Gorilla testing on Desmos calculator by repeatedly clicking a button and testing multiplication of many random numbers

Starting URL: https://www.desmos.com/scientific

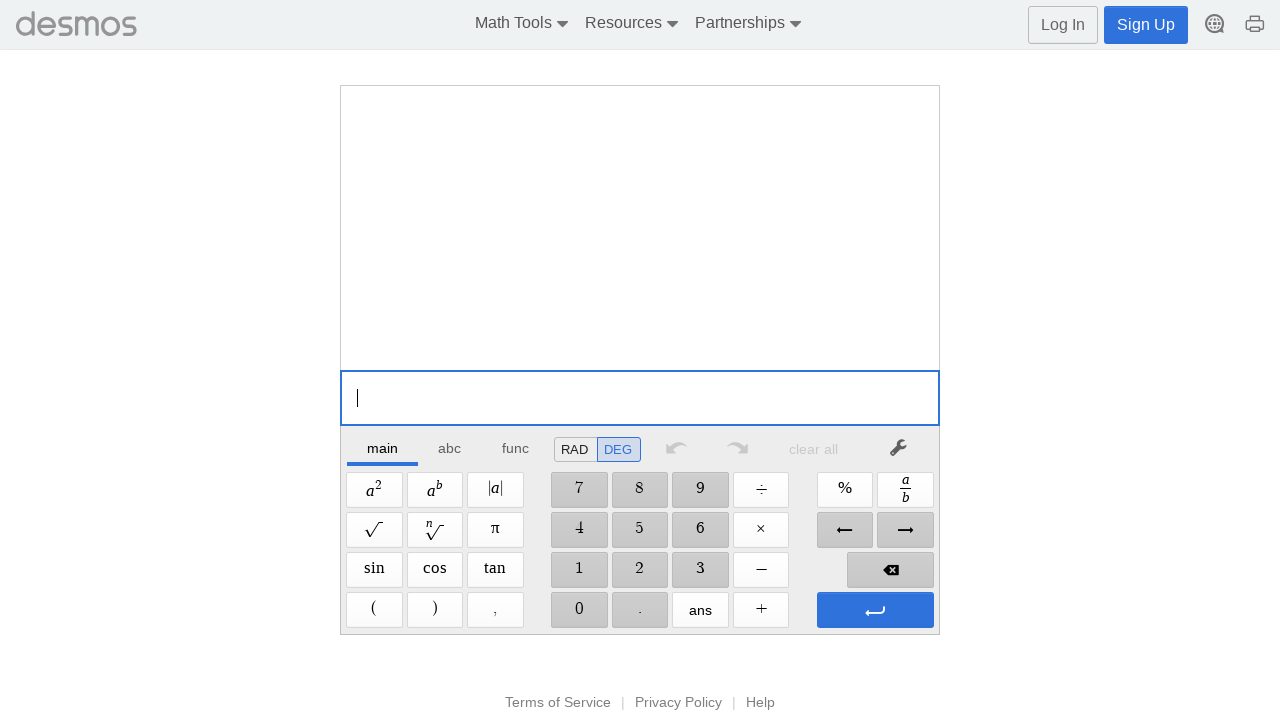

Desmos calculator loaded successfully
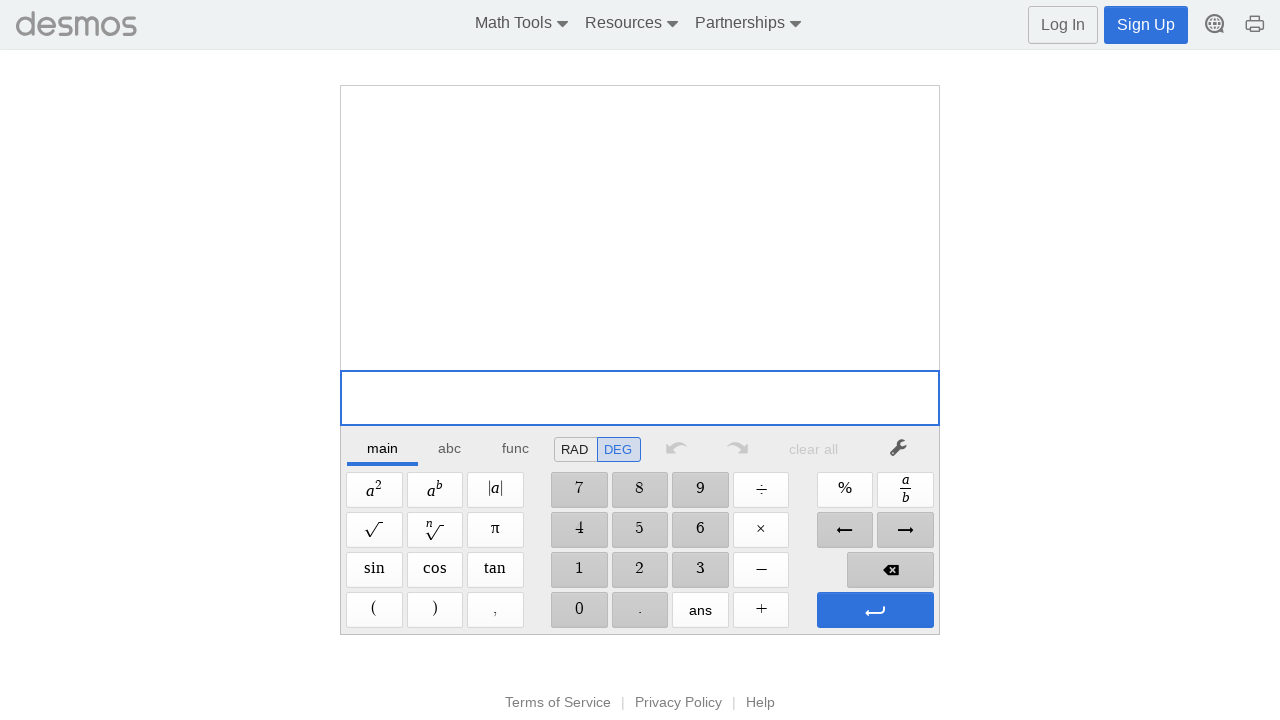

Gorilla test: Clicked digit '1' button (iteration 1/100) at (579, 570) on xpath=//span[@aria-label='1']
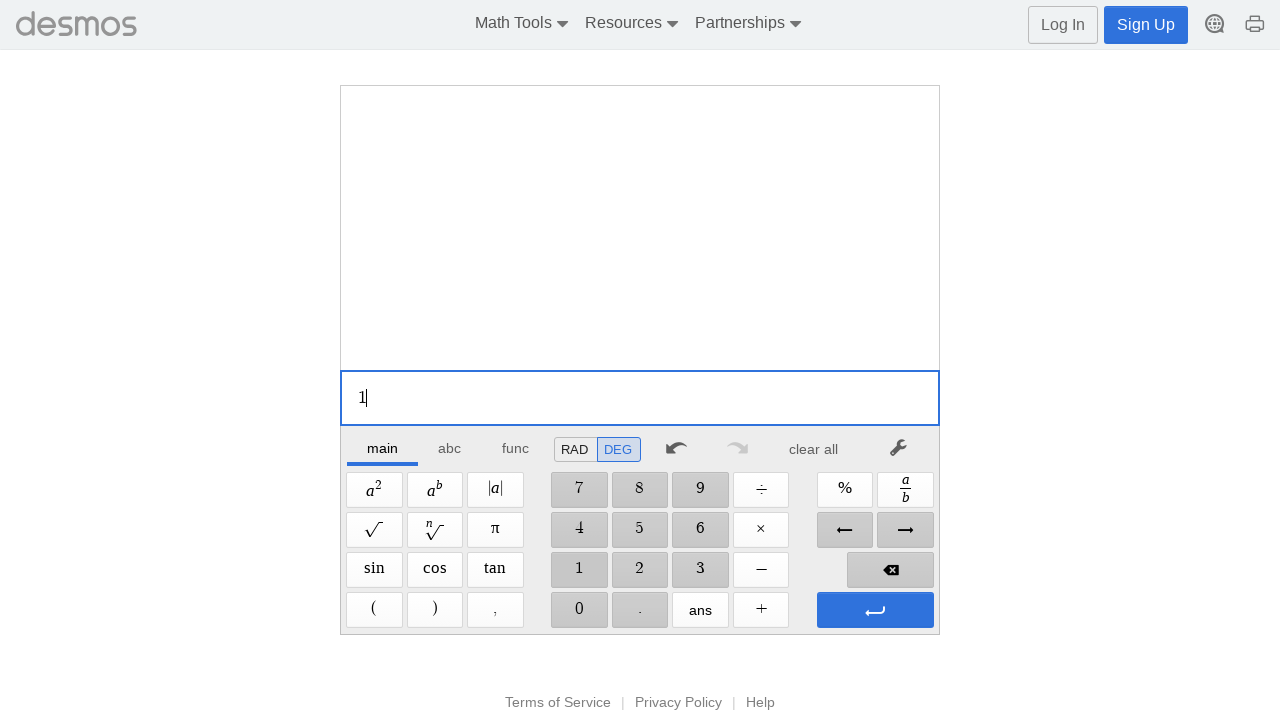

Gorilla test: Clicked digit '1' button (iteration 2/100) at (579, 570) on xpath=//span[@aria-label='1']
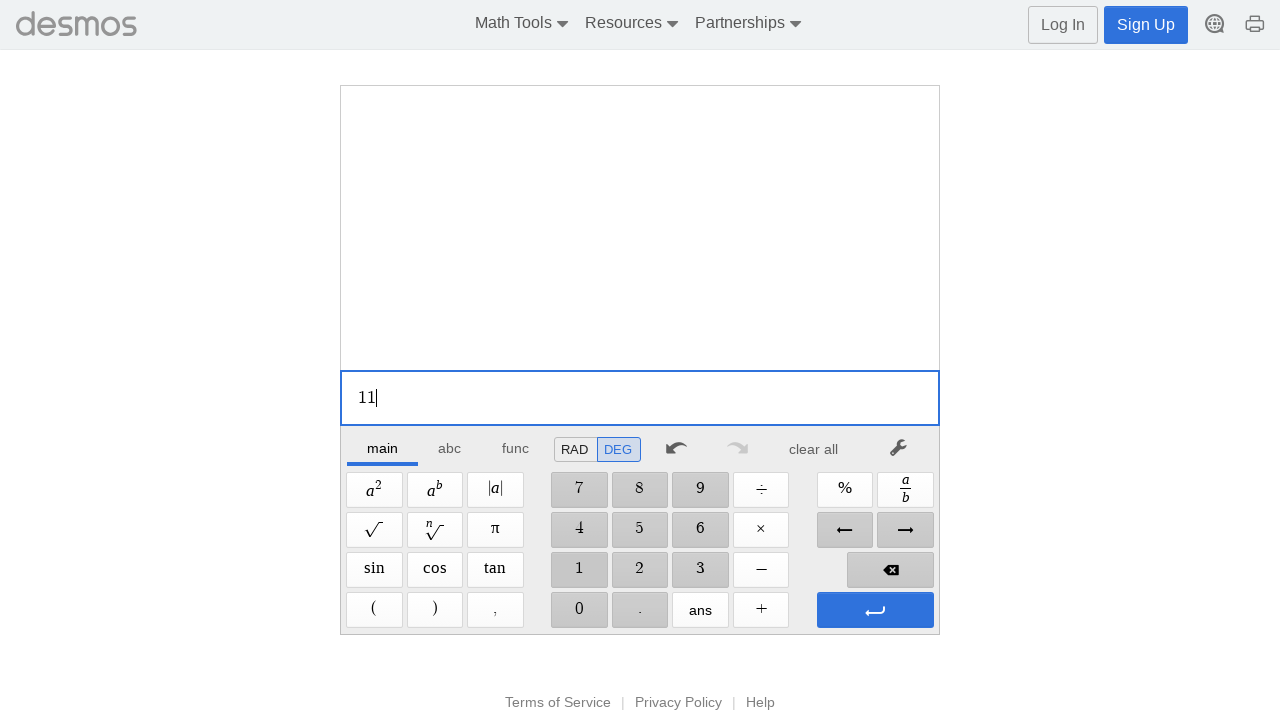

Gorilla test: Clicked digit '1' button (iteration 3/100) at (579, 570) on xpath=//span[@aria-label='1']
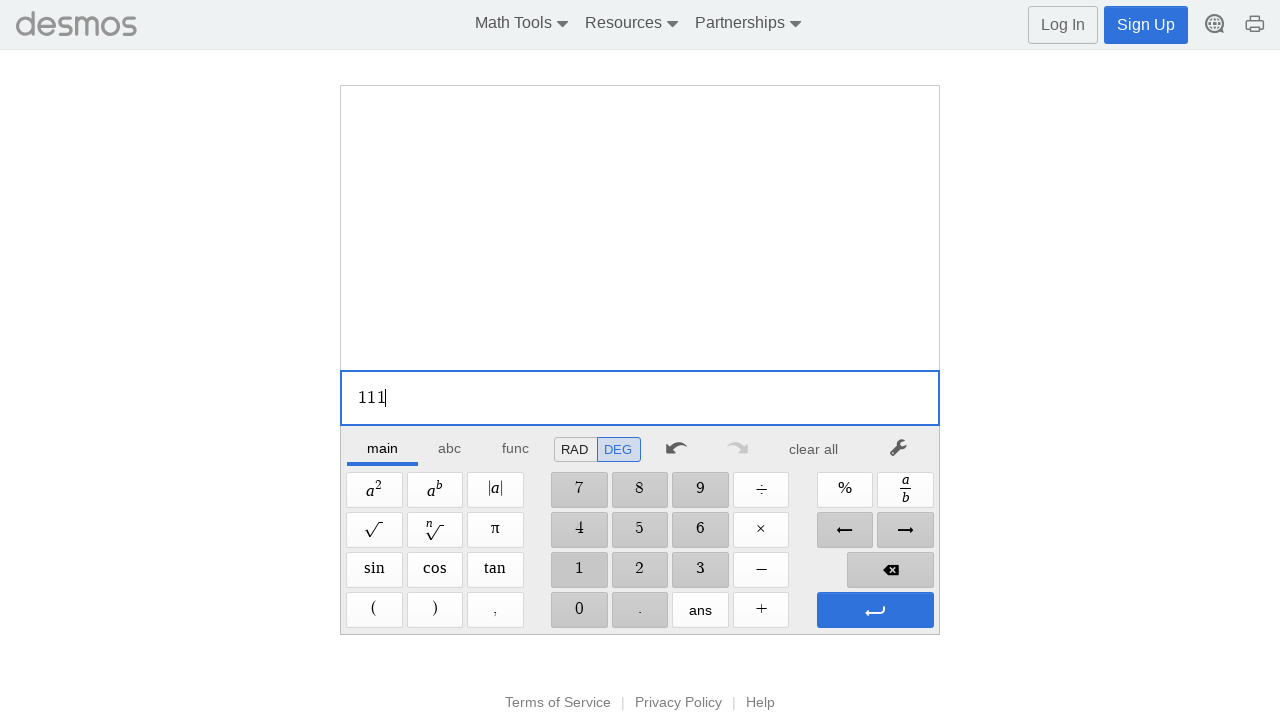

Gorilla test: Clicked digit '1' button (iteration 4/100) at (579, 570) on xpath=//span[@aria-label='1']
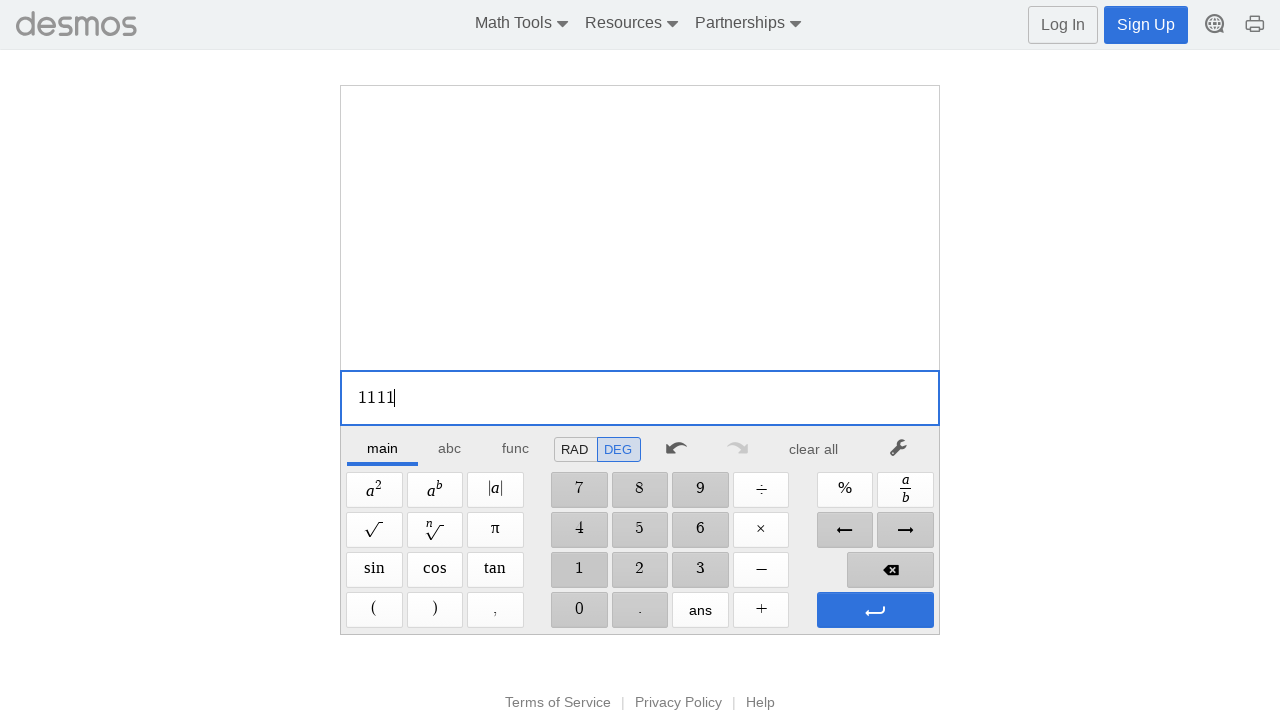

Gorilla test: Clicked digit '1' button (iteration 5/100) at (579, 570) on xpath=//span[@aria-label='1']
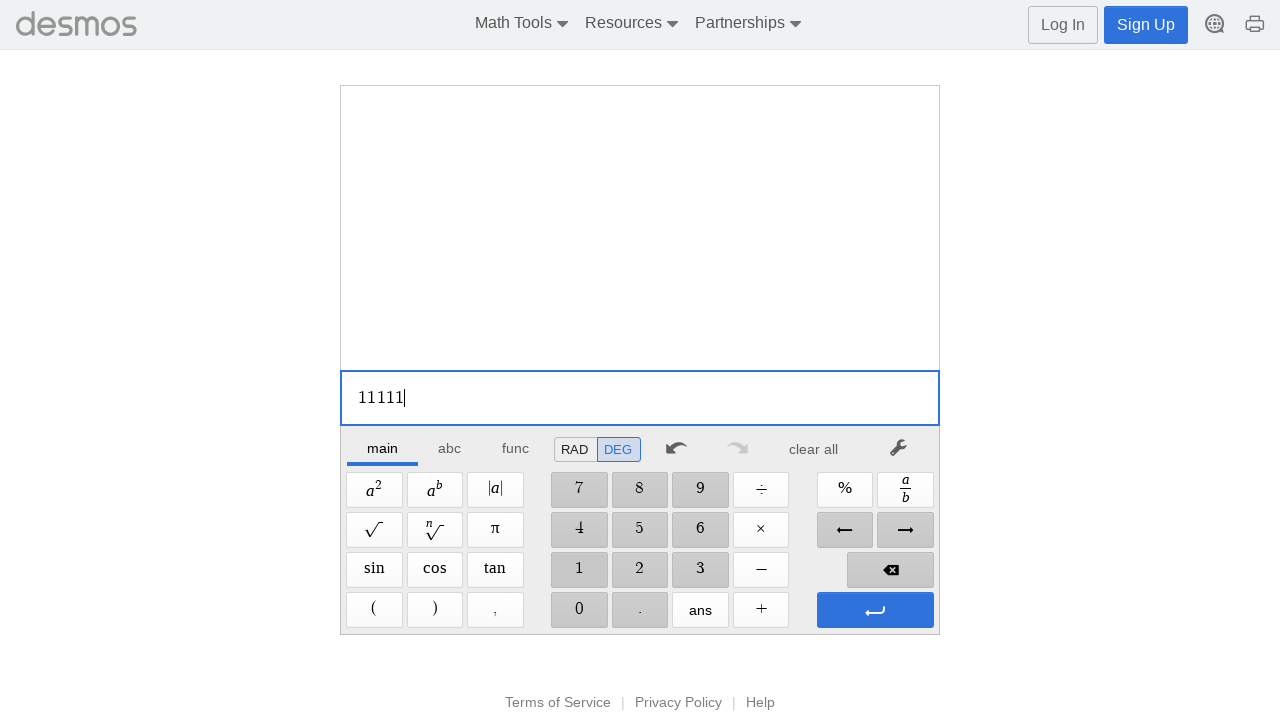

Gorilla test: Clicked digit '1' button (iteration 6/100) at (579, 570) on xpath=//span[@aria-label='1']
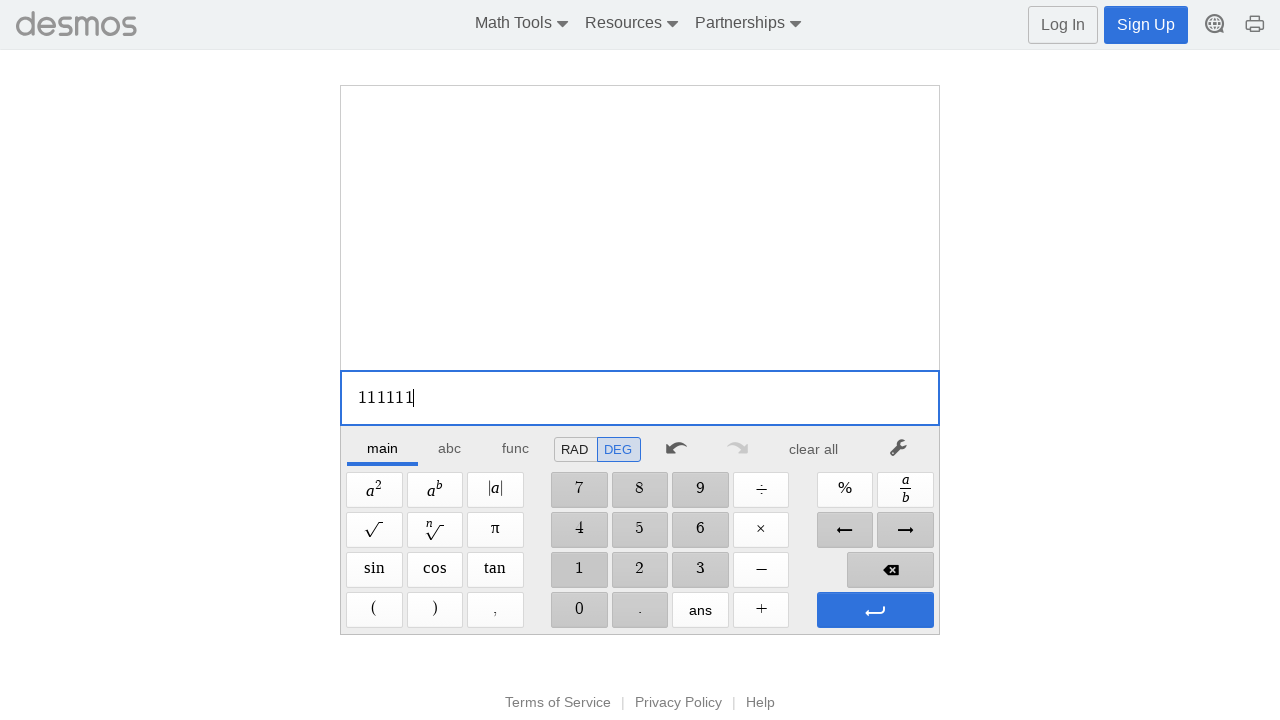

Gorilla test: Clicked digit '1' button (iteration 7/100) at (579, 570) on xpath=//span[@aria-label='1']
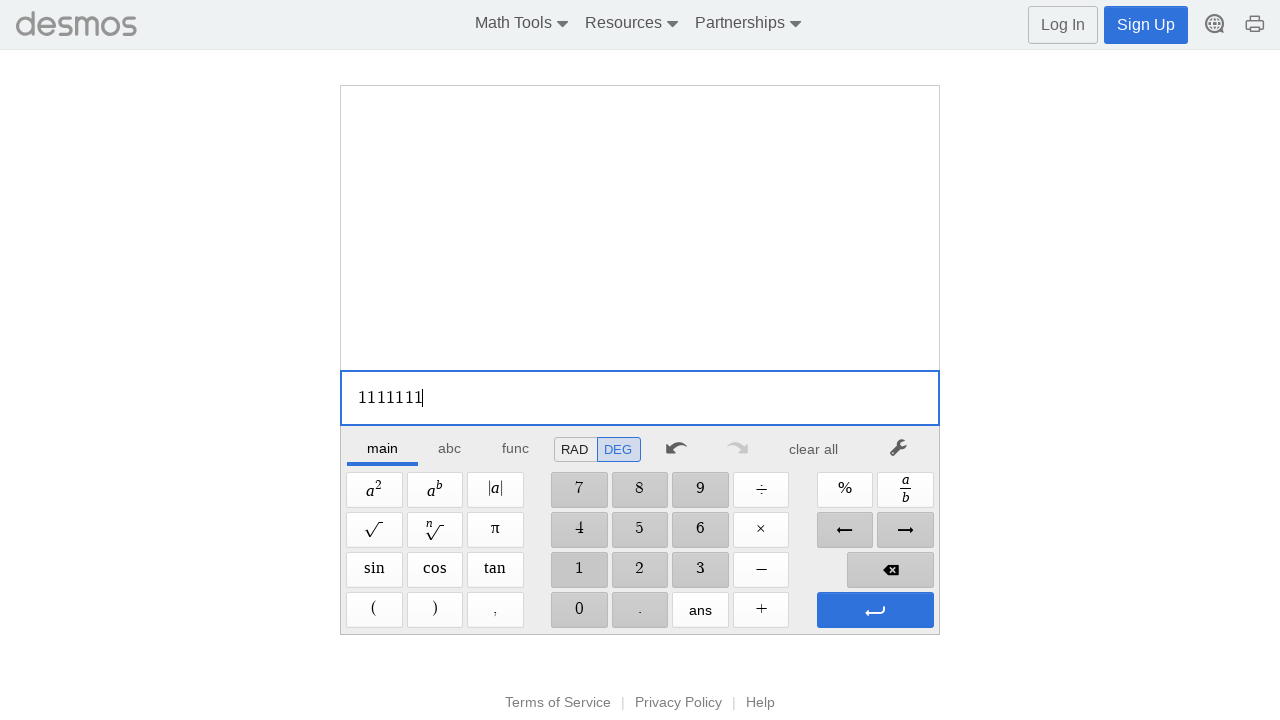

Gorilla test: Clicked digit '1' button (iteration 8/100) at (579, 570) on xpath=//span[@aria-label='1']
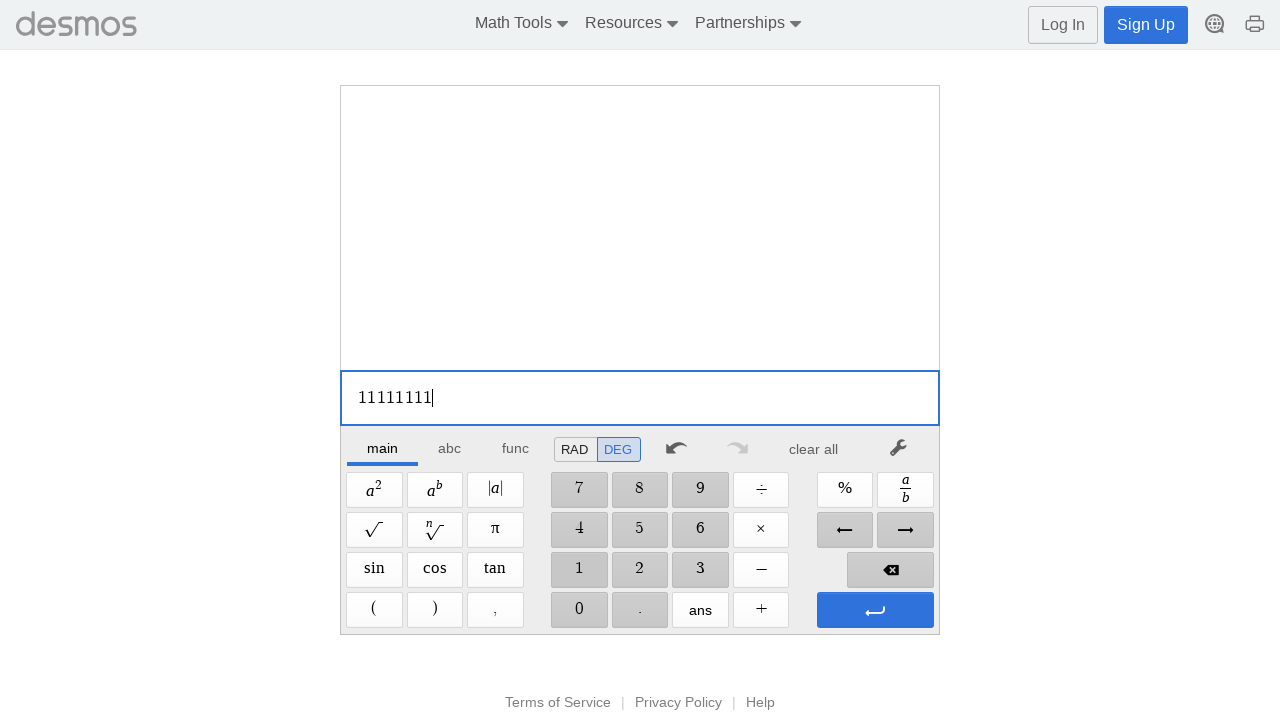

Gorilla test: Clicked digit '1' button (iteration 9/100) at (579, 570) on xpath=//span[@aria-label='1']
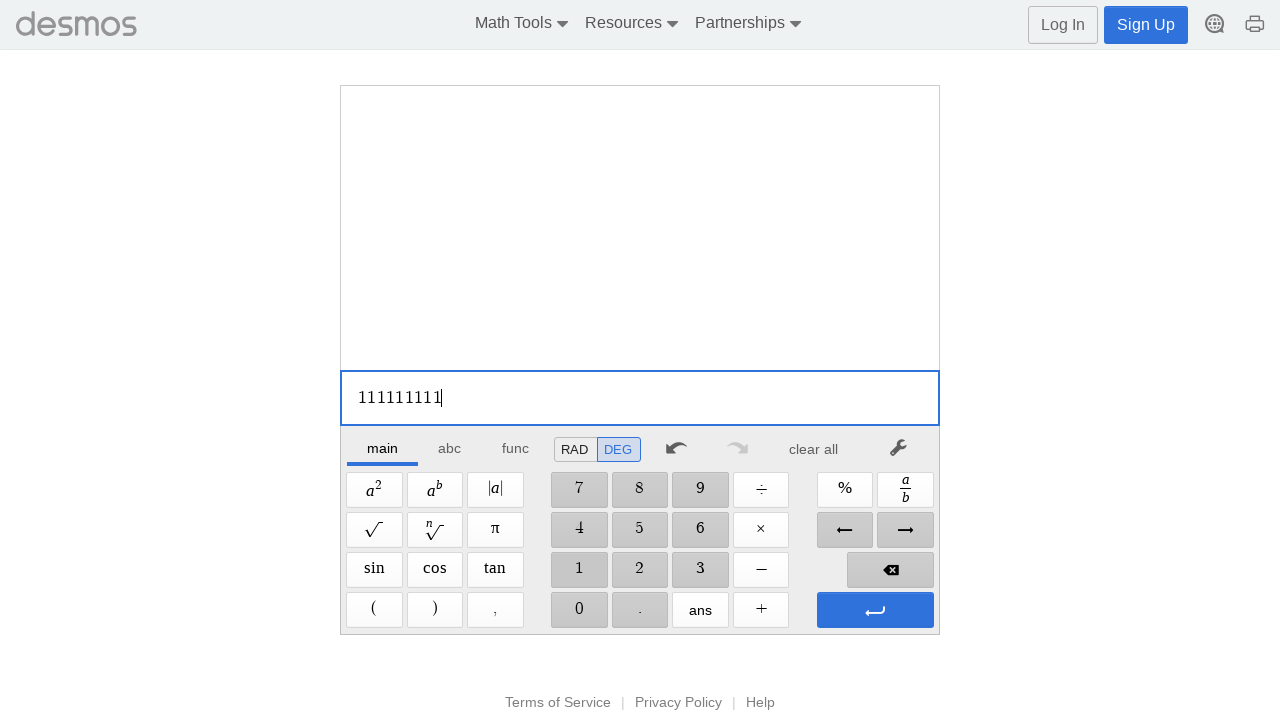

Gorilla test: Clicked digit '1' button (iteration 10/100) at (579, 570) on xpath=//span[@aria-label='1']
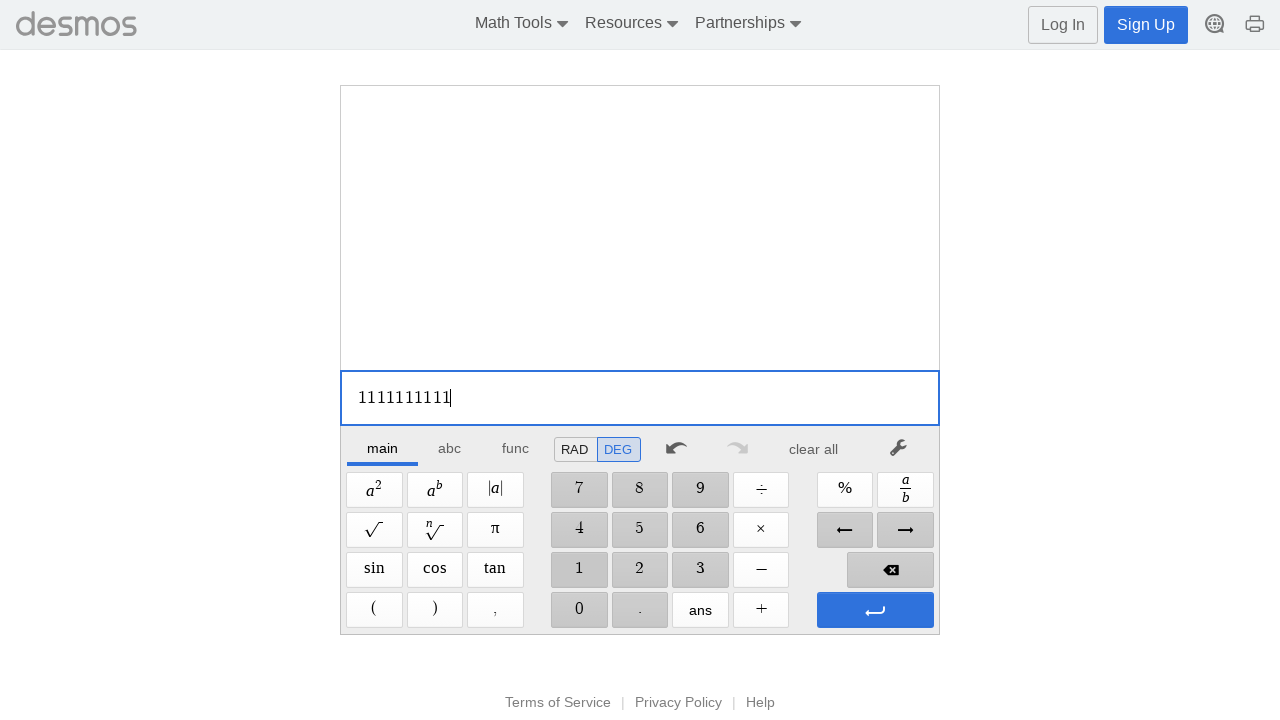

Gorilla test: Clicked digit '1' button (iteration 11/100) at (579, 570) on xpath=//span[@aria-label='1']
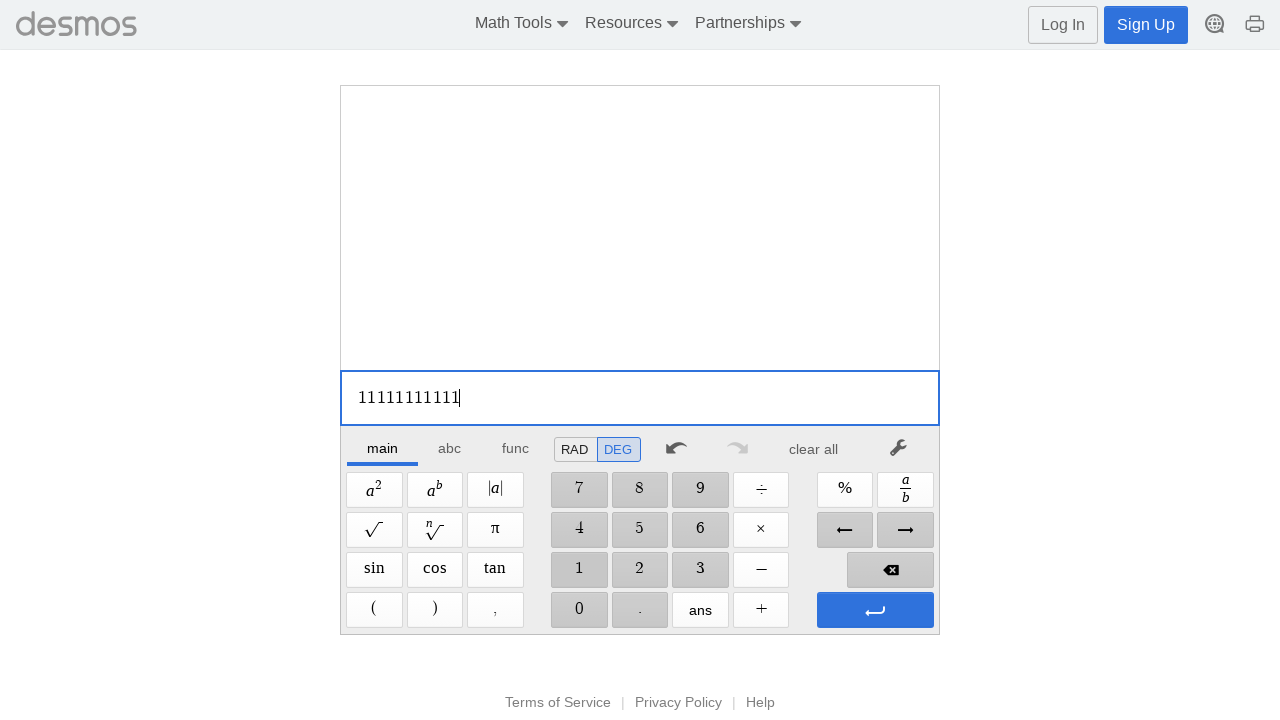

Gorilla test: Clicked digit '1' button (iteration 12/100) at (579, 570) on xpath=//span[@aria-label='1']
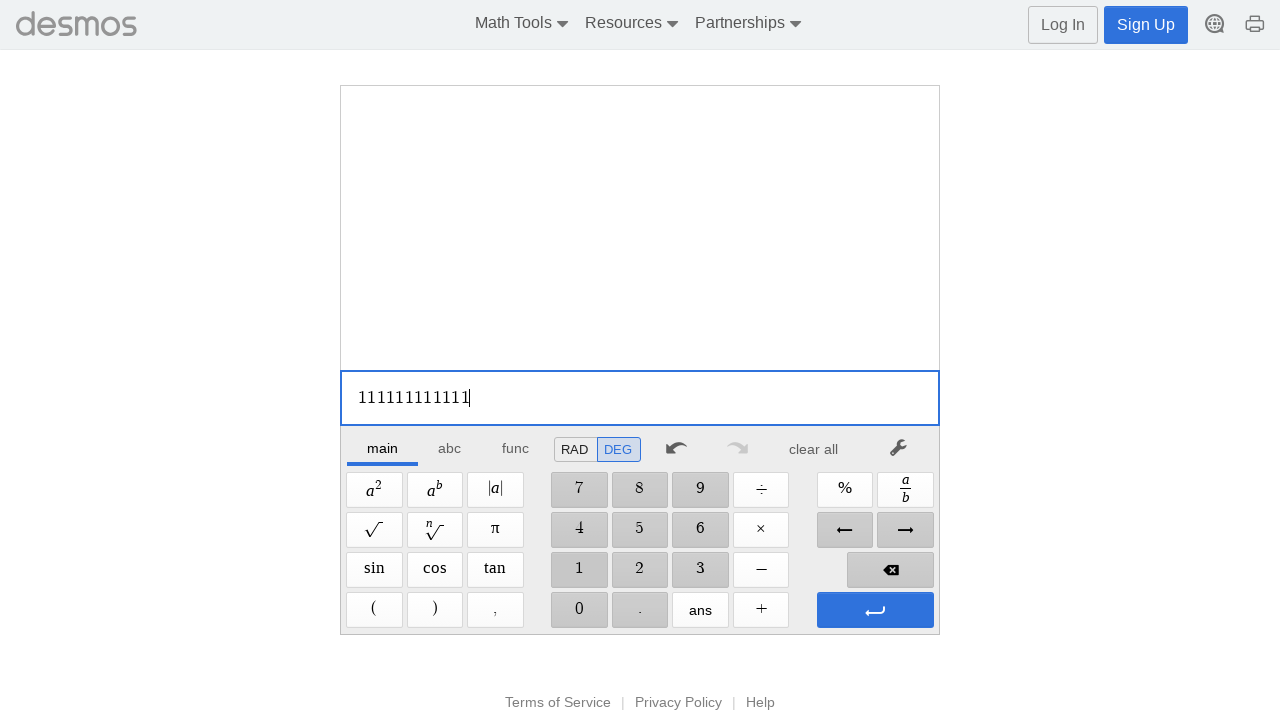

Gorilla test: Clicked digit '1' button (iteration 13/100) at (579, 570) on xpath=//span[@aria-label='1']
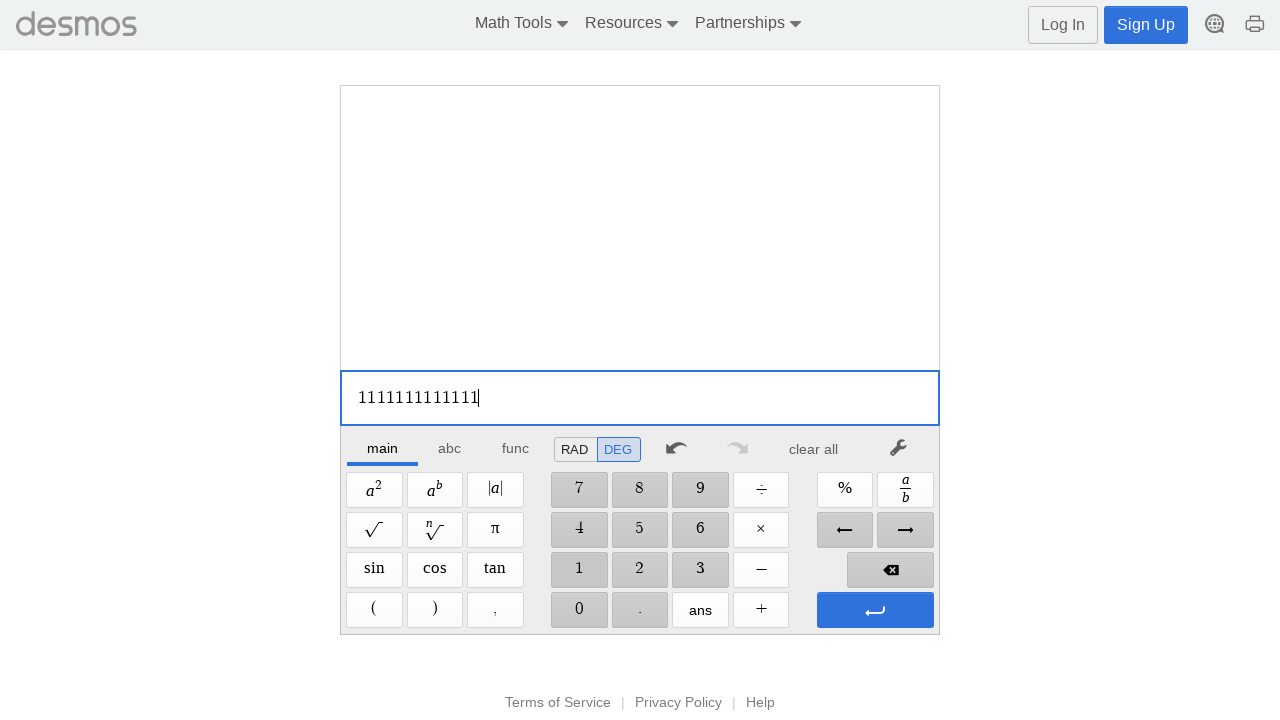

Gorilla test: Clicked digit '1' button (iteration 14/100) at (579, 570) on xpath=//span[@aria-label='1']
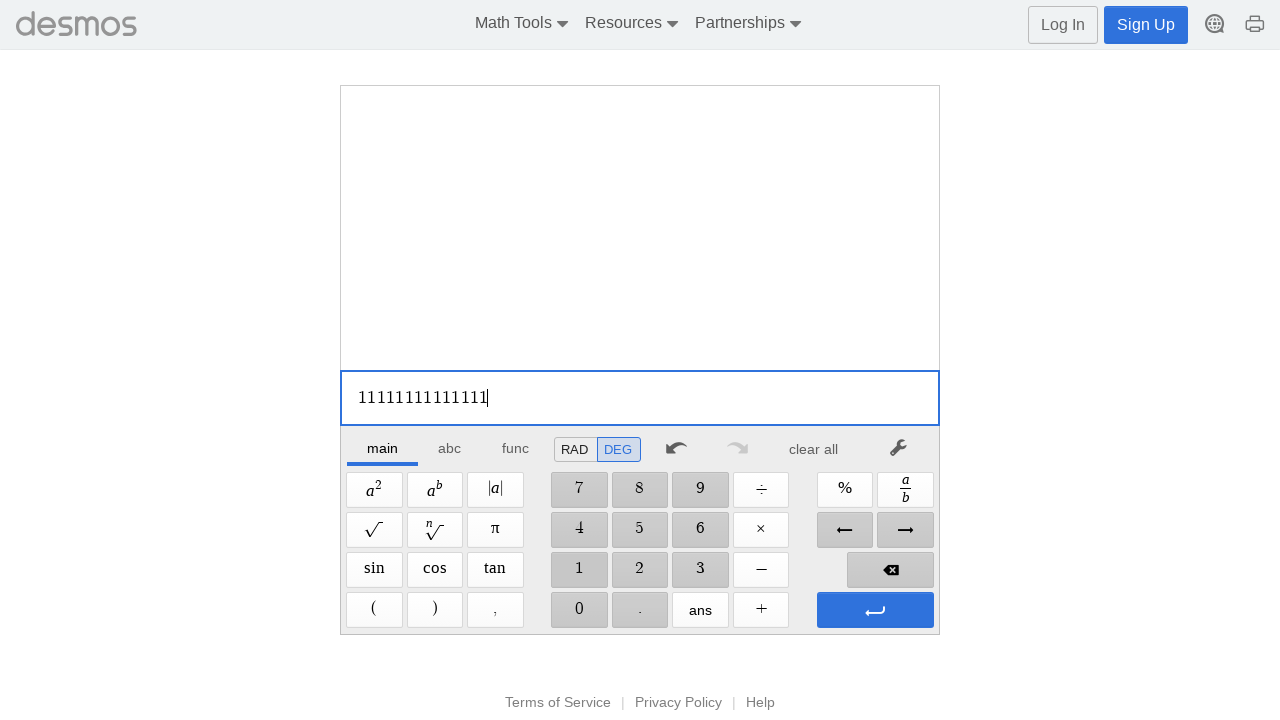

Gorilla test: Clicked digit '1' button (iteration 15/100) at (579, 570) on xpath=//span[@aria-label='1']
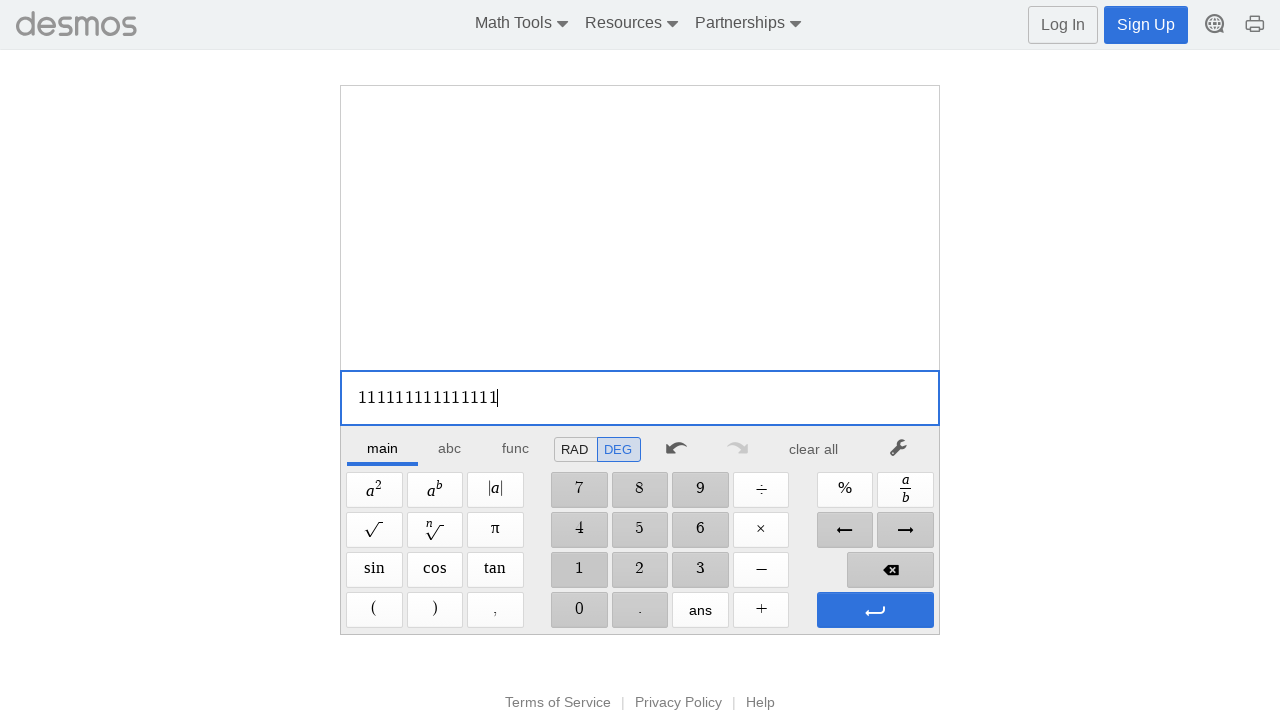

Gorilla test: Clicked digit '1' button (iteration 16/100) at (579, 570) on xpath=//span[@aria-label='1']
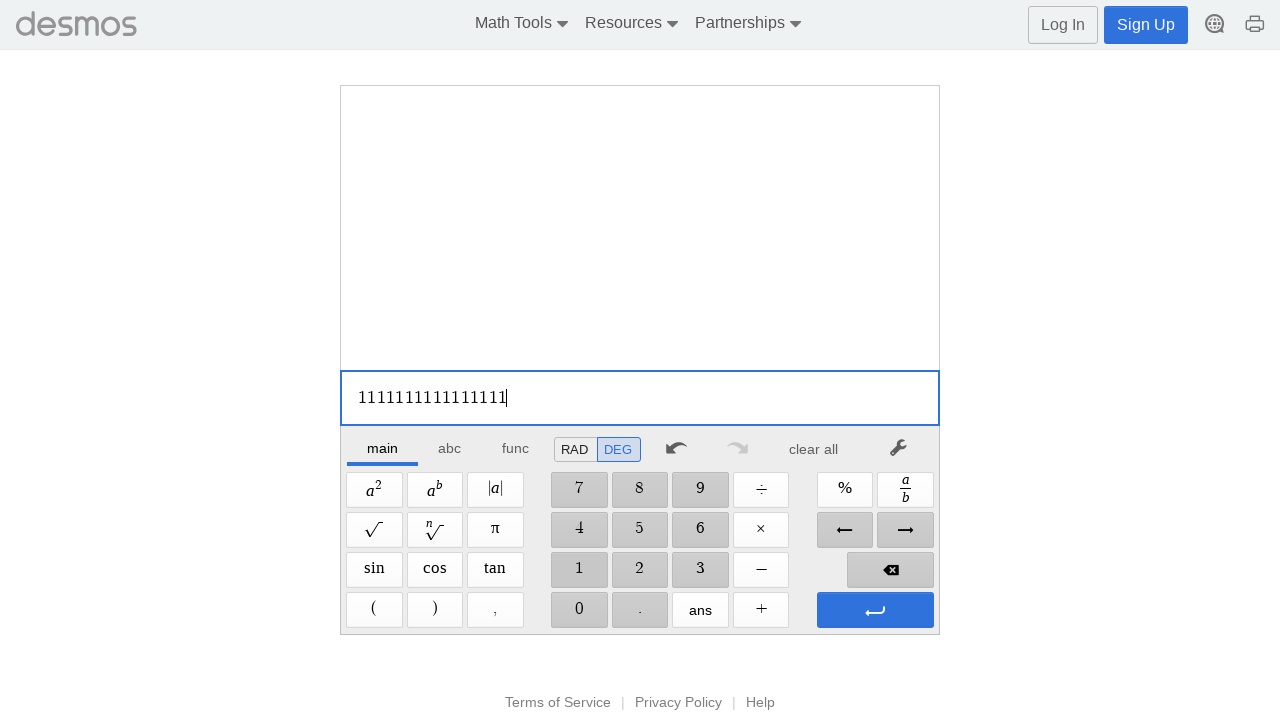

Gorilla test: Clicked digit '1' button (iteration 17/100) at (579, 570) on xpath=//span[@aria-label='1']
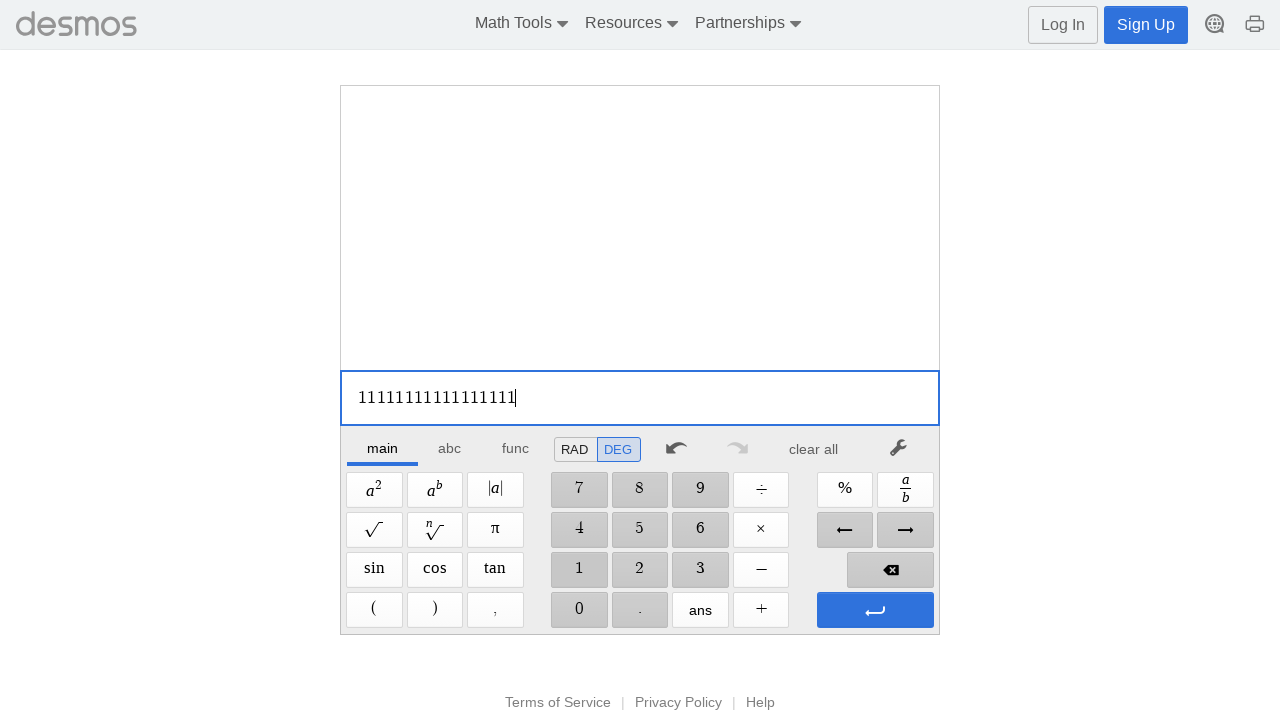

Gorilla test: Clicked digit '1' button (iteration 18/100) at (579, 570) on xpath=//span[@aria-label='1']
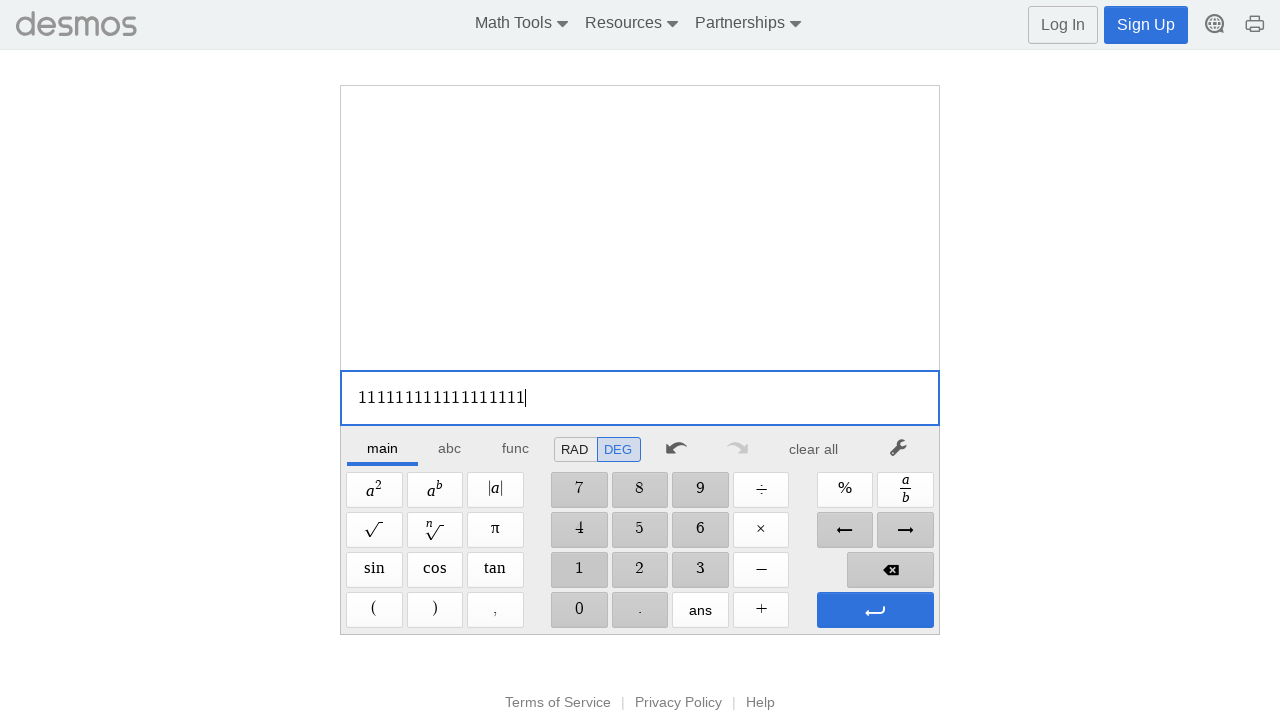

Gorilla test: Clicked digit '1' button (iteration 19/100) at (579, 570) on xpath=//span[@aria-label='1']
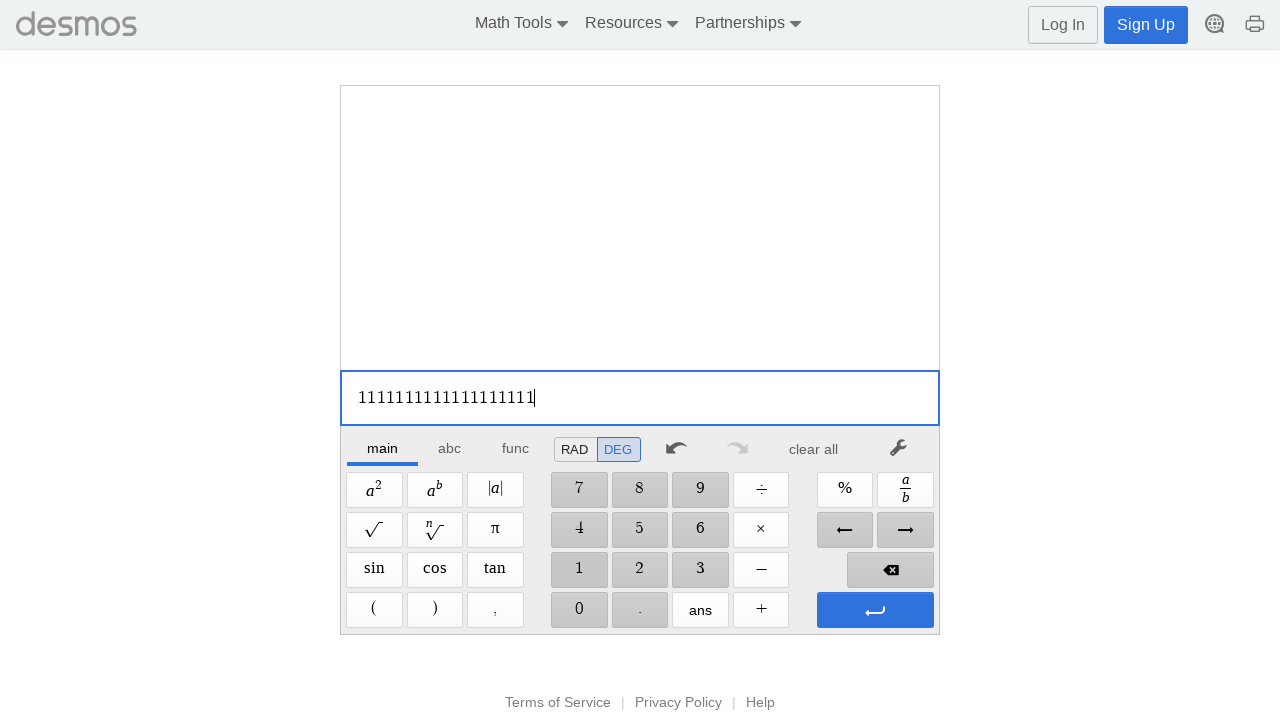

Gorilla test: Clicked digit '1' button (iteration 20/100) at (579, 570) on xpath=//span[@aria-label='1']
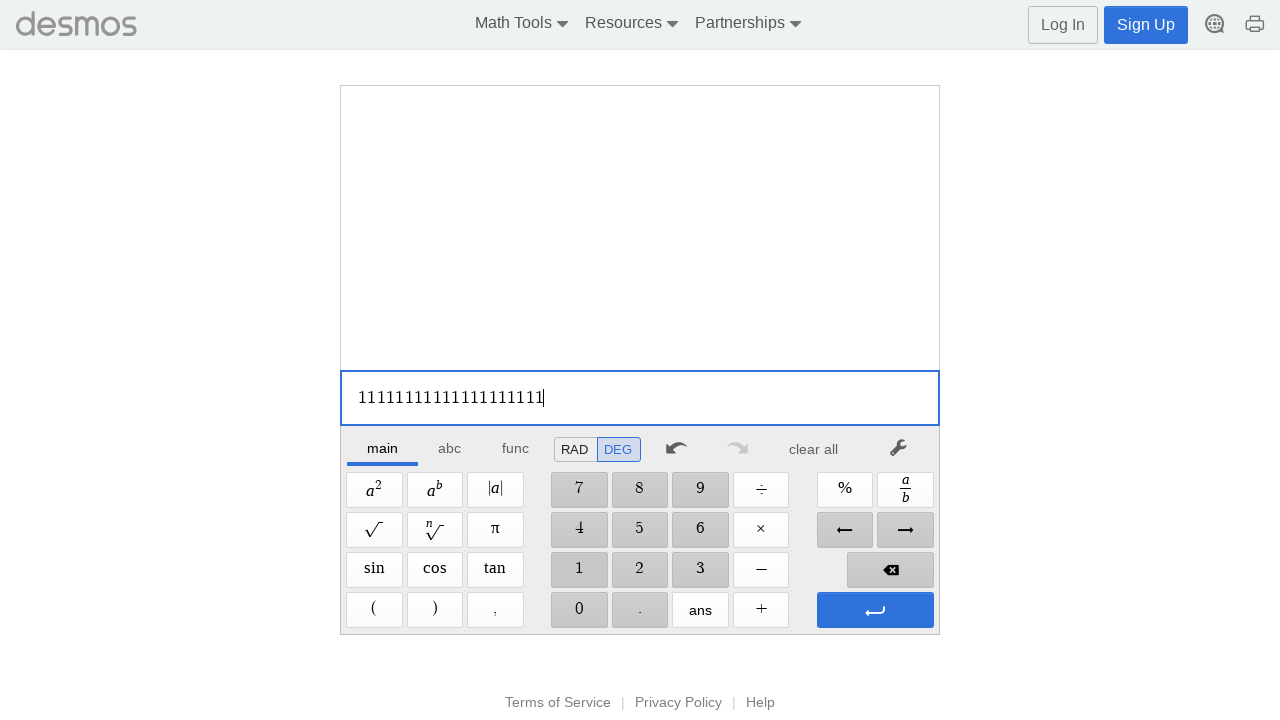

Gorilla test: Clicked digit '1' button (iteration 21/100) at (579, 570) on xpath=//span[@aria-label='1']
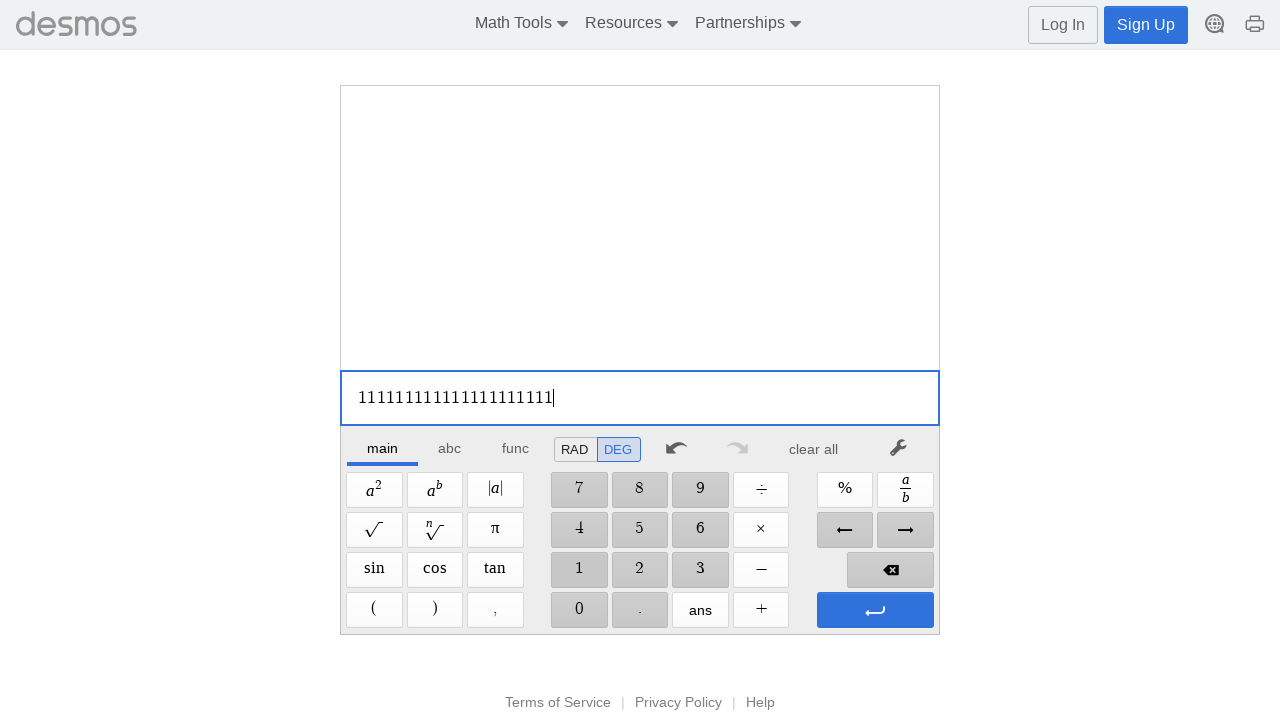

Gorilla test: Clicked digit '1' button (iteration 22/100) at (579, 570) on xpath=//span[@aria-label='1']
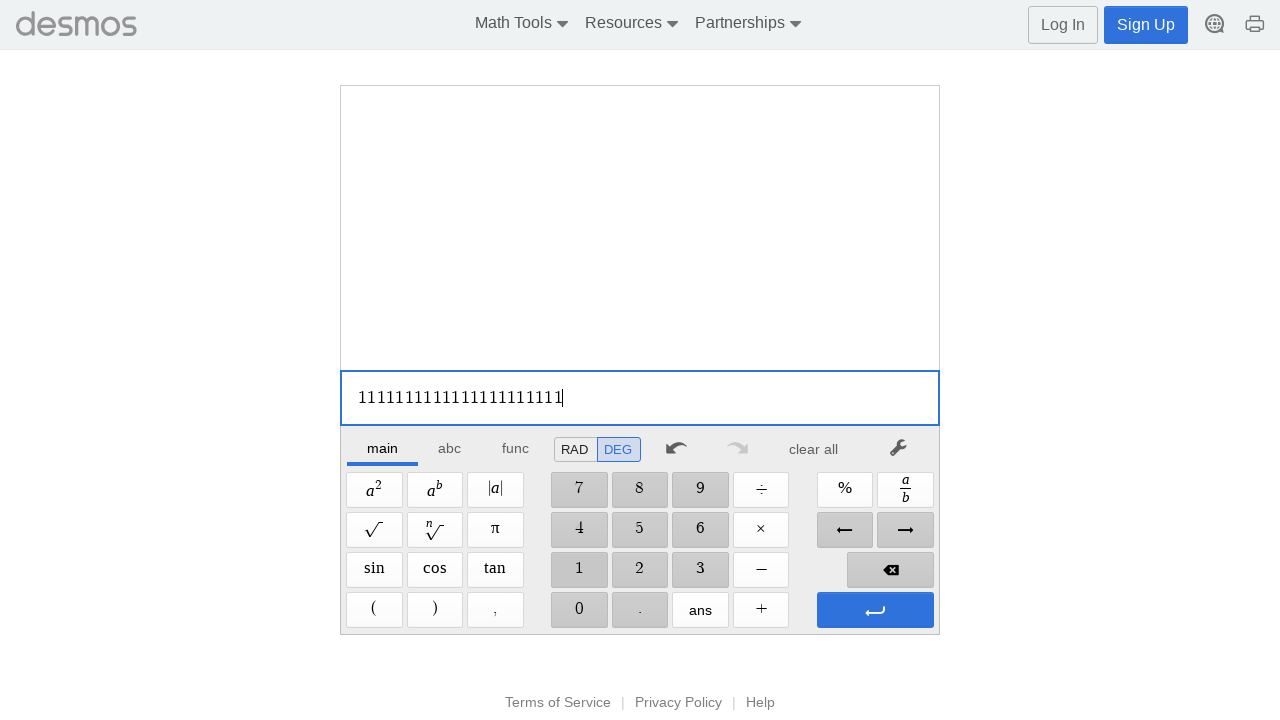

Gorilla test: Clicked digit '1' button (iteration 23/100) at (579, 570) on xpath=//span[@aria-label='1']
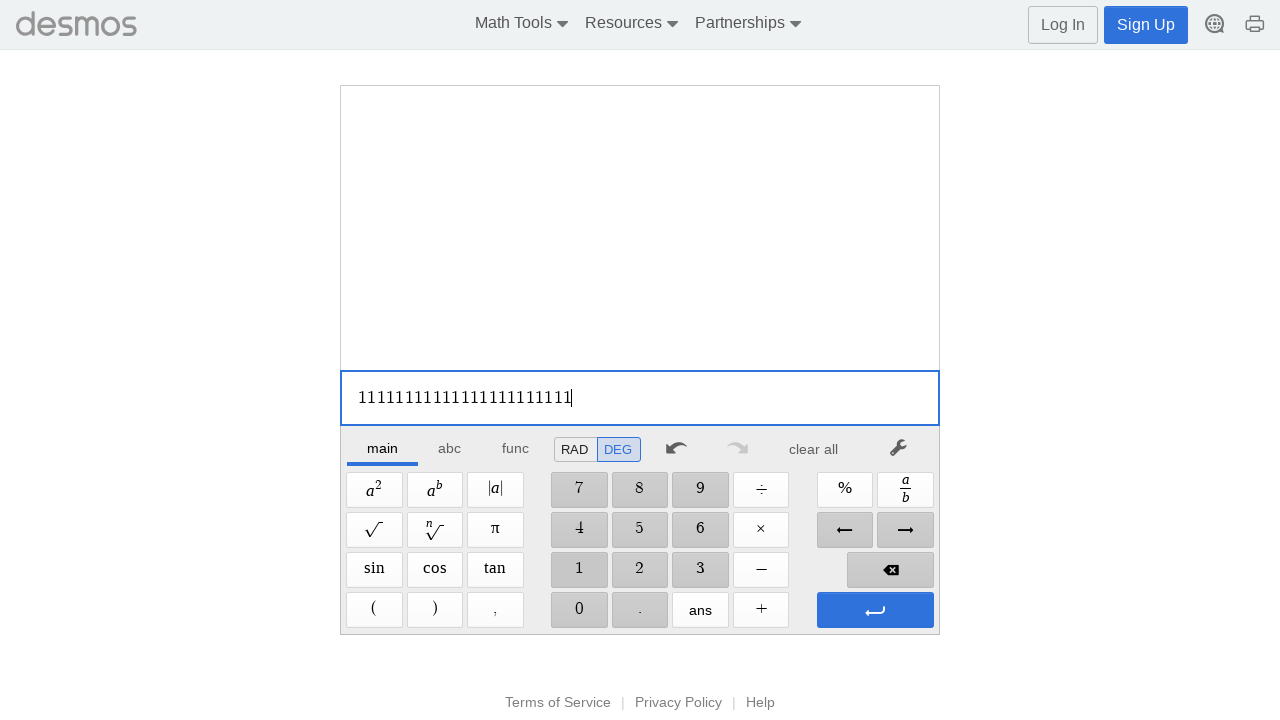

Gorilla test: Clicked digit '1' button (iteration 24/100) at (579, 570) on xpath=//span[@aria-label='1']
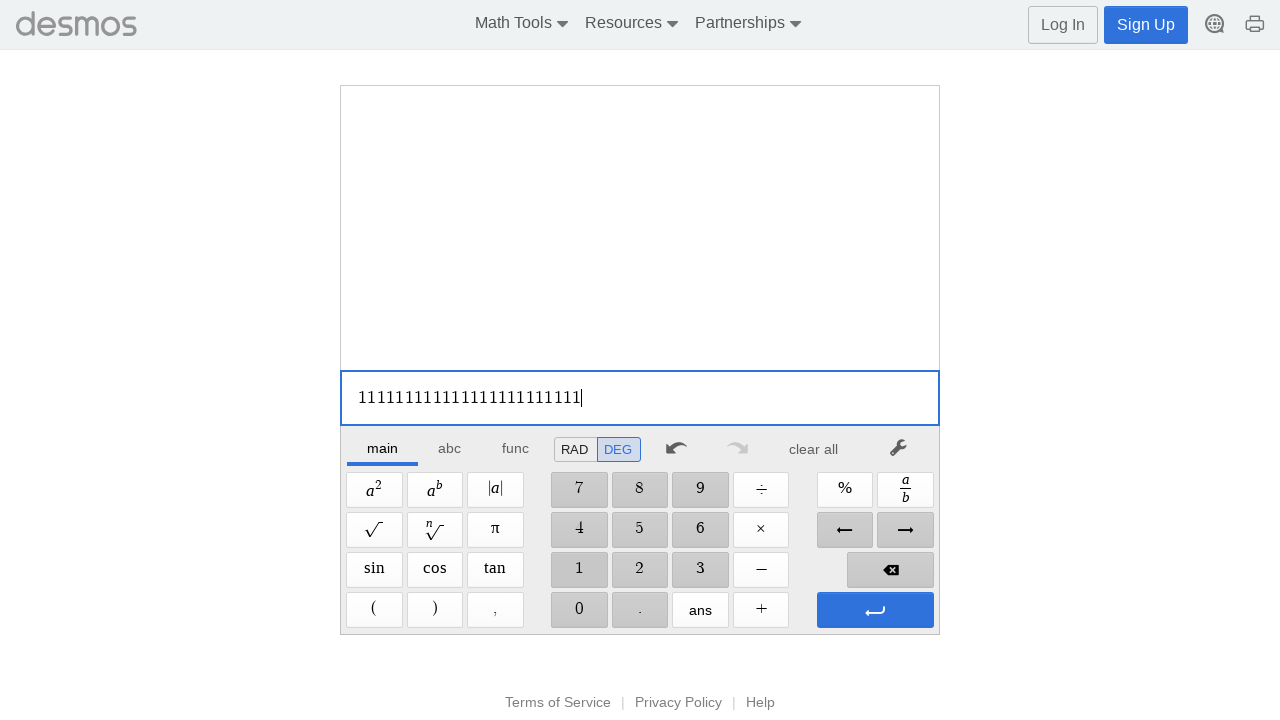

Gorilla test: Clicked digit '1' button (iteration 25/100) at (579, 570) on xpath=//span[@aria-label='1']
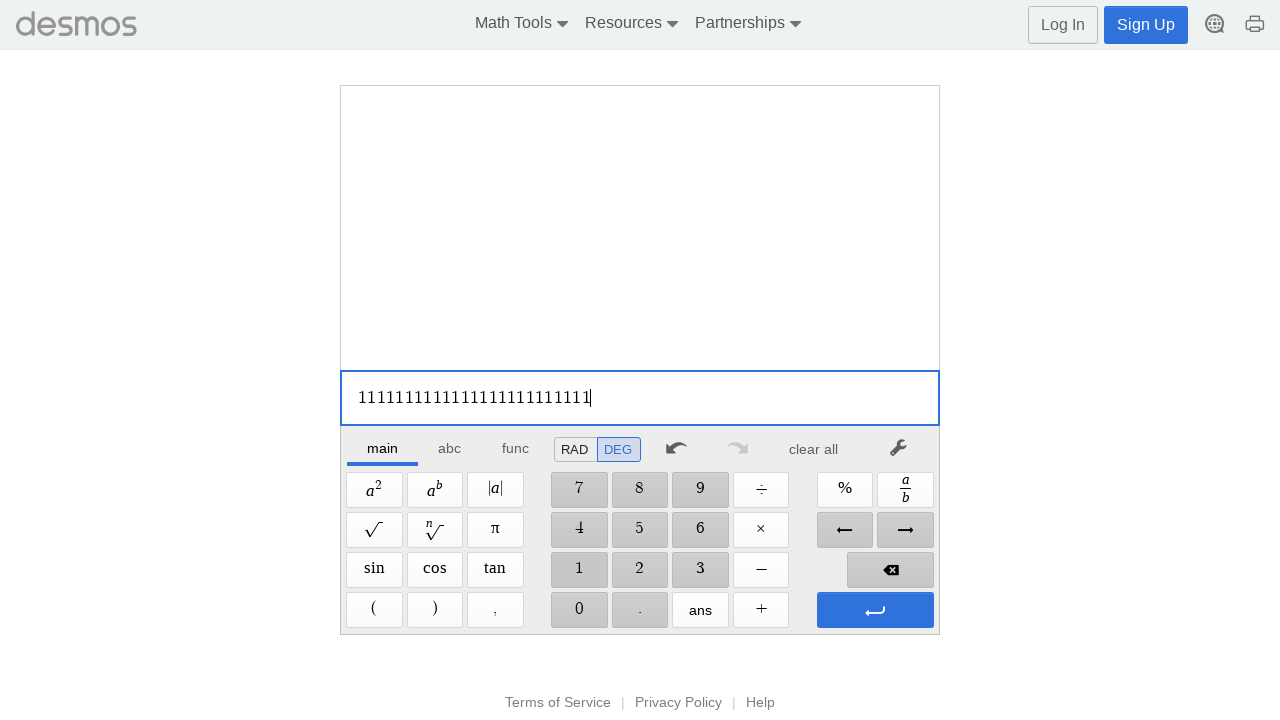

Gorilla test: Clicked digit '1' button (iteration 26/100) at (579, 570) on xpath=//span[@aria-label='1']
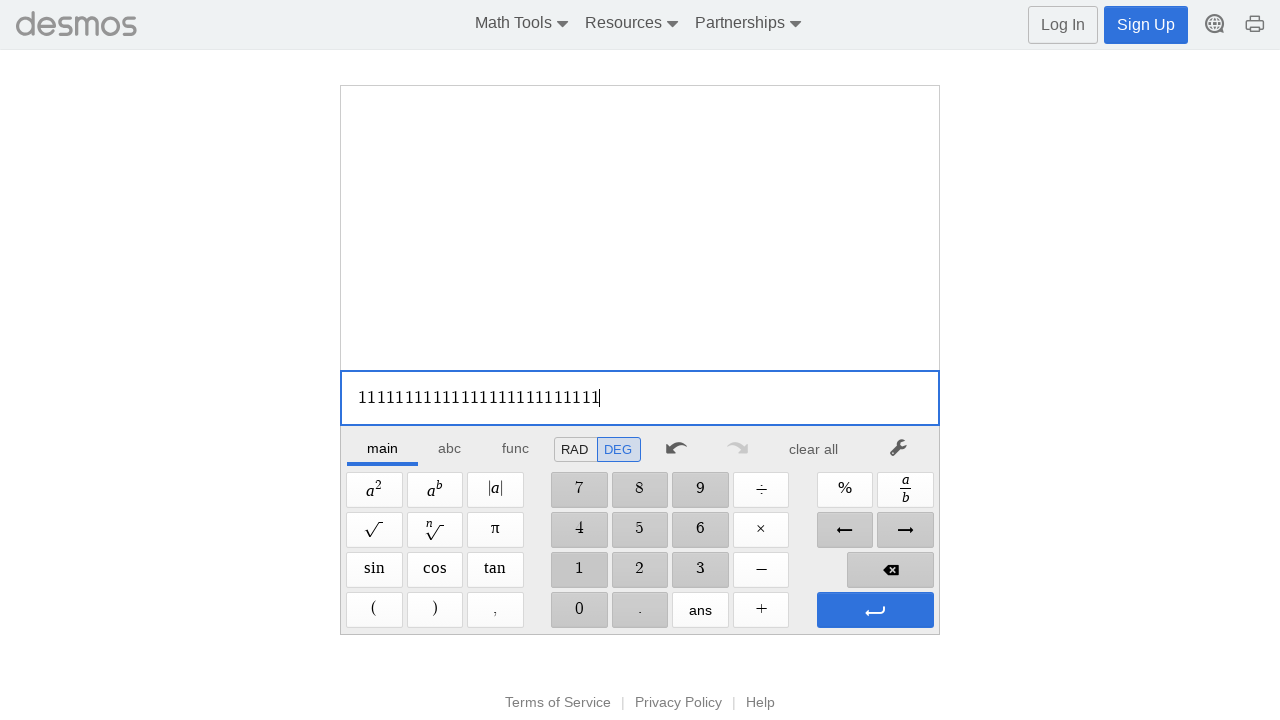

Gorilla test: Clicked digit '1' button (iteration 27/100) at (579, 570) on xpath=//span[@aria-label='1']
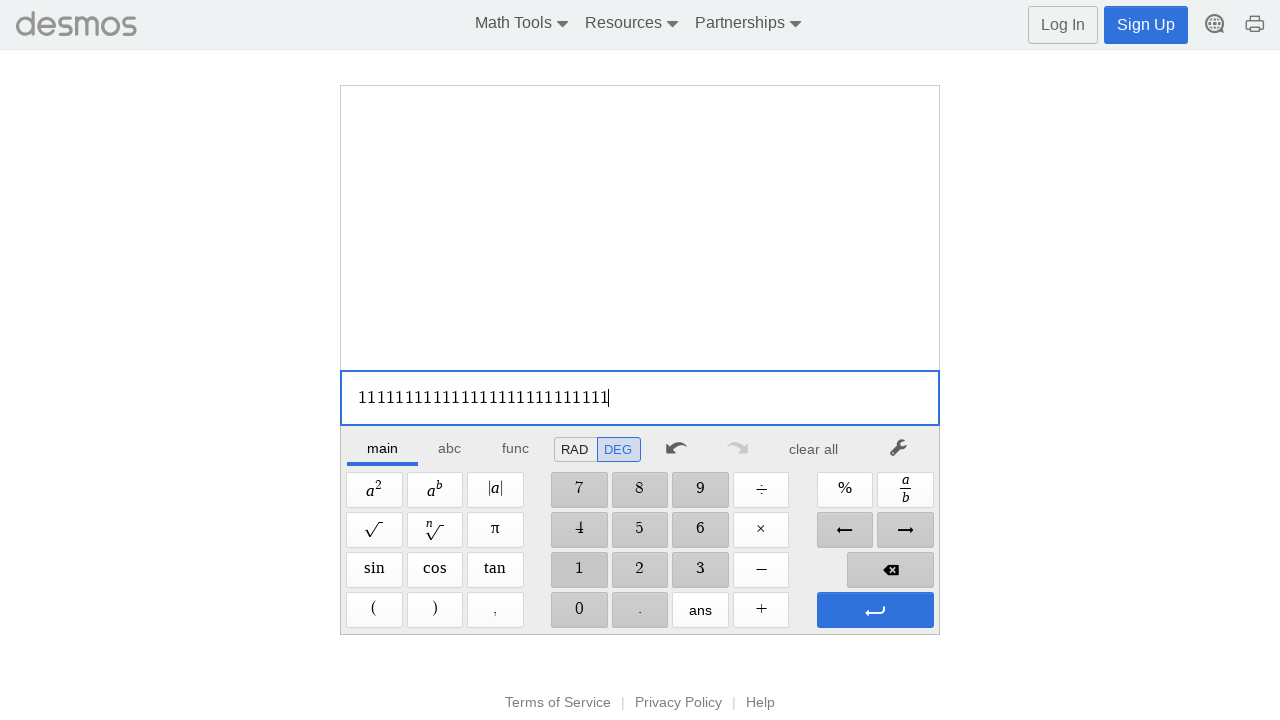

Gorilla test: Clicked digit '1' button (iteration 28/100) at (579, 570) on xpath=//span[@aria-label='1']
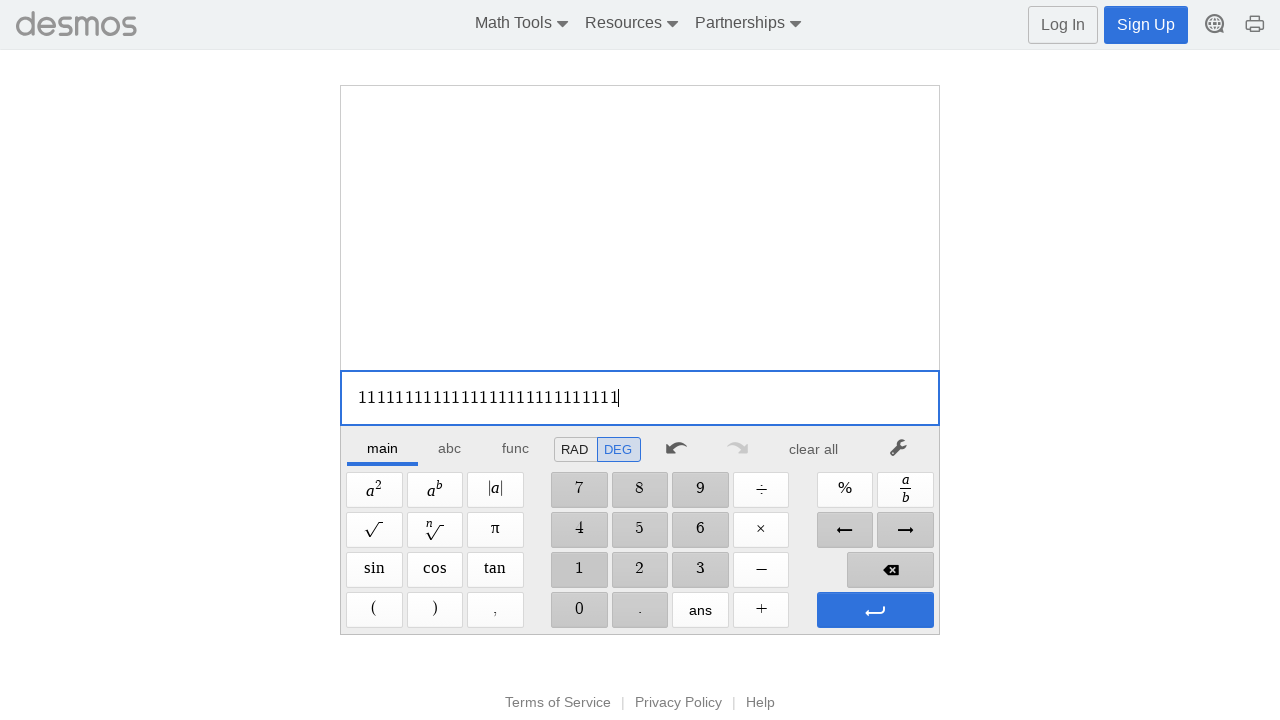

Gorilla test: Clicked digit '1' button (iteration 29/100) at (579, 570) on xpath=//span[@aria-label='1']
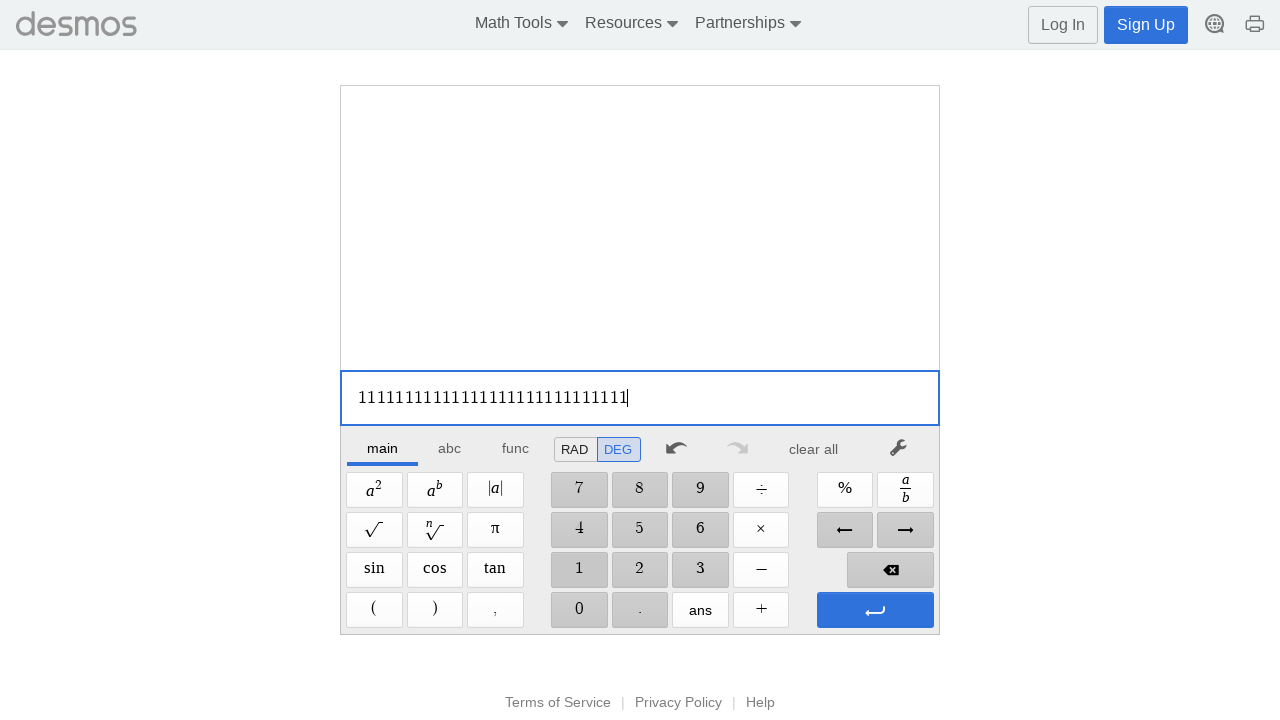

Gorilla test: Clicked digit '1' button (iteration 30/100) at (579, 570) on xpath=//span[@aria-label='1']
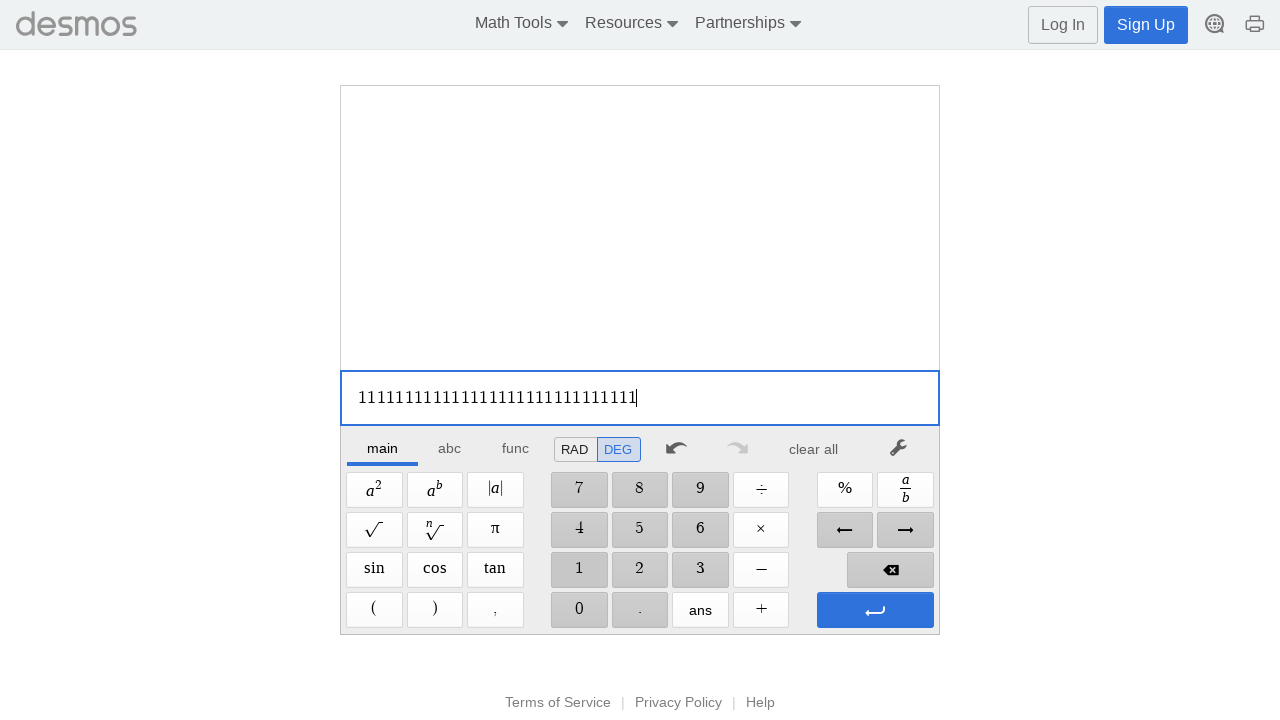

Gorilla test: Clicked digit '1' button (iteration 31/100) at (579, 570) on xpath=//span[@aria-label='1']
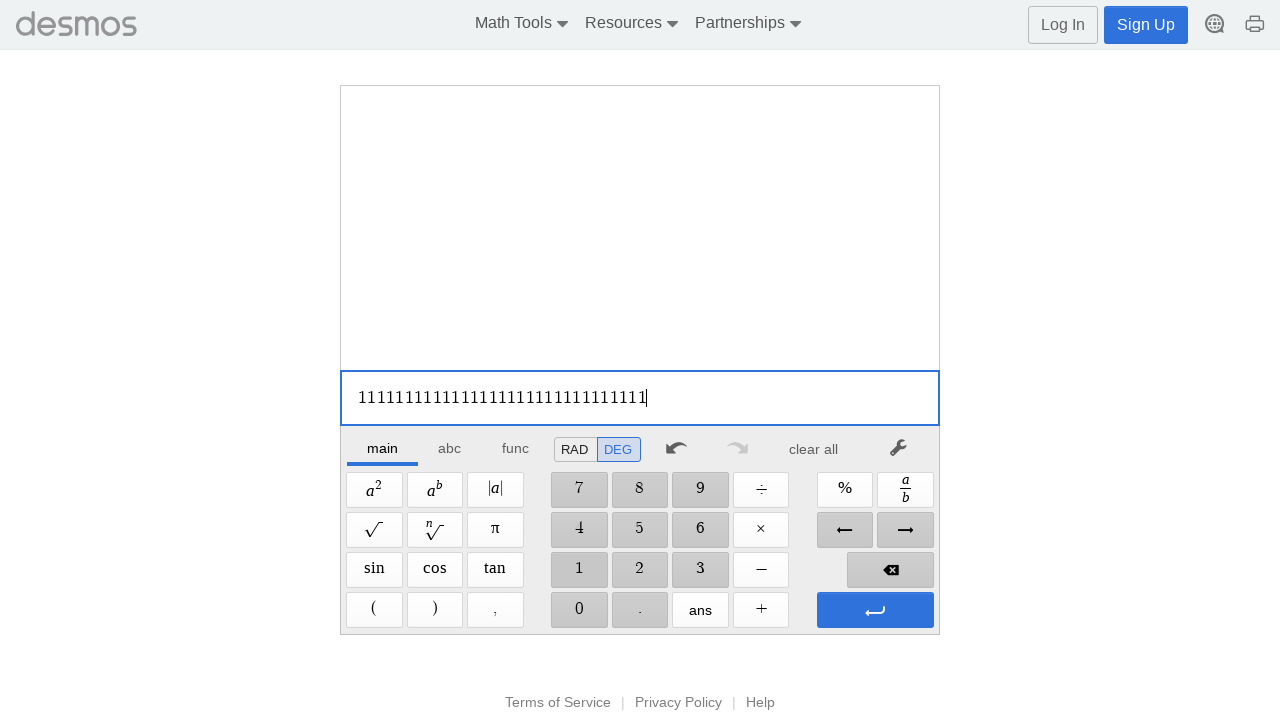

Gorilla test: Clicked digit '1' button (iteration 32/100) at (579, 570) on xpath=//span[@aria-label='1']
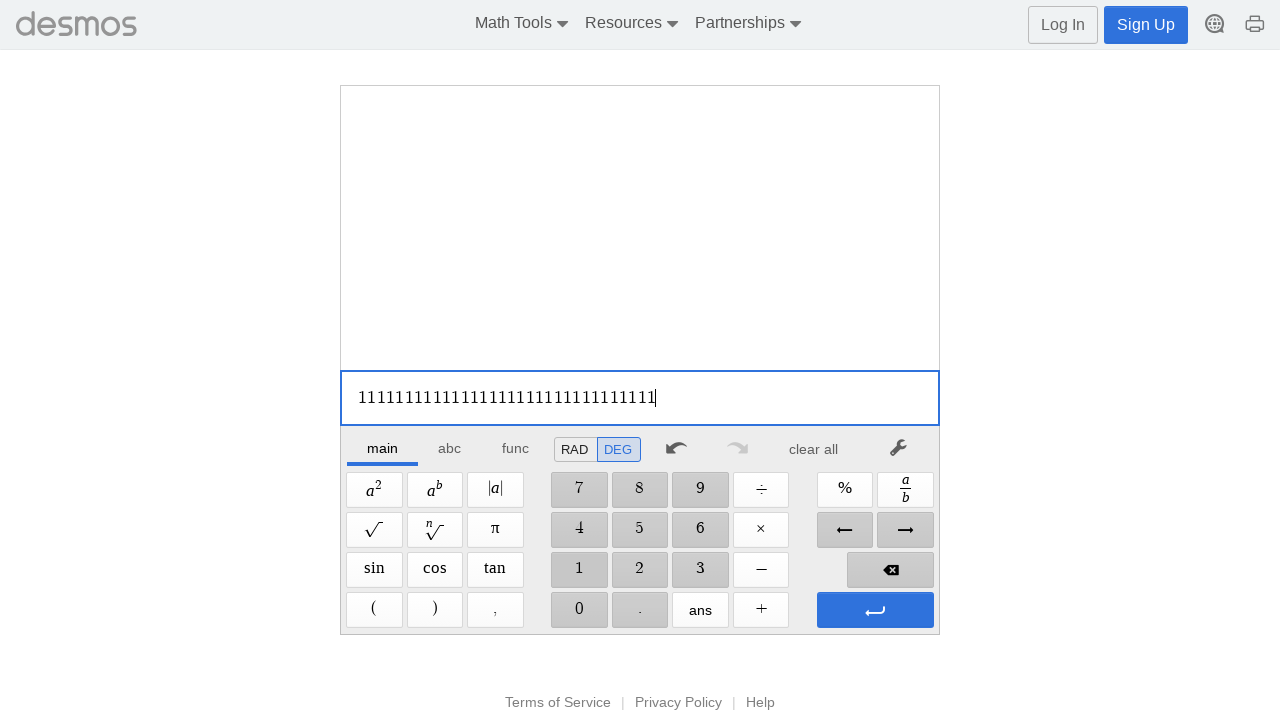

Gorilla test: Clicked digit '1' button (iteration 33/100) at (579, 570) on xpath=//span[@aria-label='1']
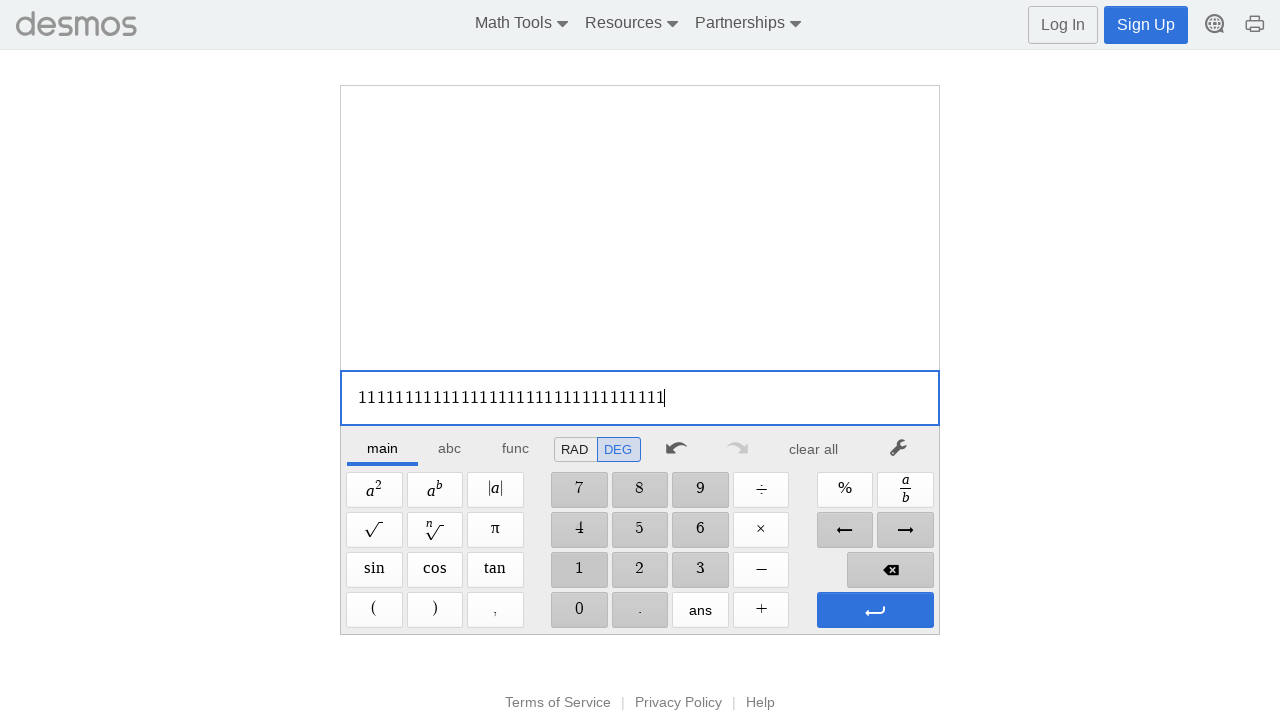

Gorilla test: Clicked digit '1' button (iteration 34/100) at (579, 570) on xpath=//span[@aria-label='1']
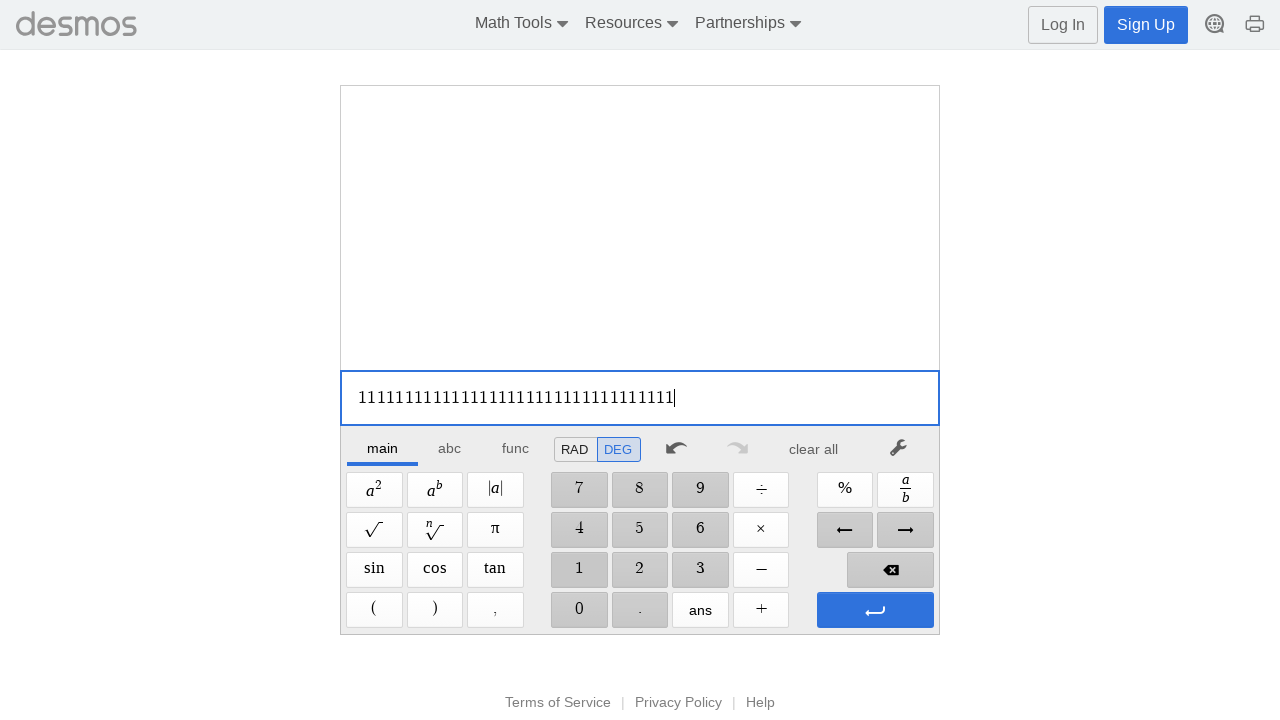

Gorilla test: Clicked digit '1' button (iteration 35/100) at (579, 570) on xpath=//span[@aria-label='1']
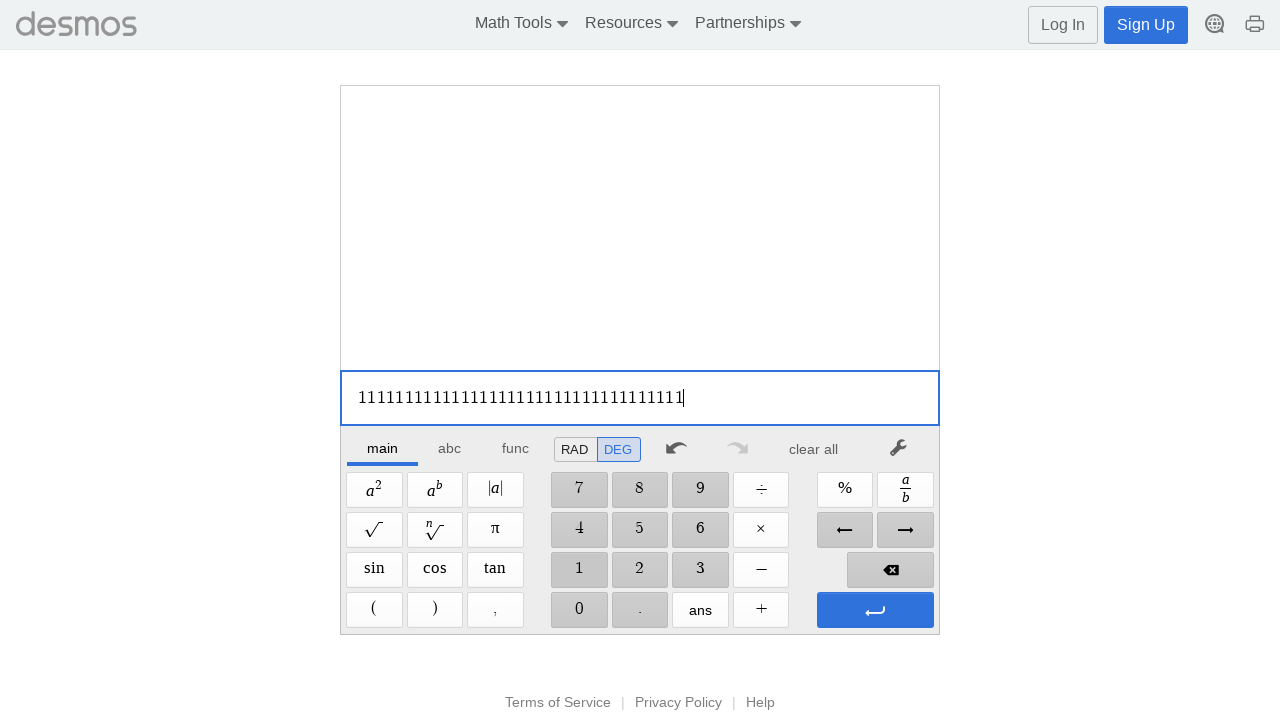

Gorilla test: Clicked digit '1' button (iteration 36/100) at (579, 570) on xpath=//span[@aria-label='1']
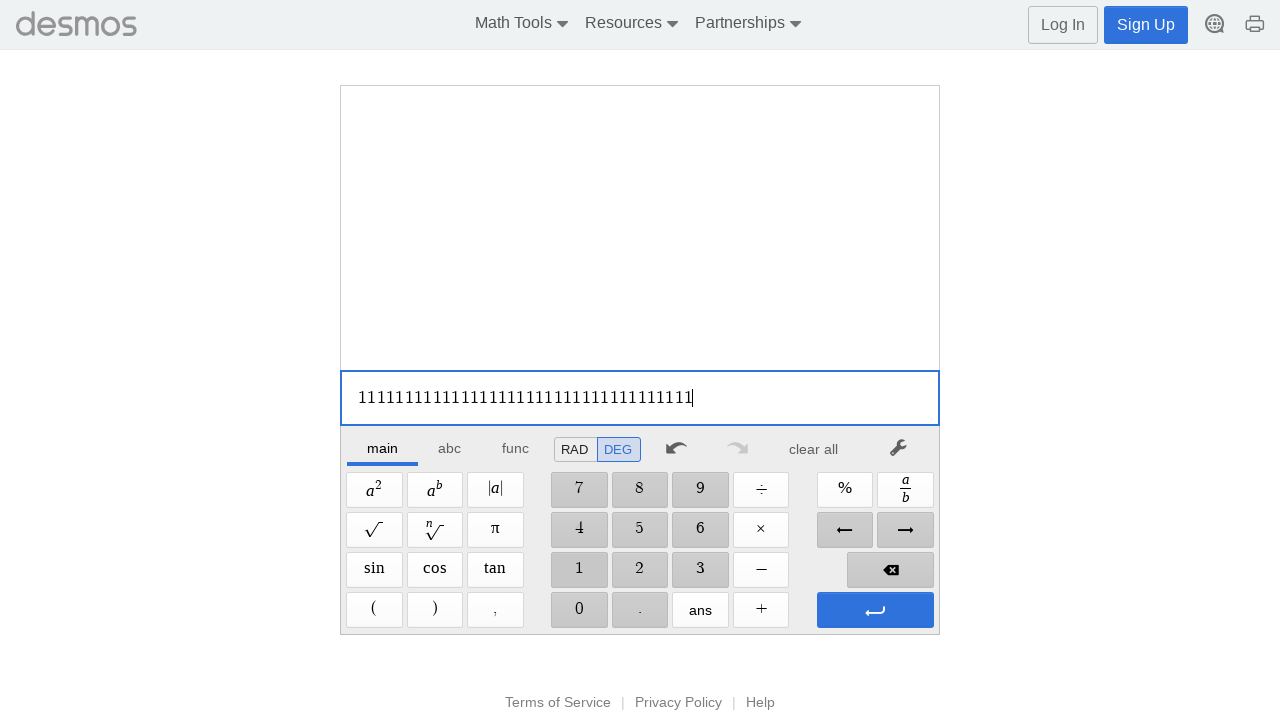

Gorilla test: Clicked digit '1' button (iteration 37/100) at (579, 570) on xpath=//span[@aria-label='1']
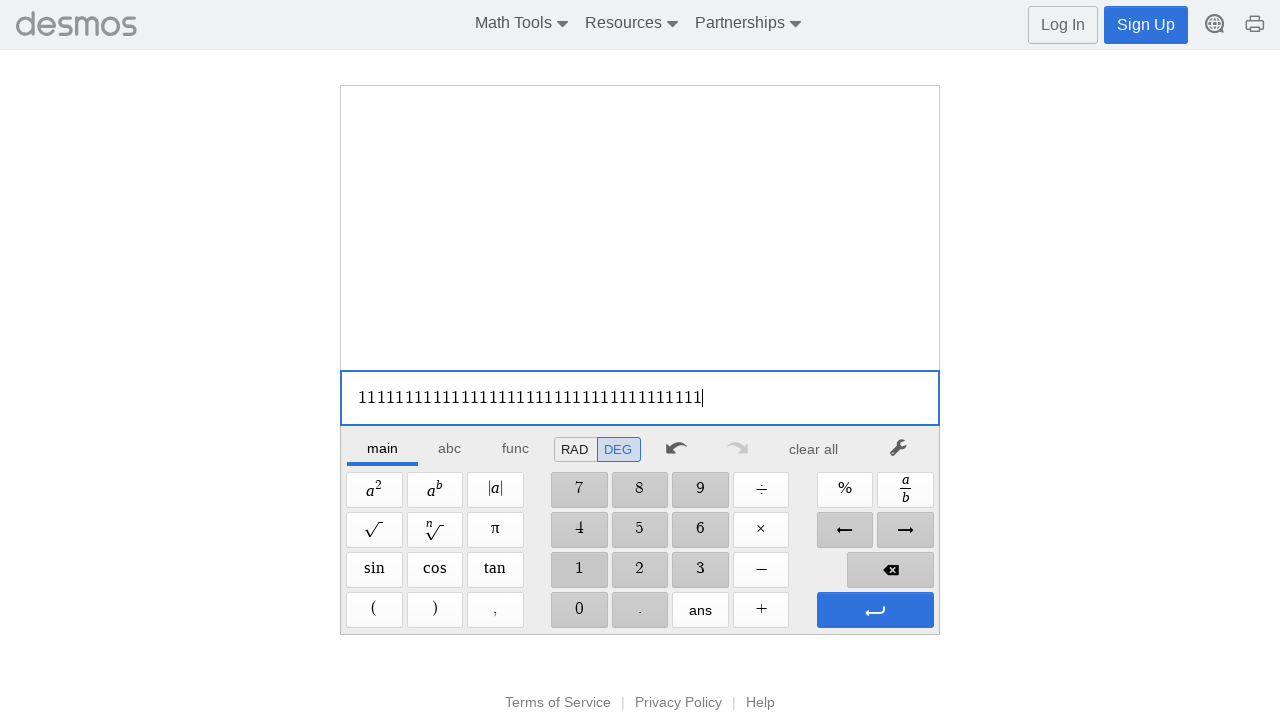

Gorilla test: Clicked digit '1' button (iteration 38/100) at (579, 570) on xpath=//span[@aria-label='1']
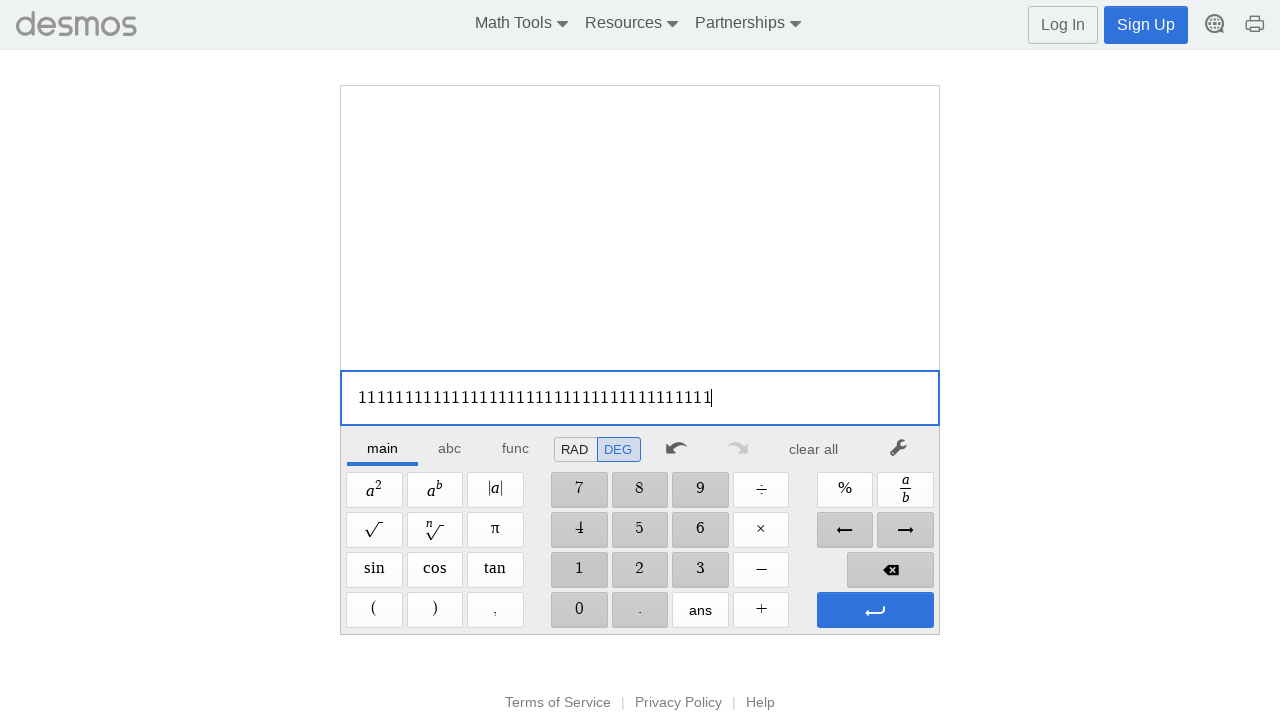

Gorilla test: Clicked digit '1' button (iteration 39/100) at (579, 570) on xpath=//span[@aria-label='1']
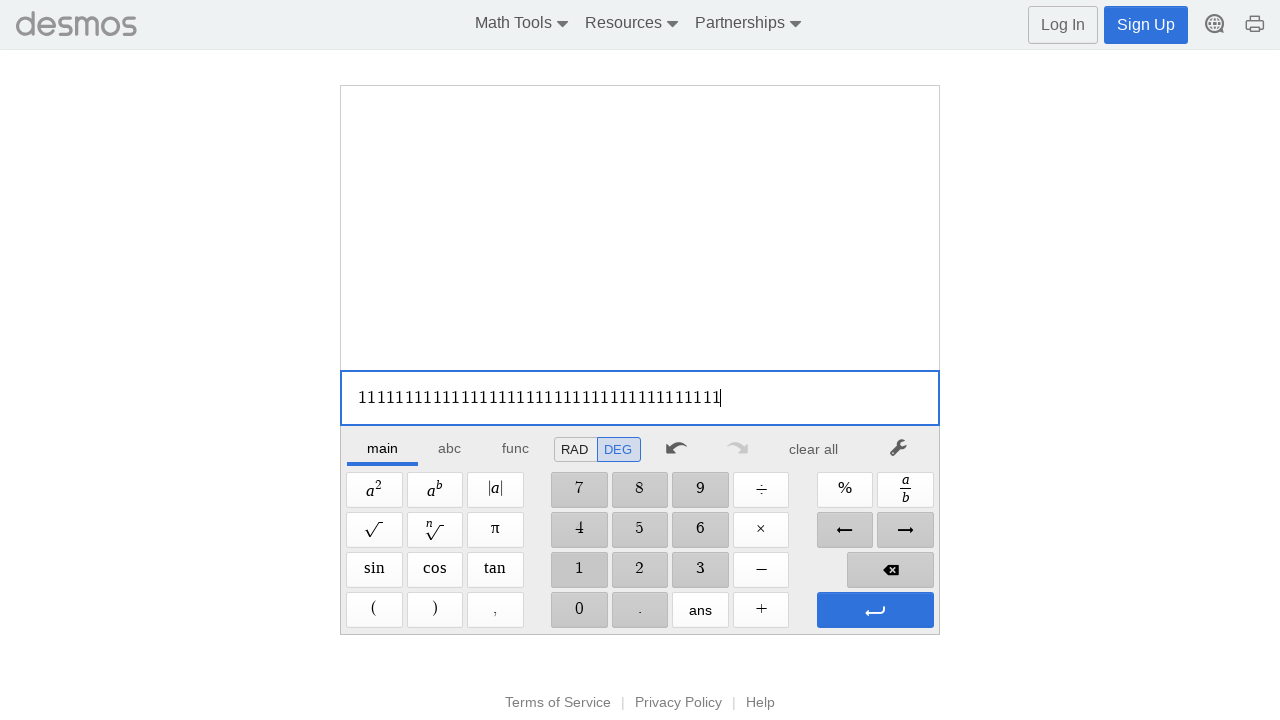

Gorilla test: Clicked digit '1' button (iteration 40/100) at (579, 570) on xpath=//span[@aria-label='1']
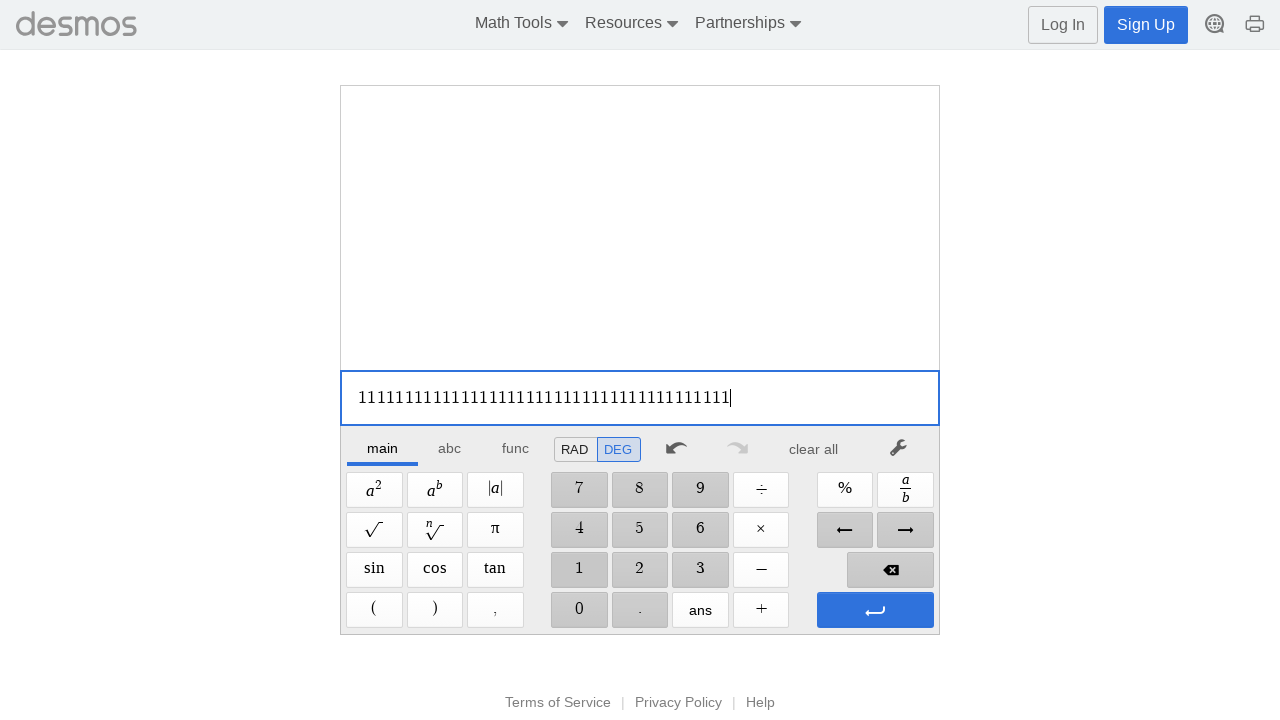

Gorilla test: Clicked digit '1' button (iteration 41/100) at (579, 570) on xpath=//span[@aria-label='1']
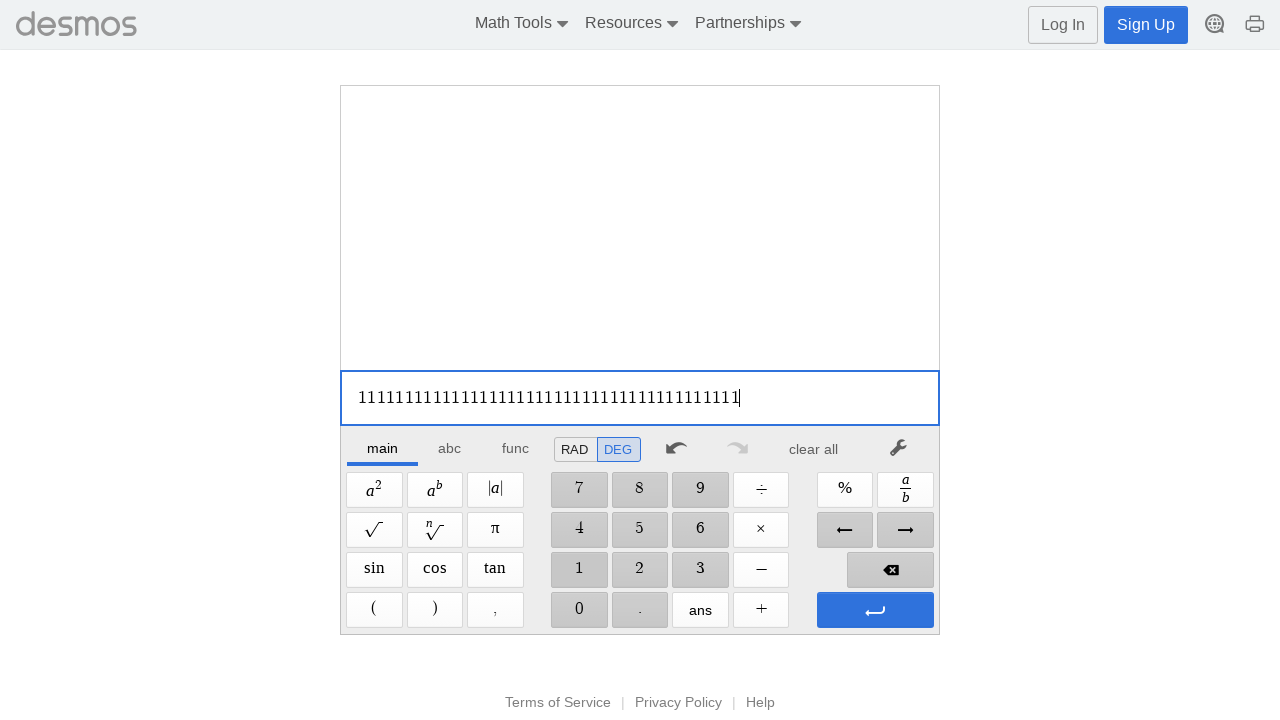

Gorilla test: Clicked digit '1' button (iteration 42/100) at (579, 570) on xpath=//span[@aria-label='1']
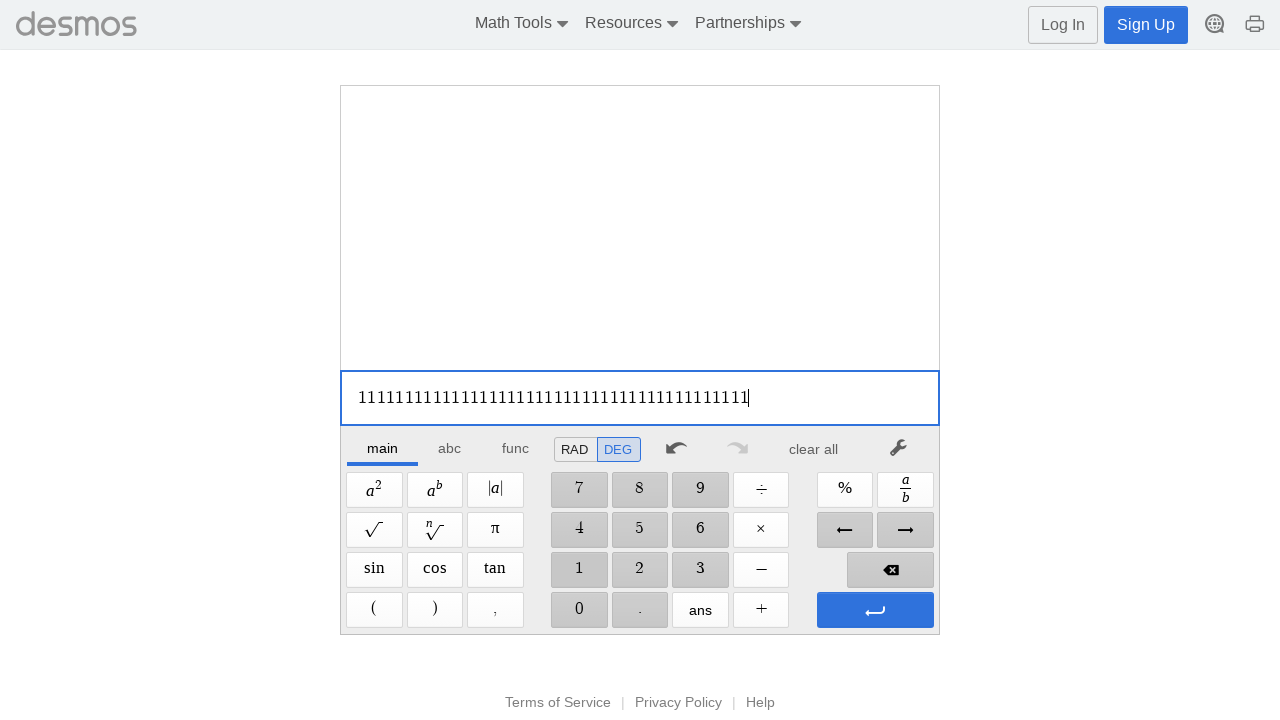

Gorilla test: Clicked digit '1' button (iteration 43/100) at (579, 570) on xpath=//span[@aria-label='1']
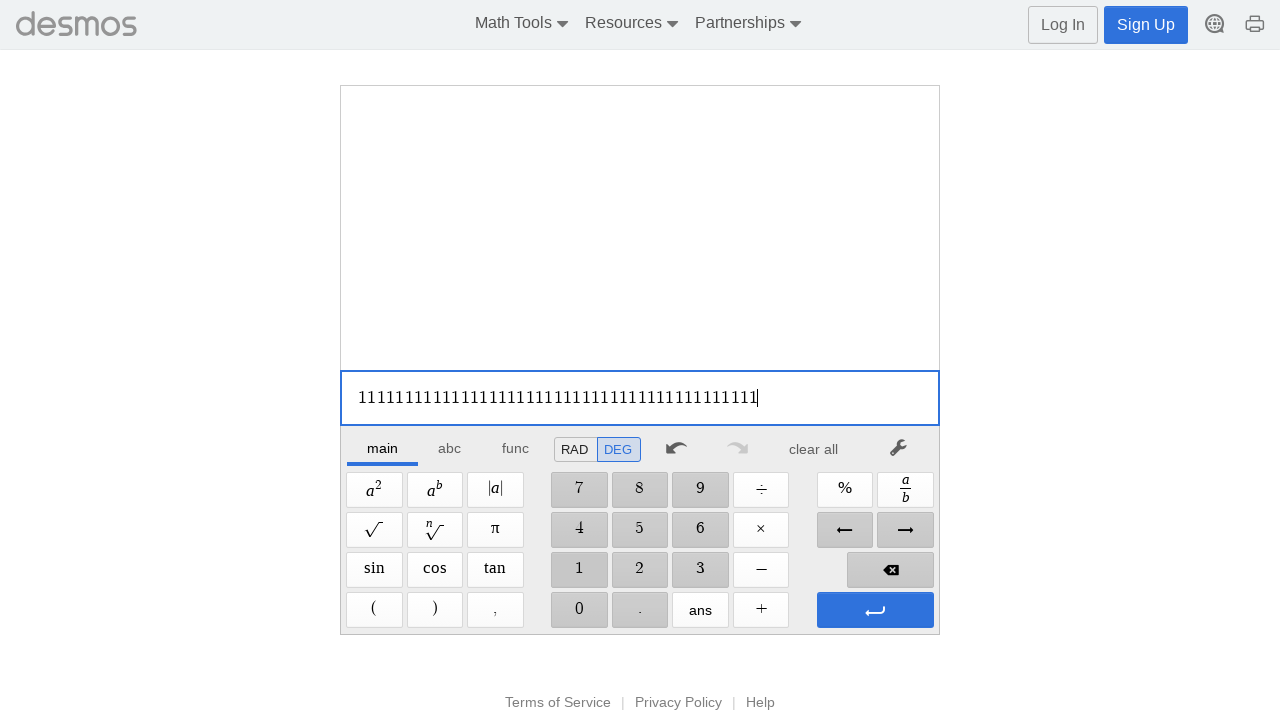

Gorilla test: Clicked digit '1' button (iteration 44/100) at (579, 570) on xpath=//span[@aria-label='1']
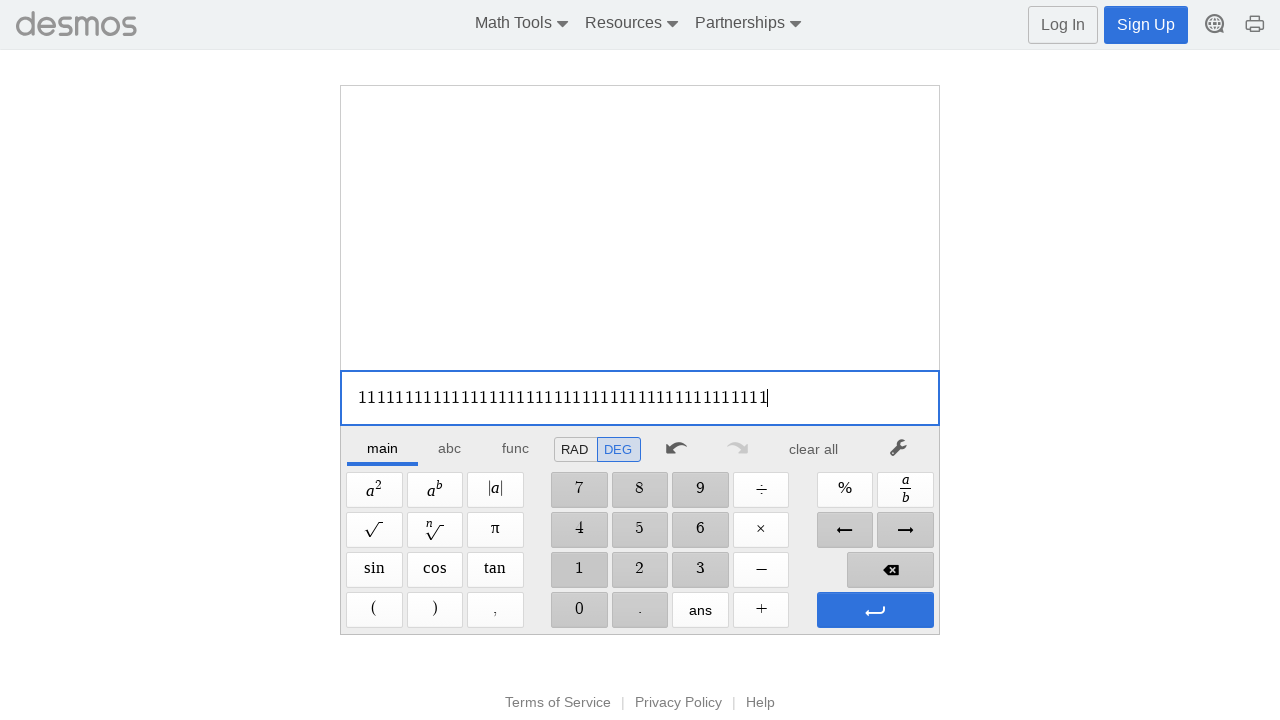

Gorilla test: Clicked digit '1' button (iteration 45/100) at (579, 570) on xpath=//span[@aria-label='1']
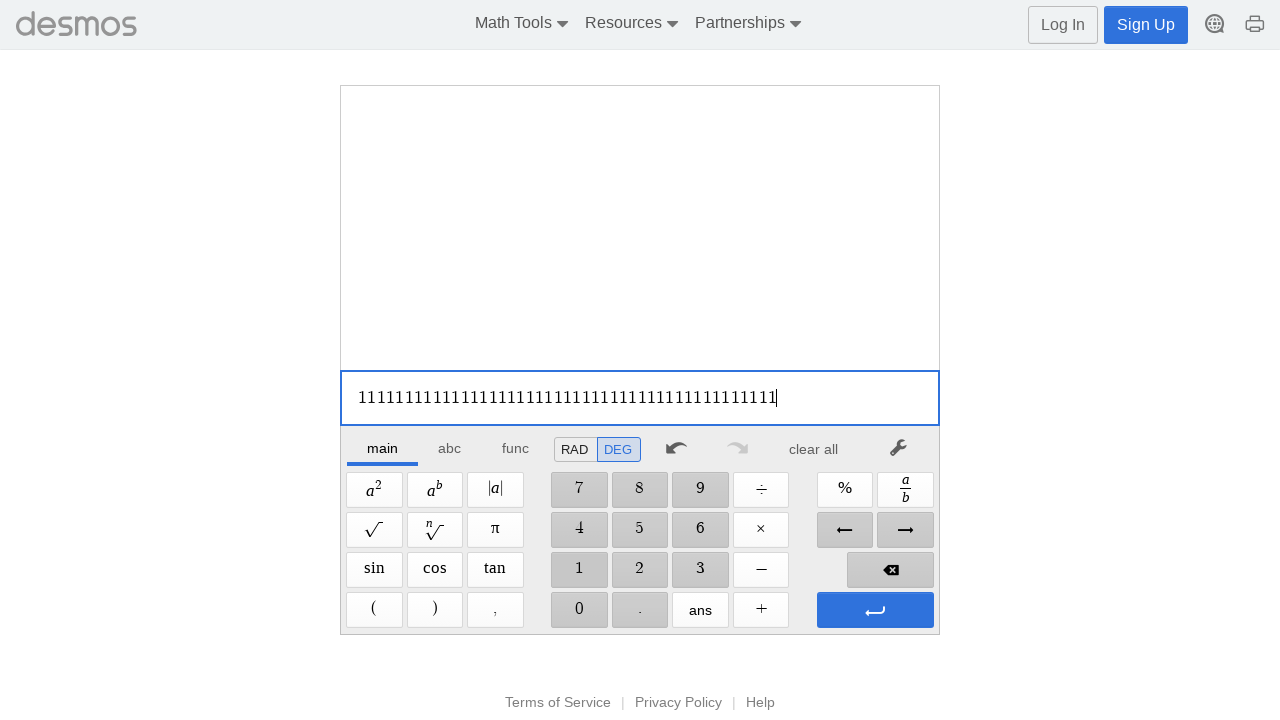

Gorilla test: Clicked digit '1' button (iteration 46/100) at (579, 570) on xpath=//span[@aria-label='1']
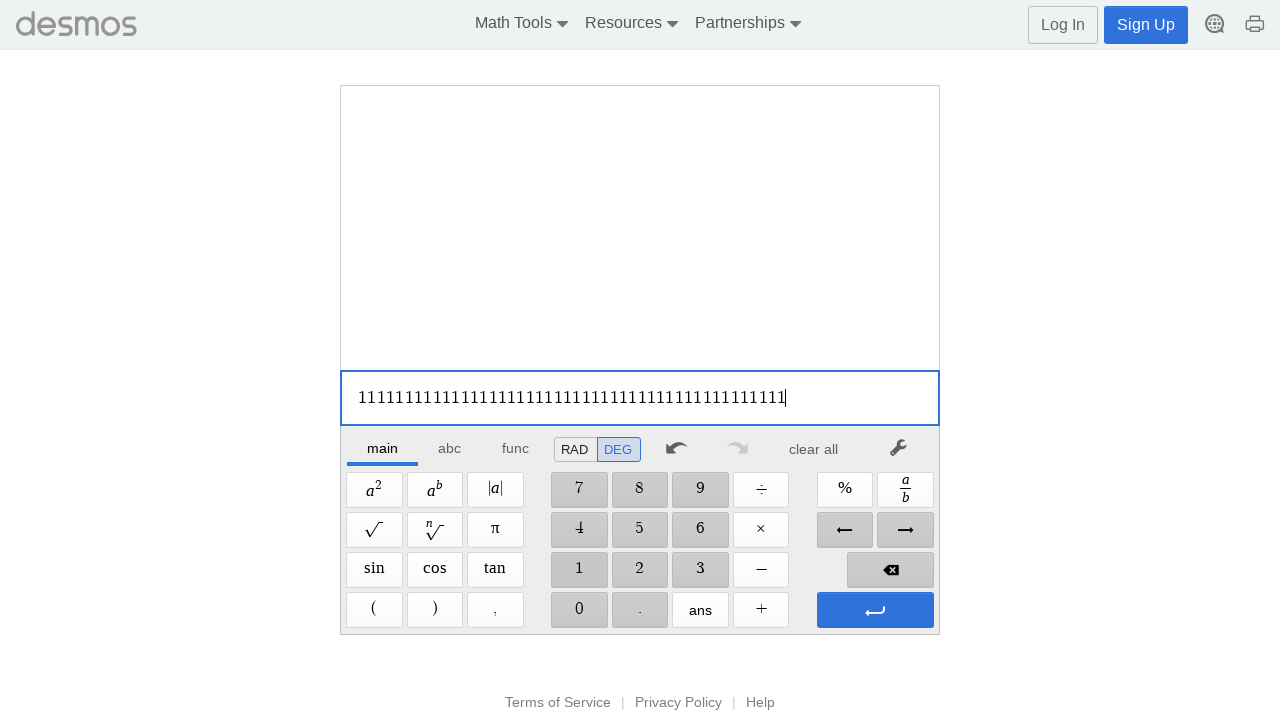

Gorilla test: Clicked digit '1' button (iteration 47/100) at (579, 570) on xpath=//span[@aria-label='1']
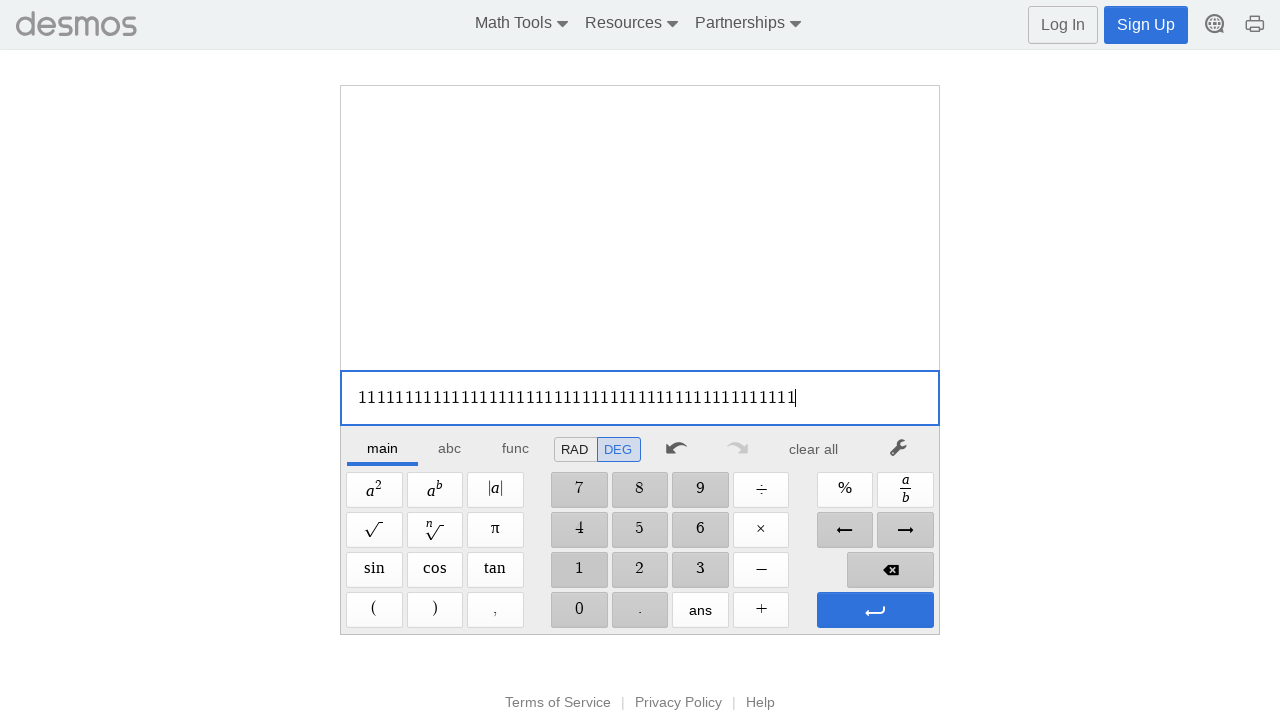

Gorilla test: Clicked digit '1' button (iteration 48/100) at (579, 570) on xpath=//span[@aria-label='1']
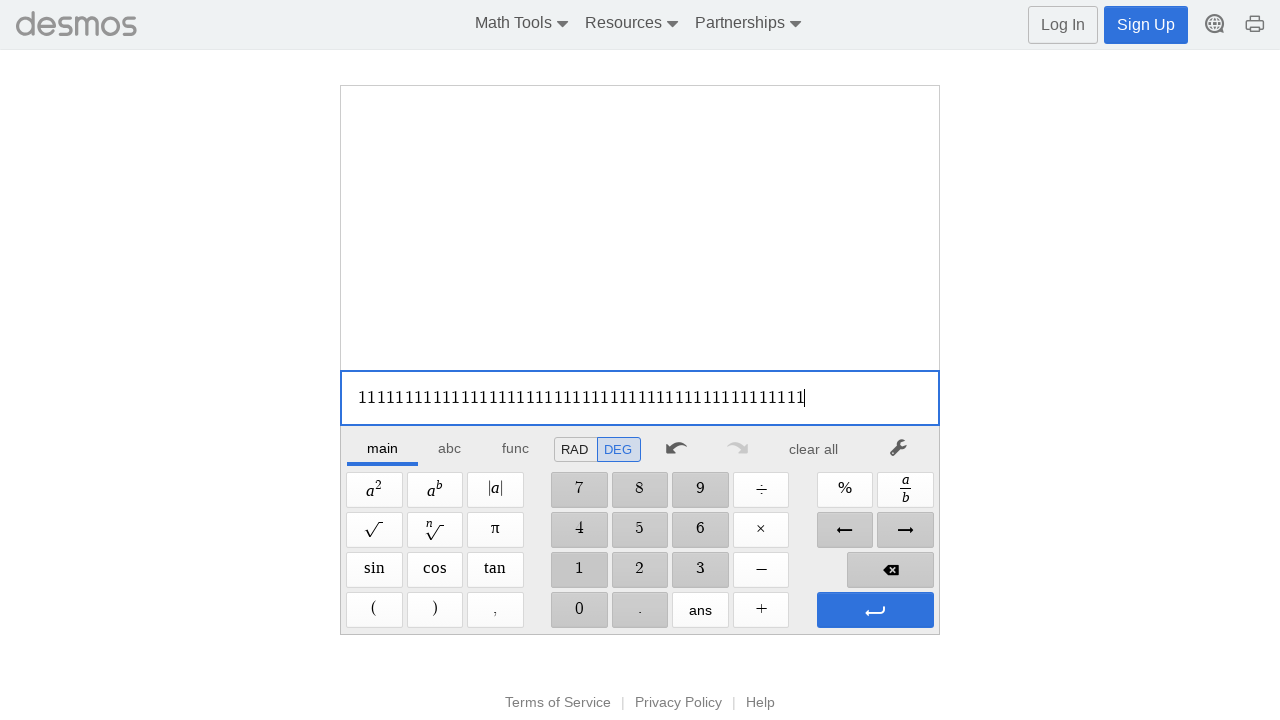

Gorilla test: Clicked digit '1' button (iteration 49/100) at (579, 570) on xpath=//span[@aria-label='1']
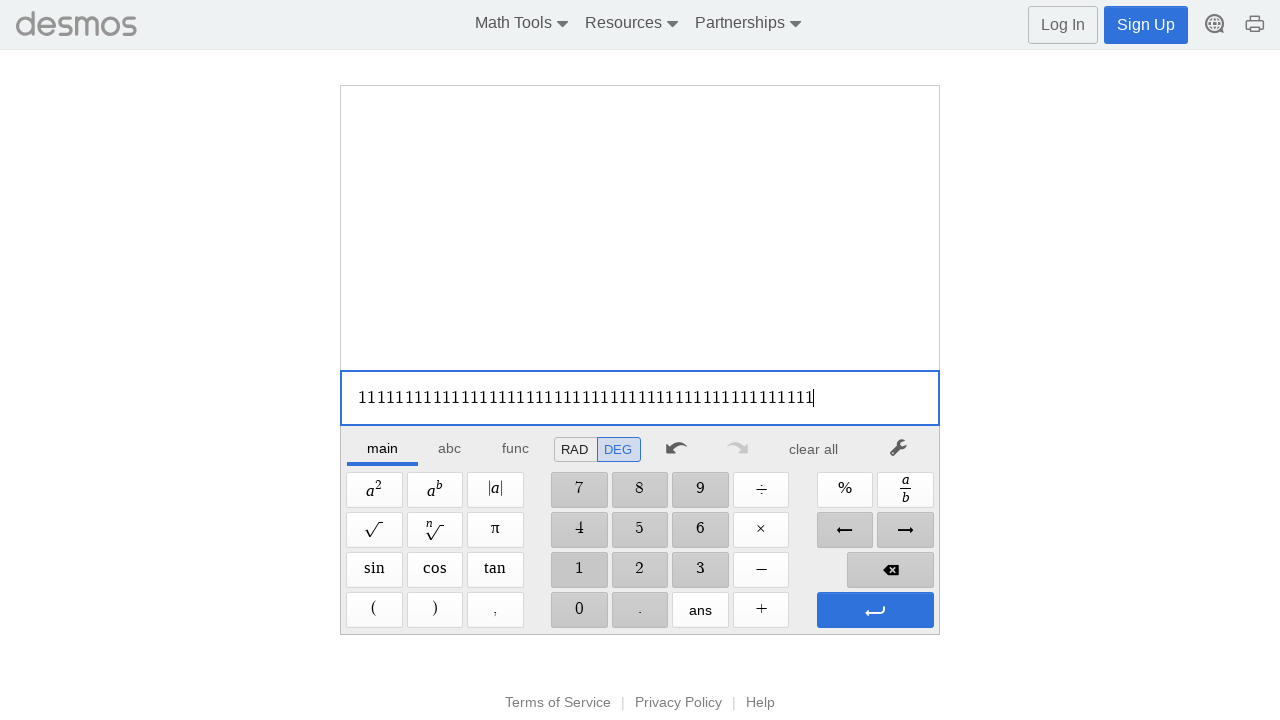

Gorilla test: Clicked digit '1' button (iteration 50/100) at (579, 570) on xpath=//span[@aria-label='1']
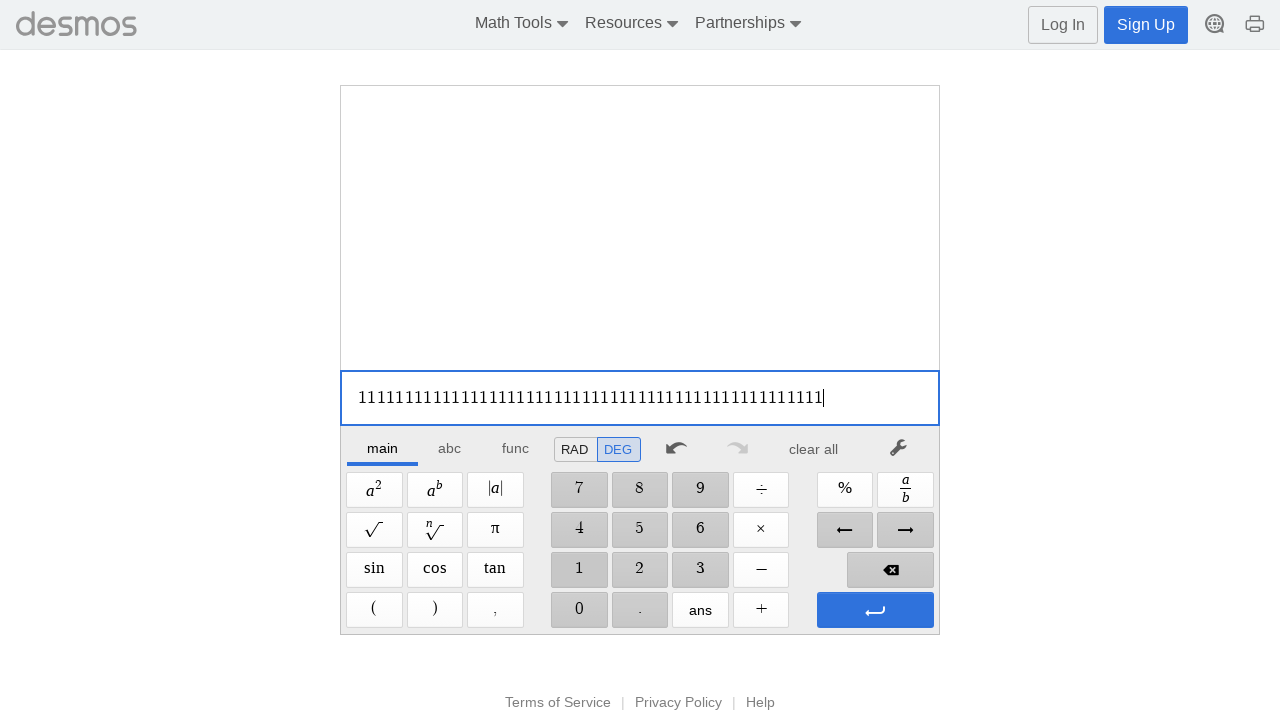

Gorilla test: Clicked digit '1' button (iteration 51/100) at (579, 570) on xpath=//span[@aria-label='1']
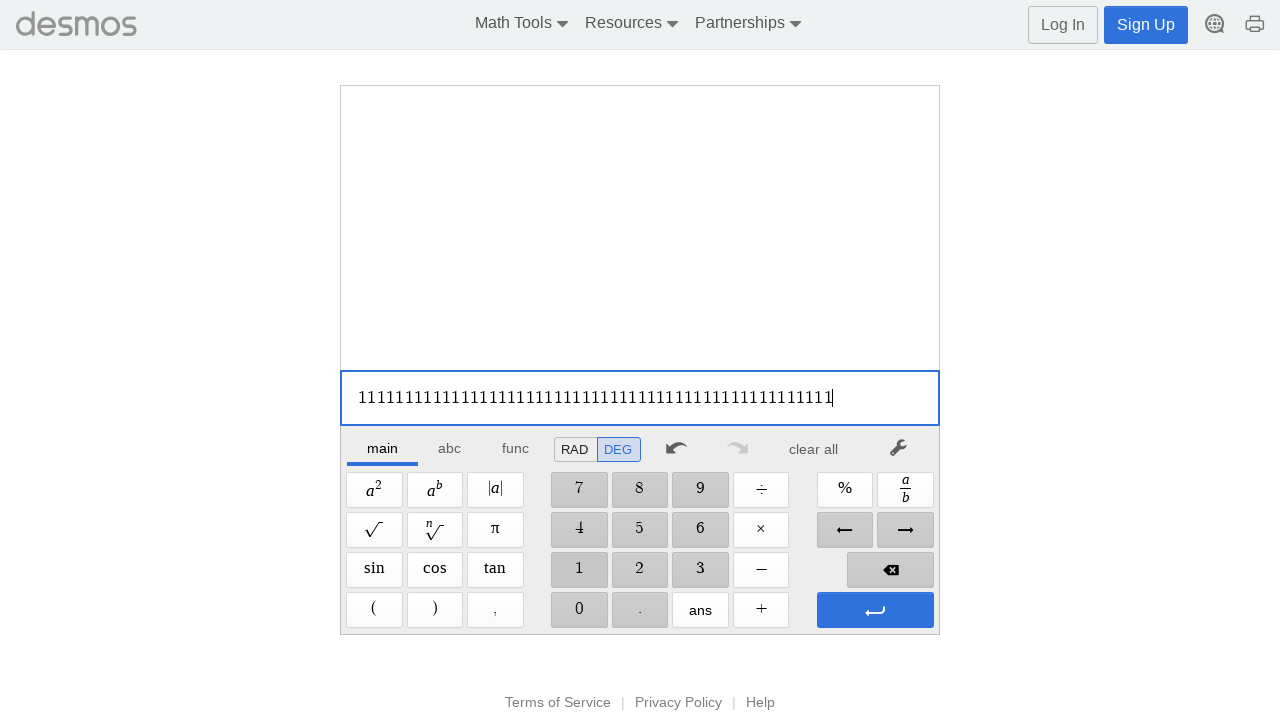

Gorilla test: Clicked digit '1' button (iteration 52/100) at (579, 570) on xpath=//span[@aria-label='1']
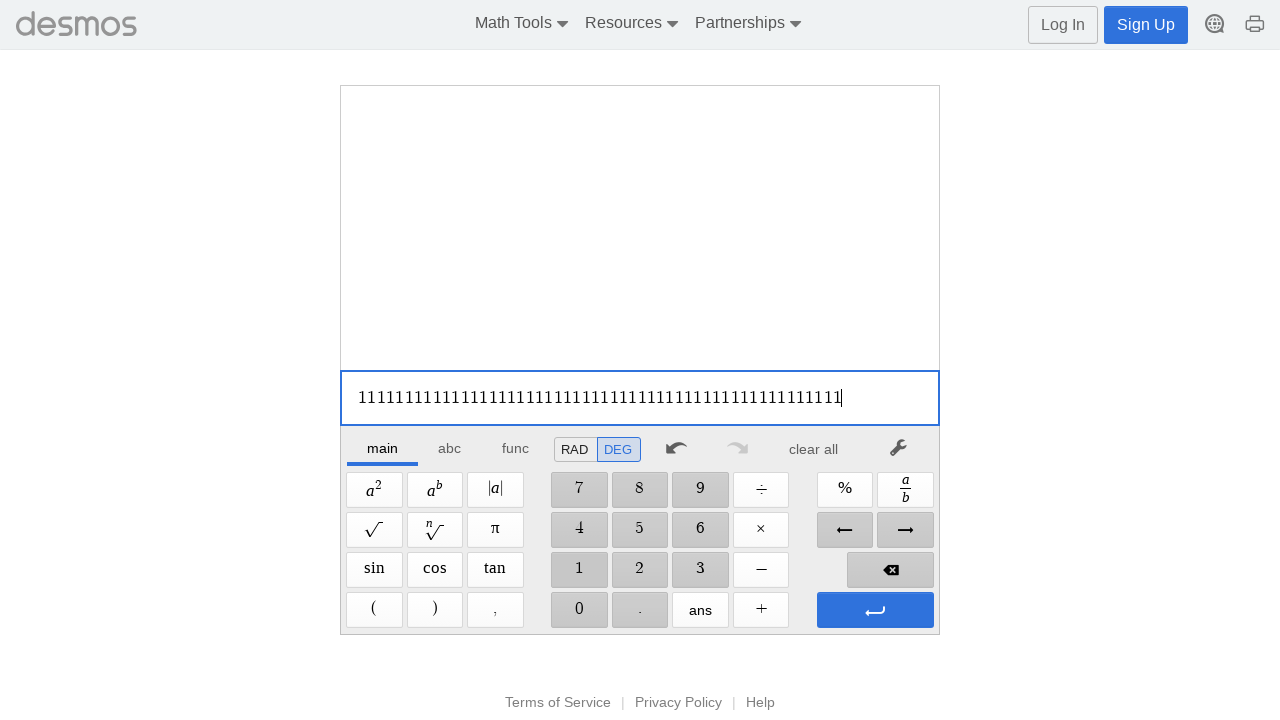

Gorilla test: Clicked digit '1' button (iteration 53/100) at (579, 570) on xpath=//span[@aria-label='1']
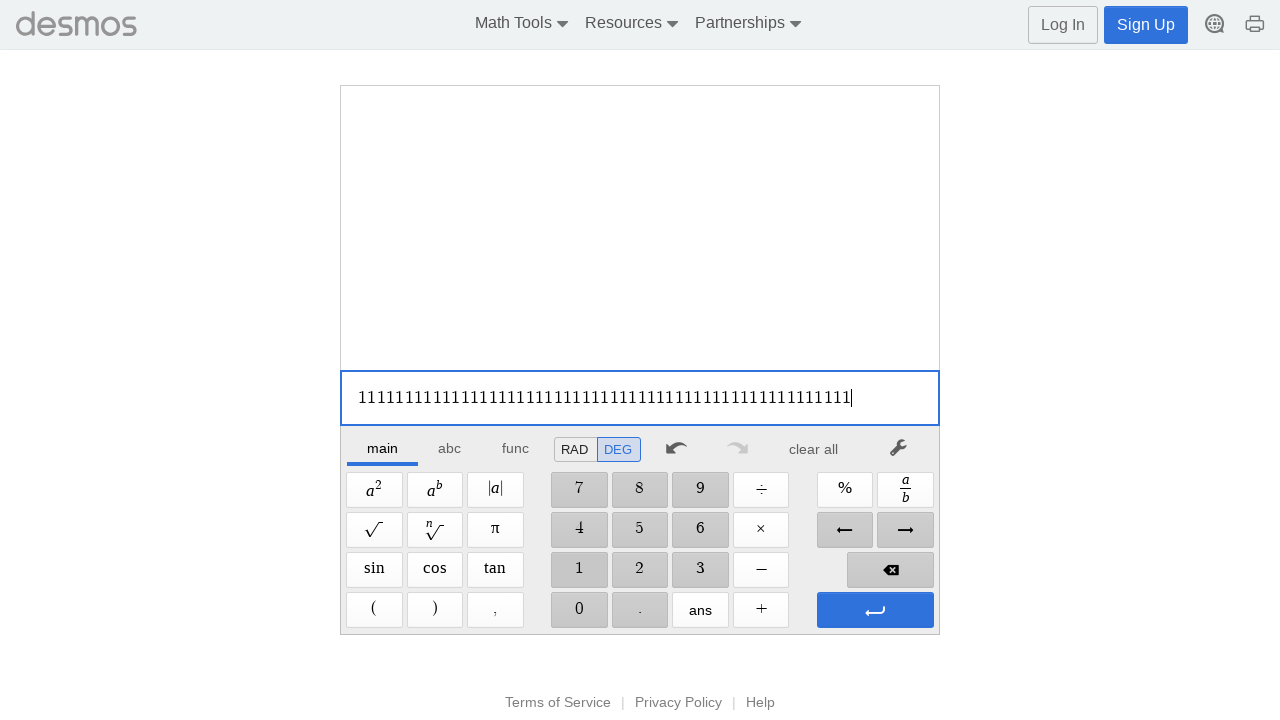

Gorilla test: Clicked digit '1' button (iteration 54/100) at (579, 570) on xpath=//span[@aria-label='1']
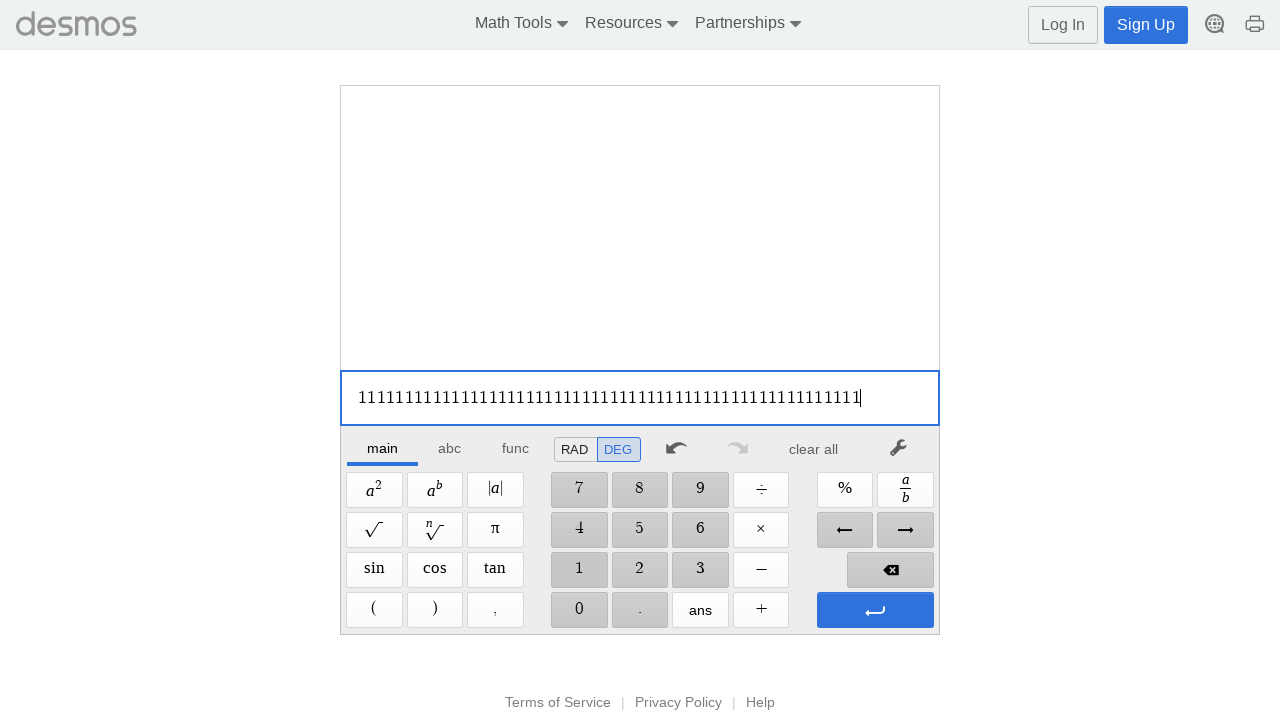

Gorilla test: Clicked digit '1' button (iteration 55/100) at (579, 570) on xpath=//span[@aria-label='1']
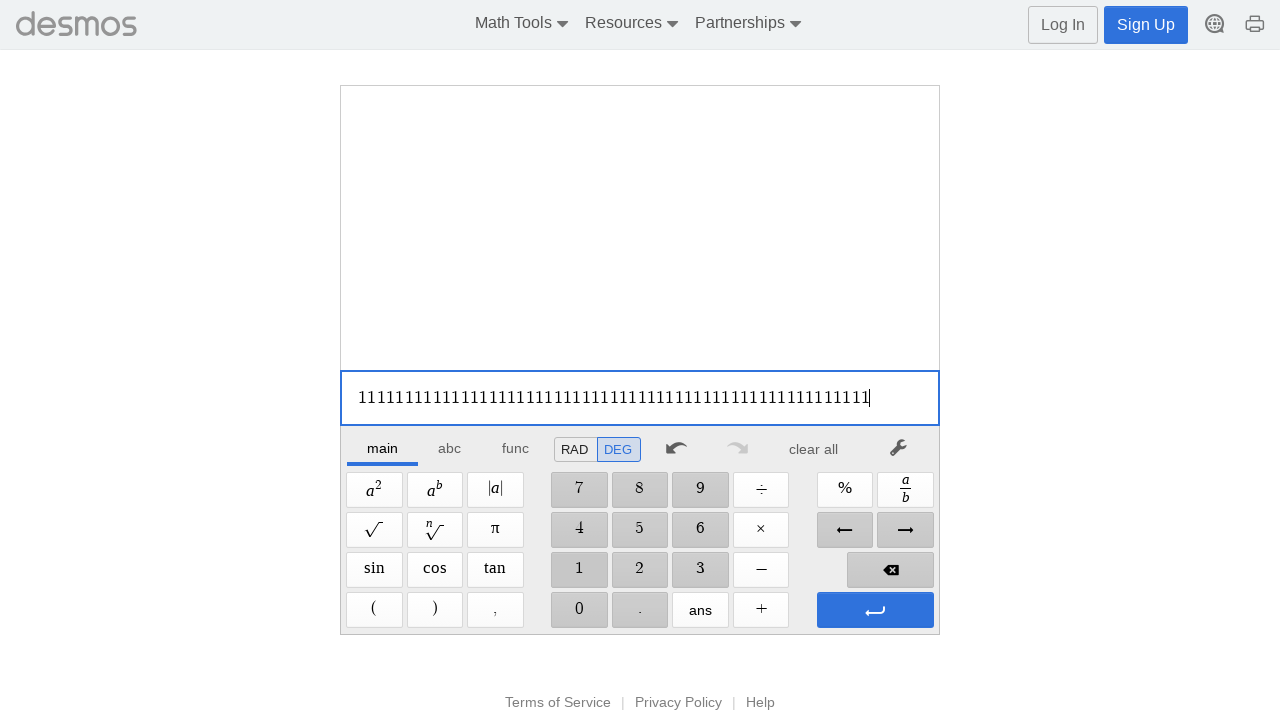

Gorilla test: Clicked digit '1' button (iteration 56/100) at (579, 570) on xpath=//span[@aria-label='1']
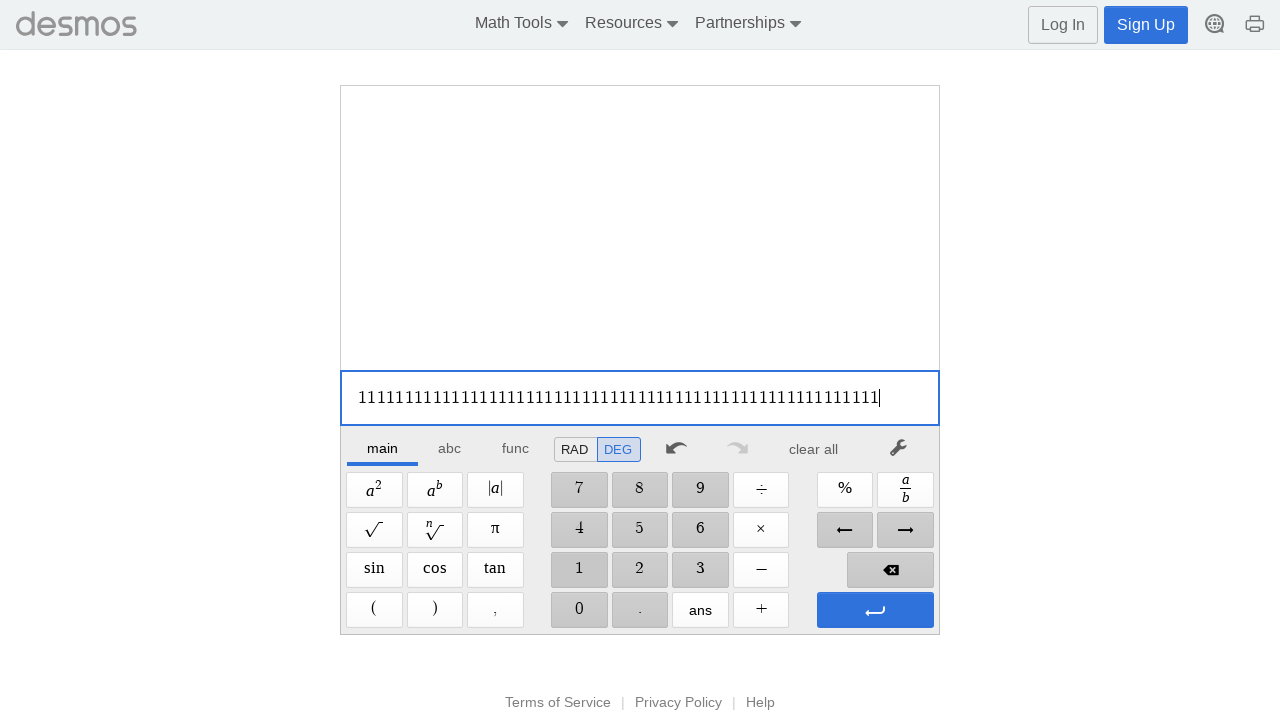

Gorilla test: Clicked digit '1' button (iteration 57/100) at (579, 570) on xpath=//span[@aria-label='1']
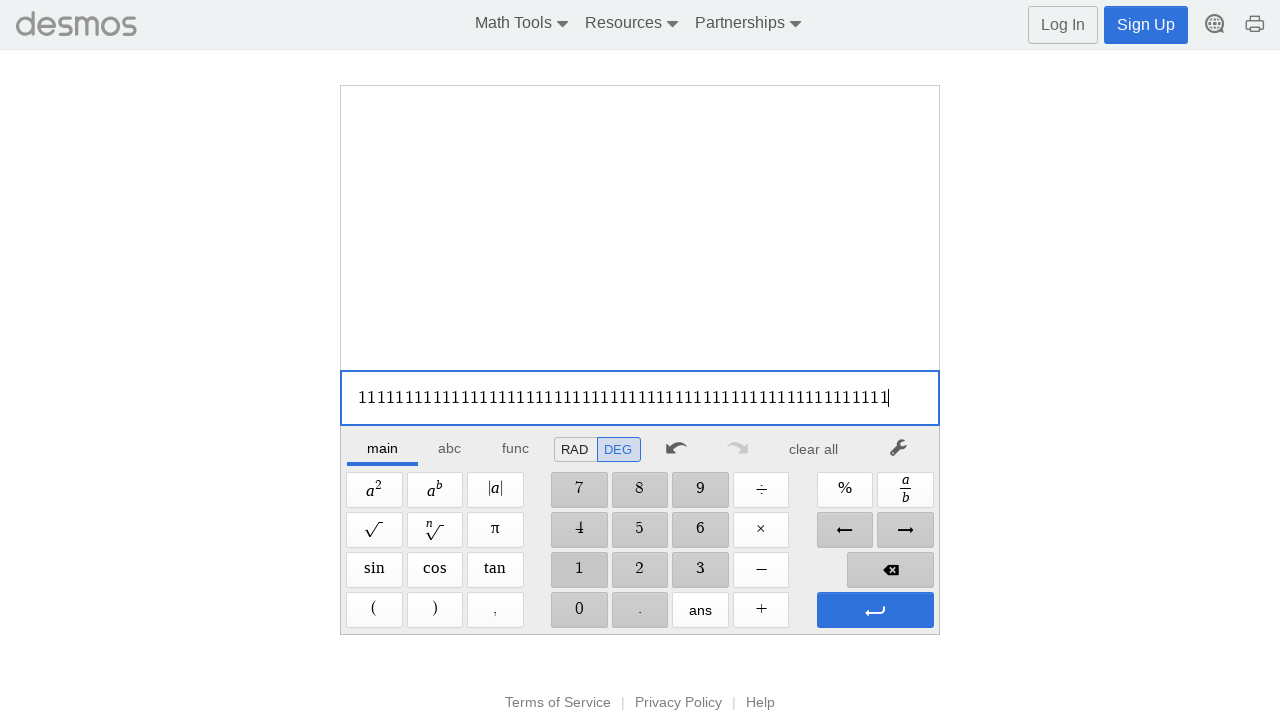

Gorilla test: Clicked digit '1' button (iteration 58/100) at (579, 570) on xpath=//span[@aria-label='1']
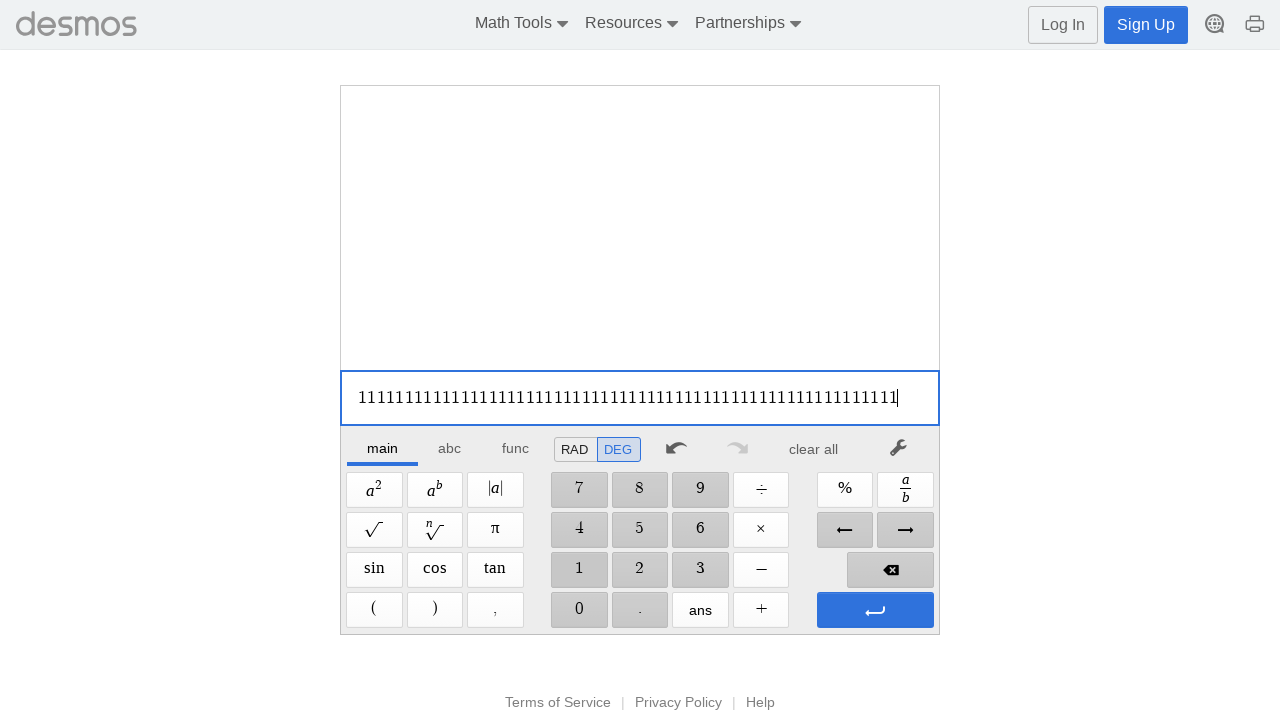

Gorilla test: Clicked digit '1' button (iteration 59/100) at (579, 570) on xpath=//span[@aria-label='1']
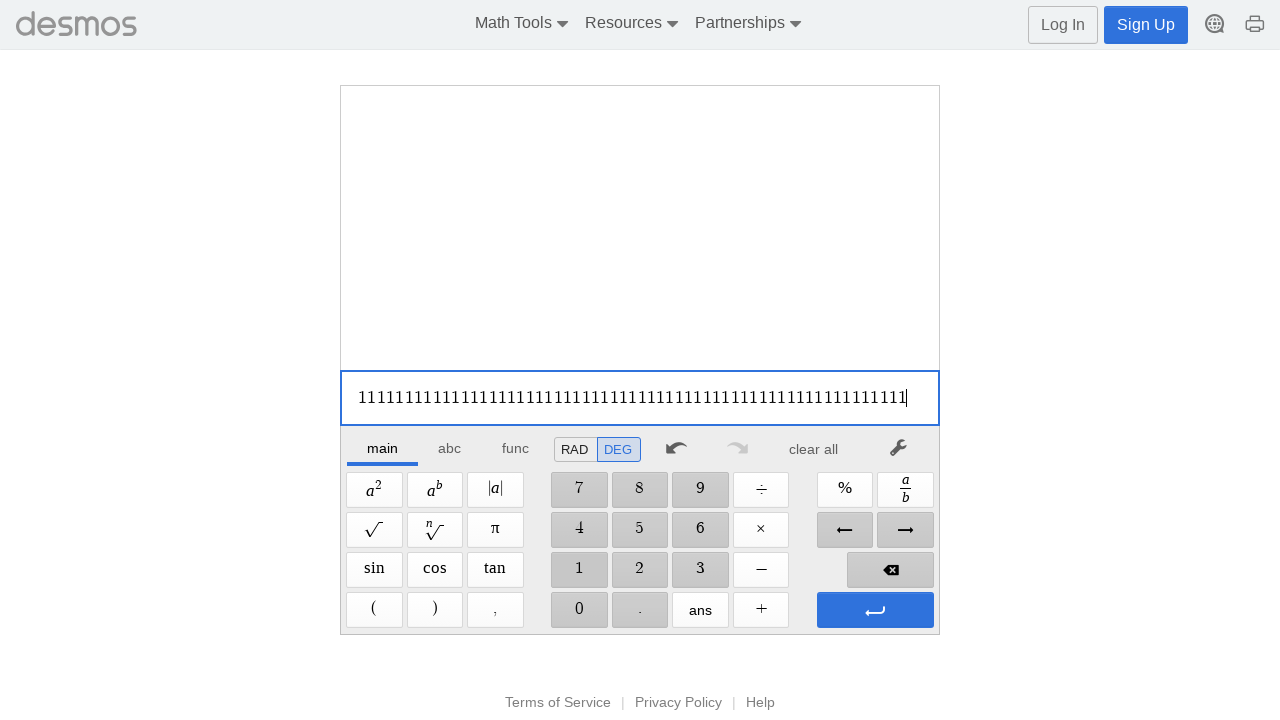

Gorilla test: Clicked digit '1' button (iteration 60/100) at (579, 570) on xpath=//span[@aria-label='1']
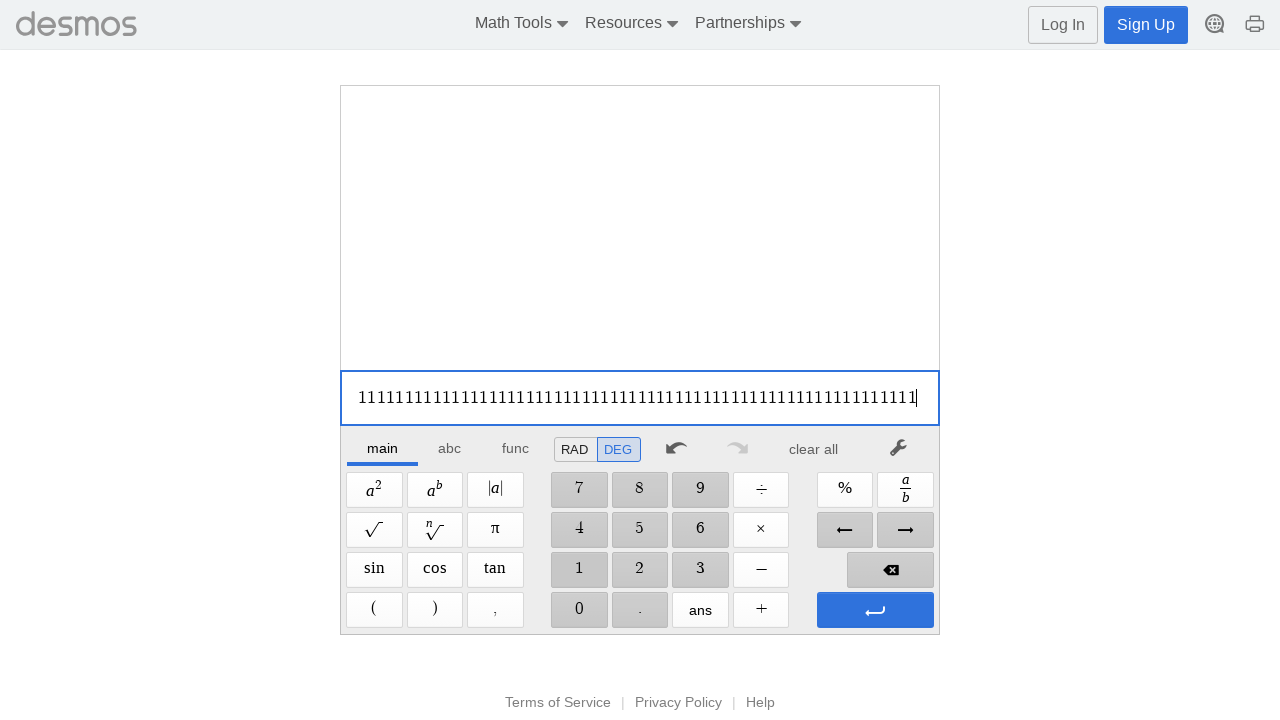

Gorilla test: Clicked digit '1' button (iteration 61/100) at (579, 570) on xpath=//span[@aria-label='1']
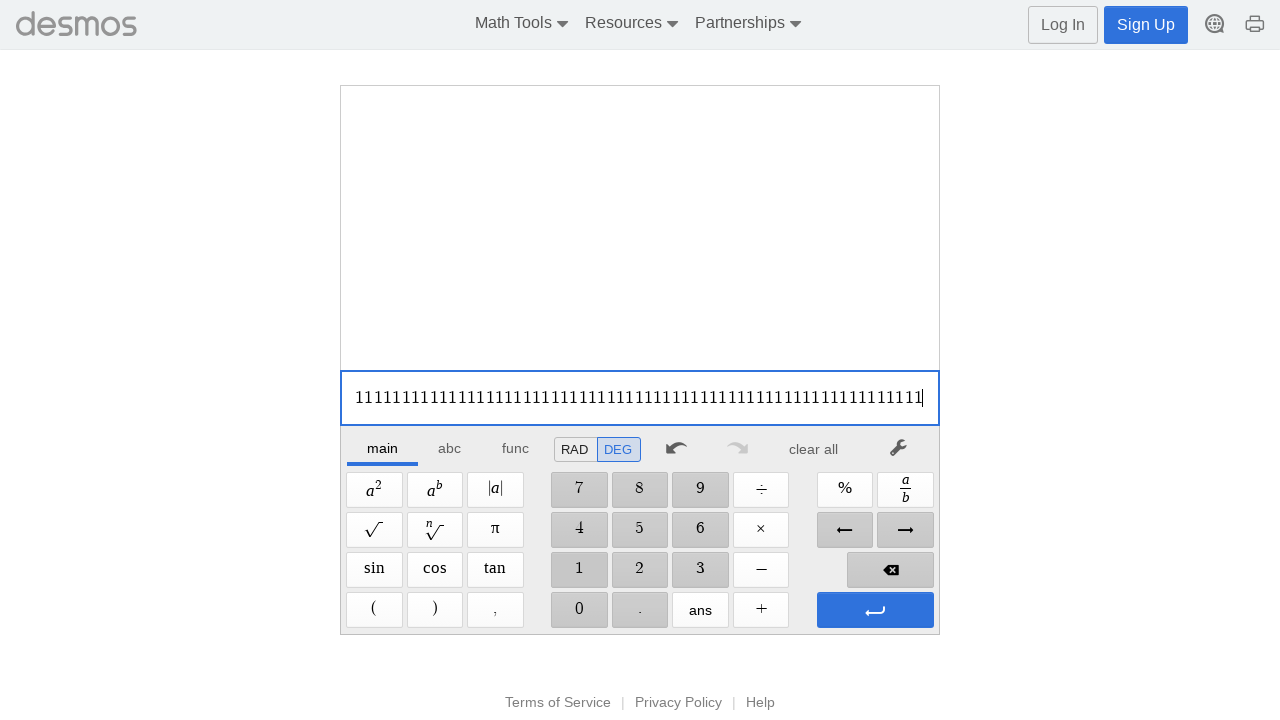

Gorilla test: Clicked digit '1' button (iteration 62/100) at (579, 570) on xpath=//span[@aria-label='1']
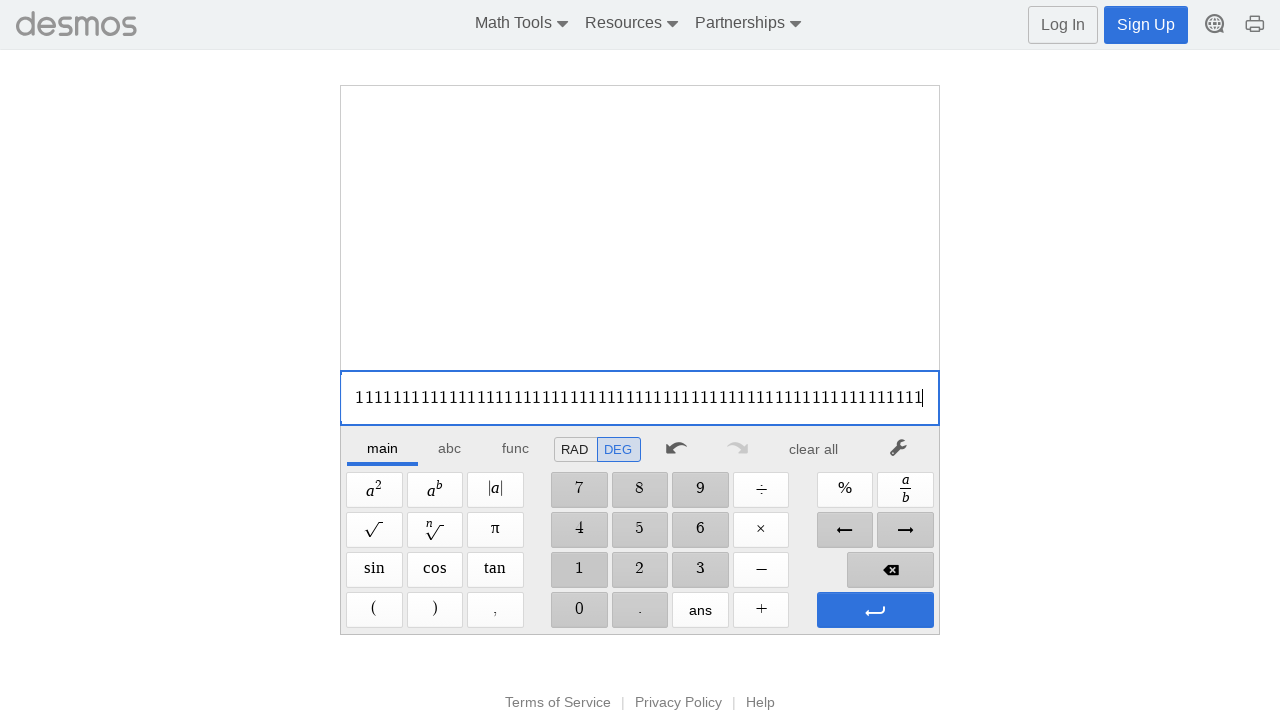

Gorilla test: Clicked digit '1' button (iteration 63/100) at (579, 570) on xpath=//span[@aria-label='1']
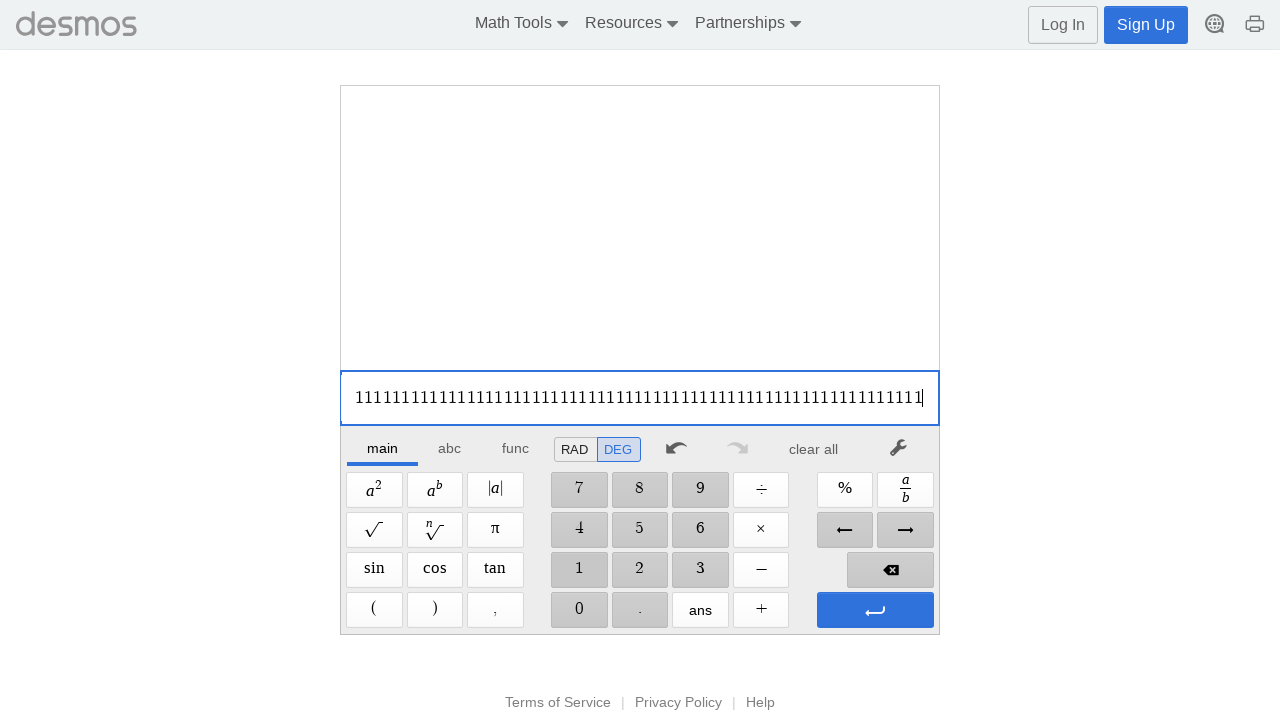

Gorilla test: Clicked digit '1' button (iteration 64/100) at (579, 570) on xpath=//span[@aria-label='1']
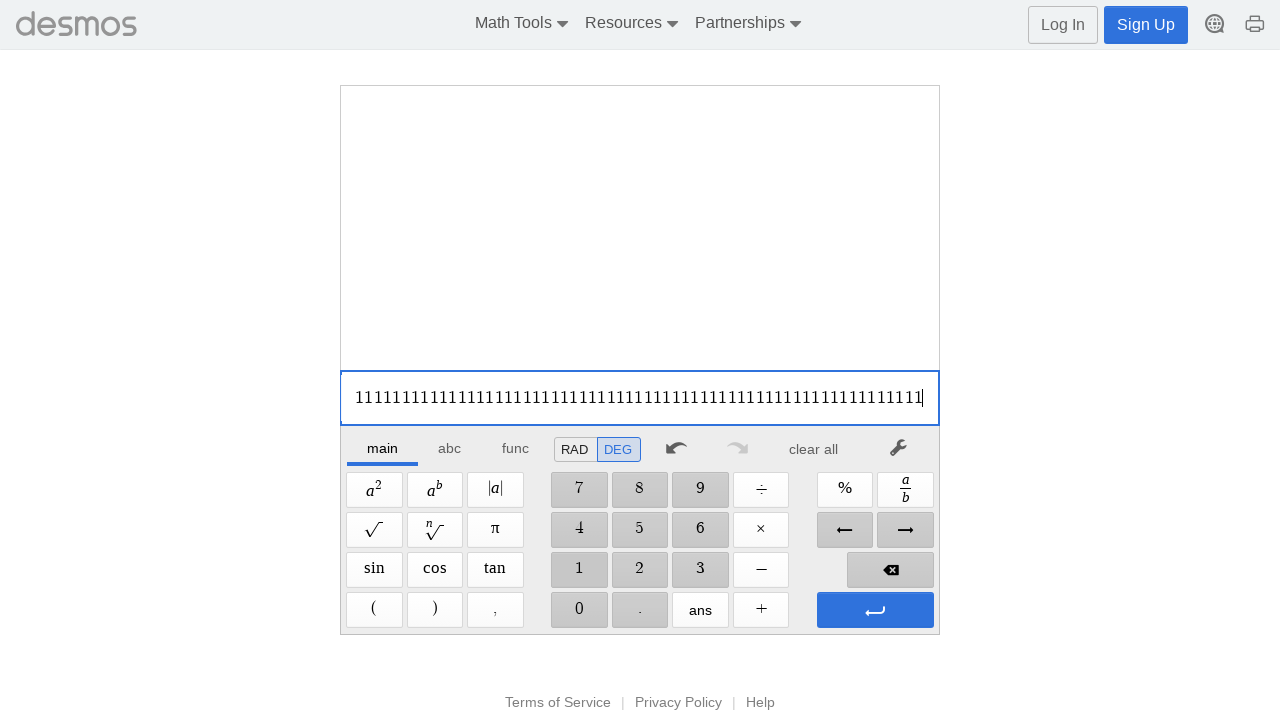

Gorilla test: Clicked digit '1' button (iteration 65/100) at (579, 570) on xpath=//span[@aria-label='1']
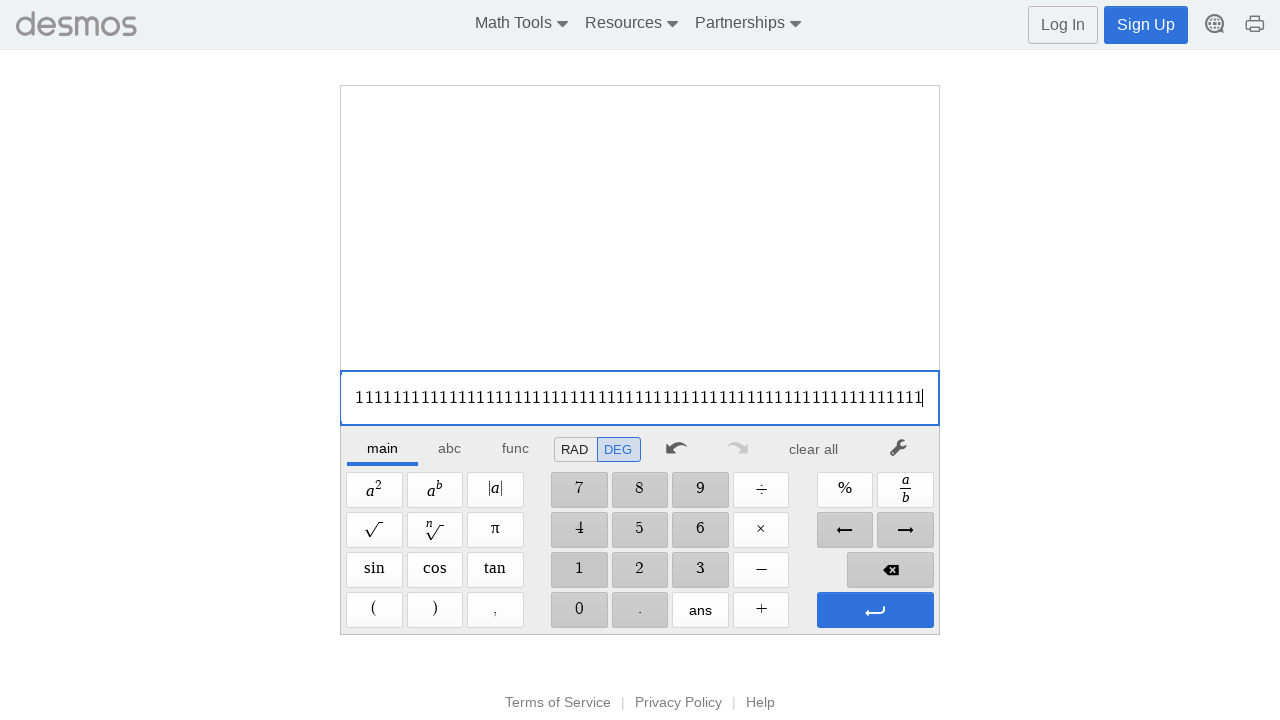

Gorilla test: Clicked digit '1' button (iteration 66/100) at (579, 570) on xpath=//span[@aria-label='1']
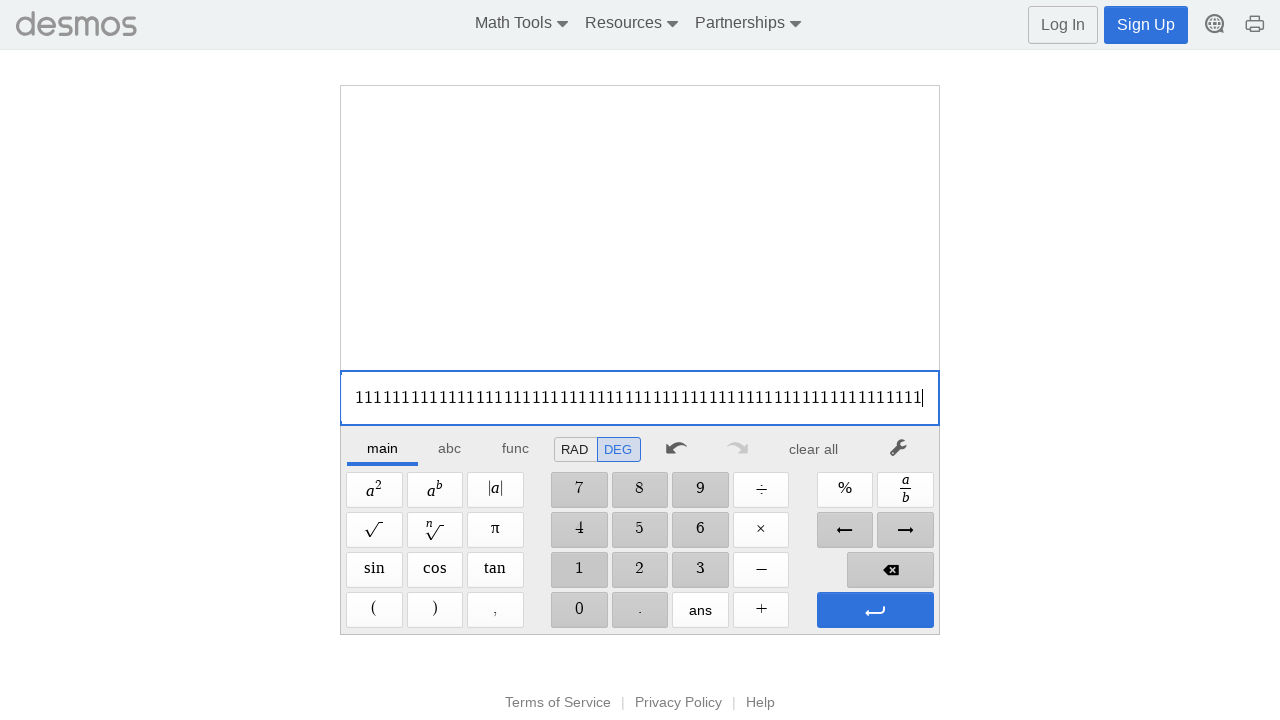

Gorilla test: Clicked digit '1' button (iteration 67/100) at (579, 570) on xpath=//span[@aria-label='1']
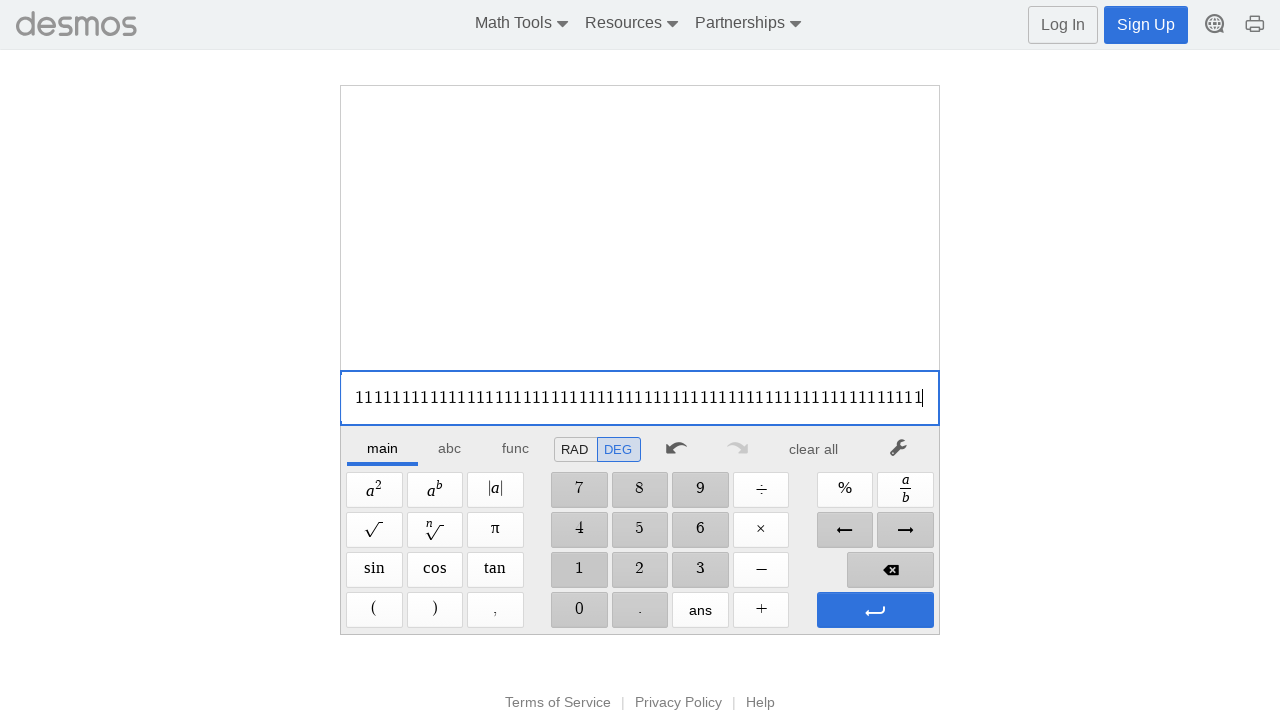

Gorilla test: Clicked digit '1' button (iteration 68/100) at (579, 570) on xpath=//span[@aria-label='1']
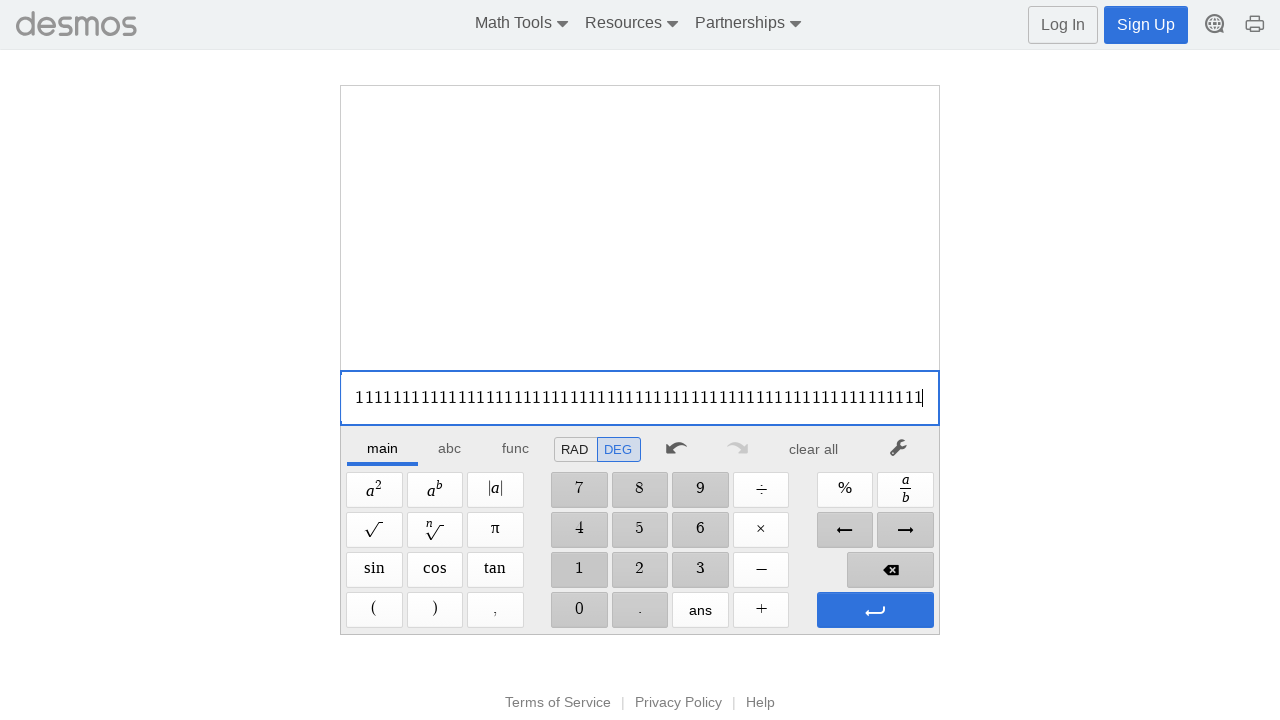

Gorilla test: Clicked digit '1' button (iteration 69/100) at (579, 570) on xpath=//span[@aria-label='1']
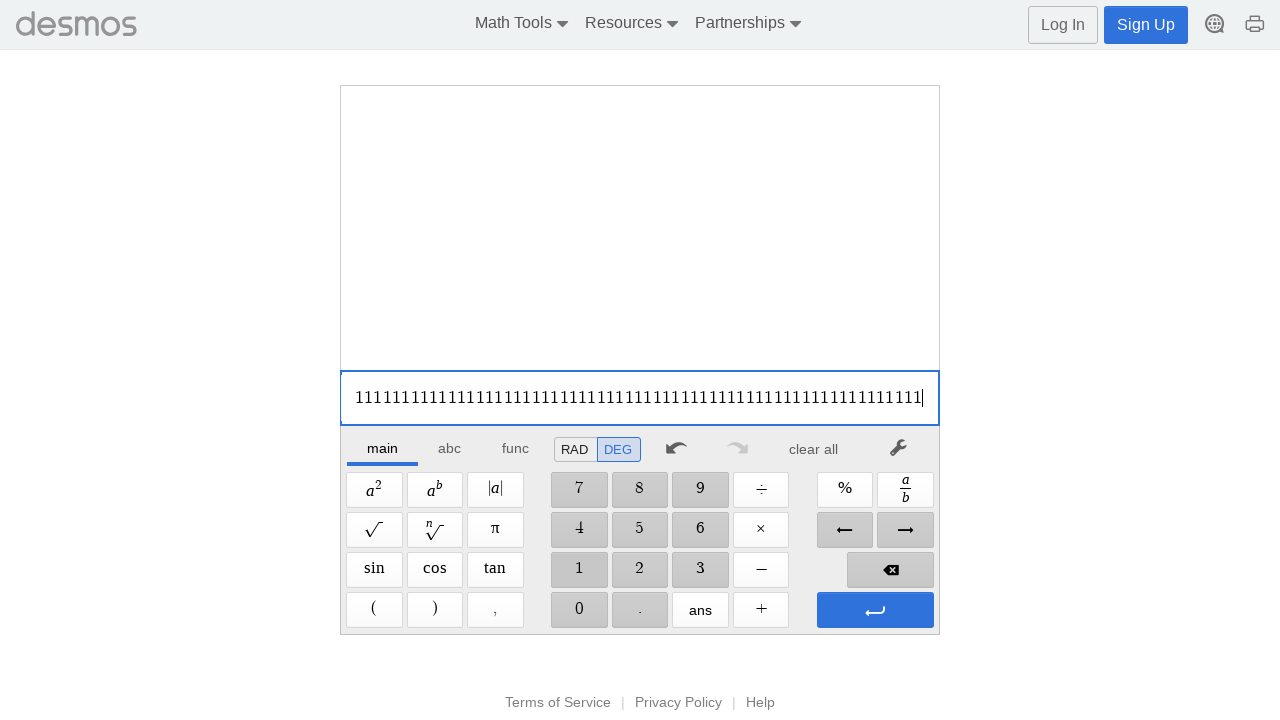

Gorilla test: Clicked digit '1' button (iteration 70/100) at (579, 570) on xpath=//span[@aria-label='1']
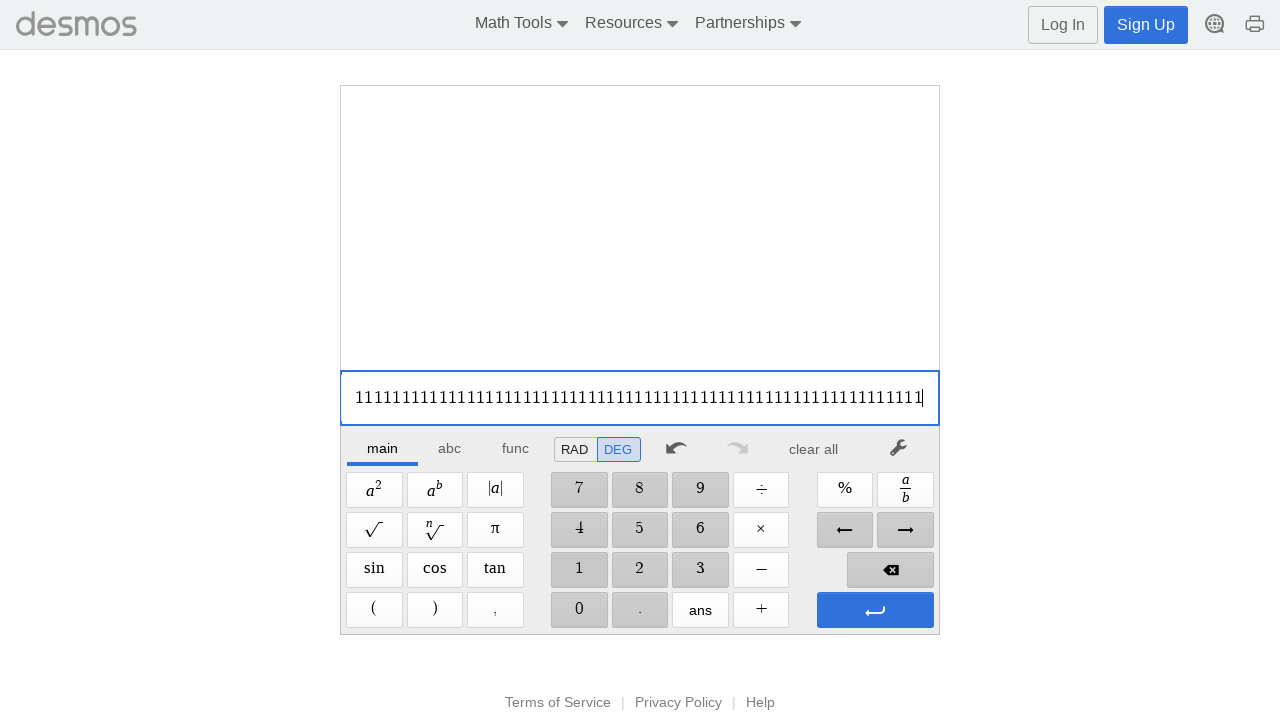

Gorilla test: Clicked digit '1' button (iteration 71/100) at (579, 570) on xpath=//span[@aria-label='1']
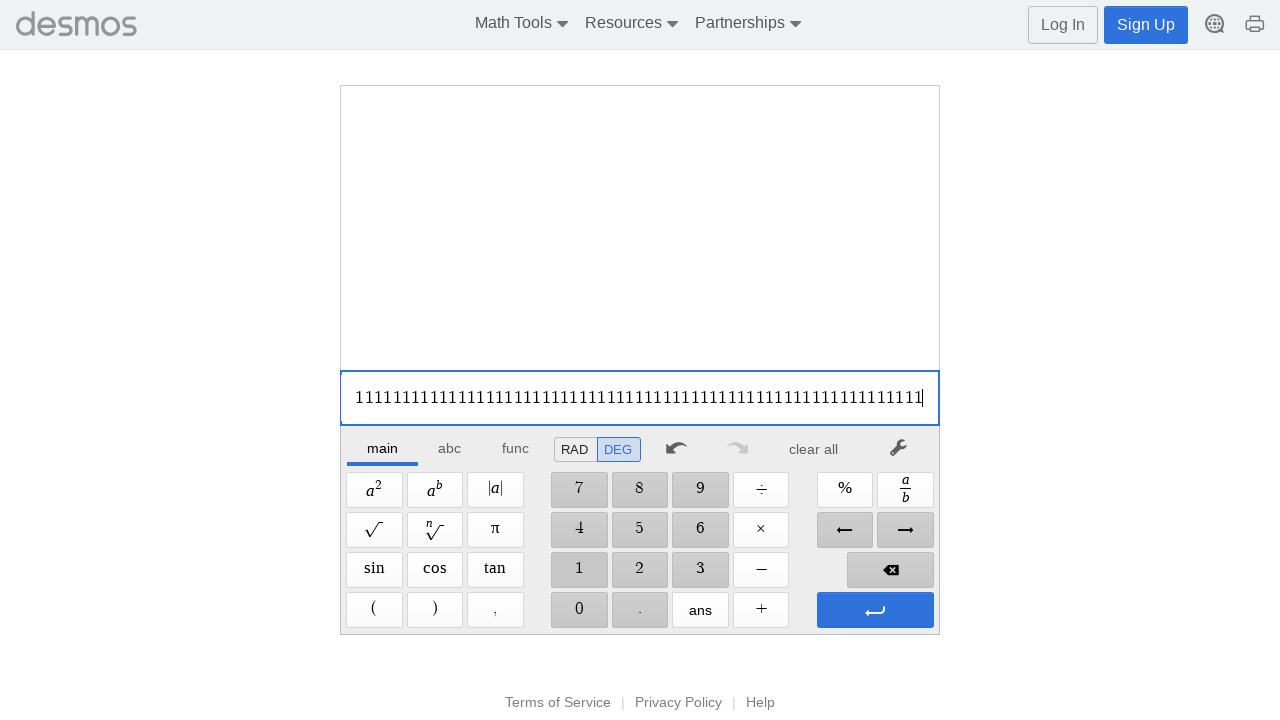

Gorilla test: Clicked digit '1' button (iteration 72/100) at (579, 570) on xpath=//span[@aria-label='1']
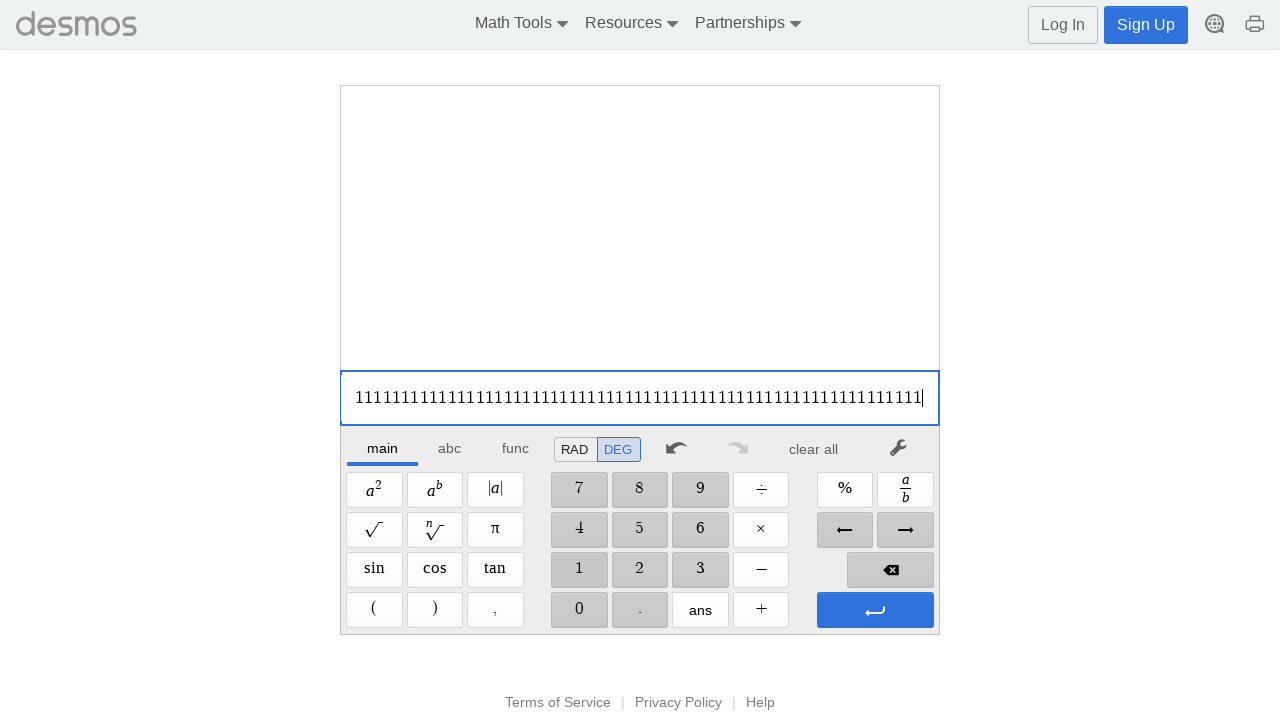

Gorilla test: Clicked digit '1' button (iteration 73/100) at (579, 570) on xpath=//span[@aria-label='1']
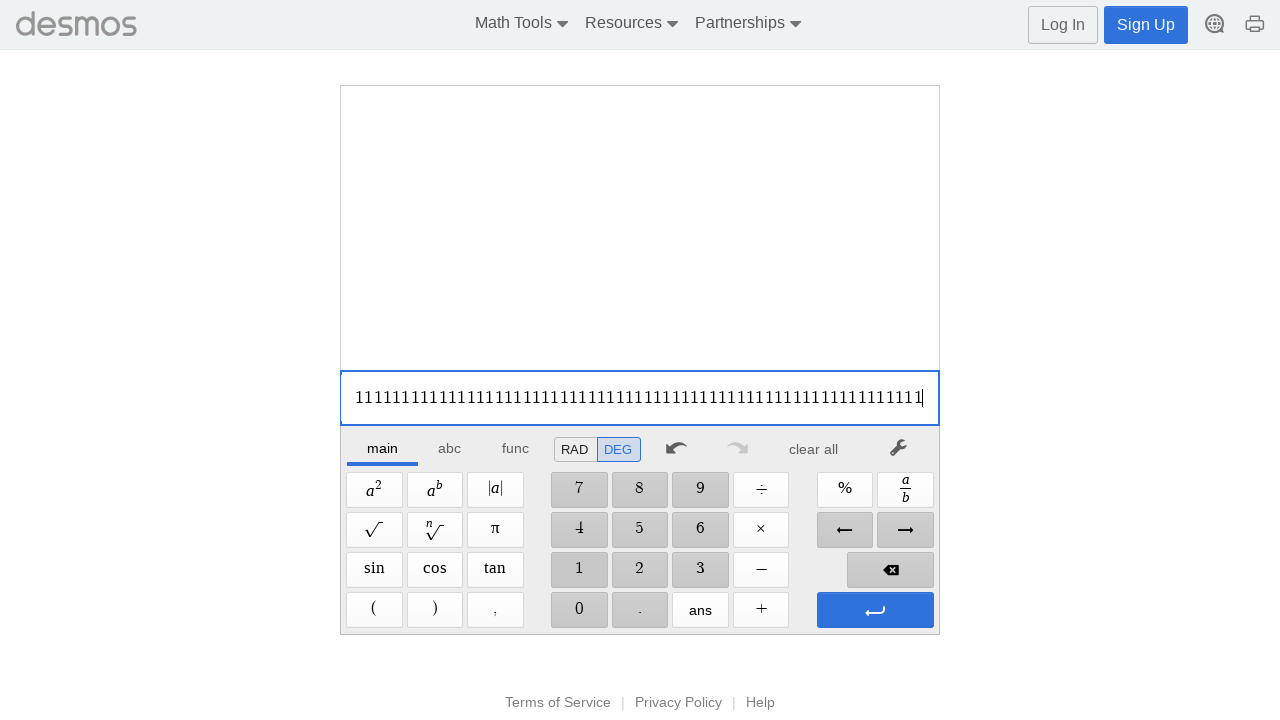

Gorilla test: Clicked digit '1' button (iteration 74/100) at (579, 570) on xpath=//span[@aria-label='1']
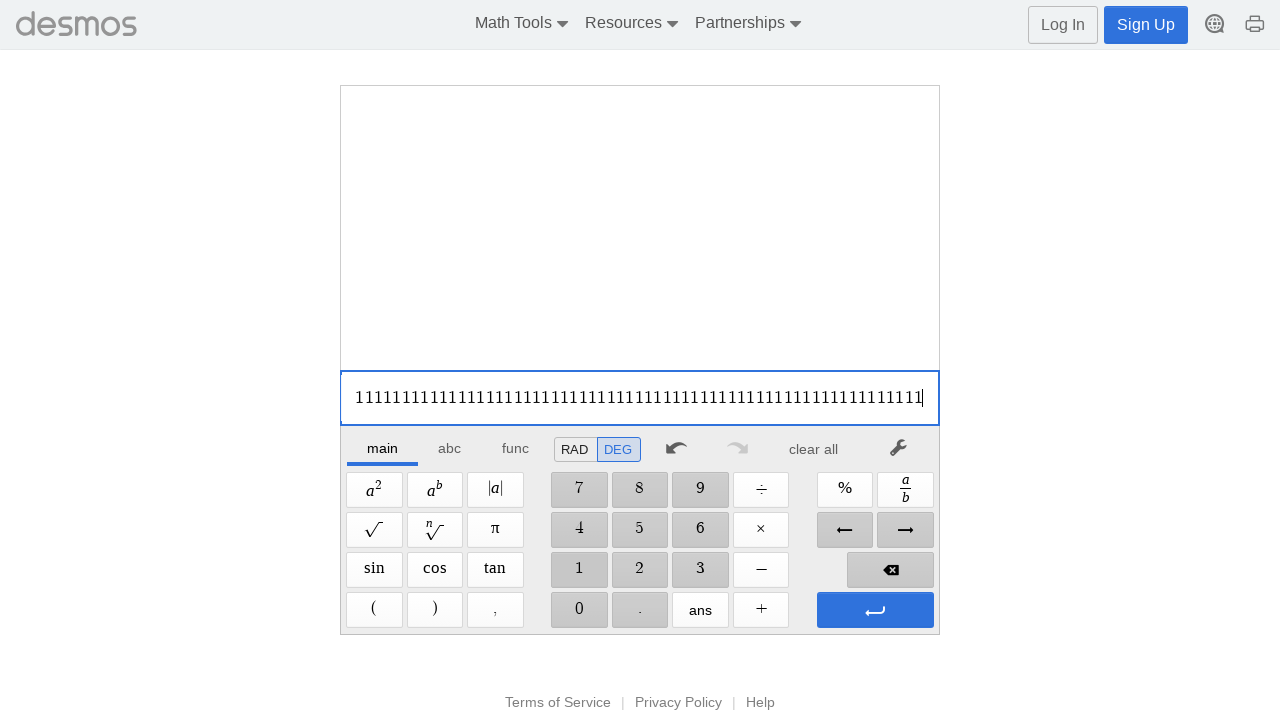

Gorilla test: Clicked digit '1' button (iteration 75/100) at (579, 570) on xpath=//span[@aria-label='1']
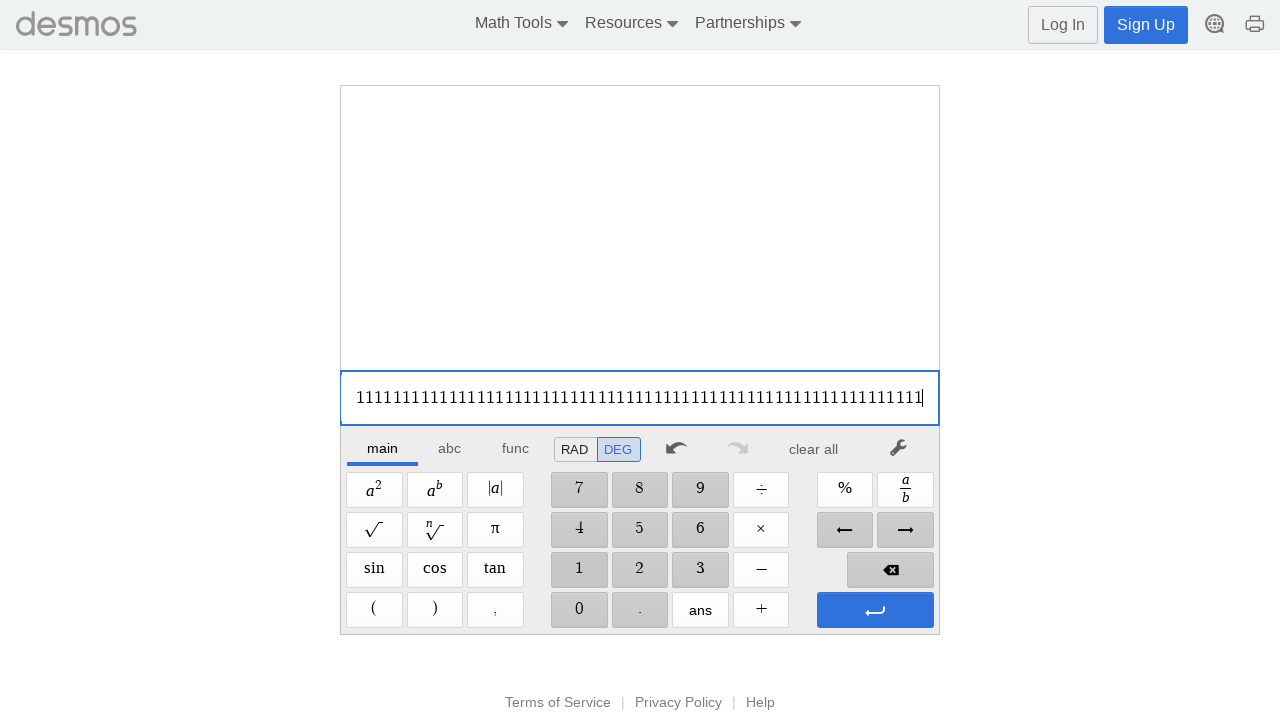

Gorilla test: Clicked digit '1' button (iteration 76/100) at (579, 570) on xpath=//span[@aria-label='1']
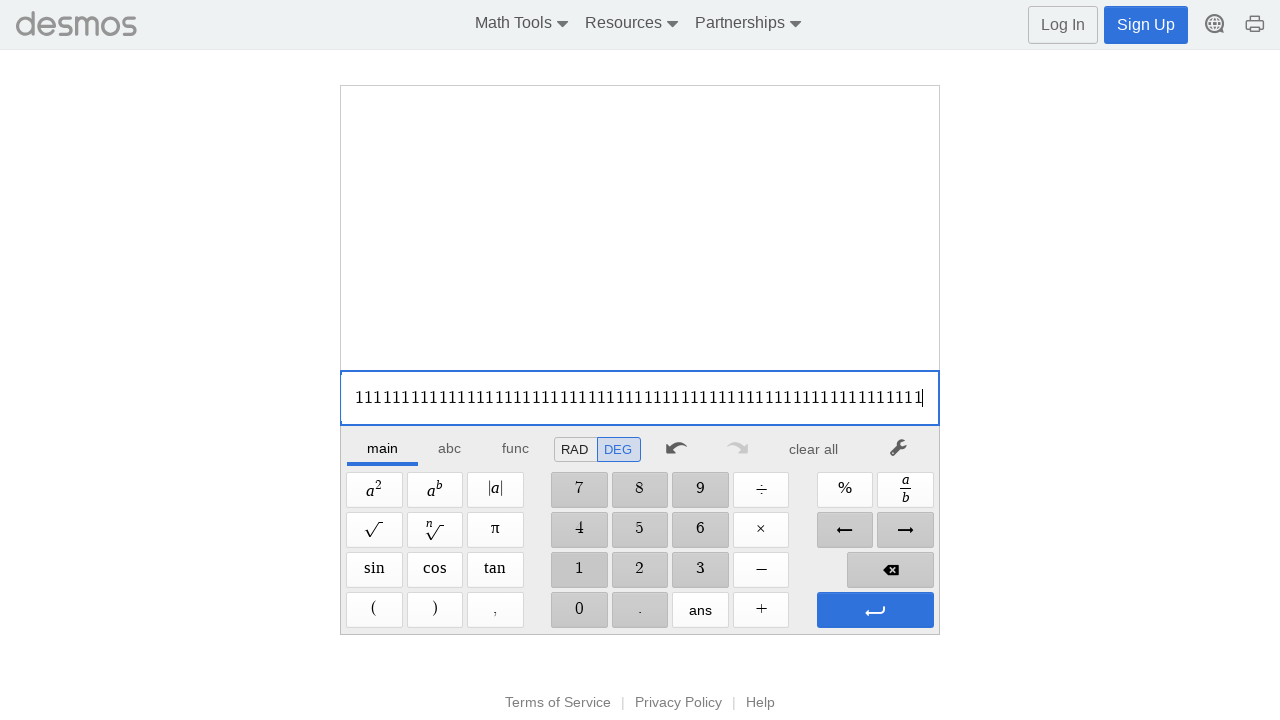

Gorilla test: Clicked digit '1' button (iteration 77/100) at (579, 570) on xpath=//span[@aria-label='1']
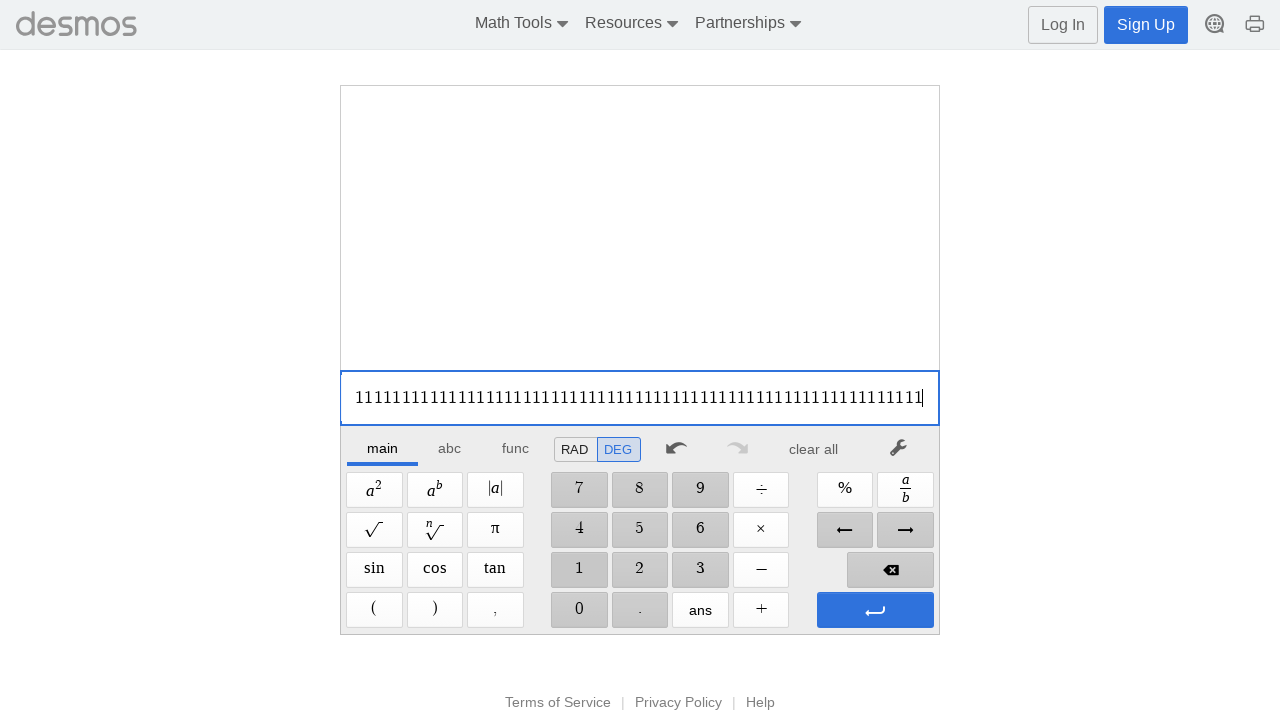

Gorilla test: Clicked digit '1' button (iteration 78/100) at (579, 570) on xpath=//span[@aria-label='1']
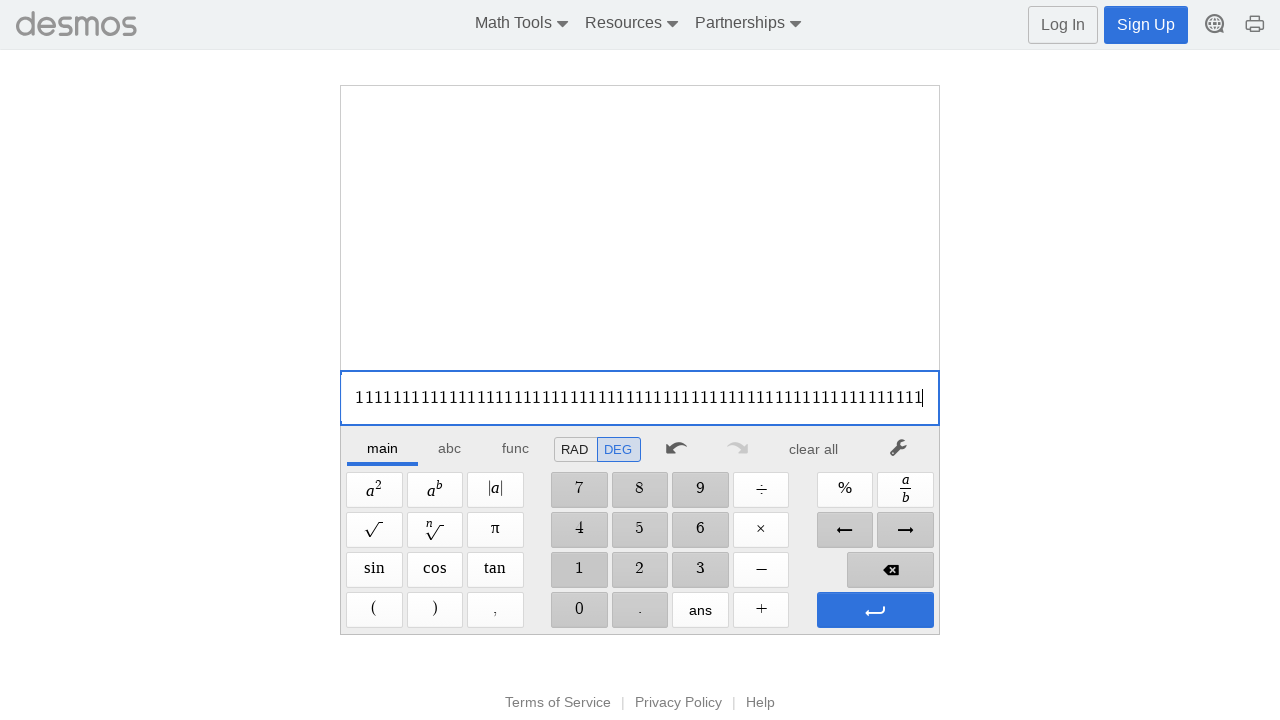

Gorilla test: Clicked digit '1' button (iteration 79/100) at (579, 570) on xpath=//span[@aria-label='1']
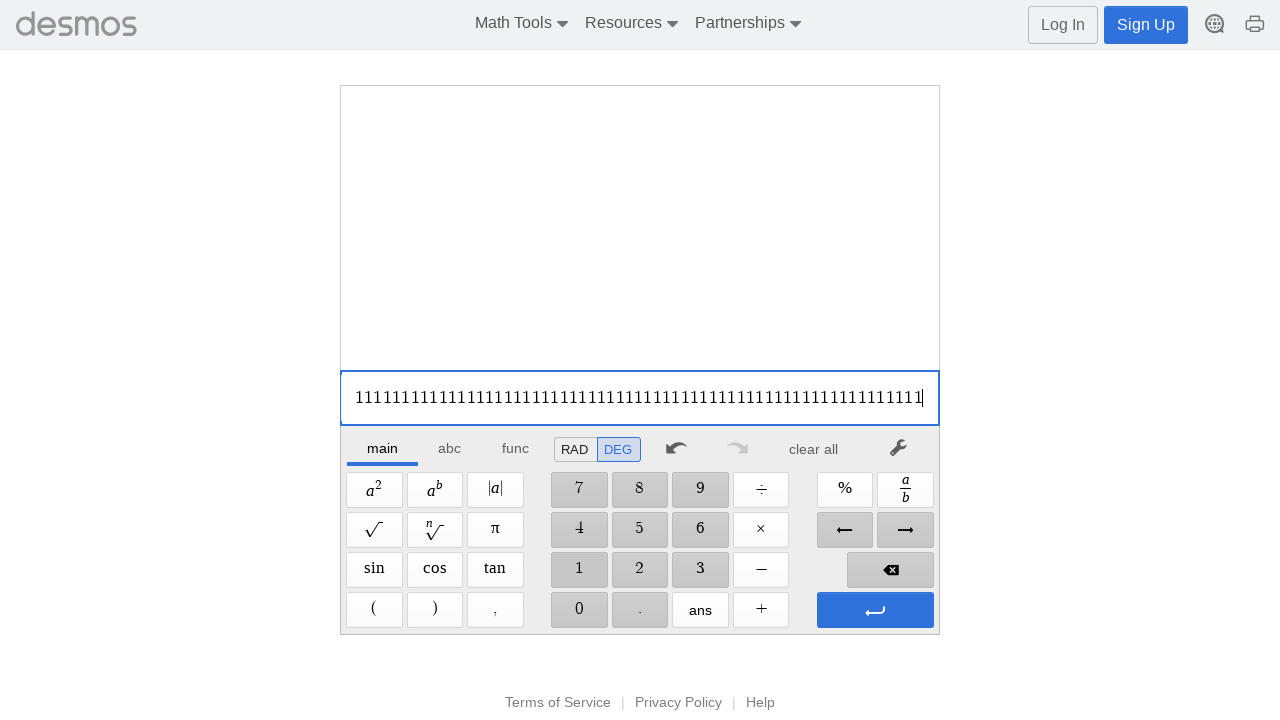

Gorilla test: Clicked digit '1' button (iteration 80/100) at (579, 570) on xpath=//span[@aria-label='1']
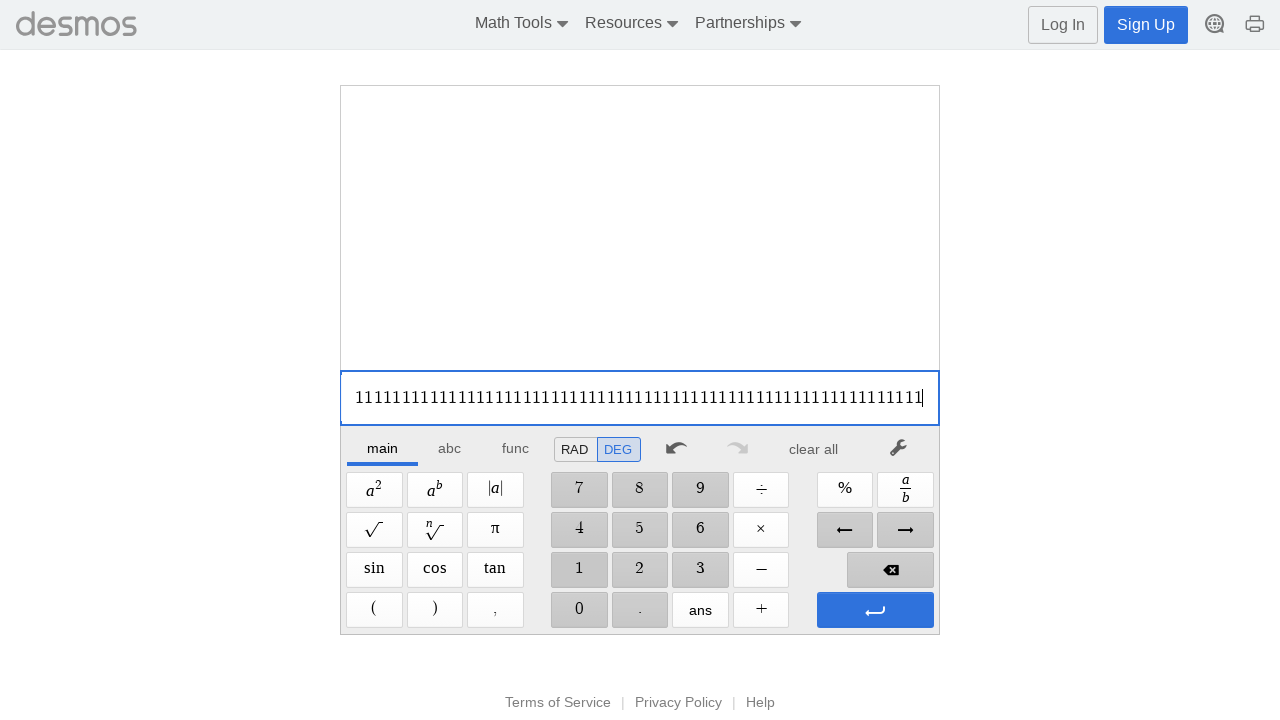

Gorilla test: Clicked digit '1' button (iteration 81/100) at (579, 570) on xpath=//span[@aria-label='1']
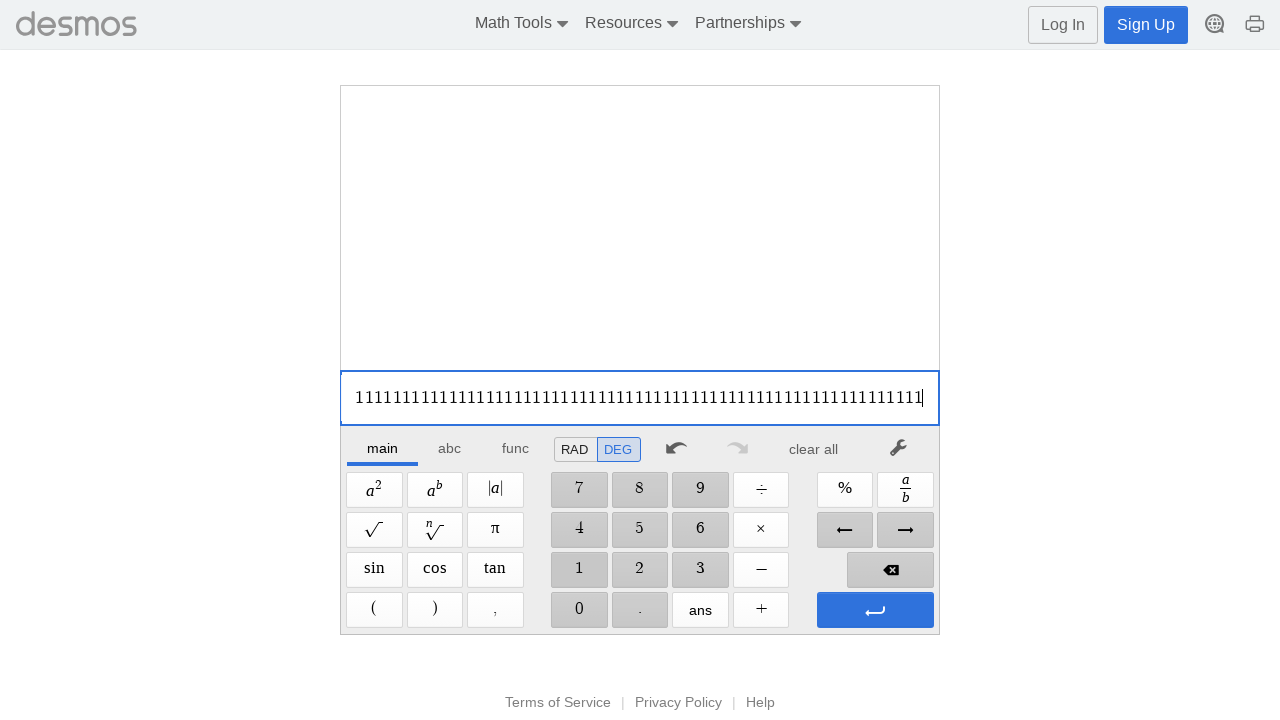

Gorilla test: Clicked digit '1' button (iteration 82/100) at (579, 570) on xpath=//span[@aria-label='1']
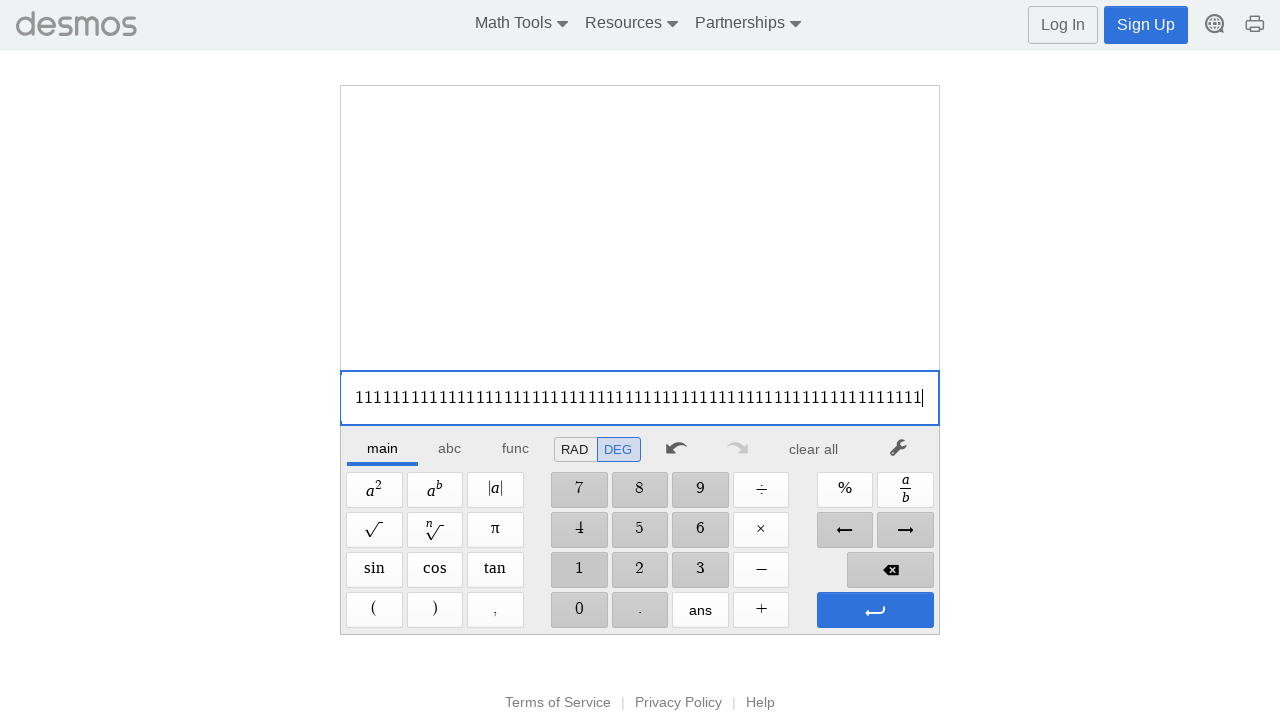

Gorilla test: Clicked digit '1' button (iteration 83/100) at (579, 570) on xpath=//span[@aria-label='1']
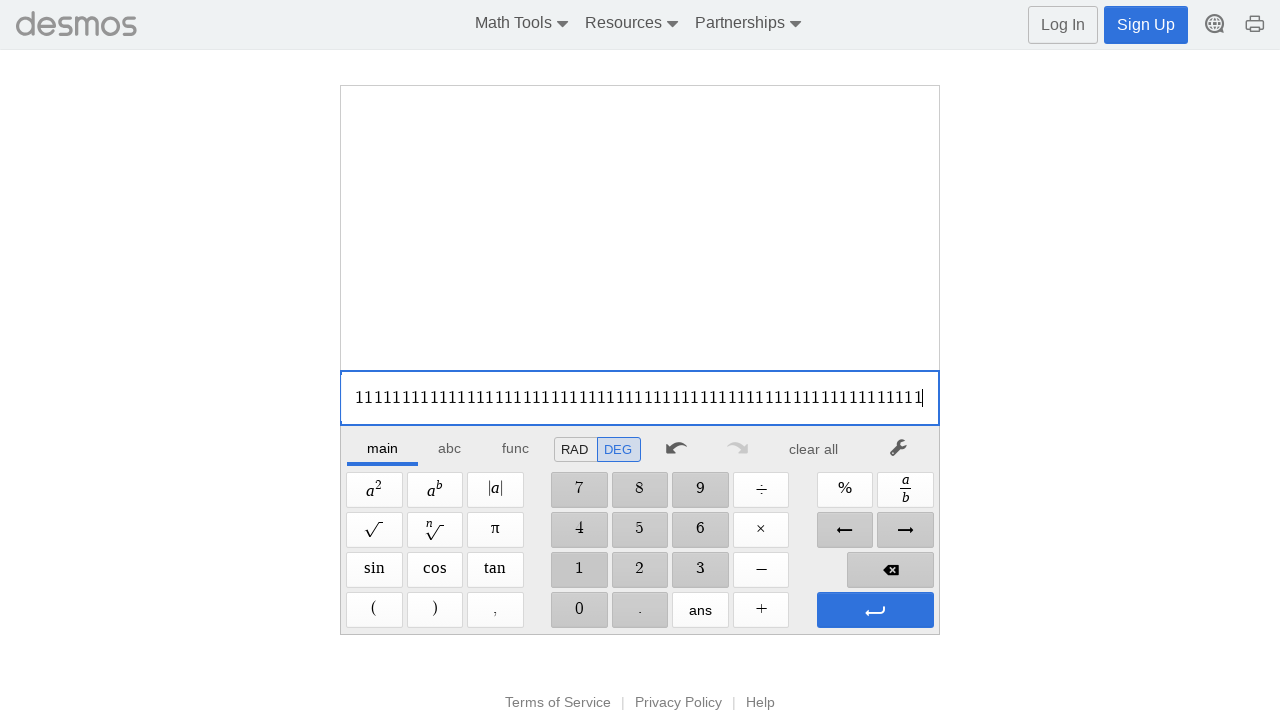

Gorilla test: Clicked digit '1' button (iteration 84/100) at (579, 570) on xpath=//span[@aria-label='1']
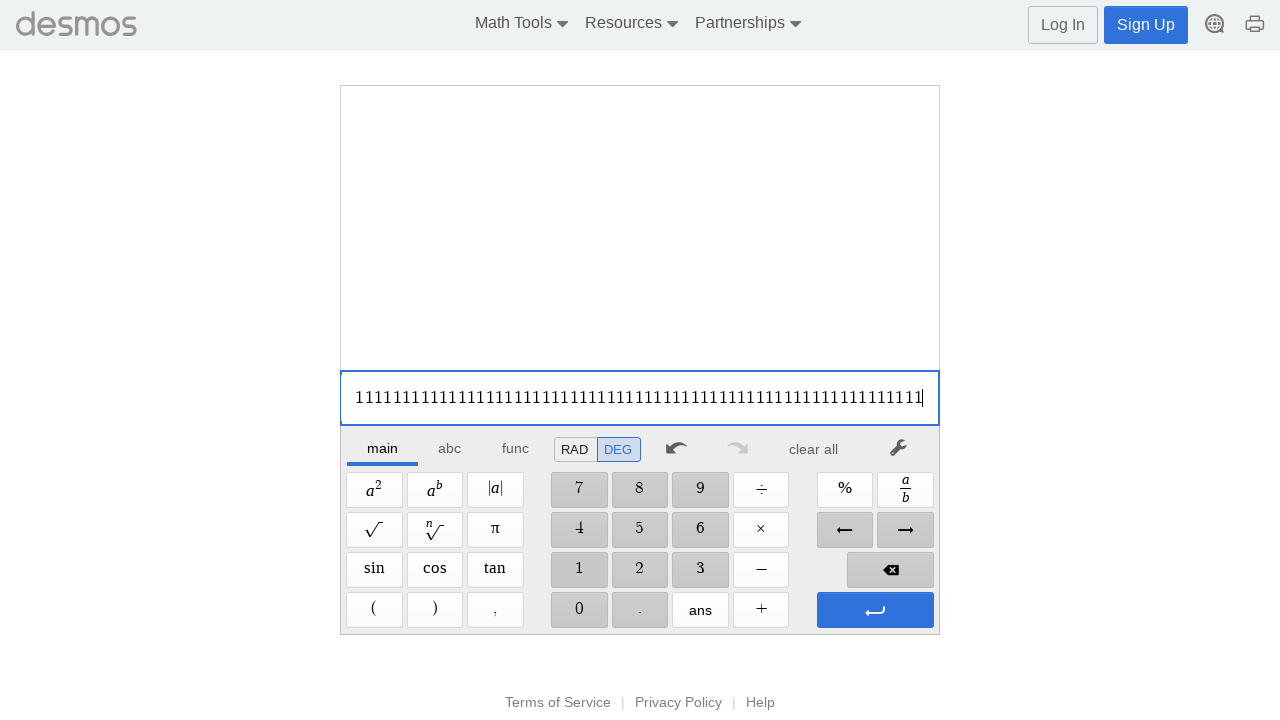

Gorilla test: Clicked digit '1' button (iteration 85/100) at (579, 570) on xpath=//span[@aria-label='1']
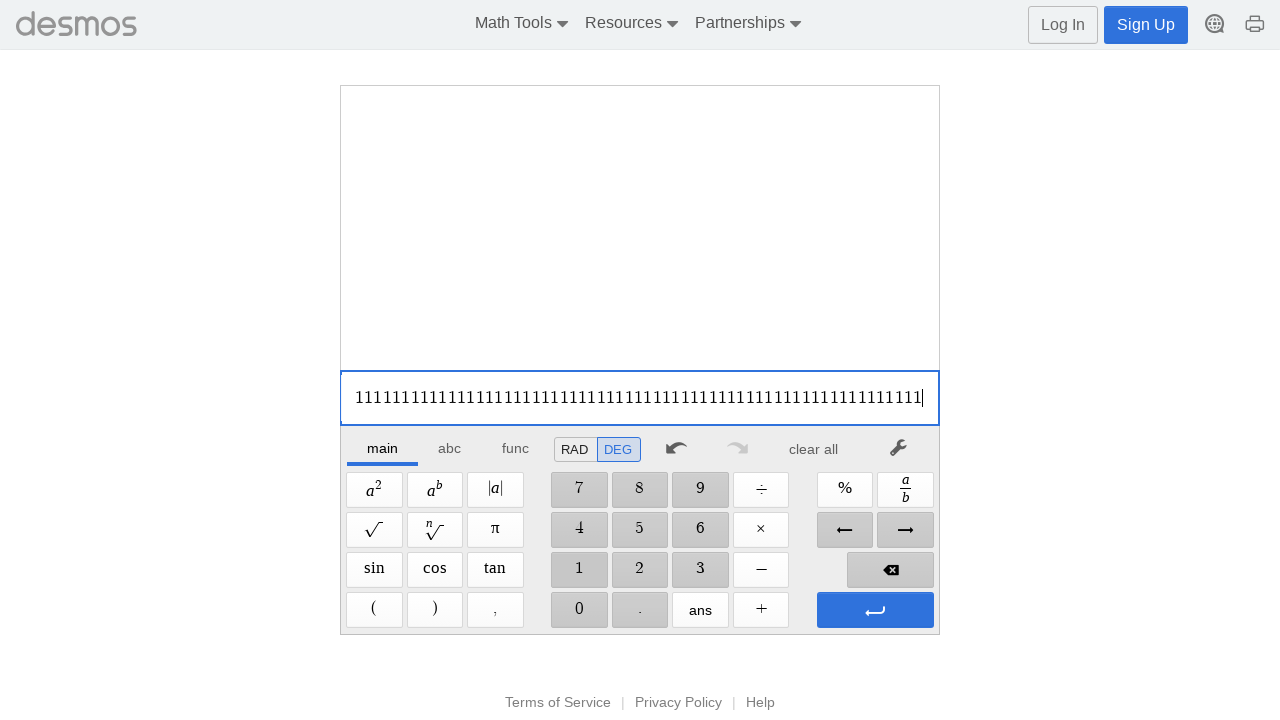

Gorilla test: Clicked digit '1' button (iteration 86/100) at (579, 570) on xpath=//span[@aria-label='1']
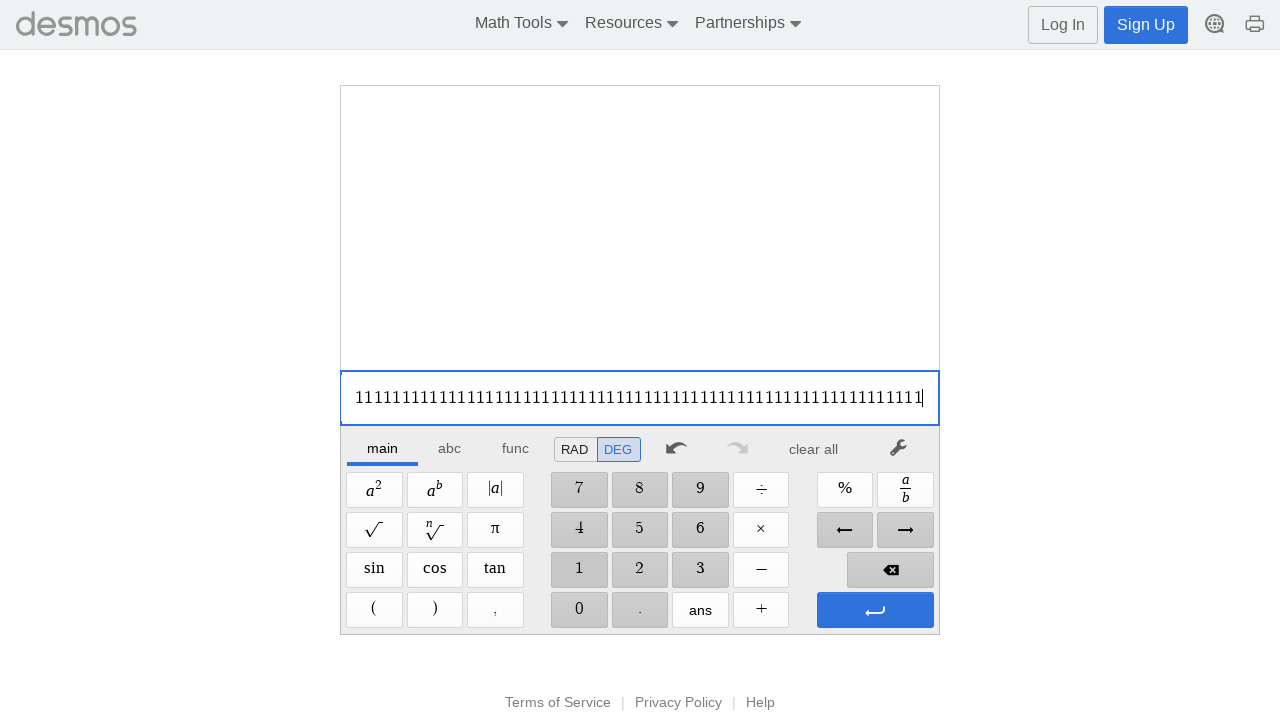

Gorilla test: Clicked digit '1' button (iteration 87/100) at (579, 570) on xpath=//span[@aria-label='1']
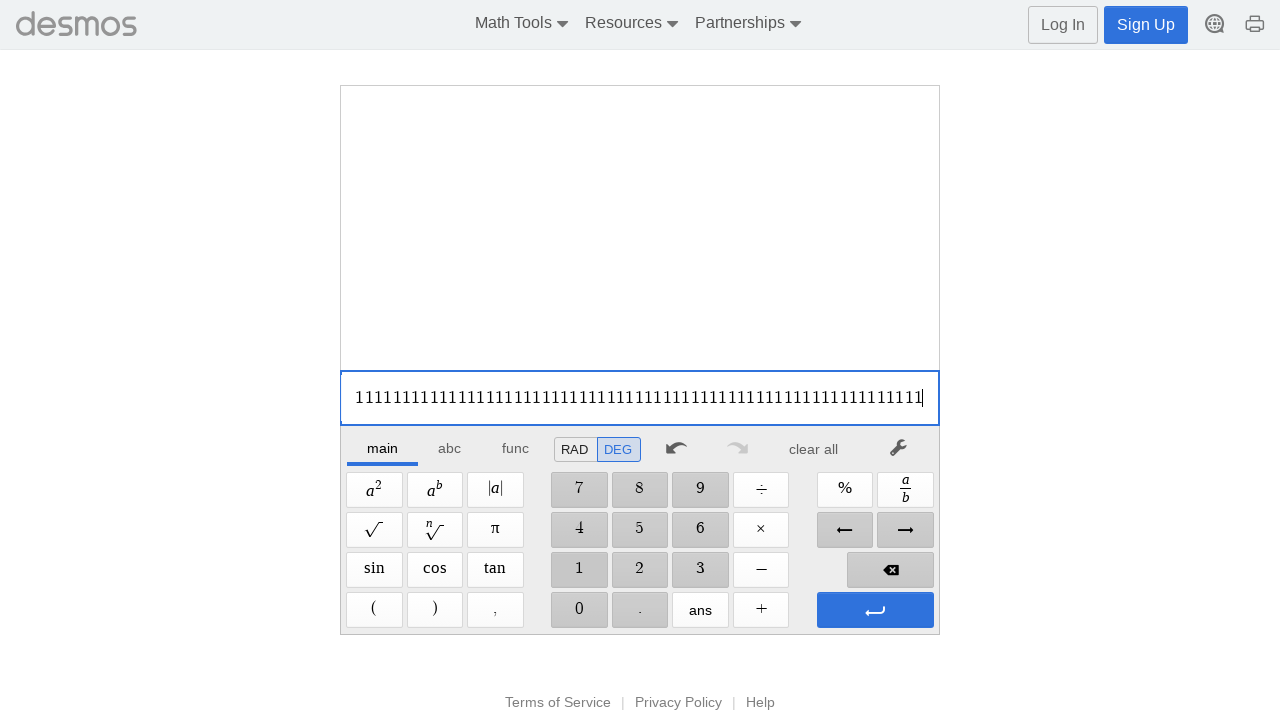

Gorilla test: Clicked digit '1' button (iteration 88/100) at (579, 570) on xpath=//span[@aria-label='1']
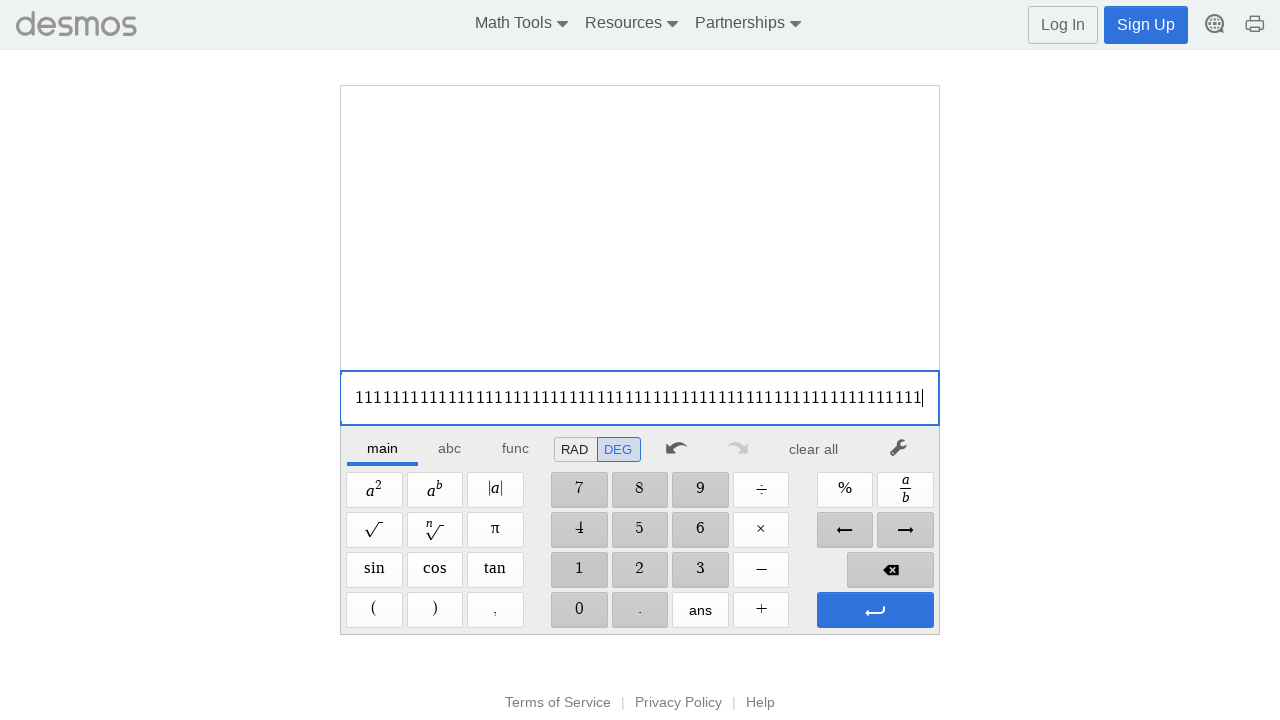

Gorilla test: Clicked digit '1' button (iteration 89/100) at (579, 570) on xpath=//span[@aria-label='1']
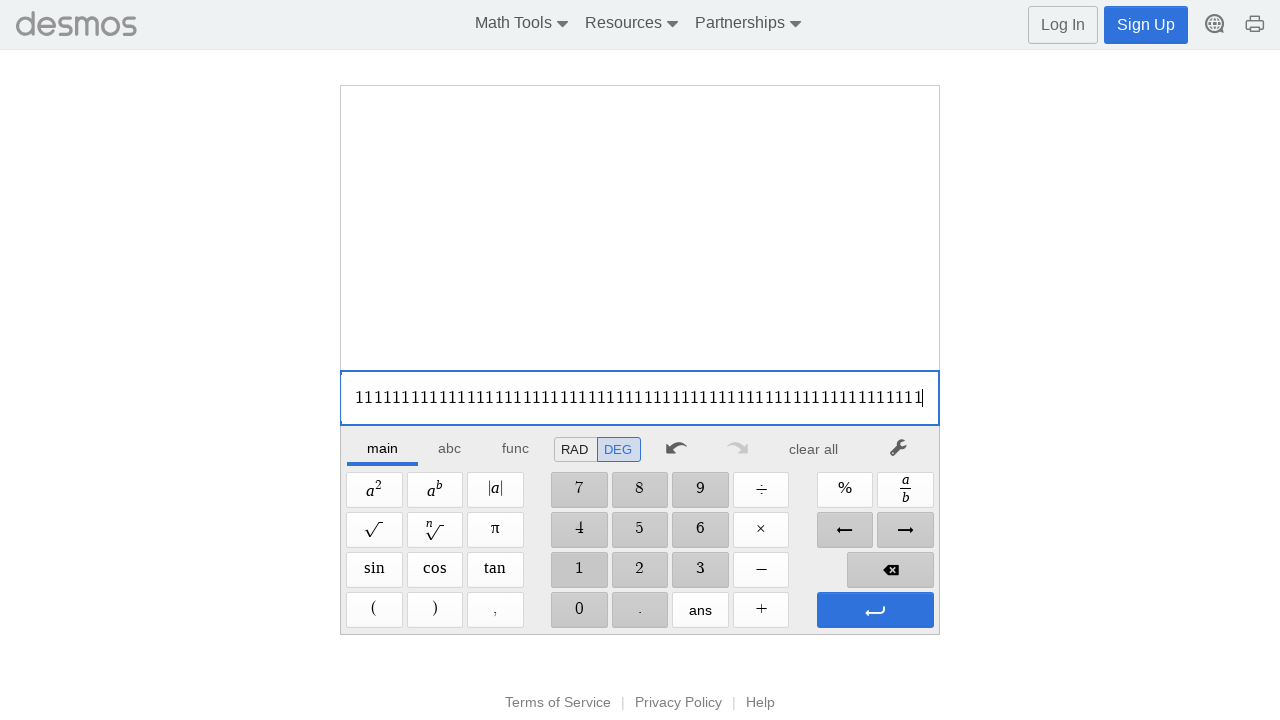

Gorilla test: Clicked digit '1' button (iteration 90/100) at (579, 570) on xpath=//span[@aria-label='1']
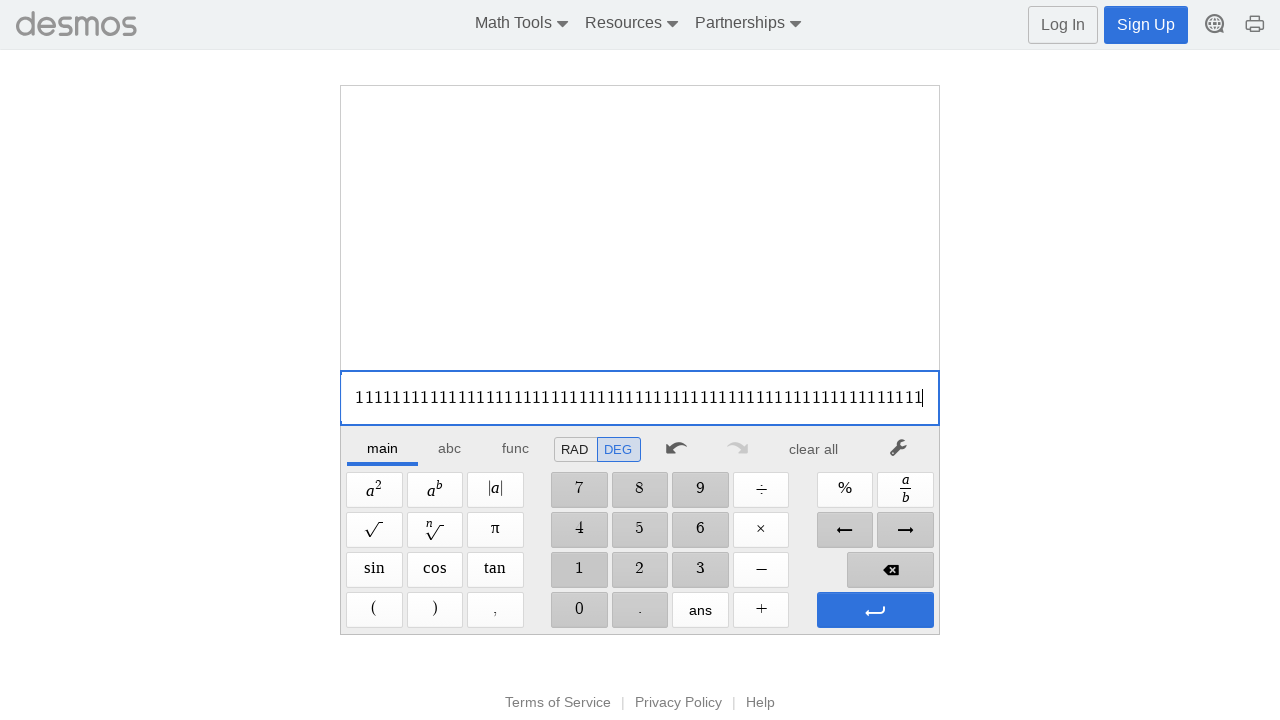

Gorilla test: Clicked digit '1' button (iteration 91/100) at (579, 570) on xpath=//span[@aria-label='1']
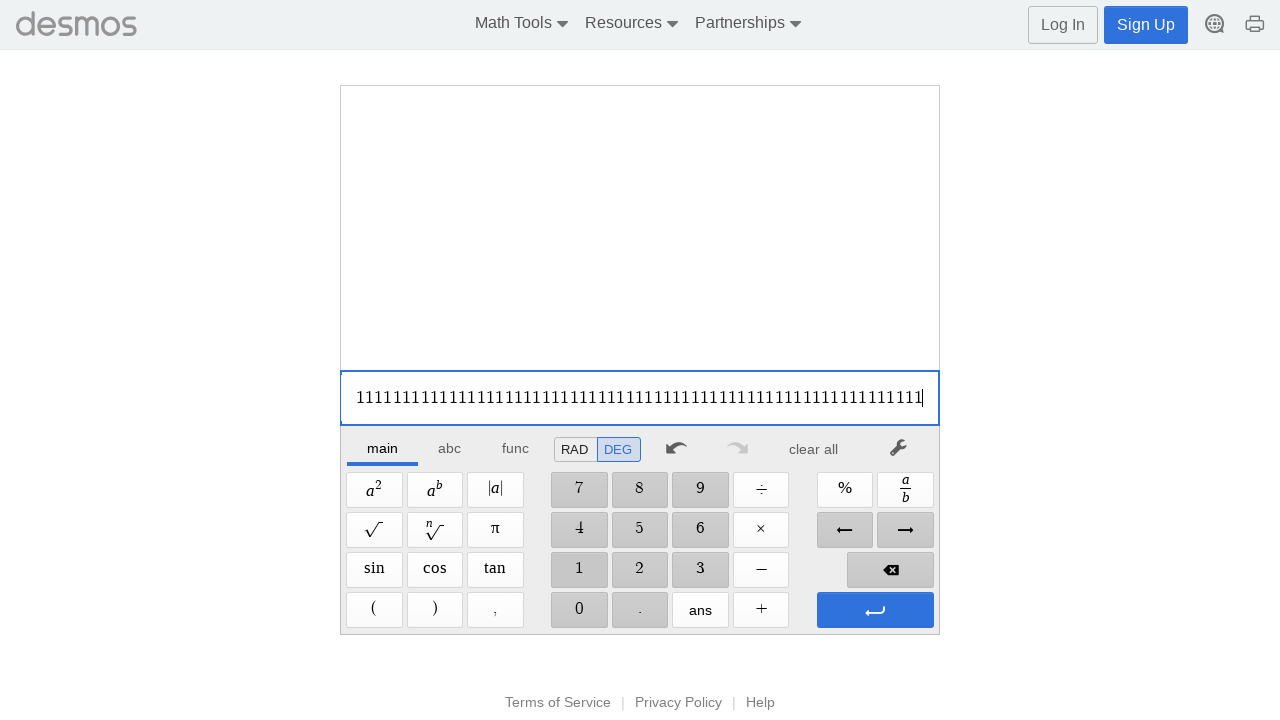

Gorilla test: Clicked digit '1' button (iteration 92/100) at (579, 570) on xpath=//span[@aria-label='1']
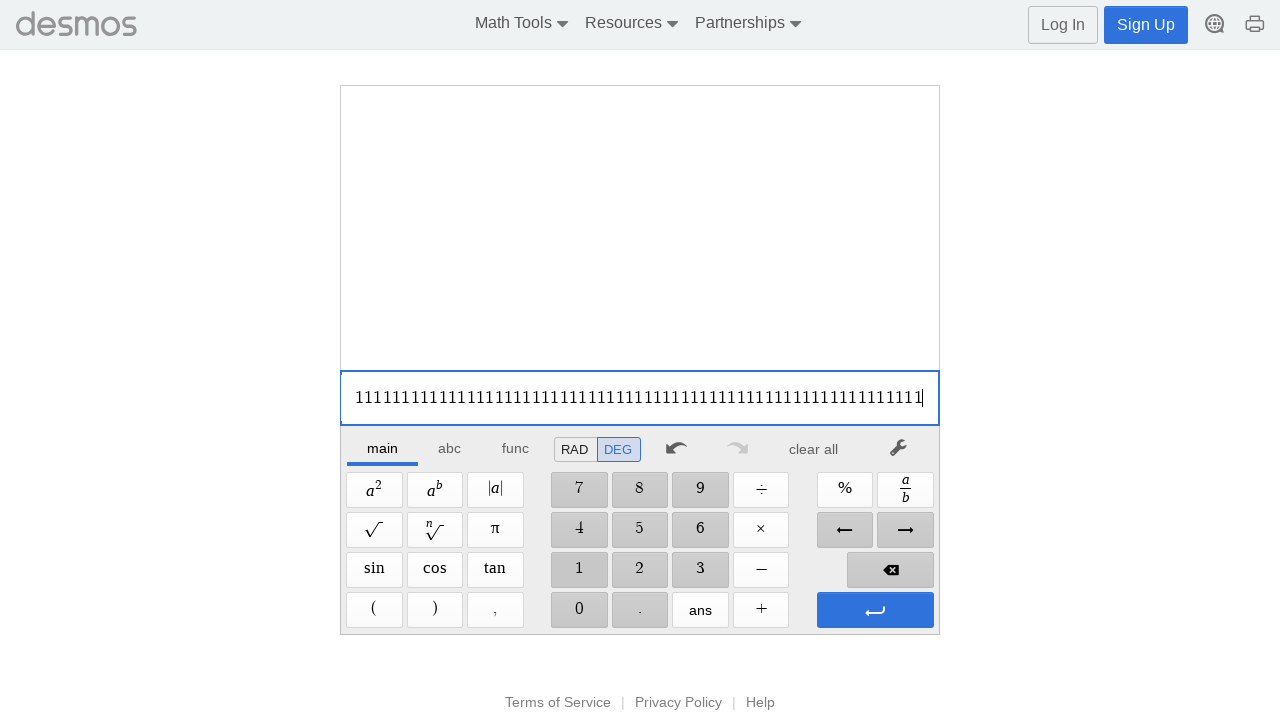

Gorilla test: Clicked digit '1' button (iteration 93/100) at (579, 570) on xpath=//span[@aria-label='1']
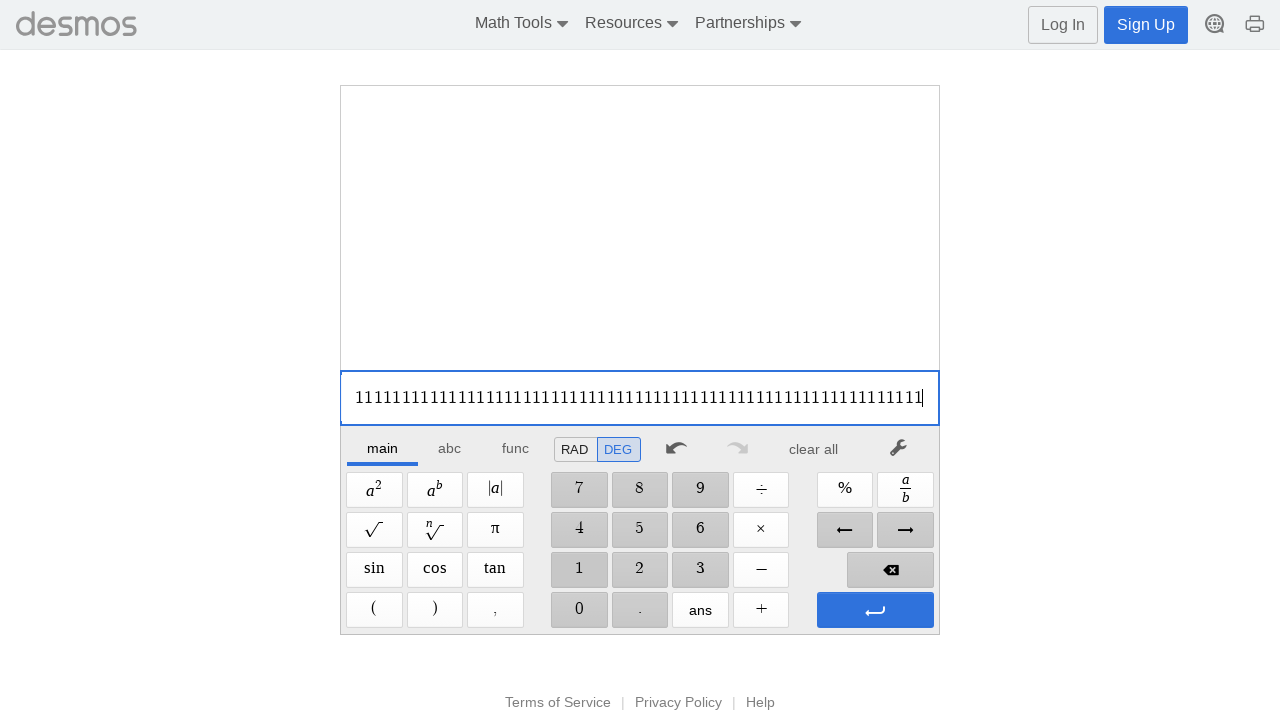

Gorilla test: Clicked digit '1' button (iteration 94/100) at (579, 570) on xpath=//span[@aria-label='1']
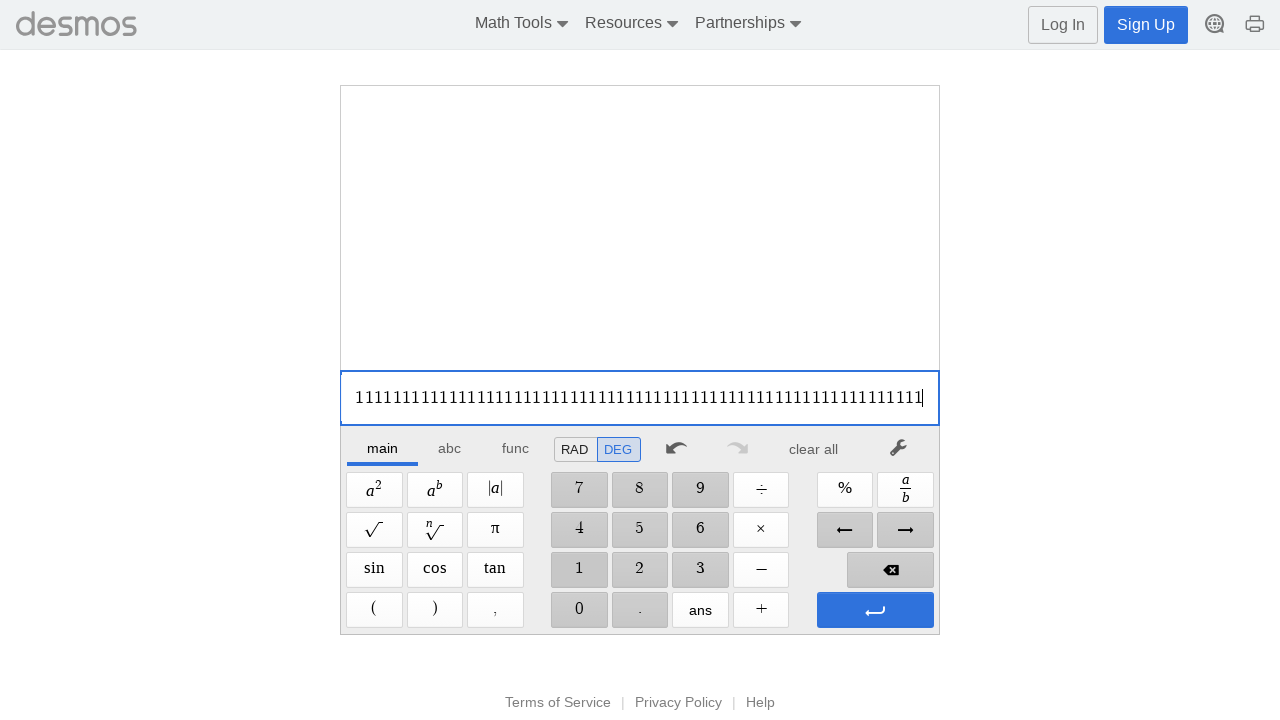

Gorilla test: Clicked digit '1' button (iteration 95/100) at (579, 570) on xpath=//span[@aria-label='1']
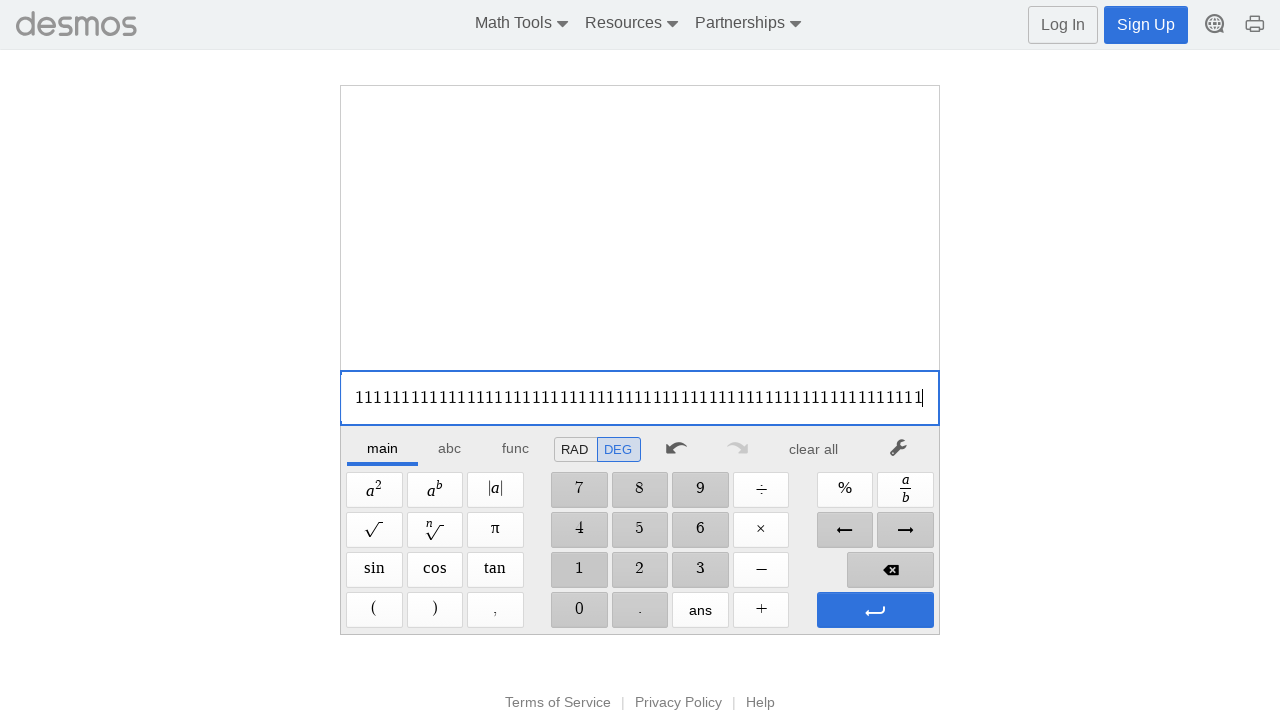

Gorilla test: Clicked digit '1' button (iteration 96/100) at (579, 570) on xpath=//span[@aria-label='1']
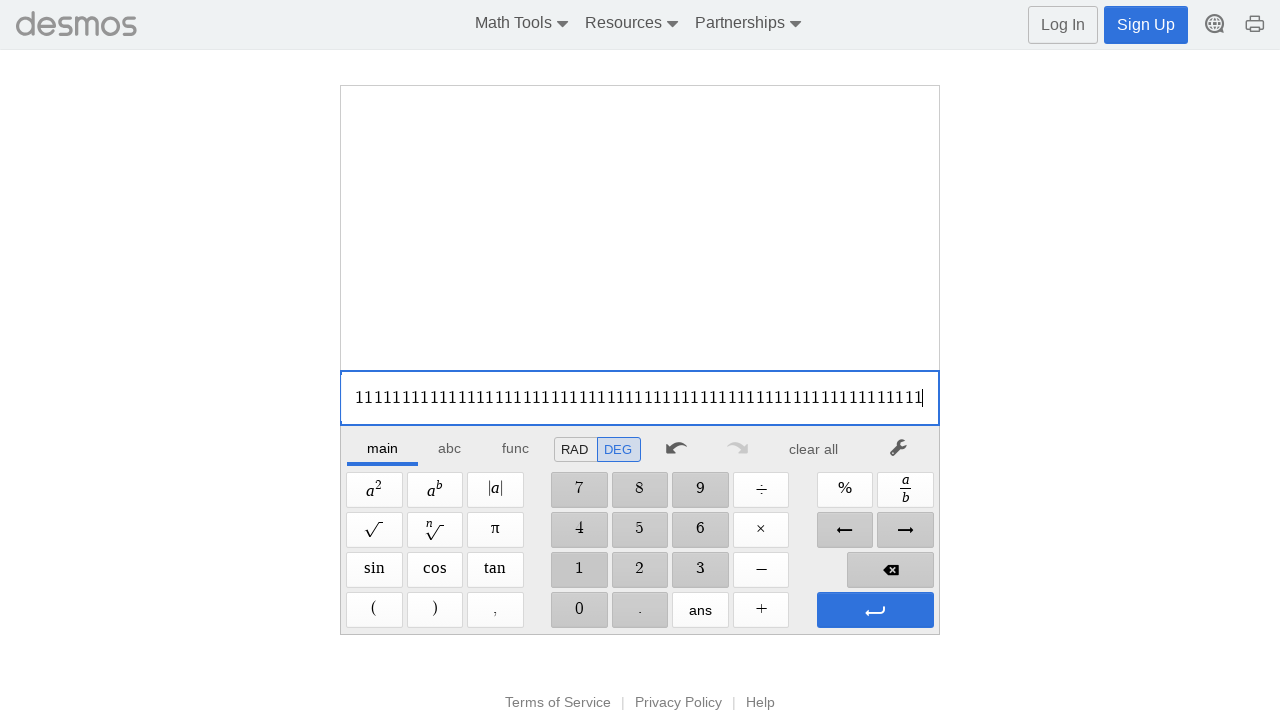

Gorilla test: Clicked digit '1' button (iteration 97/100) at (579, 570) on xpath=//span[@aria-label='1']
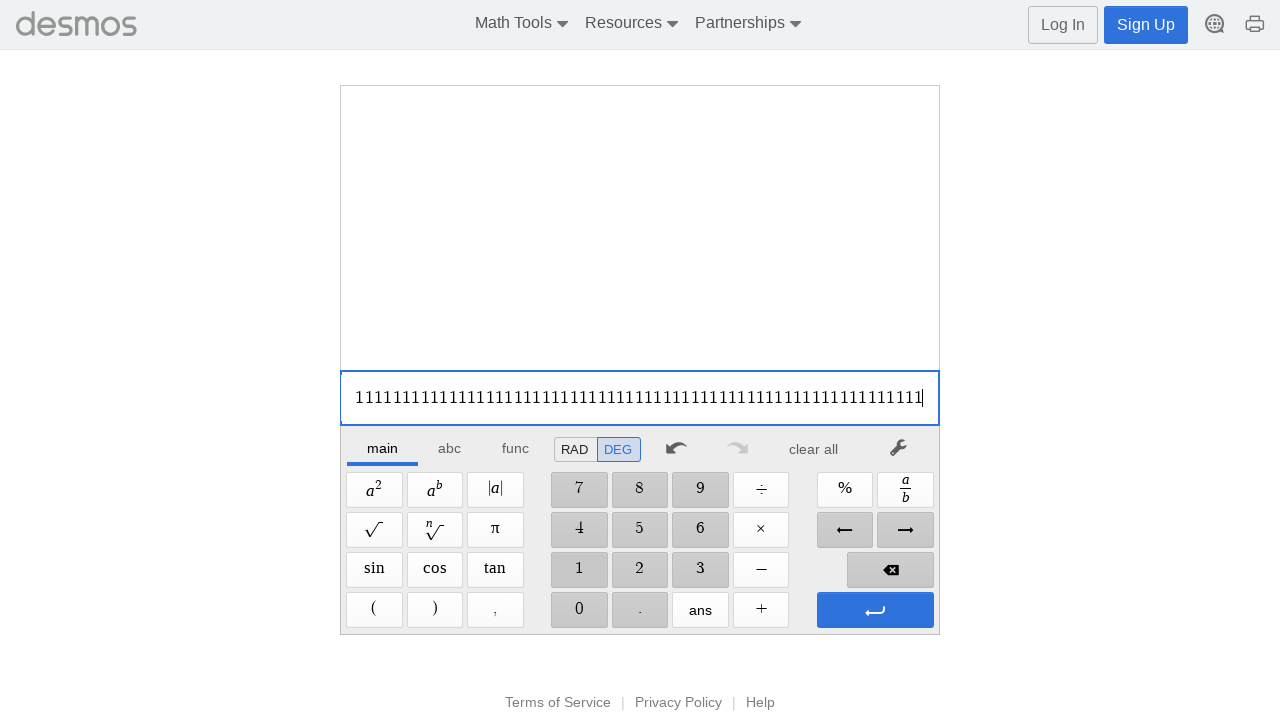

Gorilla test: Clicked digit '1' button (iteration 98/100) at (579, 570) on xpath=//span[@aria-label='1']
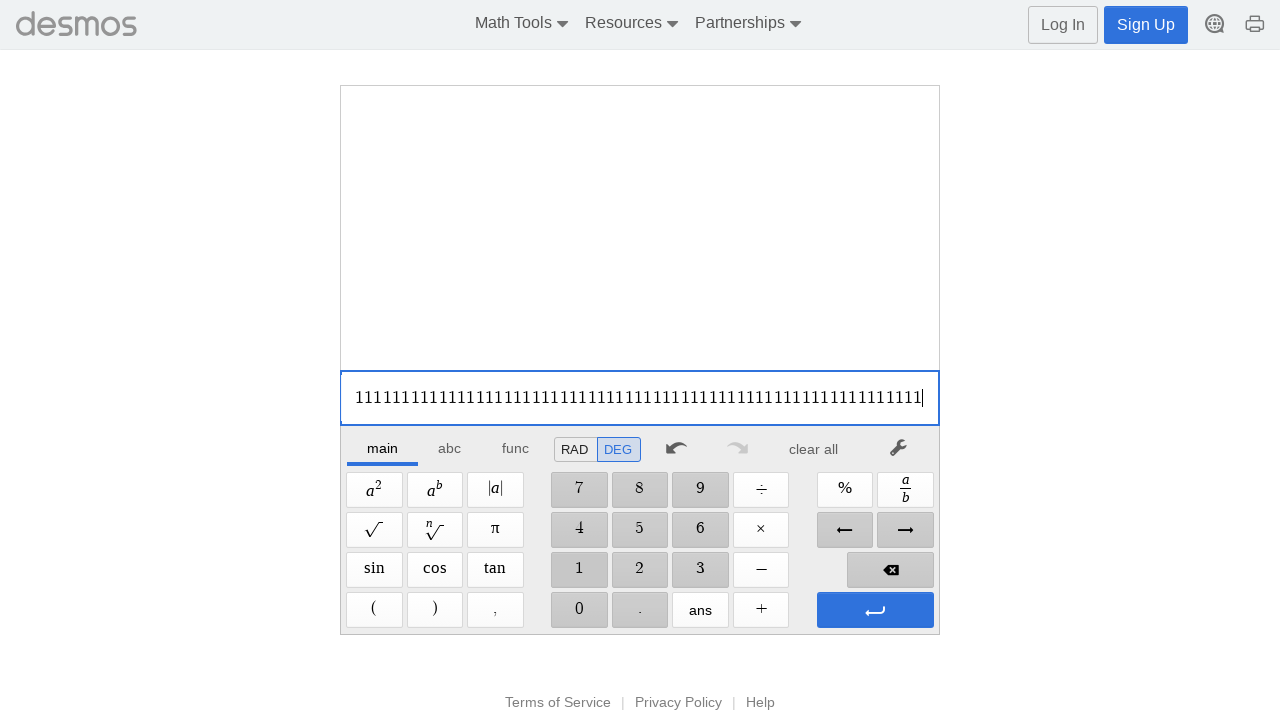

Gorilla test: Clicked digit '1' button (iteration 99/100) at (579, 570) on xpath=//span[@aria-label='1']
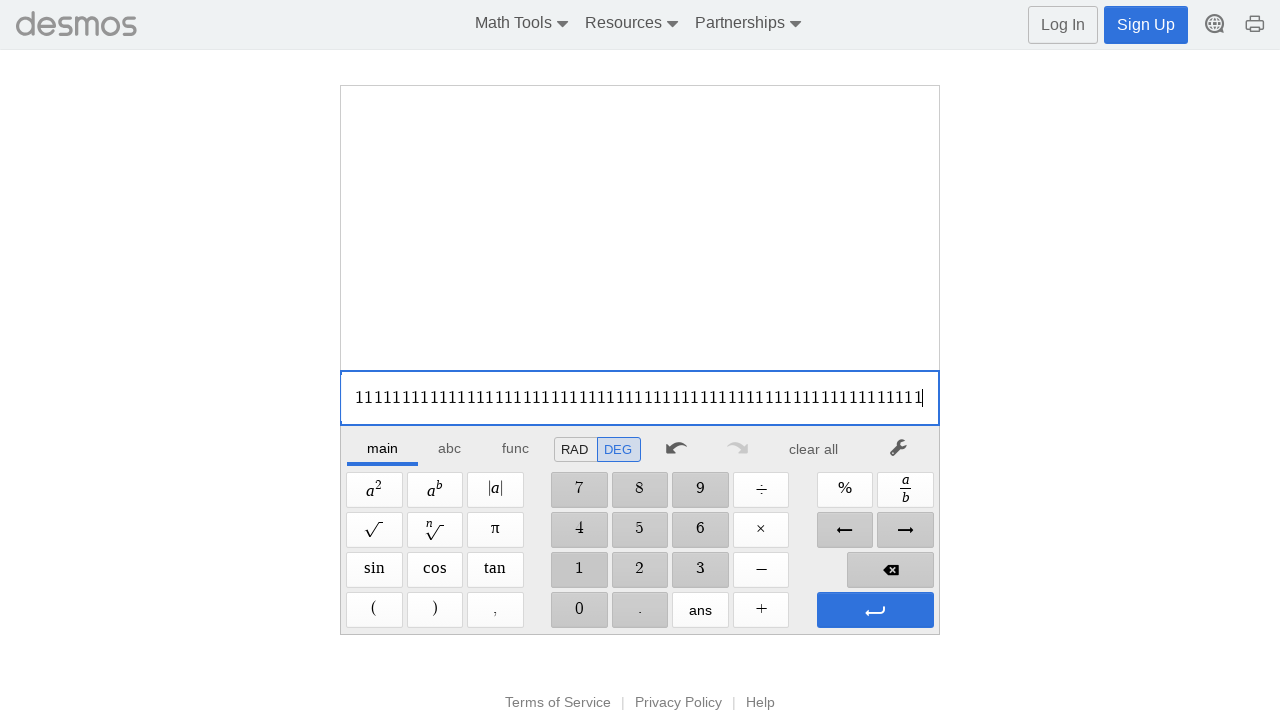

Gorilla test: Clicked digit '1' button (iteration 100/100) at (579, 570) on xpath=//span[@aria-label='1']
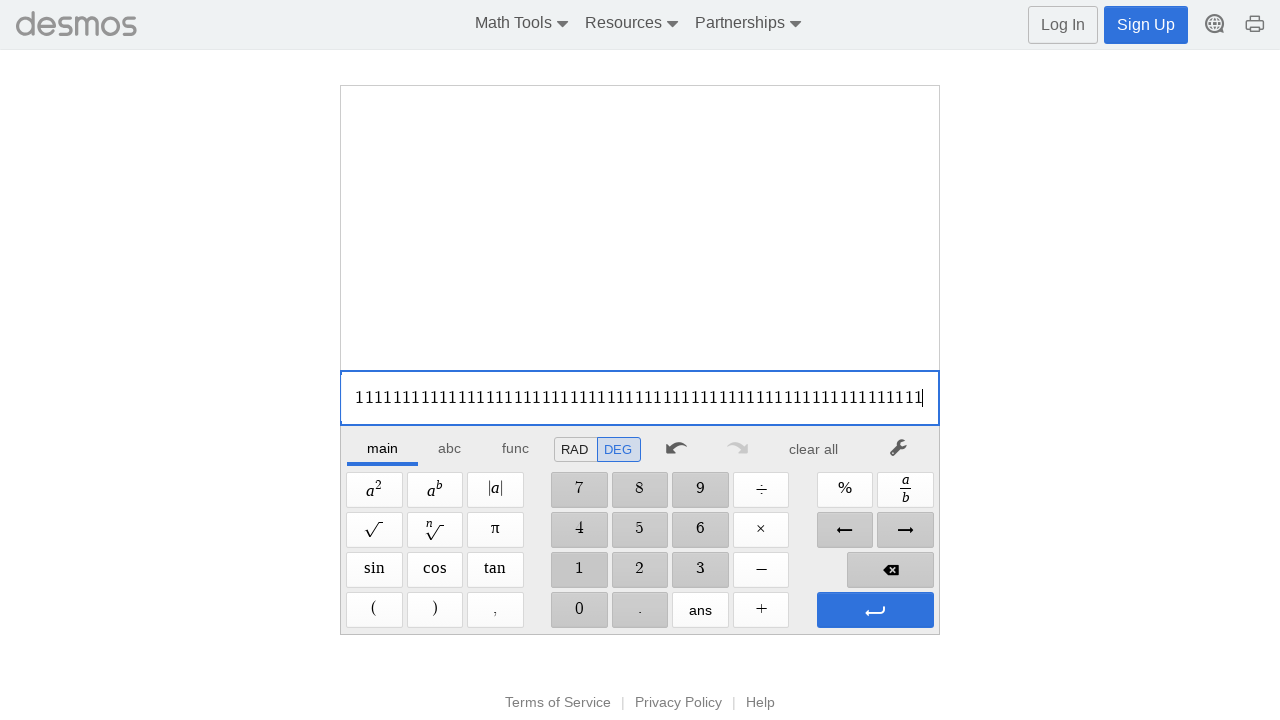

Clicked clear button before multiplication test at (814, 449) on xpath=//*[@id="main"]/div/div/div/div[2]/div[1]/div/div[7]
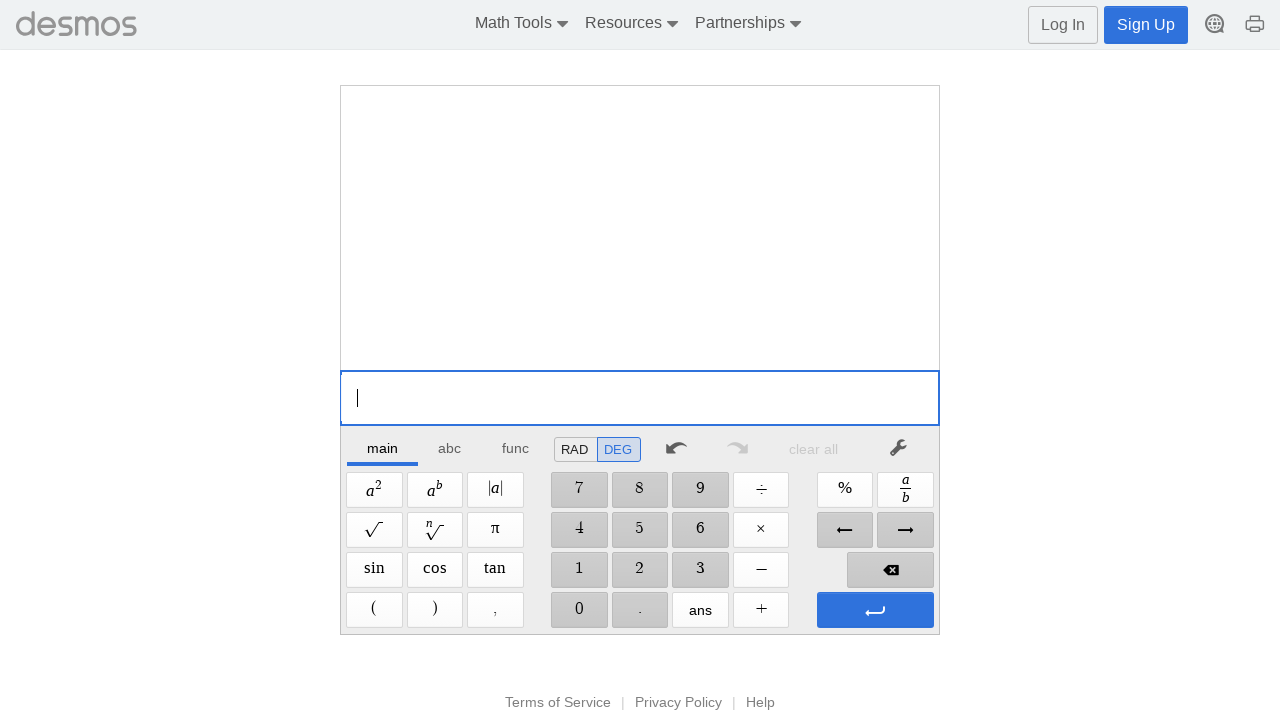

Generated random multiplication expression with 50 numbers
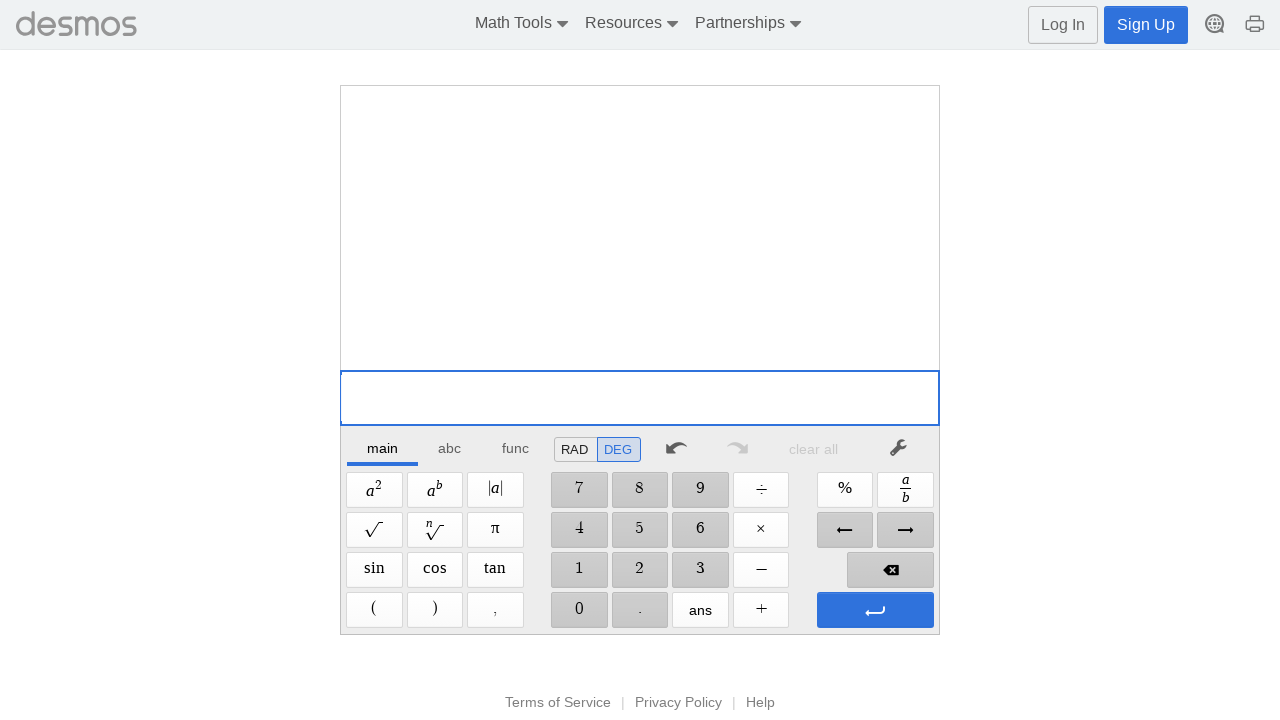

Clicked digit '5' on calculator at (640, 530) on //span[@aria-label='5']
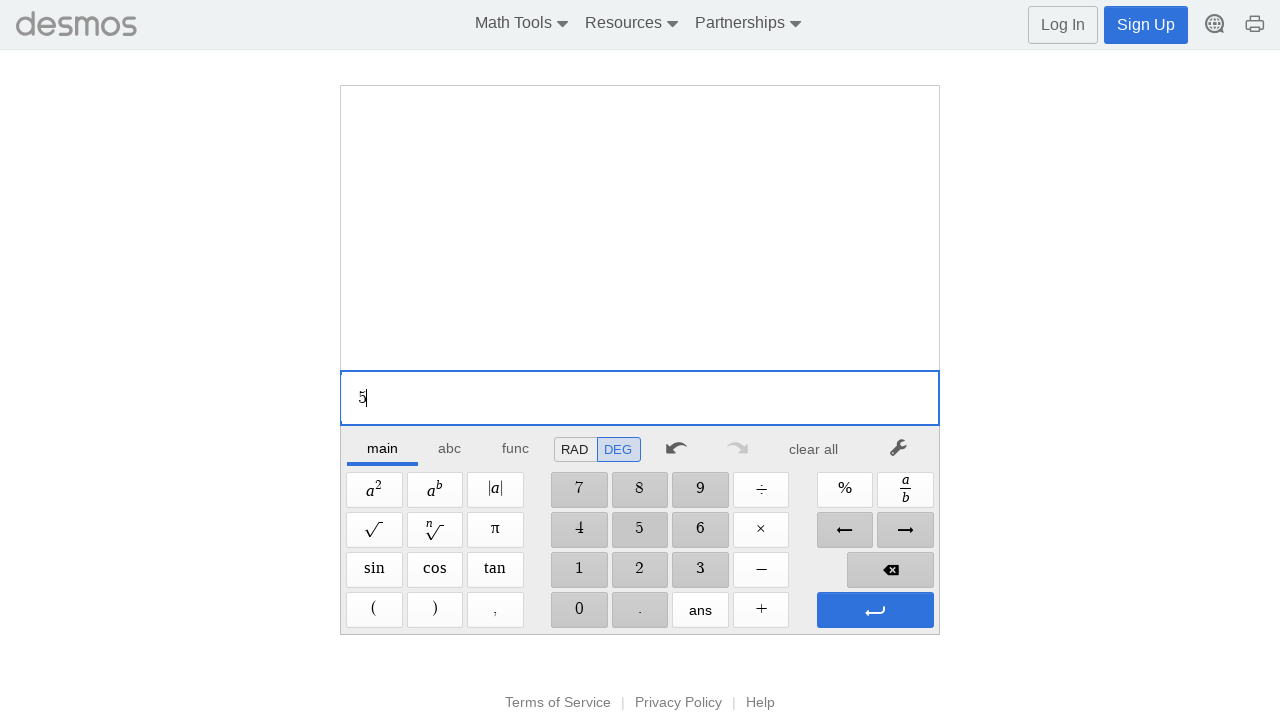

Clicked multiplication button at (761, 530) on xpath=//span[@aria-label='Times']
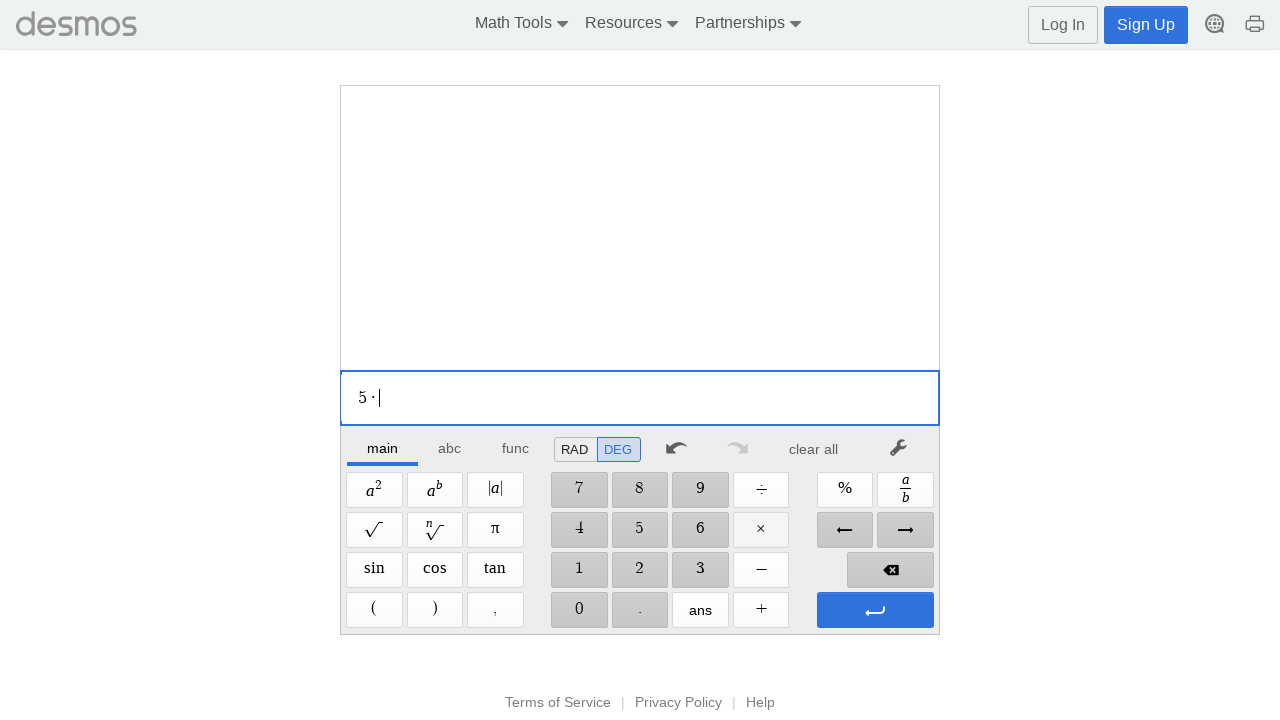

Clicked digit '6' on calculator at (700, 530) on //span[@aria-label='6']
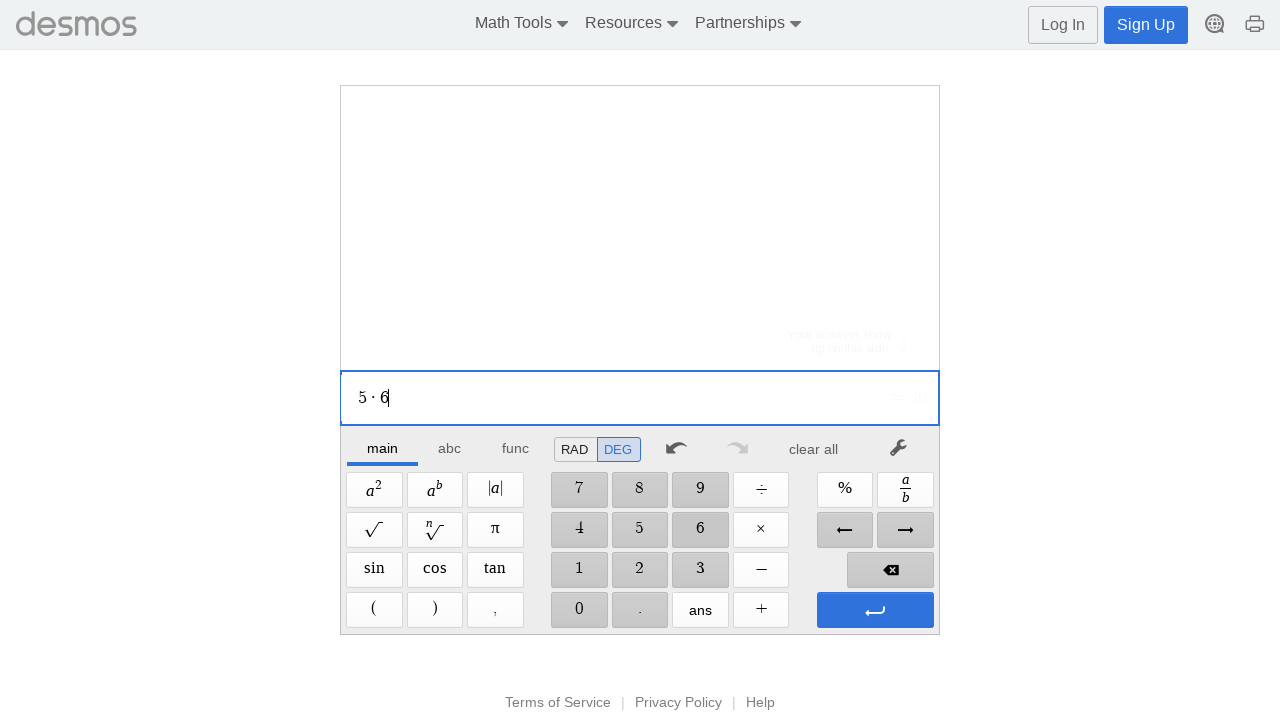

Clicked digit '7' on calculator at (579, 490) on //span[@aria-label='7']
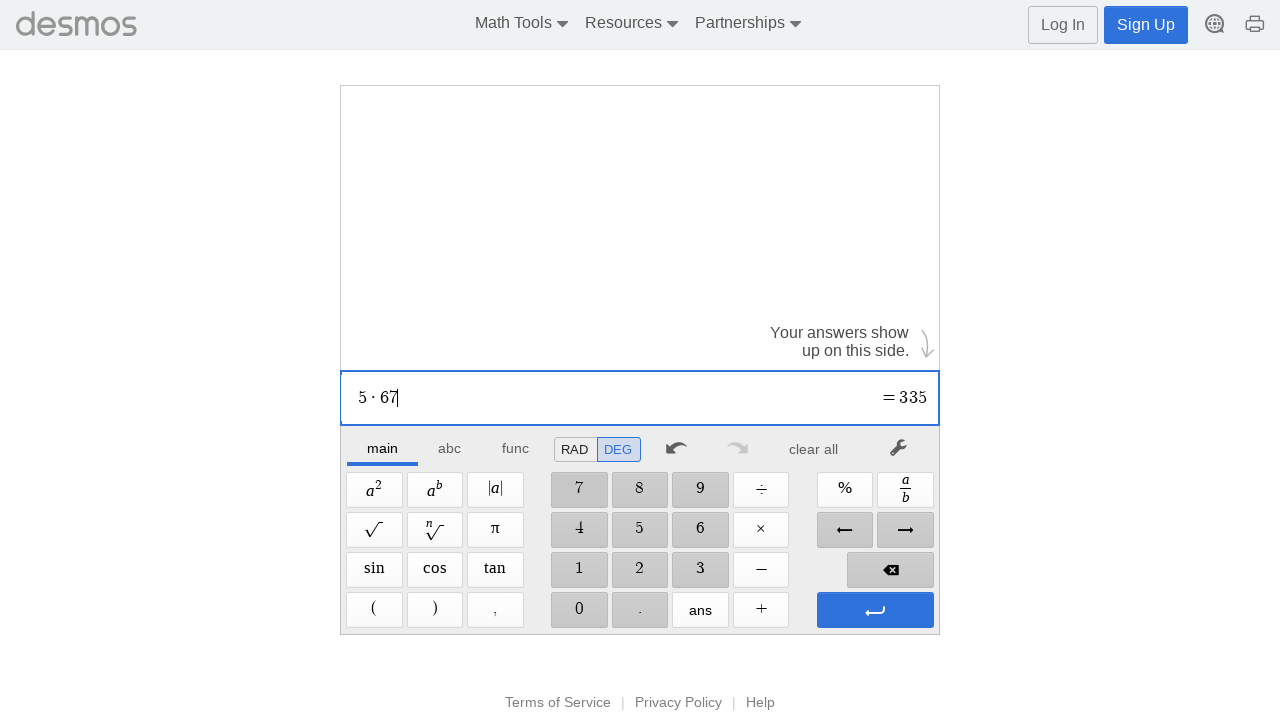

Clicked multiplication button at (761, 530) on xpath=//span[@aria-label='Times']
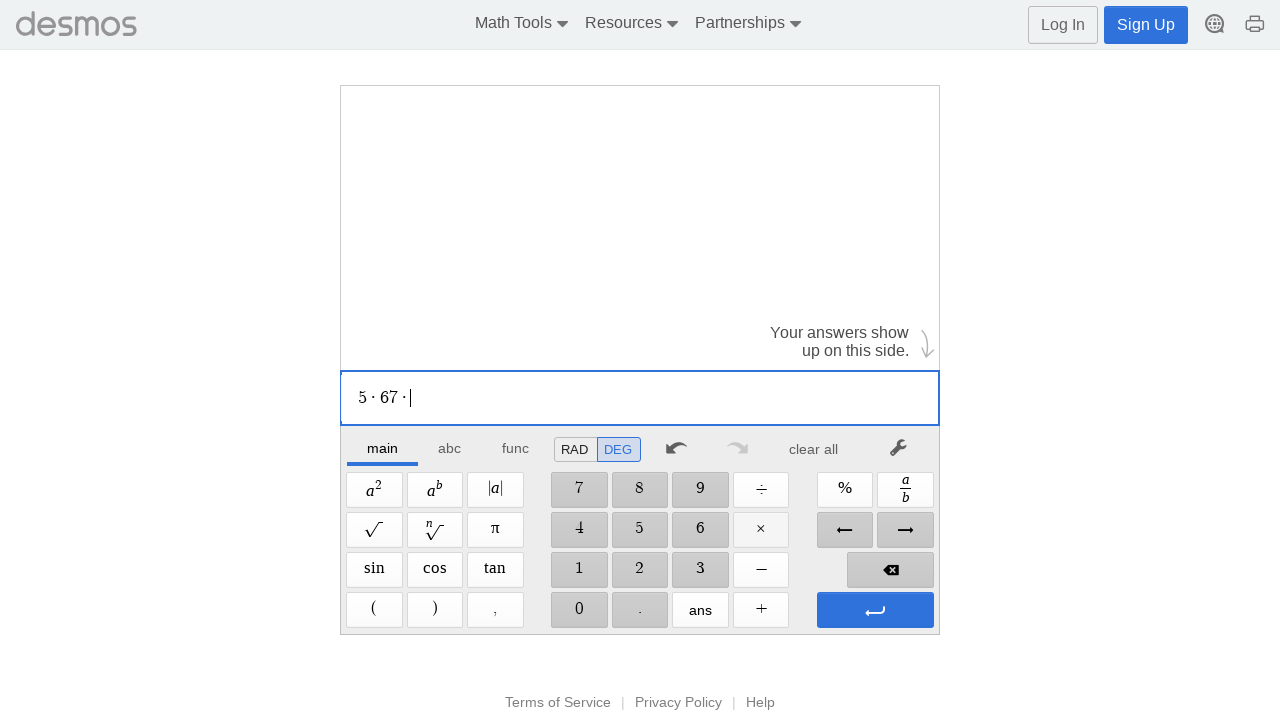

Clicked digit '5' on calculator at (640, 530) on //span[@aria-label='5']
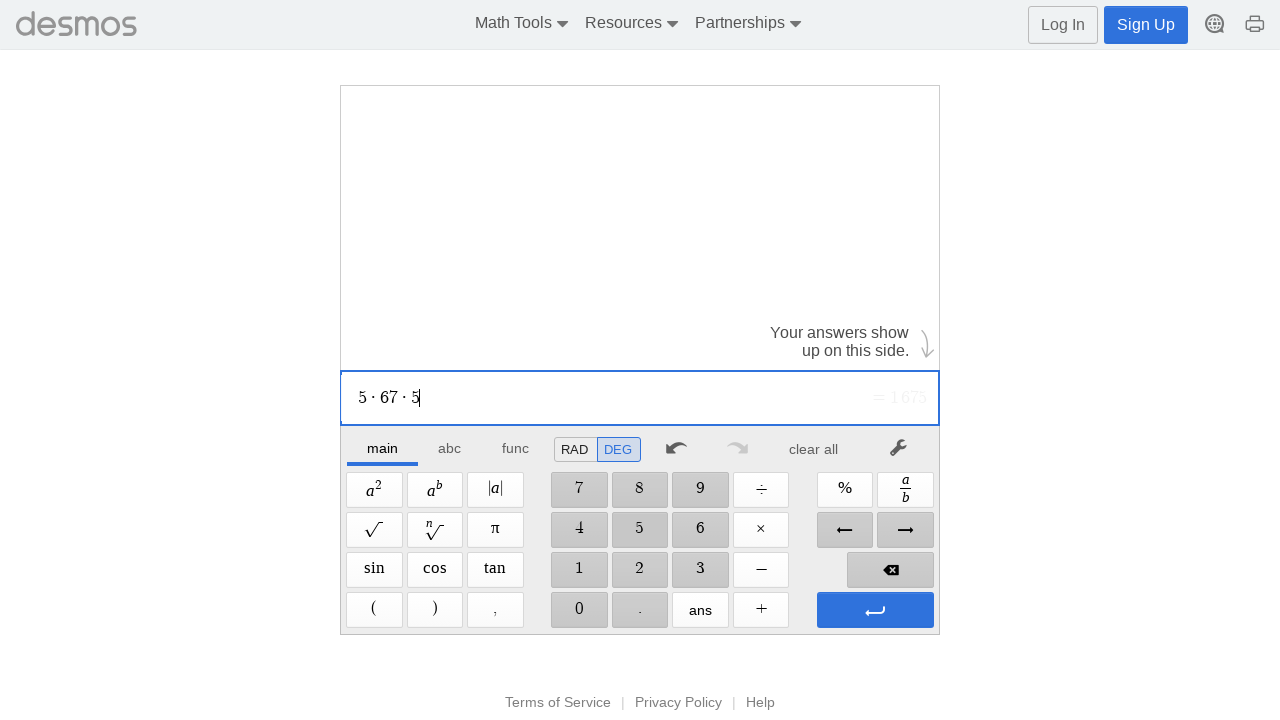

Clicked digit '0' on calculator at (579, 610) on //span[@aria-label='0']
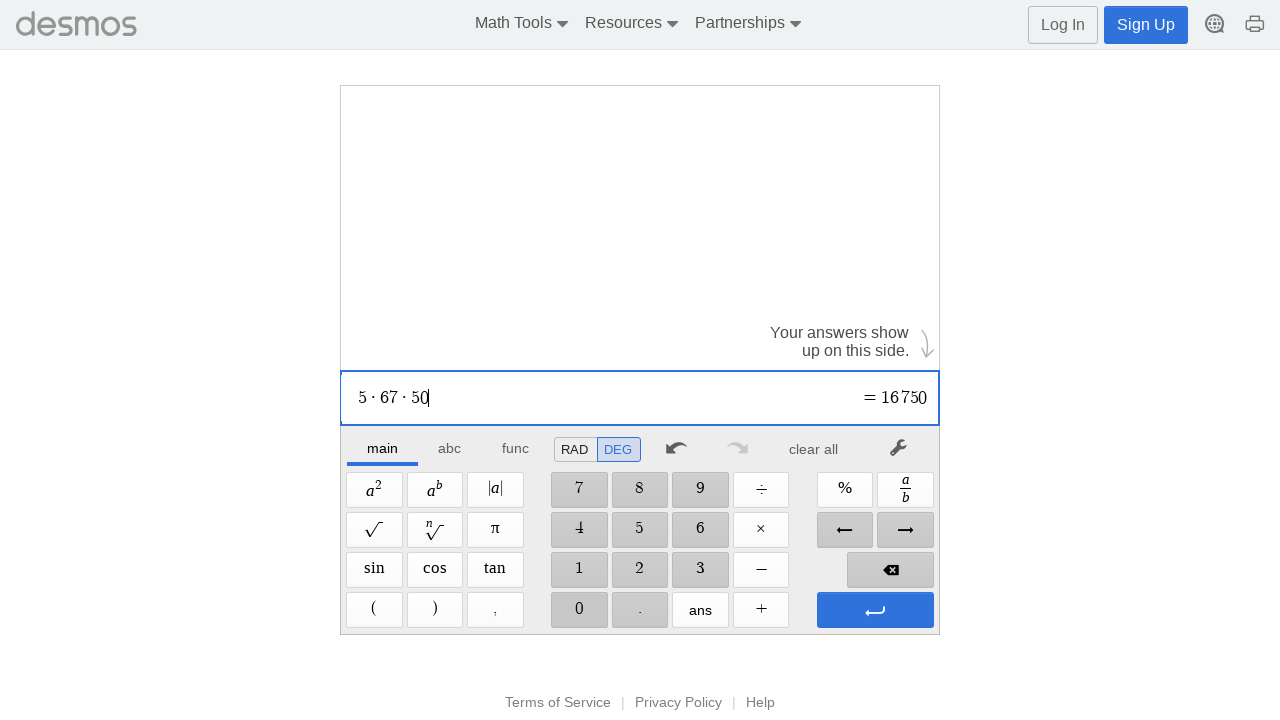

Clicked multiplication button at (761, 530) on xpath=//span[@aria-label='Times']
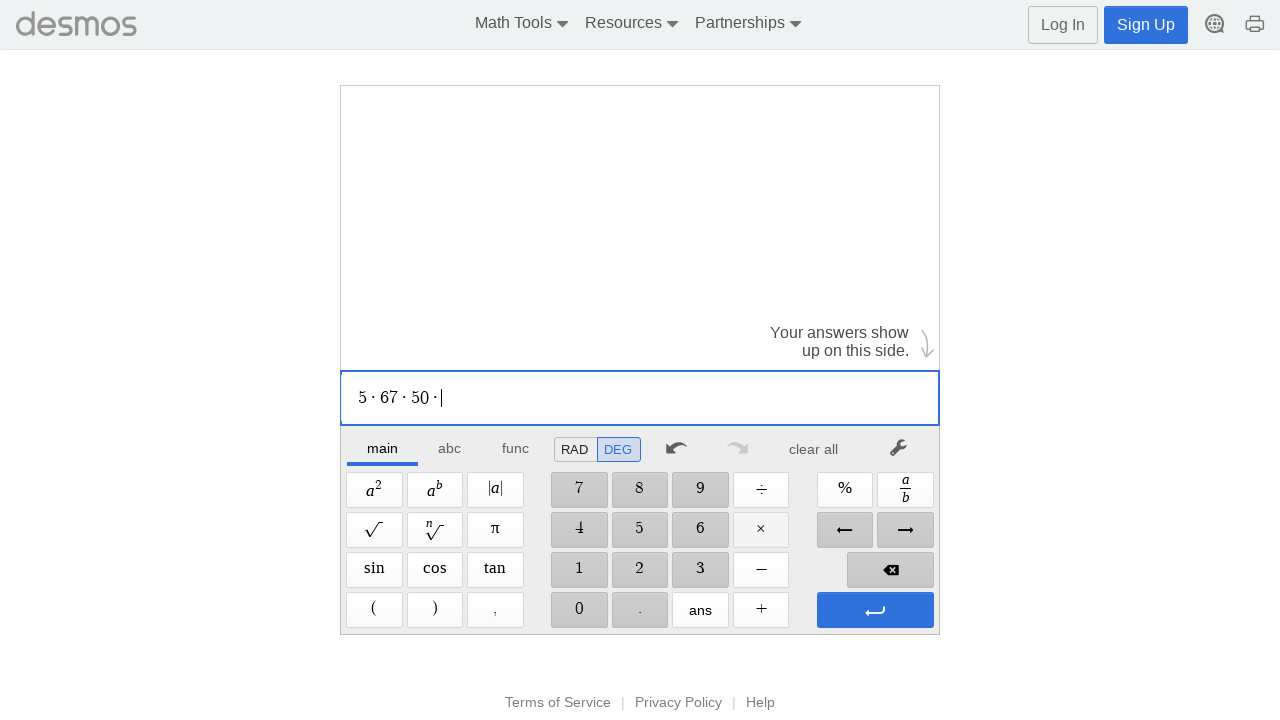

Clicked digit '9' on calculator at (700, 490) on //span[@aria-label='9']
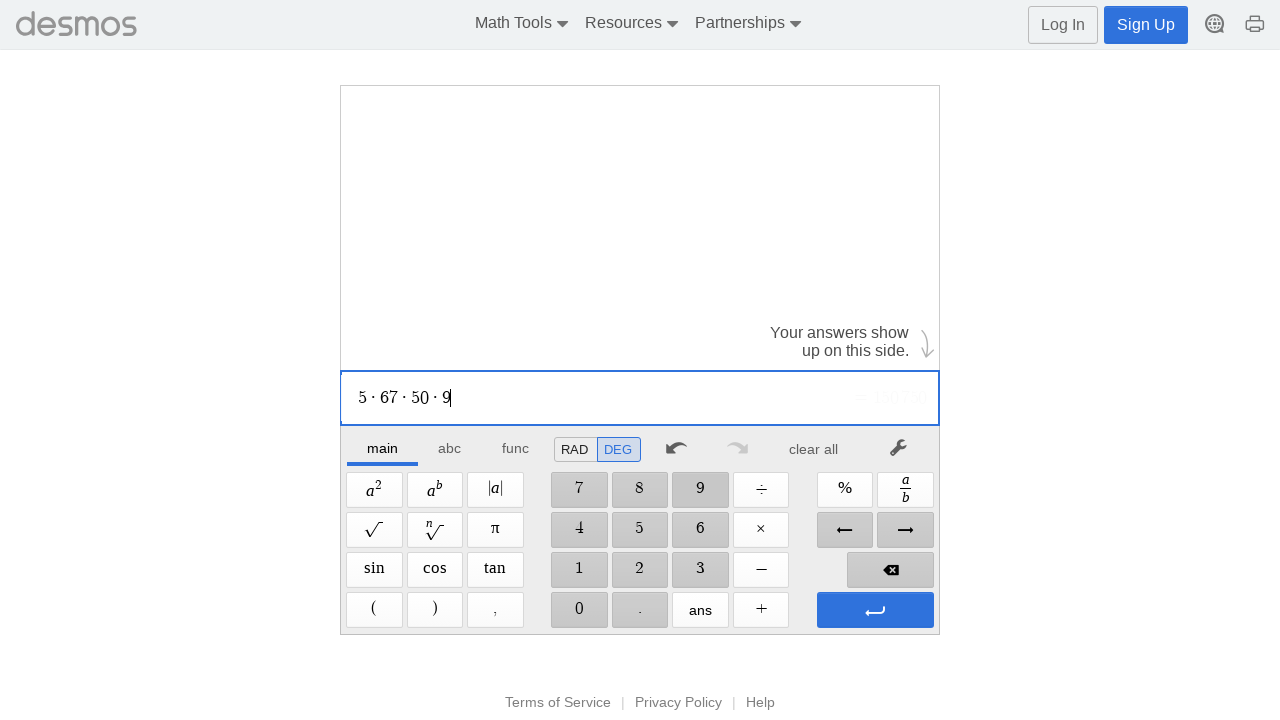

Clicked digit '2' on calculator at (640, 570) on //span[@aria-label='2']
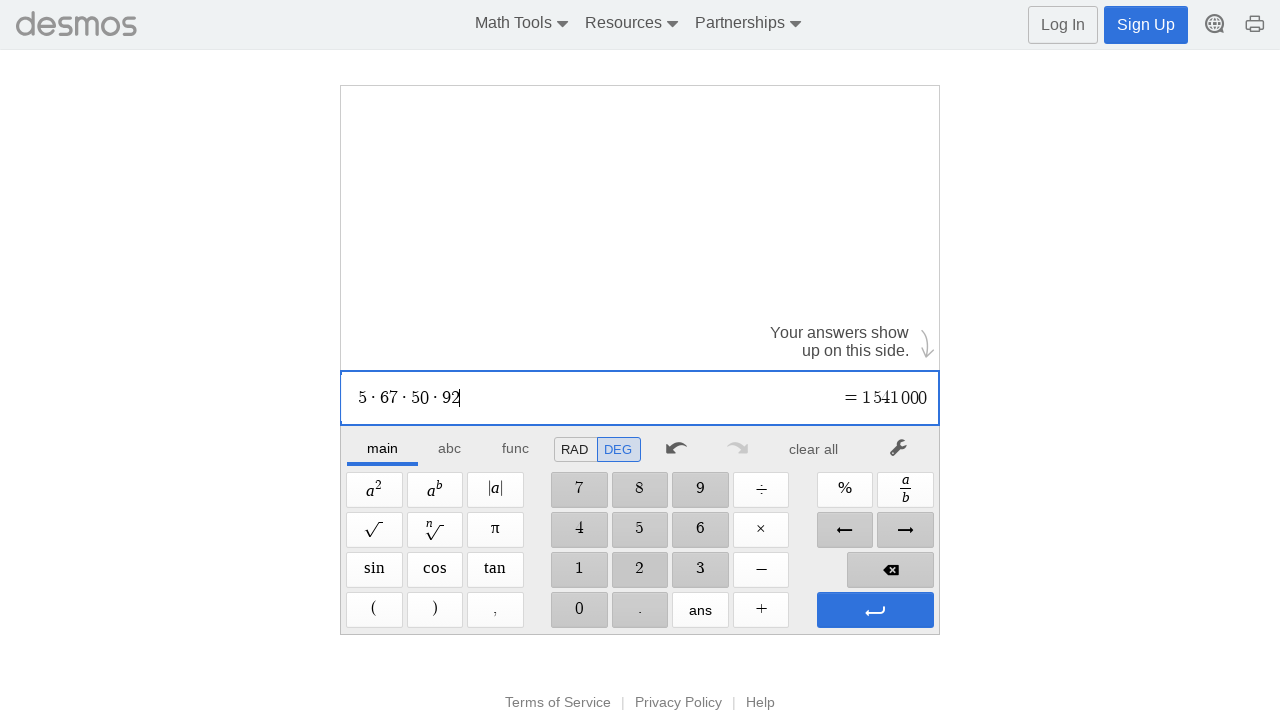

Clicked multiplication button at (761, 530) on xpath=//span[@aria-label='Times']
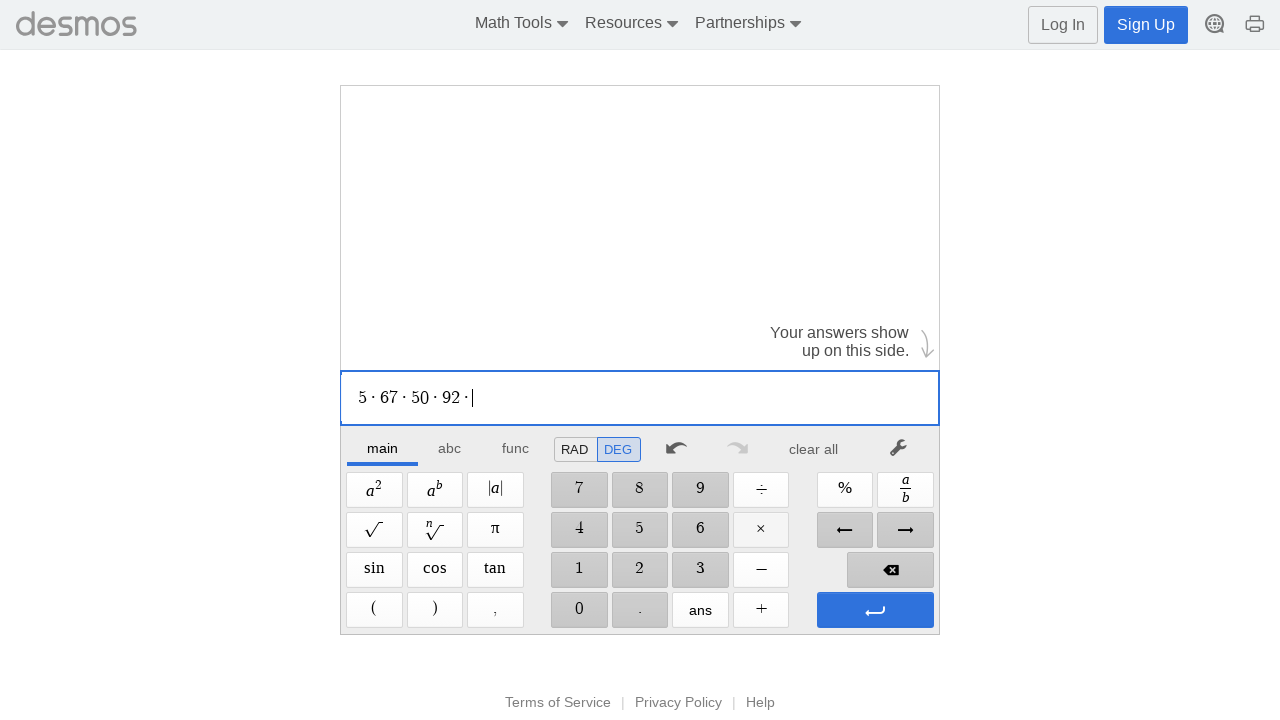

Clicked digit '8' on calculator at (640, 490) on //span[@aria-label='8']
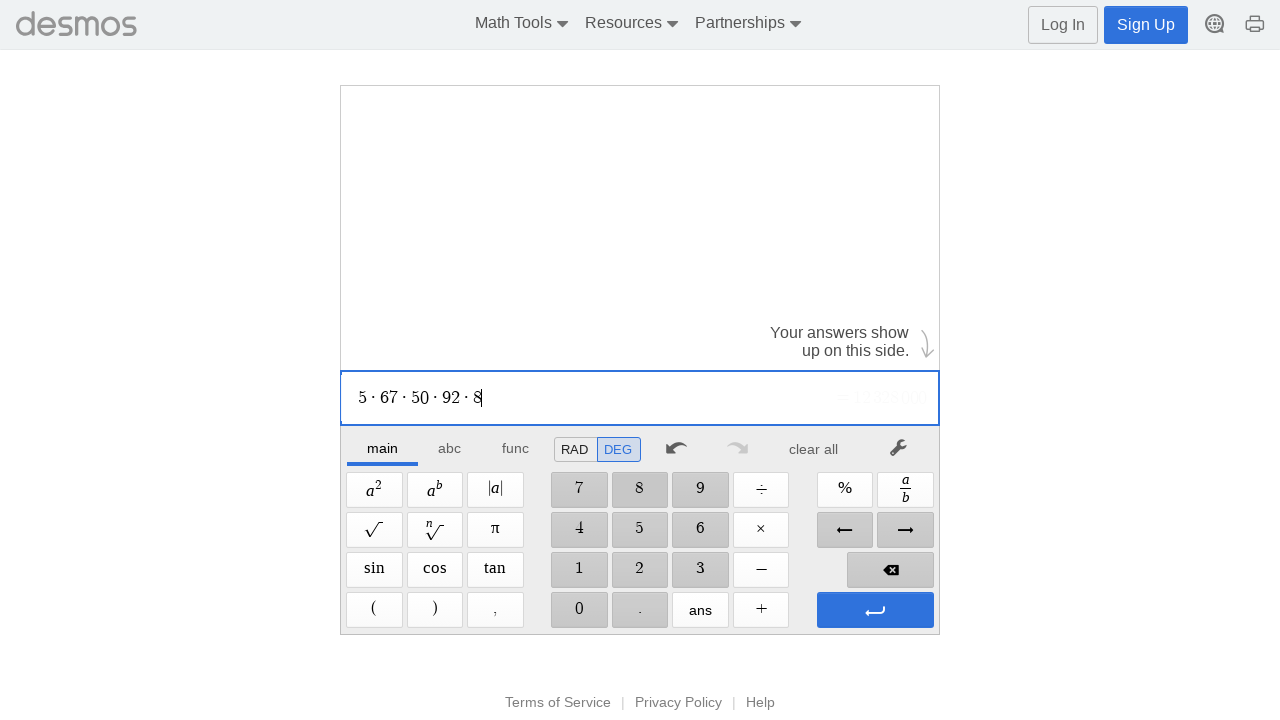

Clicked digit '5' on calculator at (640, 530) on //span[@aria-label='5']
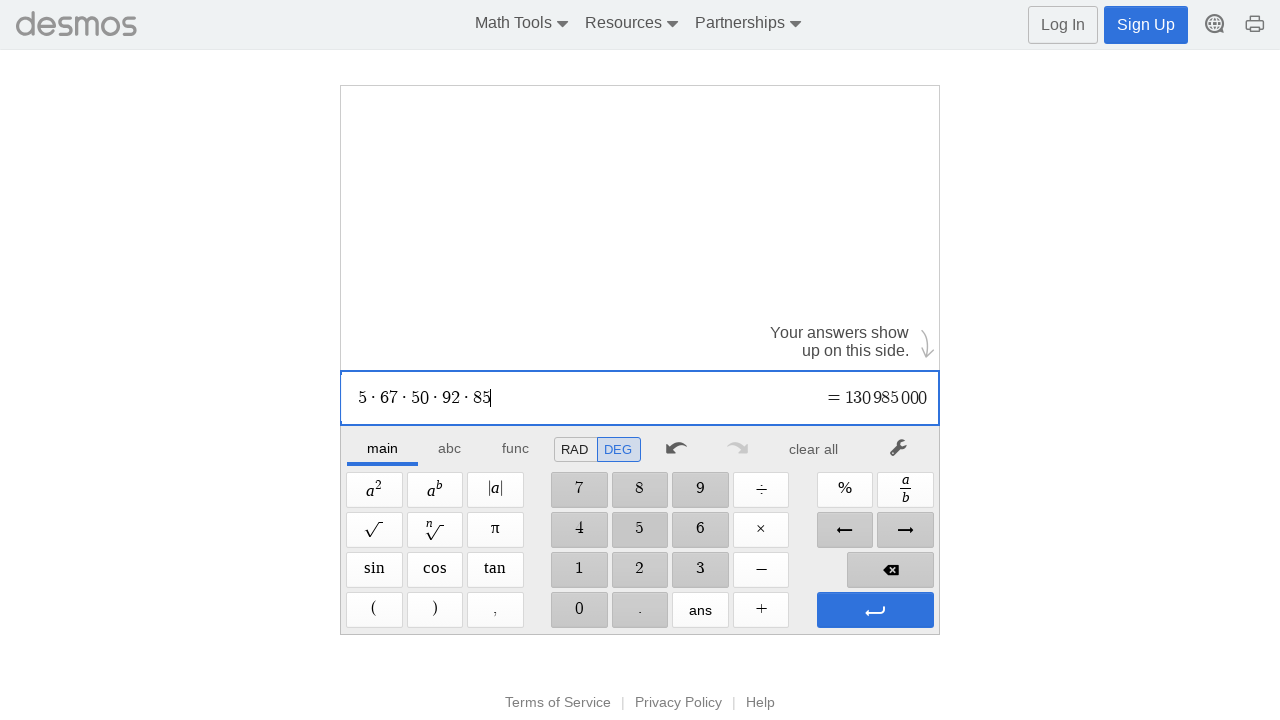

Clicked multiplication button at (761, 530) on xpath=//span[@aria-label='Times']
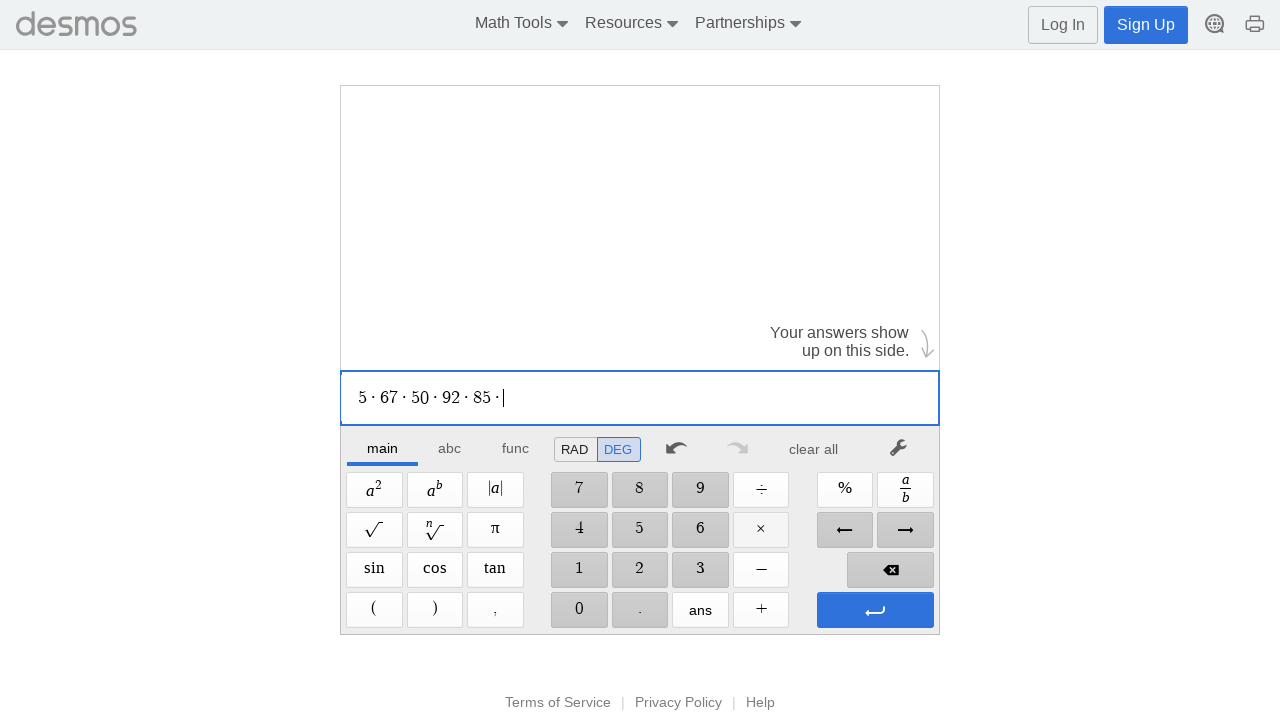

Clicked digit '8' on calculator at (640, 490) on //span[@aria-label='8']
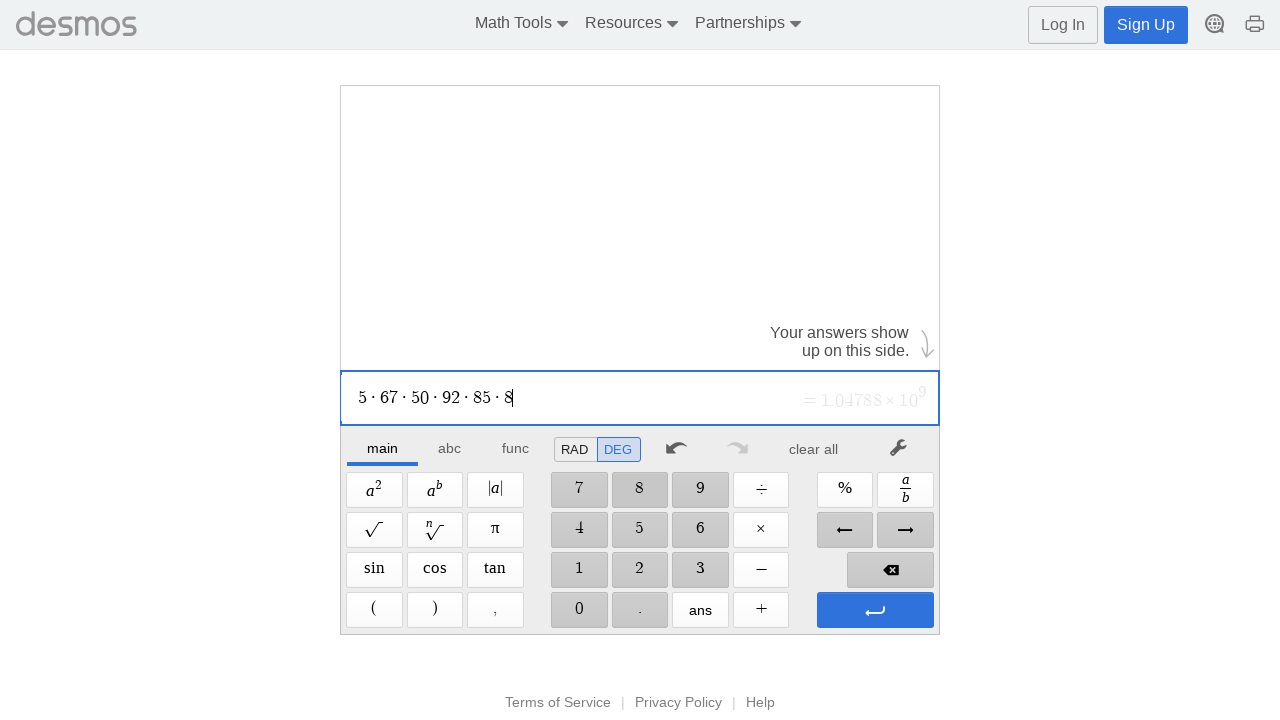

Clicked digit '5' on calculator at (640, 530) on //span[@aria-label='5']
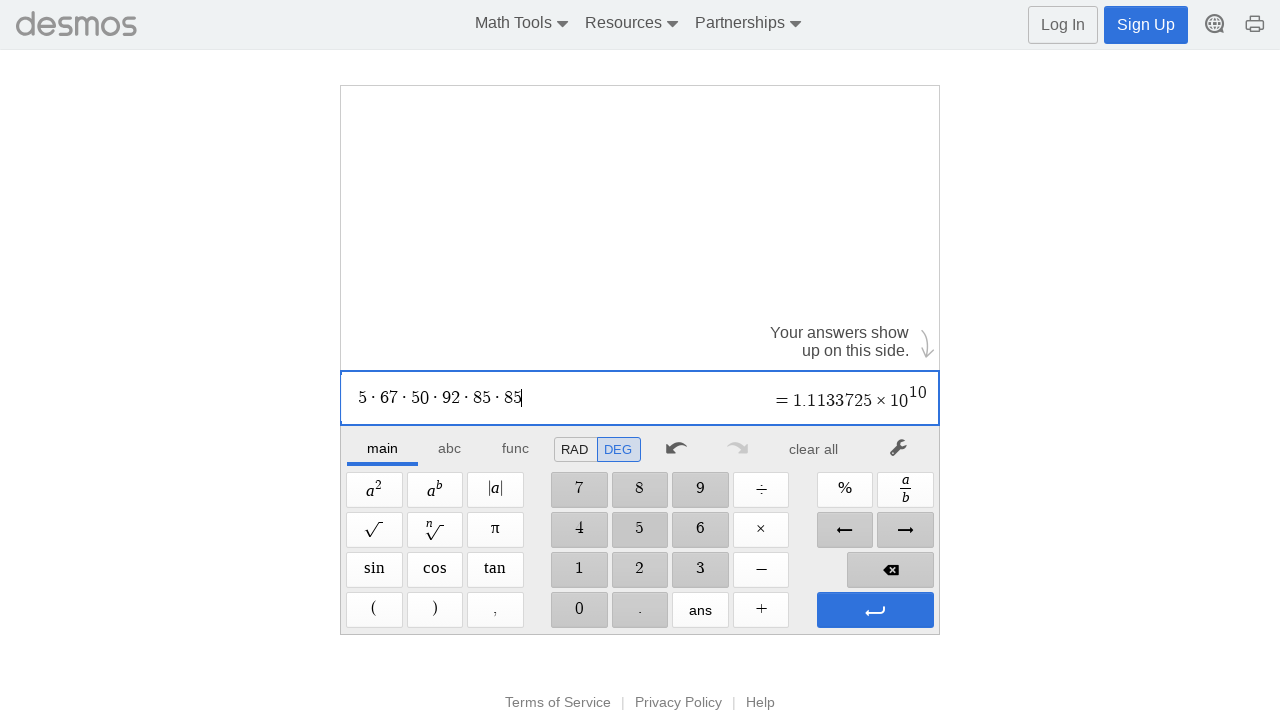

Clicked multiplication button at (761, 530) on xpath=//span[@aria-label='Times']
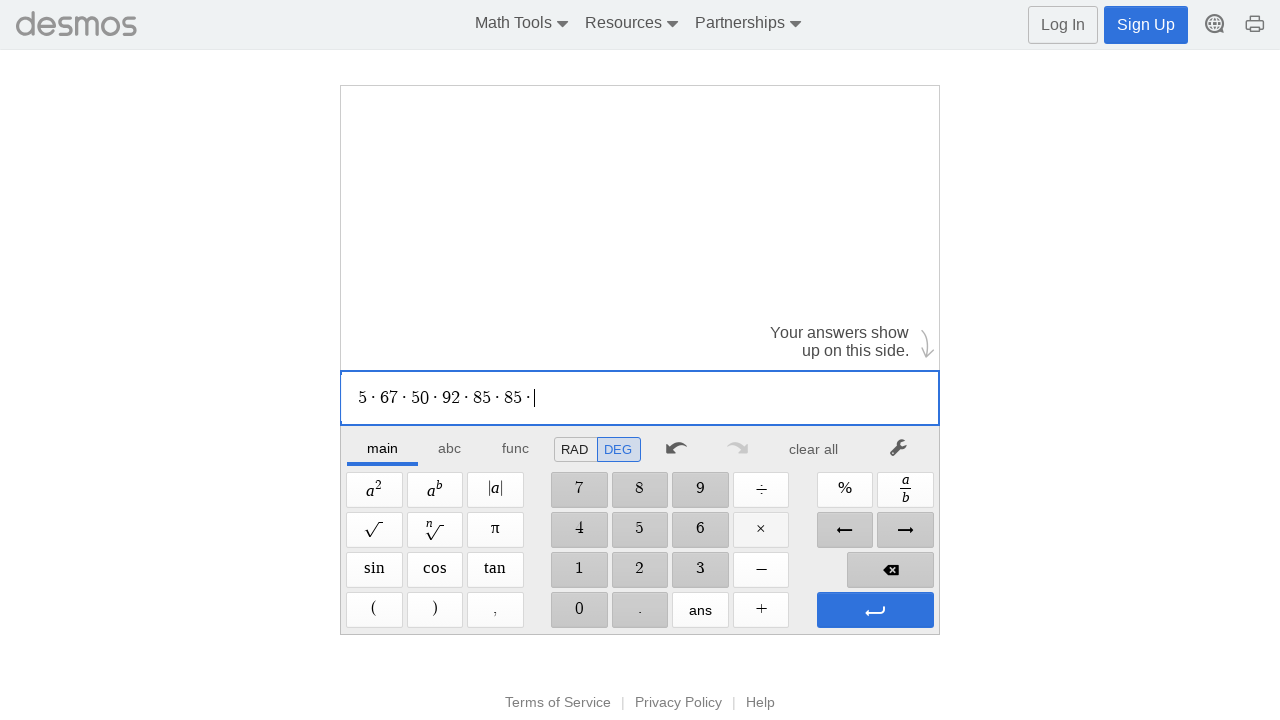

Clicked digit '4' on calculator at (579, 530) on //span[@aria-label='4']
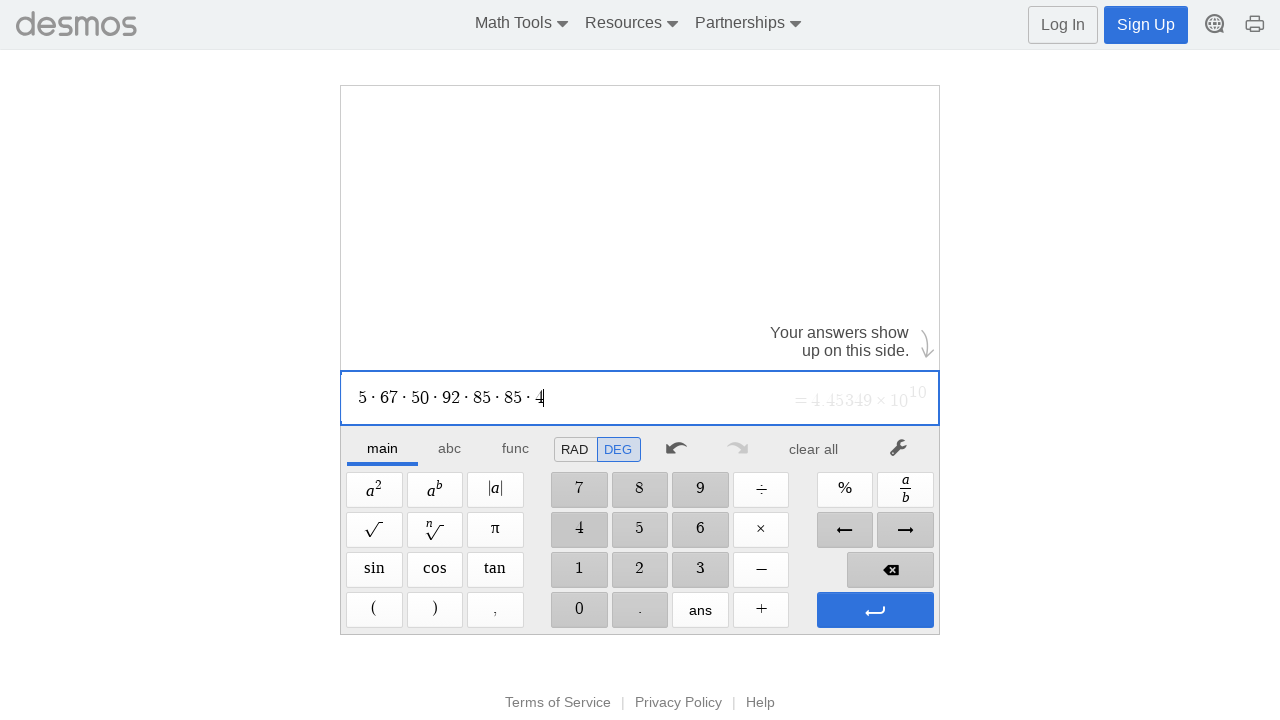

Clicked digit '0' on calculator at (579, 610) on //span[@aria-label='0']
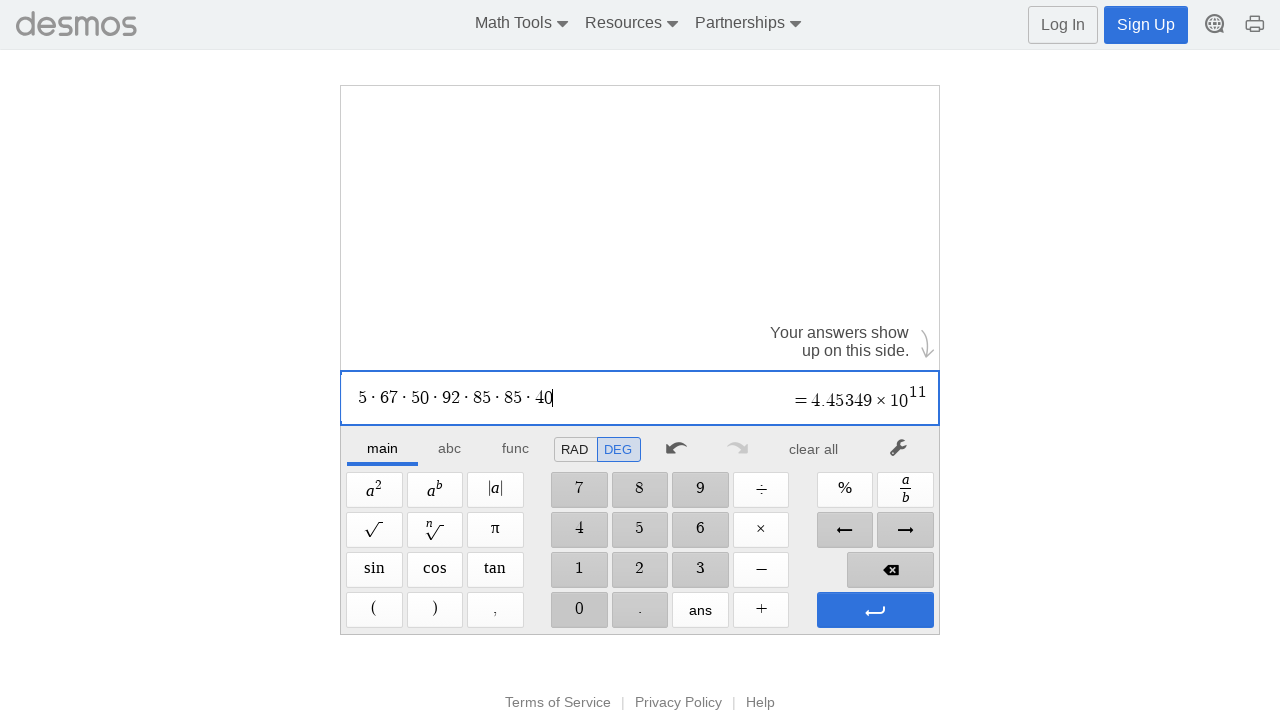

Clicked multiplication button at (761, 530) on xpath=//span[@aria-label='Times']
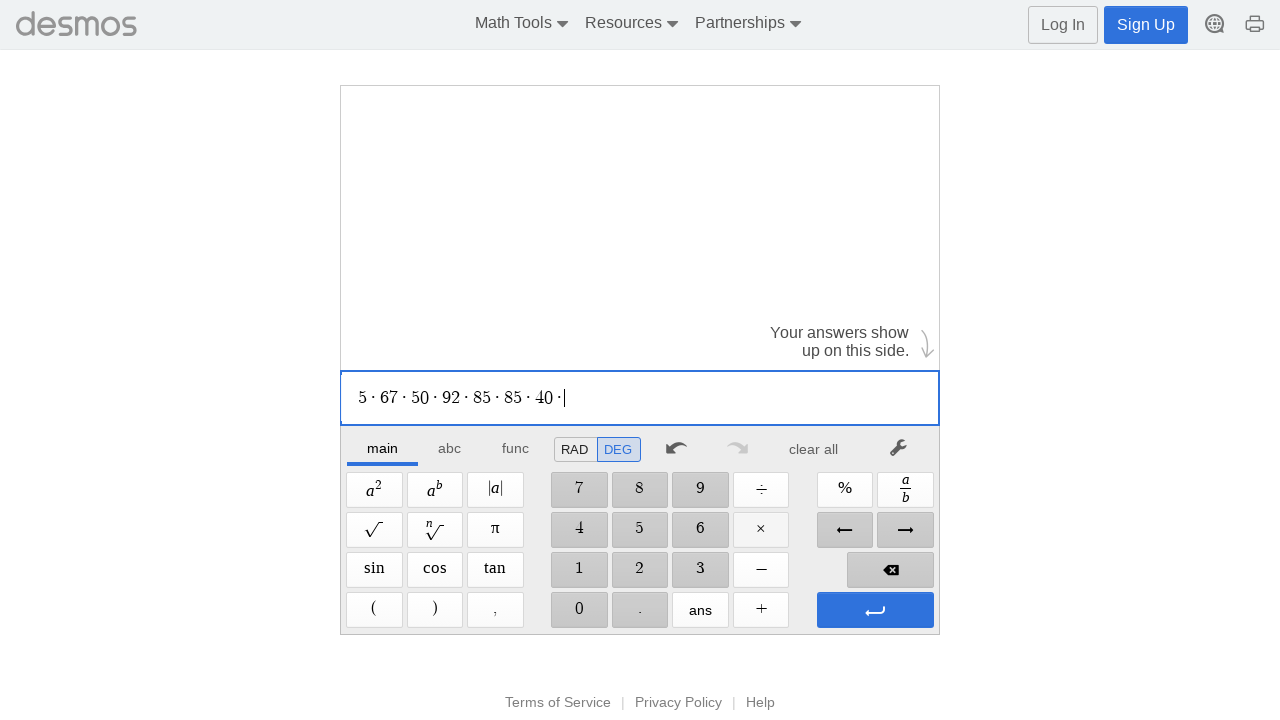

Clicked digit '3' on calculator at (700, 570) on //span[@aria-label='3']
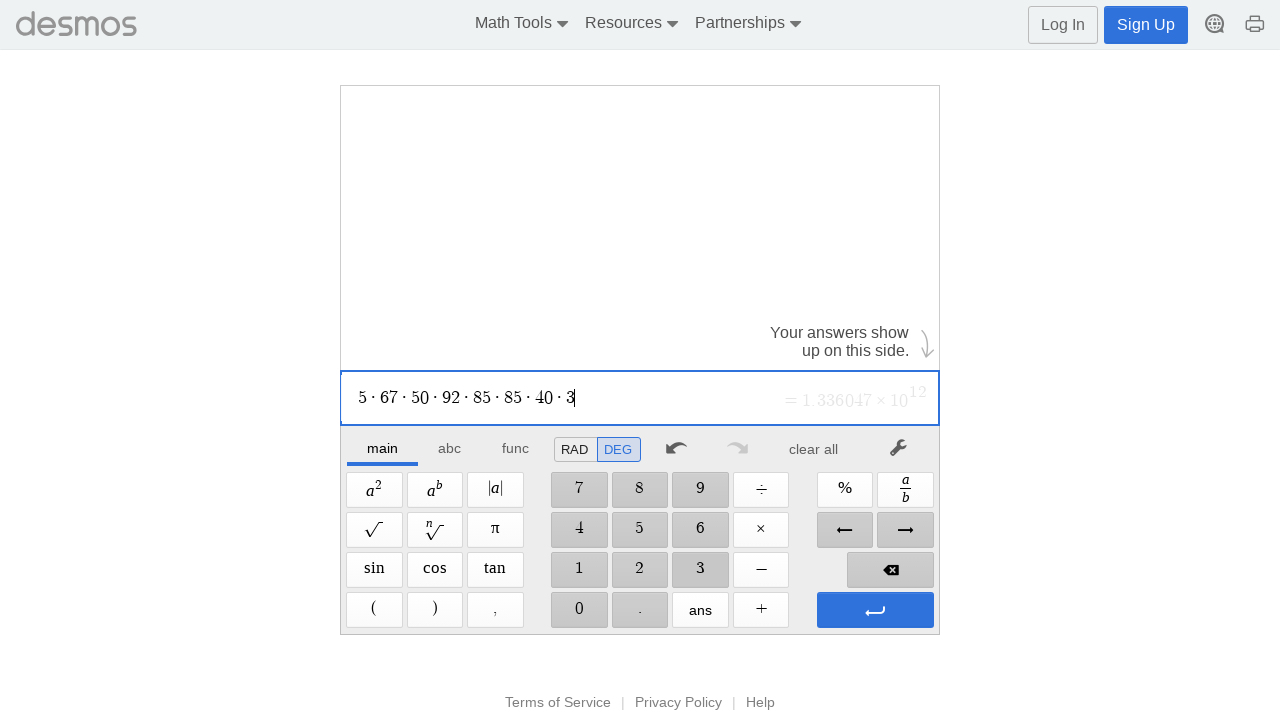

Clicked digit '8' on calculator at (640, 490) on //span[@aria-label='8']
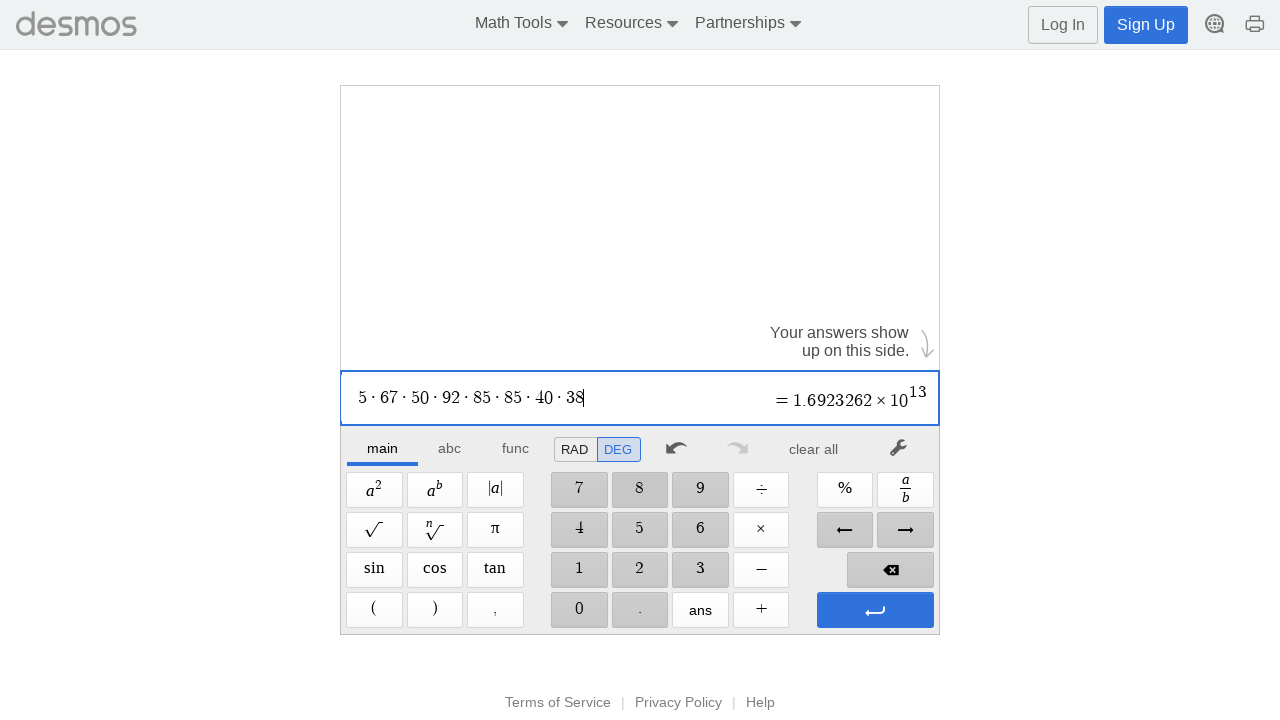

Clicked multiplication button at (761, 530) on xpath=//span[@aria-label='Times']
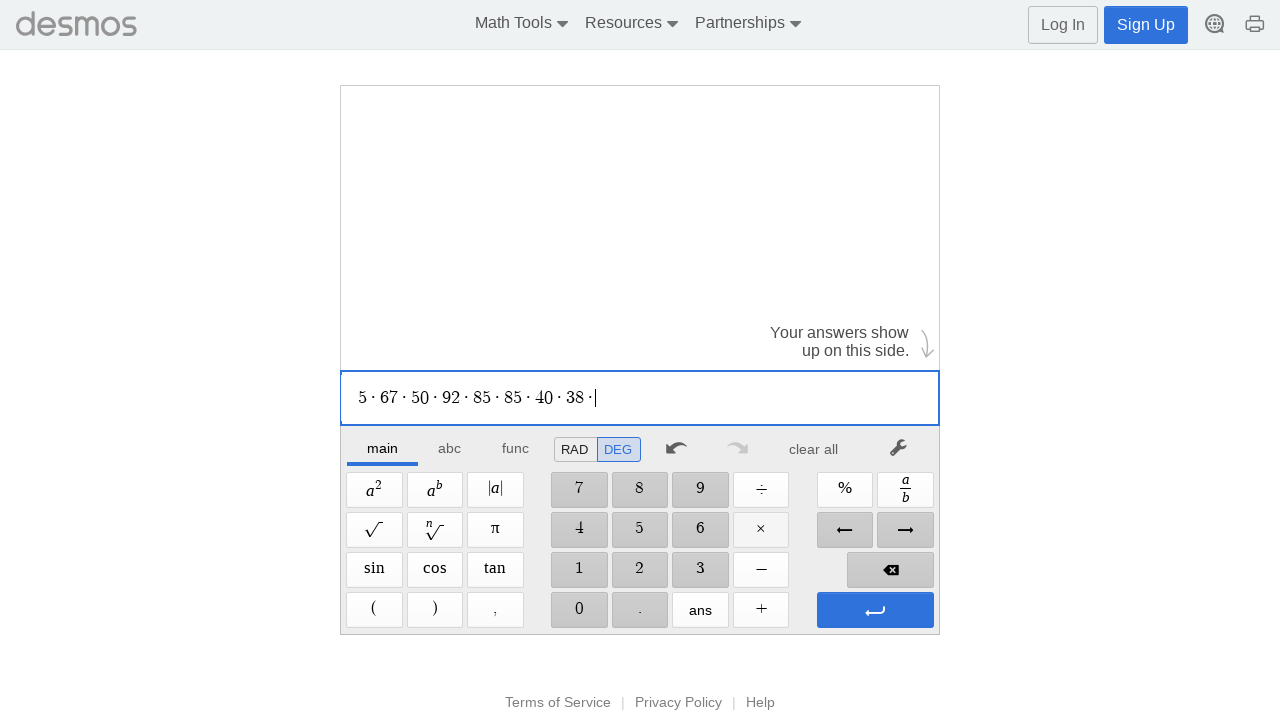

Clicked digit '5' on calculator at (640, 530) on //span[@aria-label='5']
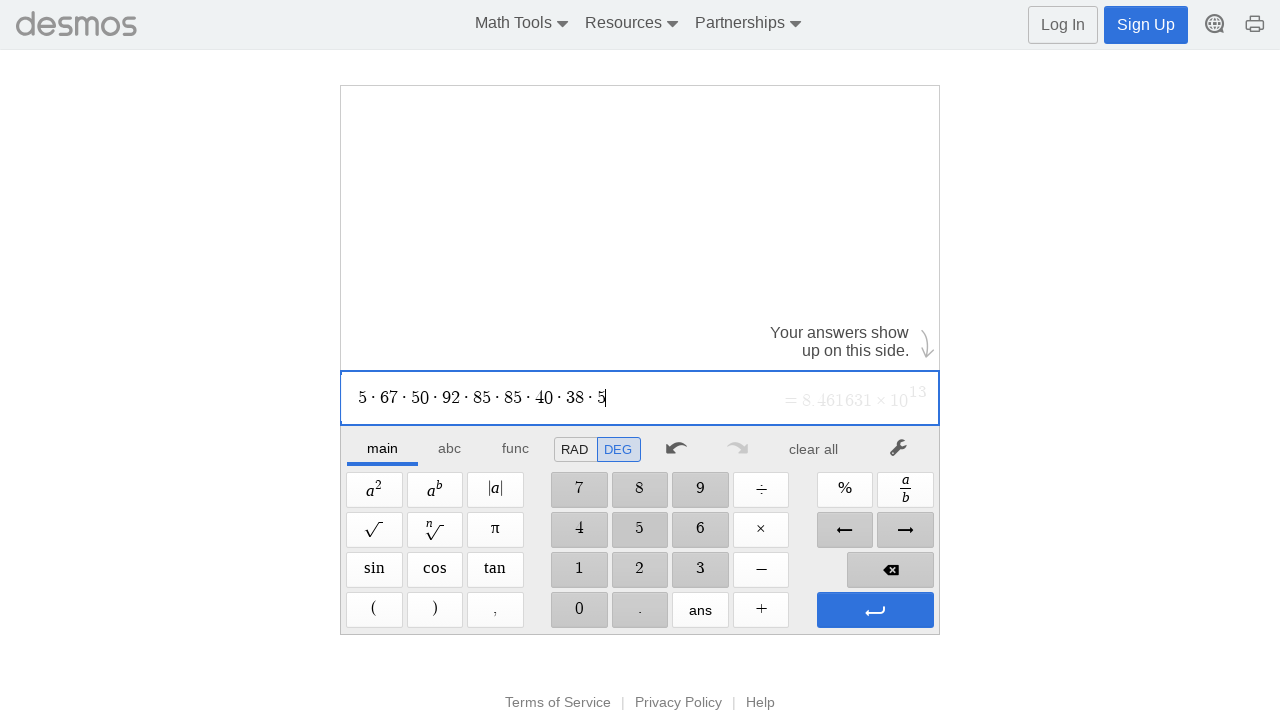

Clicked digit '2' on calculator at (640, 570) on //span[@aria-label='2']
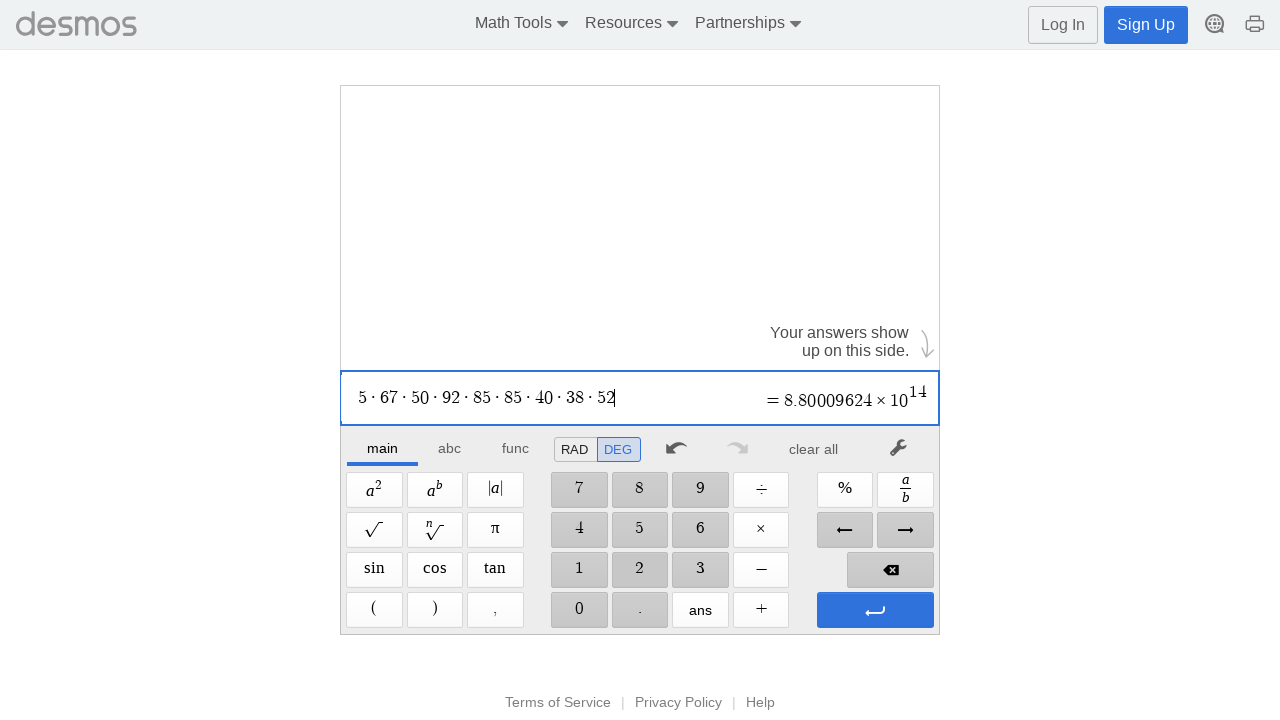

Clicked multiplication button at (761, 530) on xpath=//span[@aria-label='Times']
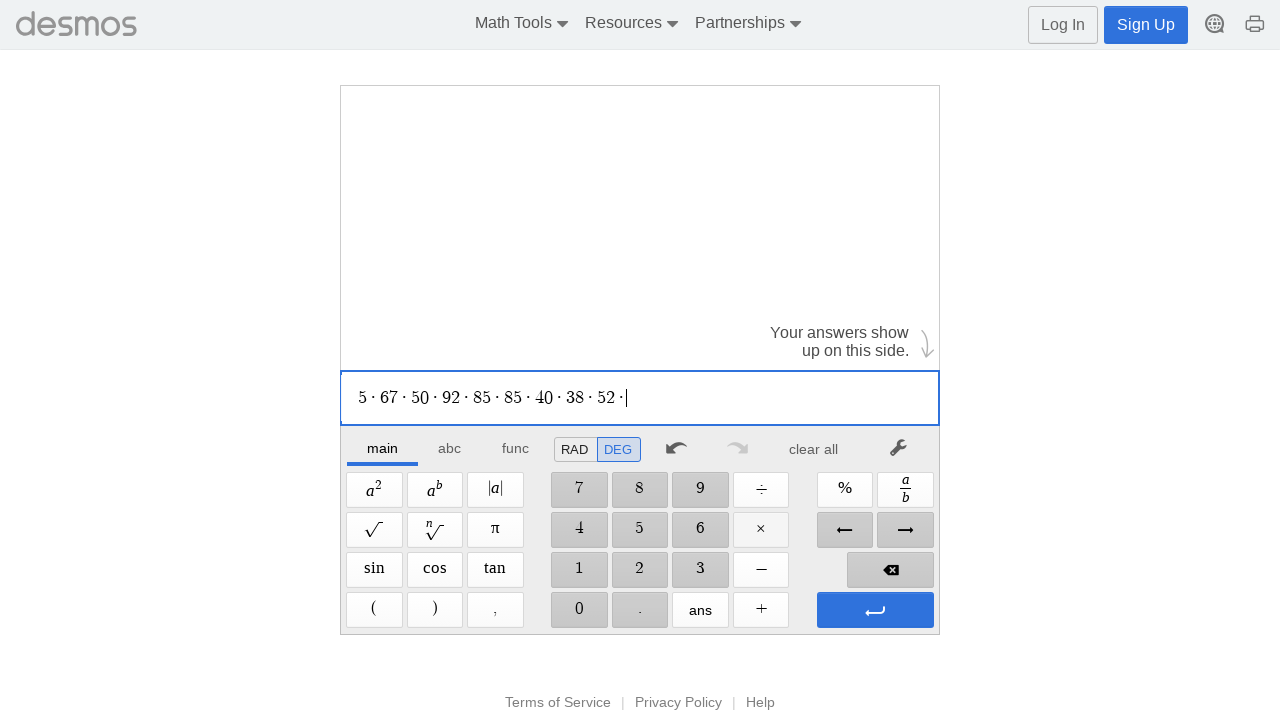

Clicked digit '9' on calculator at (700, 490) on //span[@aria-label='9']
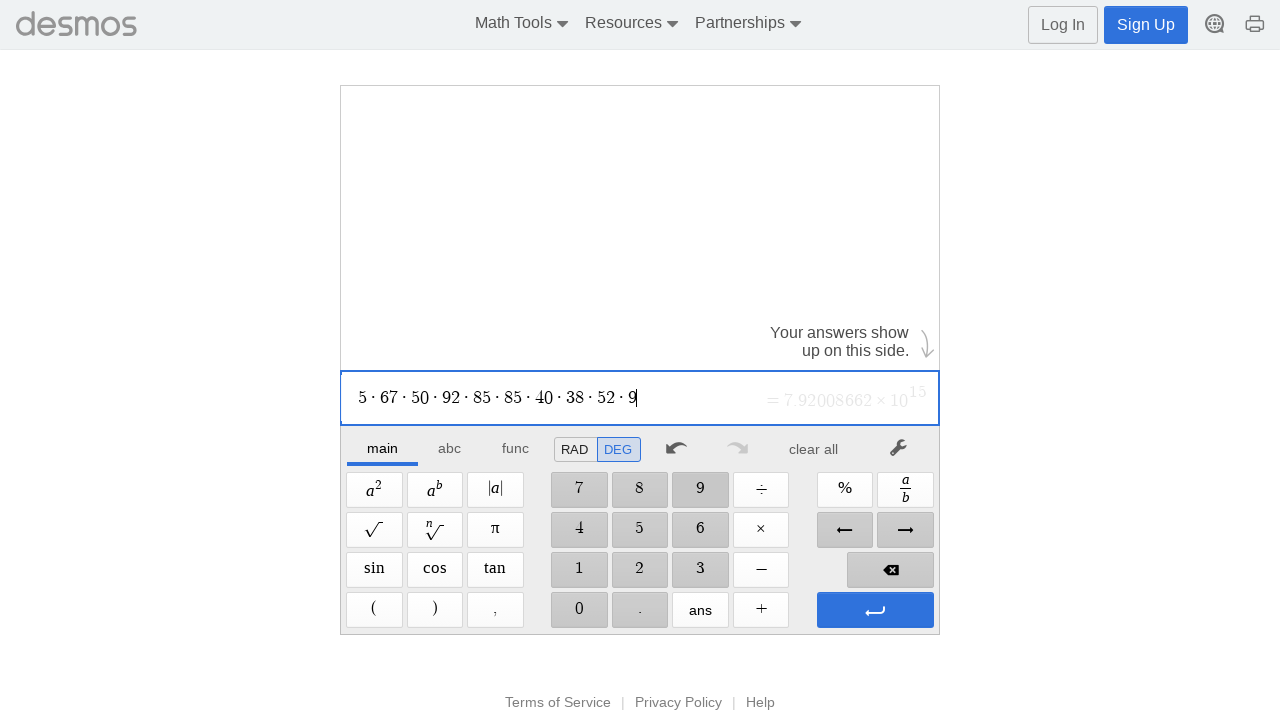

Clicked digit '4' on calculator at (579, 530) on //span[@aria-label='4']
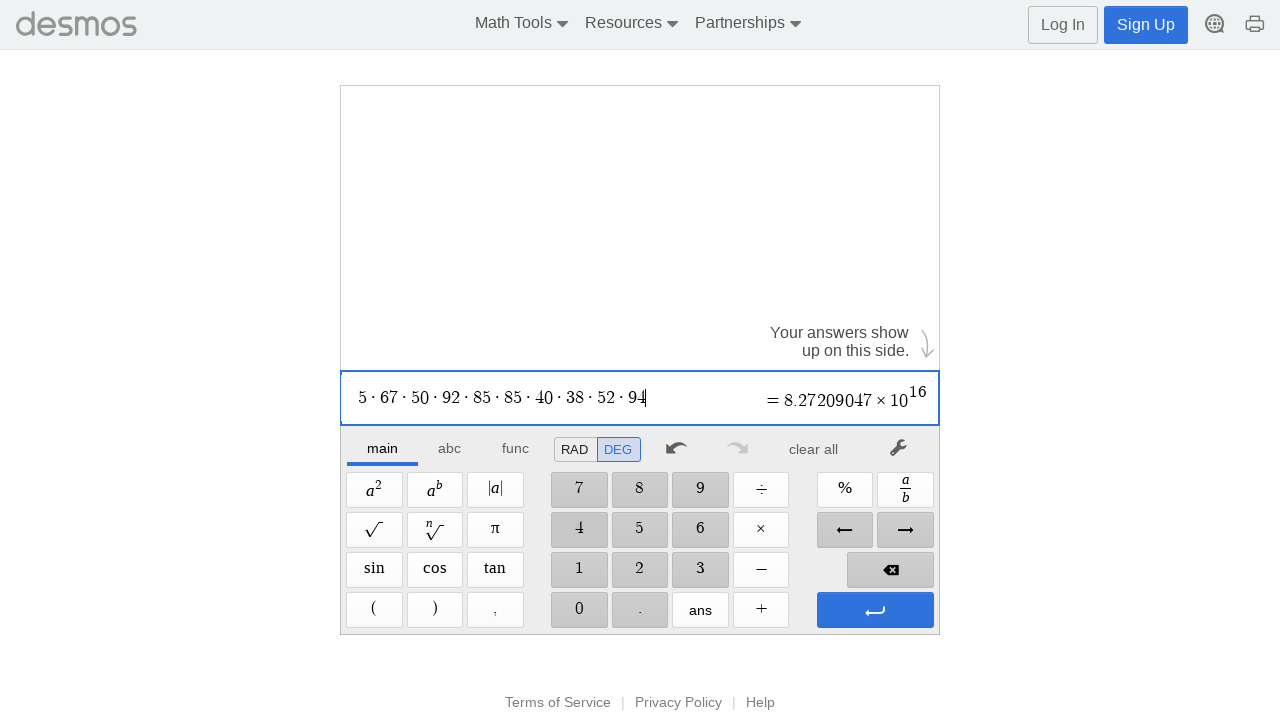

Clicked multiplication button at (761, 530) on xpath=//span[@aria-label='Times']
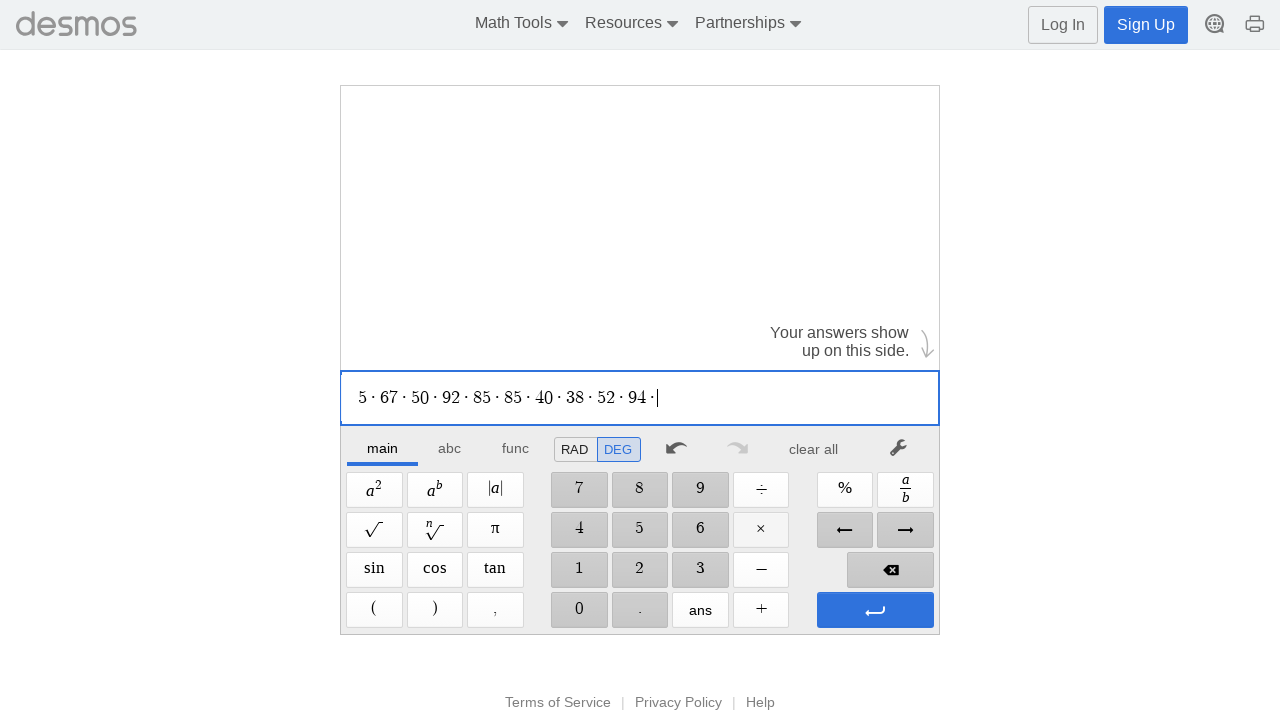

Clicked digit '1' on calculator at (579, 570) on //span[@aria-label='1']
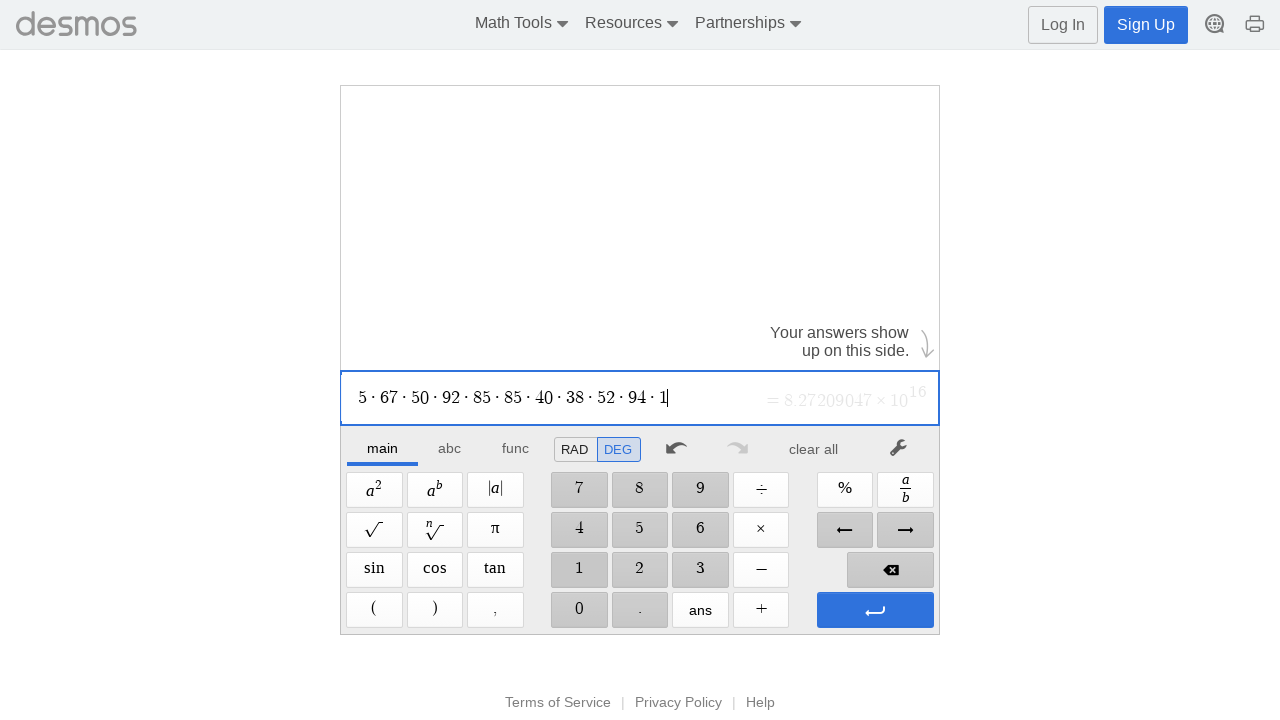

Clicked digit '2' on calculator at (640, 570) on //span[@aria-label='2']
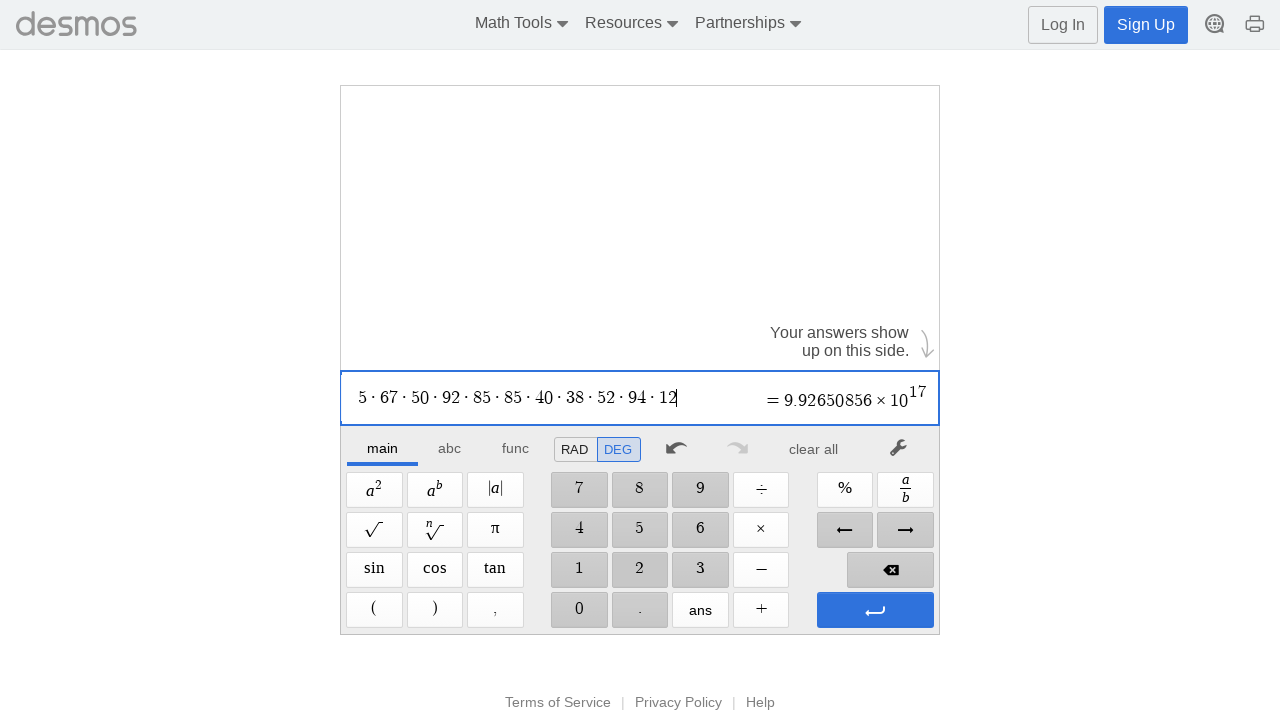

Clicked multiplication button at (761, 530) on xpath=//span[@aria-label='Times']
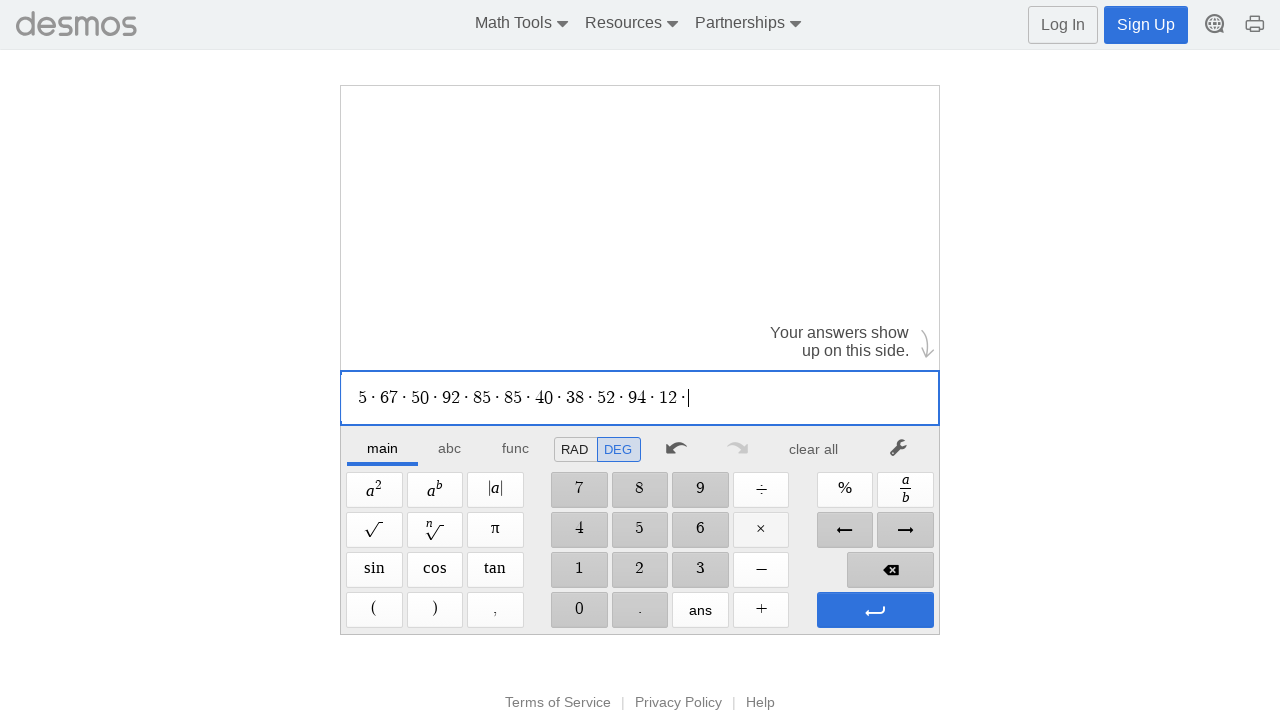

Clicked digit '1' on calculator at (579, 570) on //span[@aria-label='1']
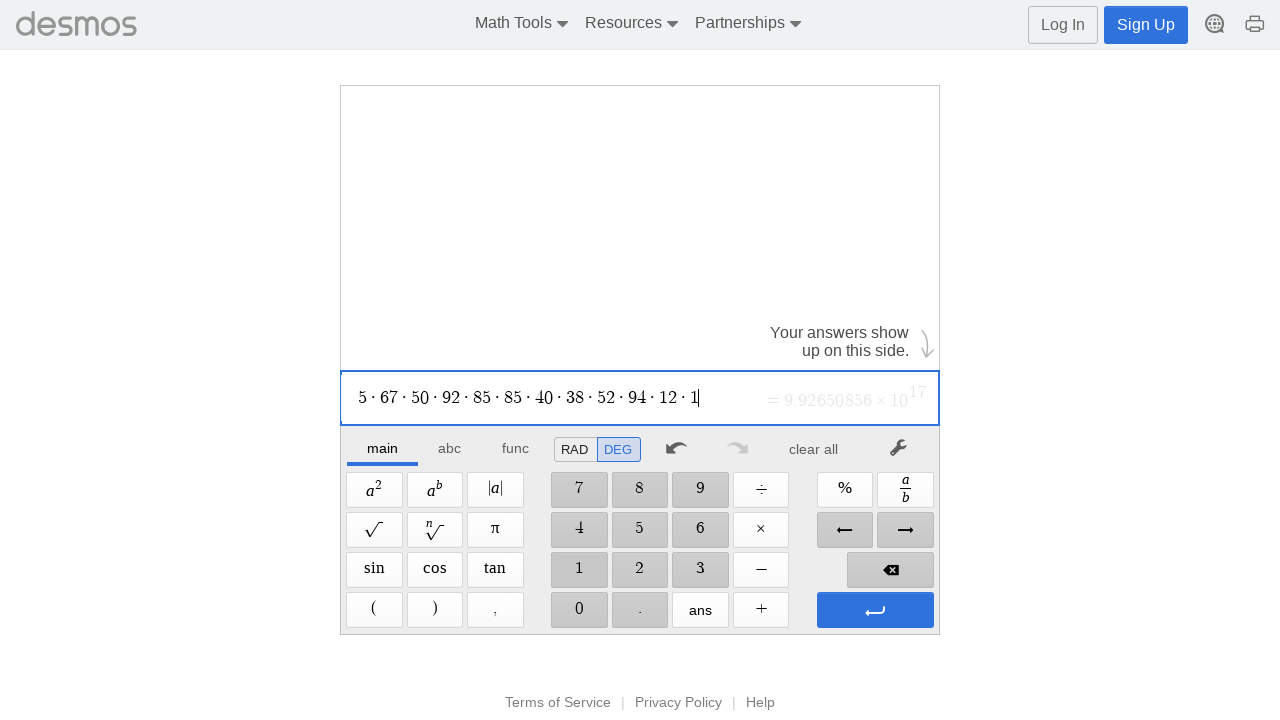

Clicked digit '0' on calculator at (579, 610) on //span[@aria-label='0']
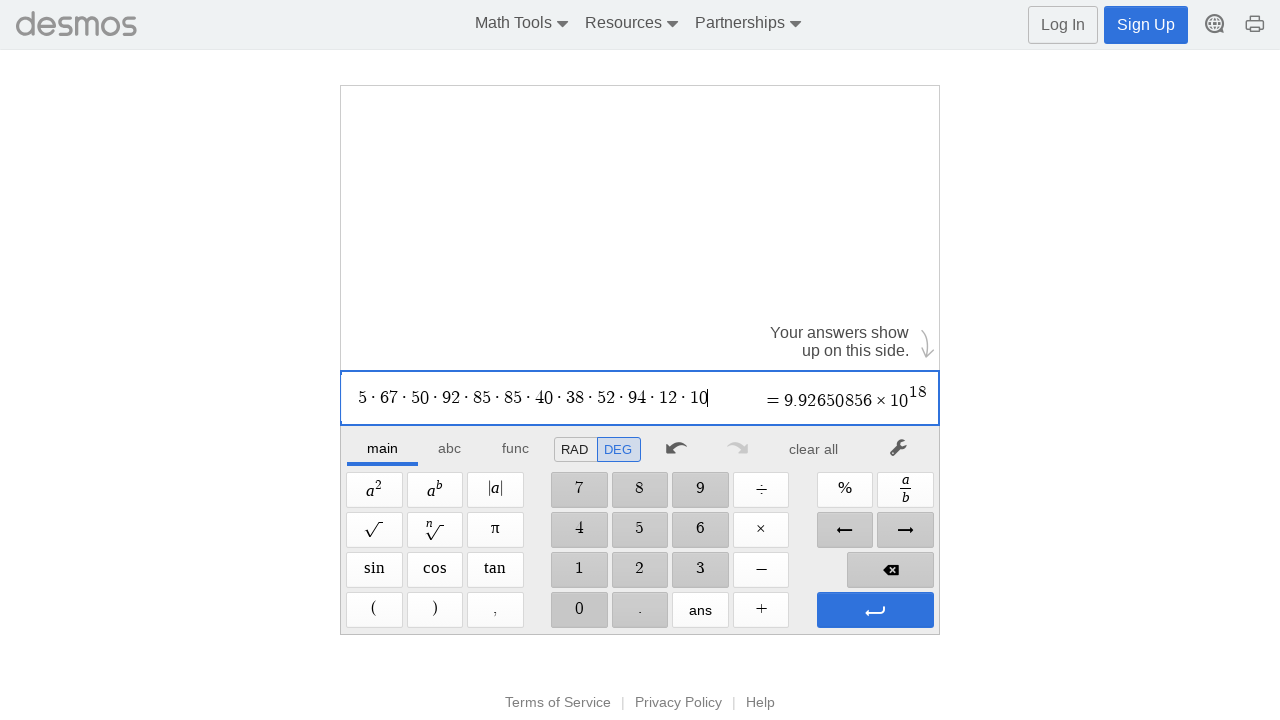

Clicked multiplication button at (761, 530) on xpath=//span[@aria-label='Times']
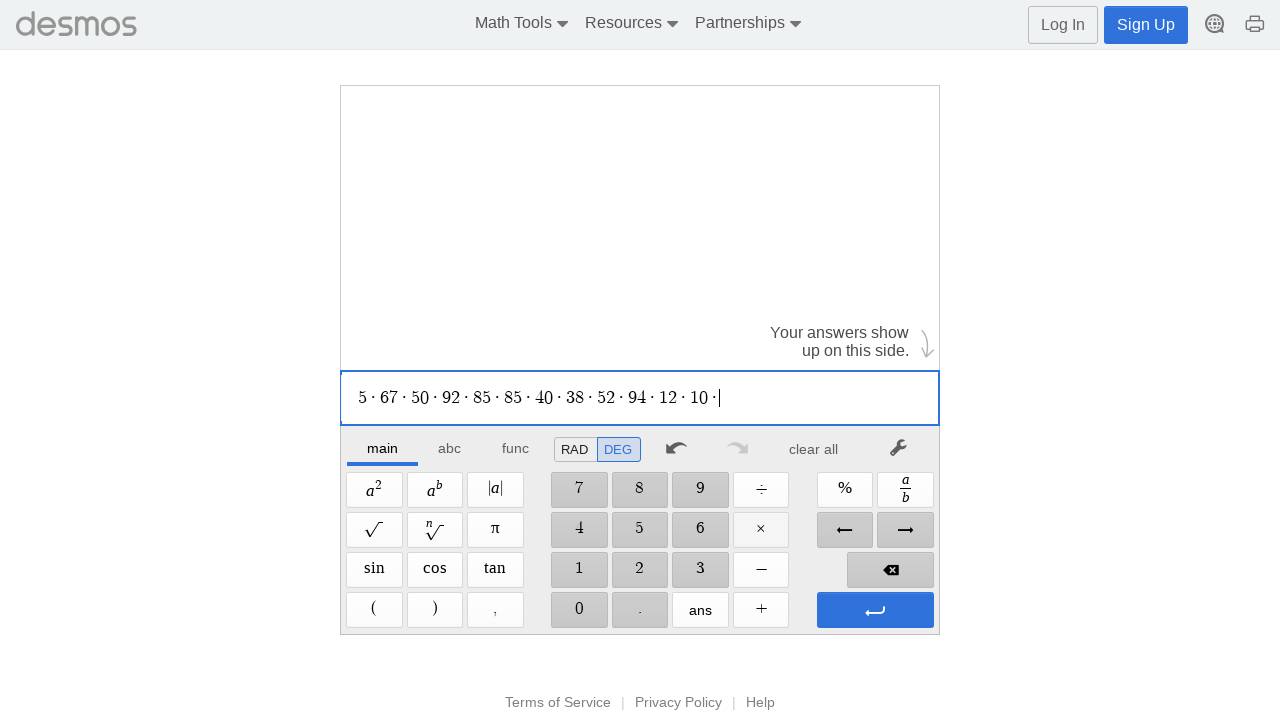

Clicked digit '7' on calculator at (579, 490) on //span[@aria-label='7']
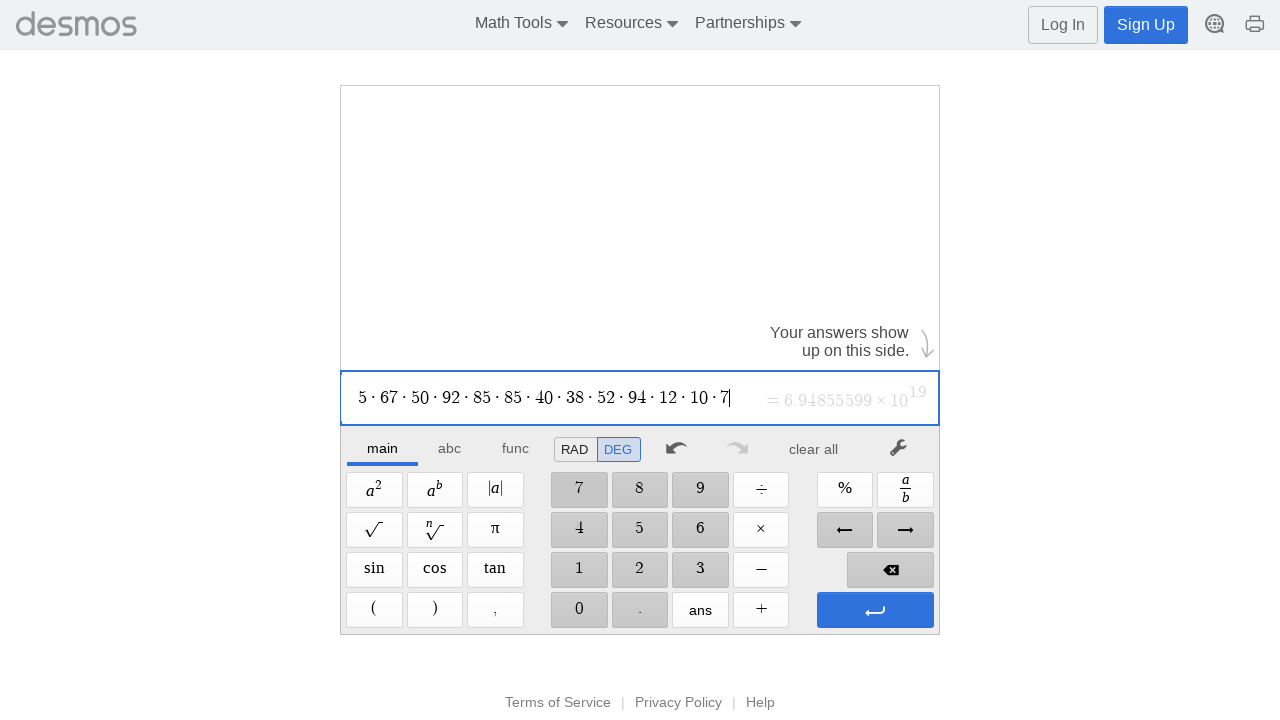

Clicked digit '3' on calculator at (700, 570) on //span[@aria-label='3']
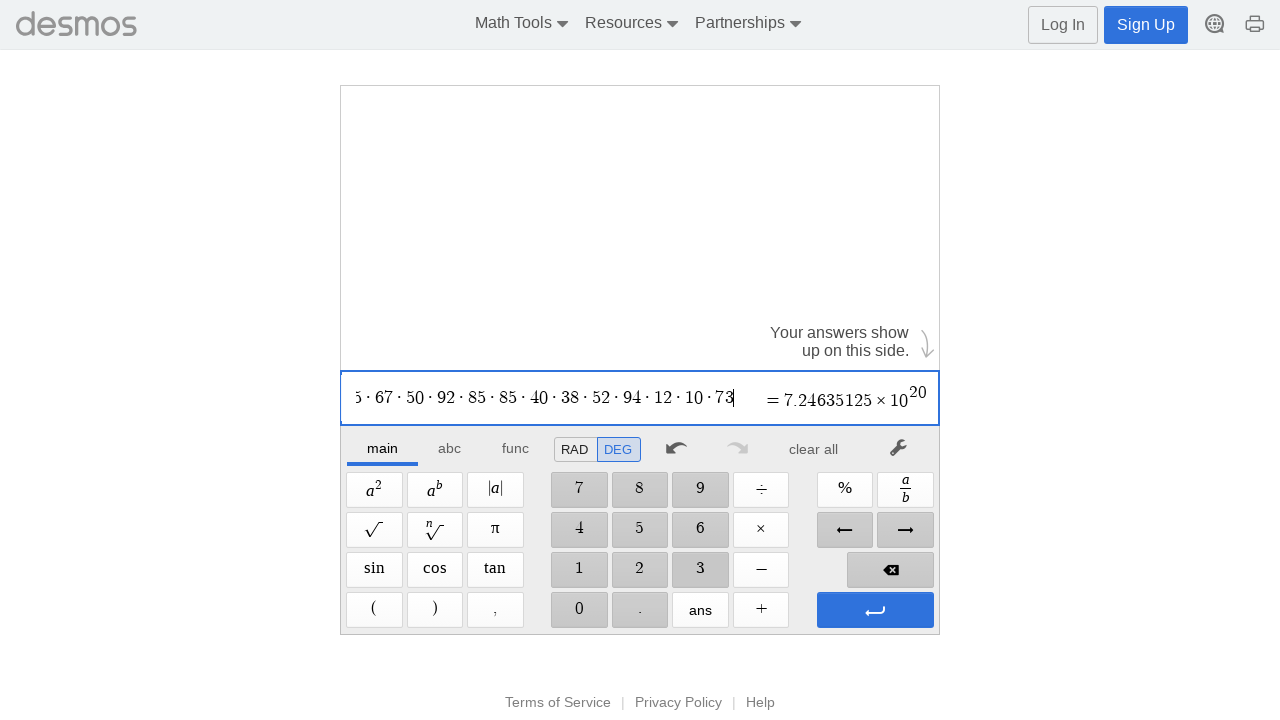

Clicked multiplication button at (761, 530) on xpath=//span[@aria-label='Times']
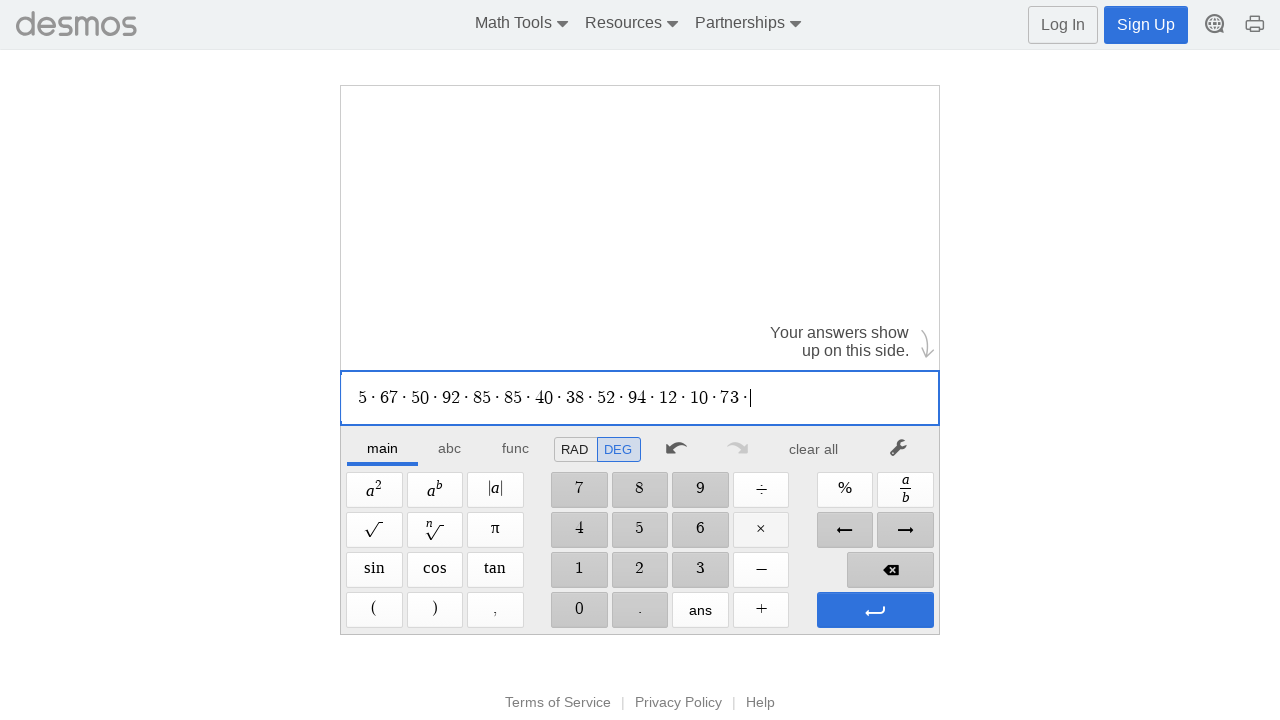

Clicked digit '5' on calculator at (640, 530) on //span[@aria-label='5']
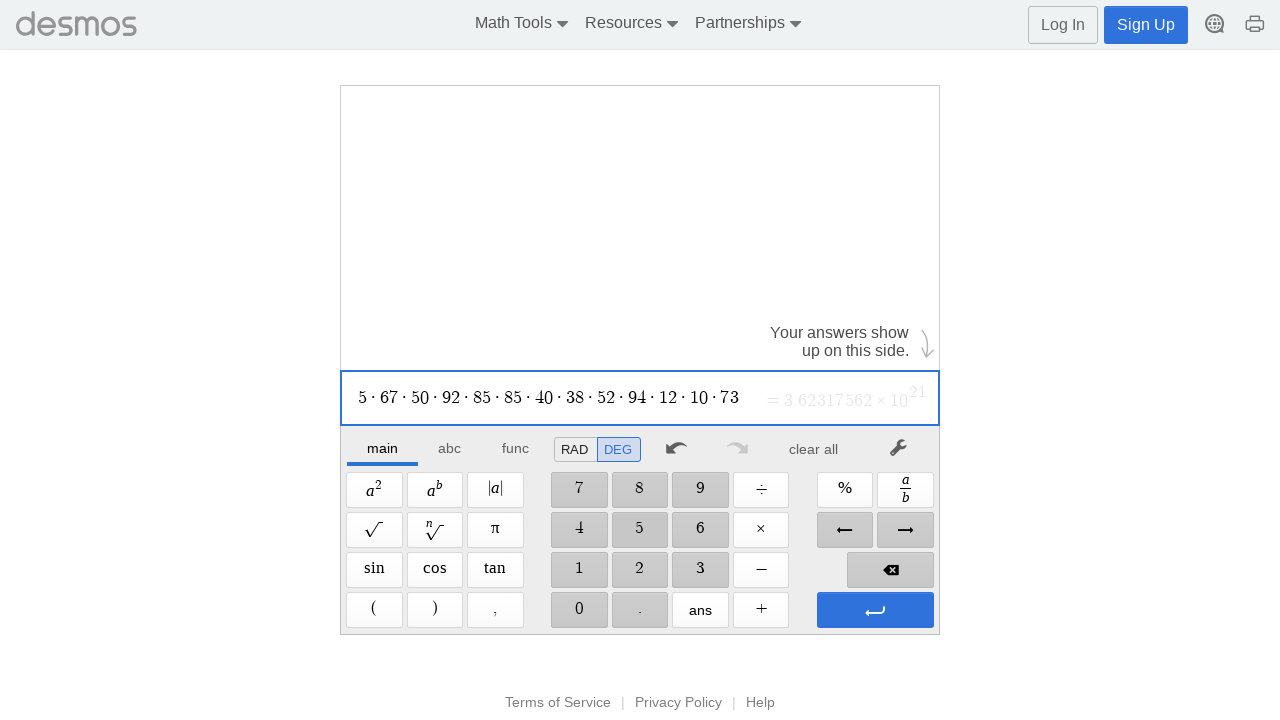

Clicked multiplication button at (761, 530) on xpath=//span[@aria-label='Times']
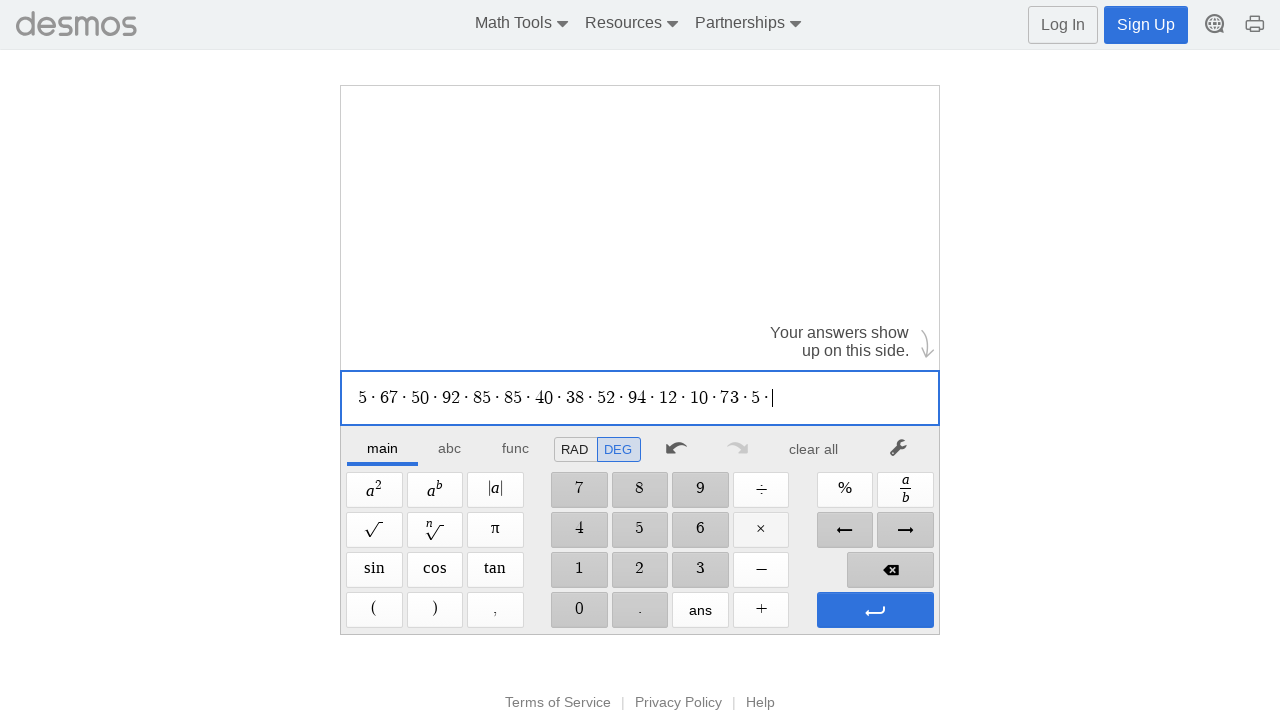

Clicked digit '6' on calculator at (700, 530) on //span[@aria-label='6']
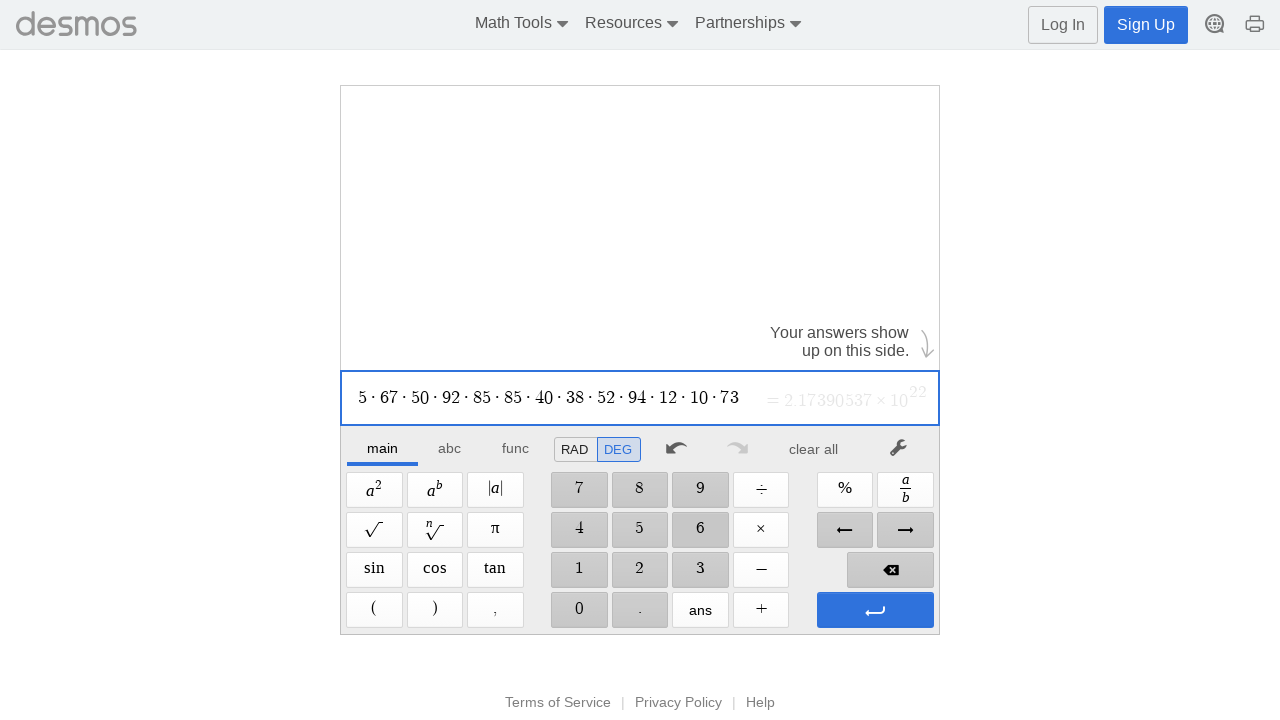

Clicked digit '4' on calculator at (579, 530) on //span[@aria-label='4']
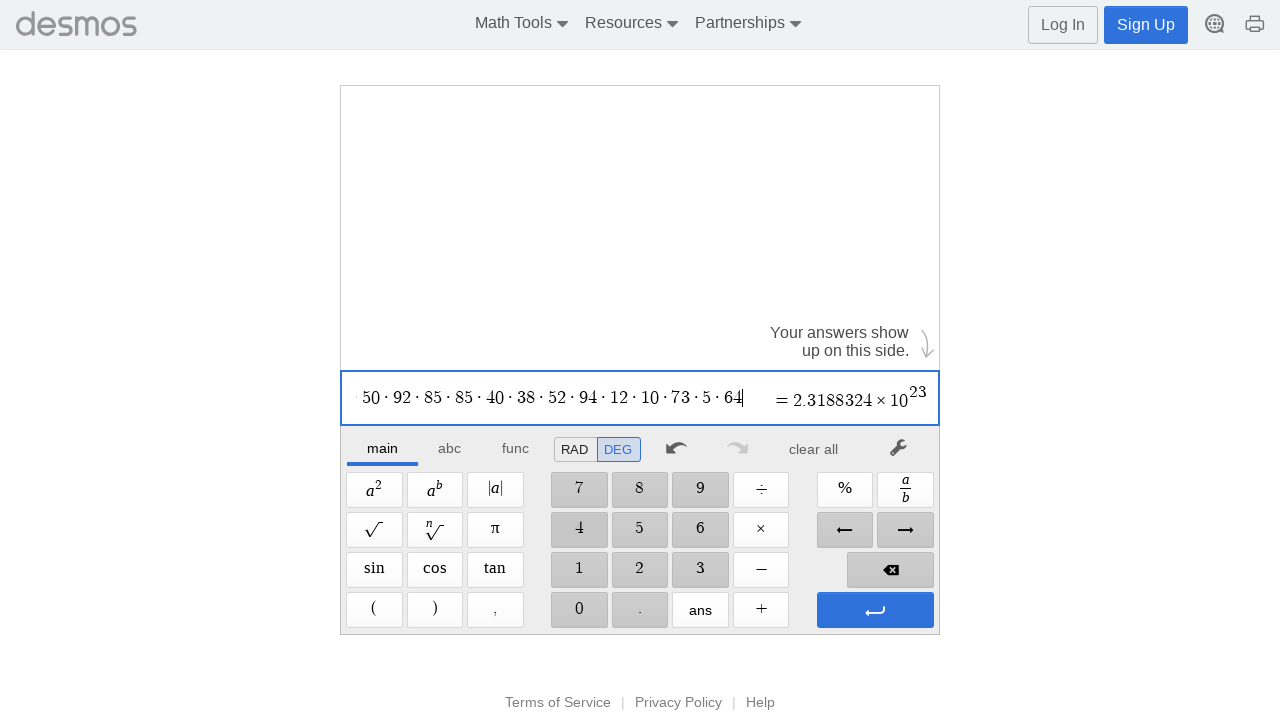

Clicked multiplication button at (761, 530) on xpath=//span[@aria-label='Times']
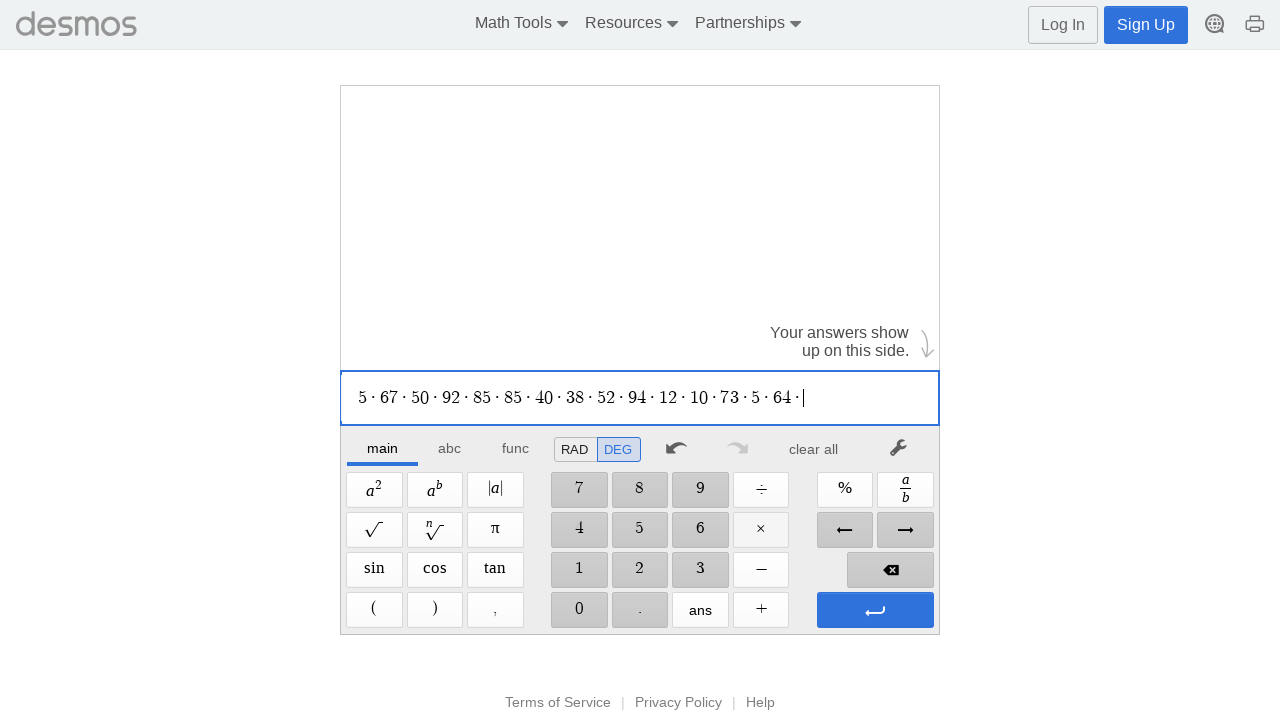

Clicked digit '9' on calculator at (700, 490) on //span[@aria-label='9']
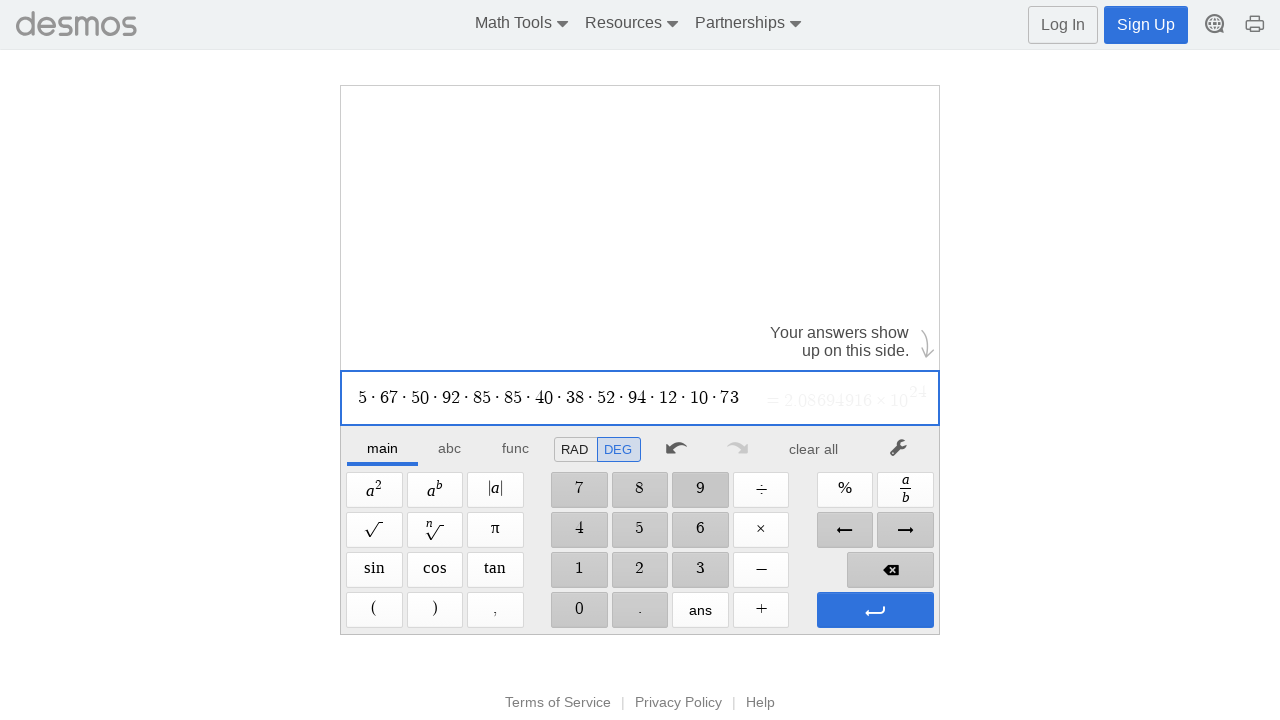

Clicked digit '5' on calculator at (640, 530) on //span[@aria-label='5']
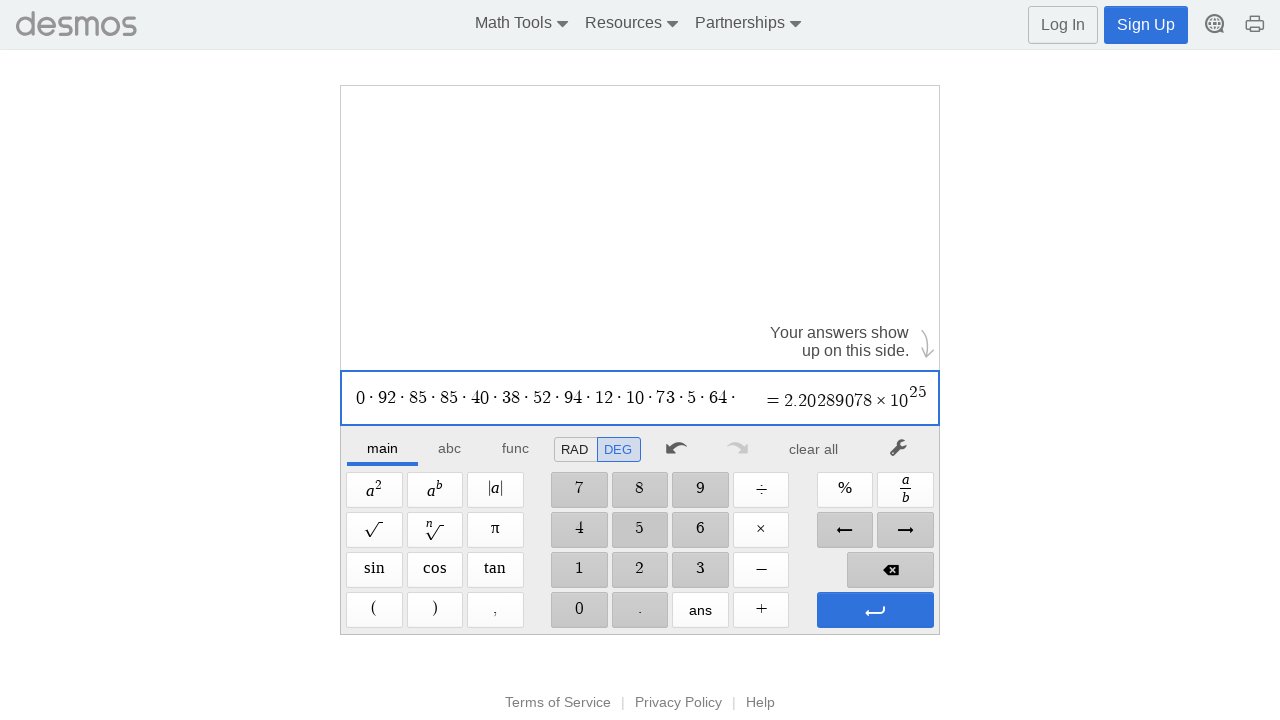

Clicked multiplication button at (761, 530) on xpath=//span[@aria-label='Times']
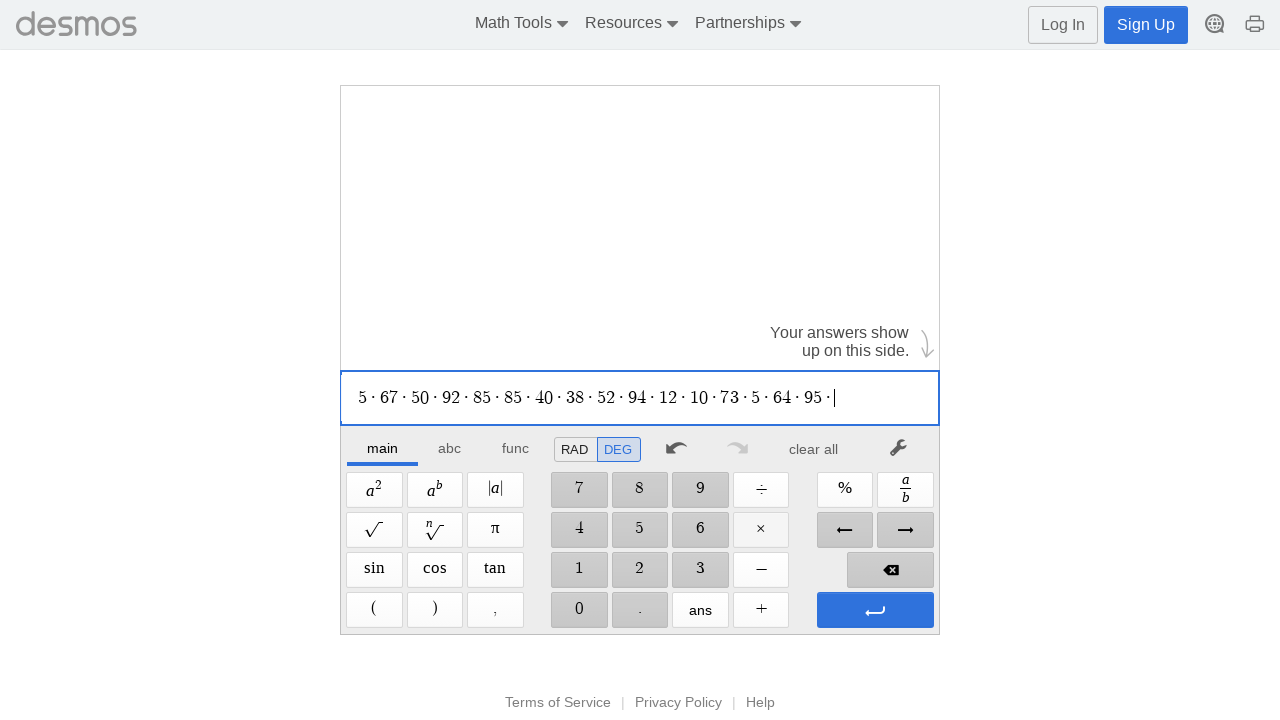

Clicked digit '6' on calculator at (700, 530) on //span[@aria-label='6']
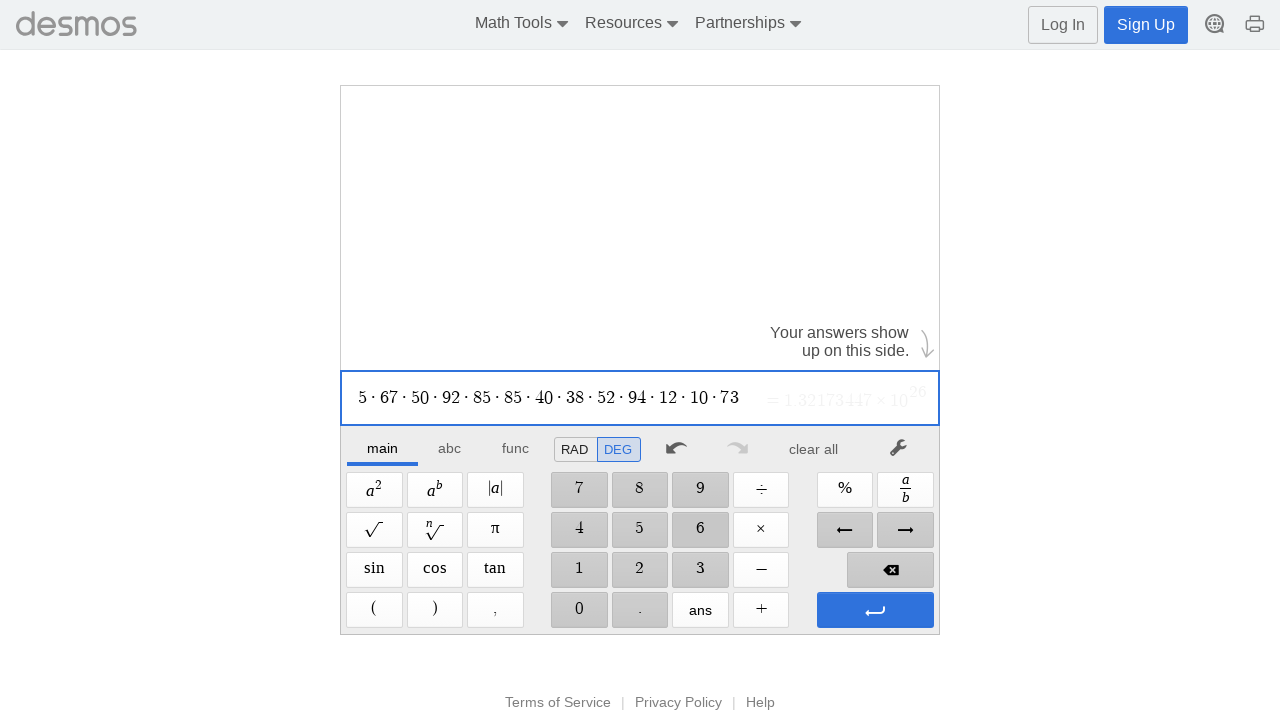

Clicked digit '6' on calculator at (700, 530) on //span[@aria-label='6']
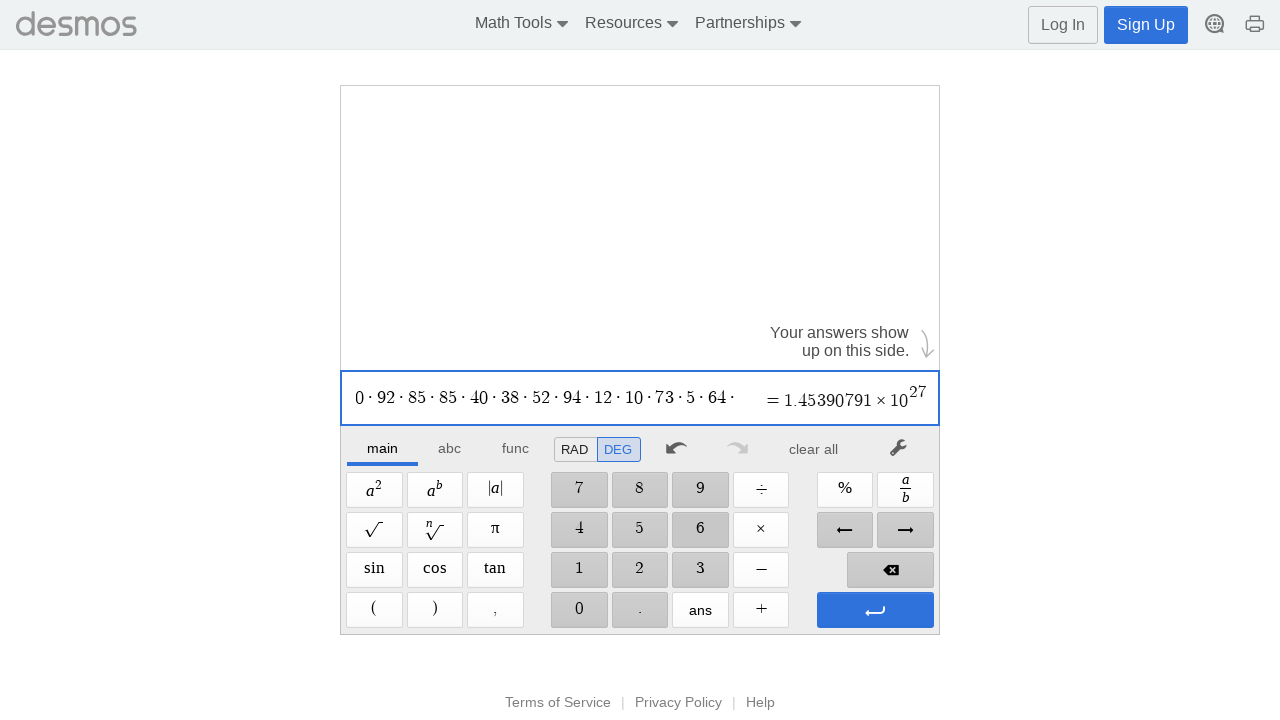

Clicked multiplication button at (761, 530) on xpath=//span[@aria-label='Times']
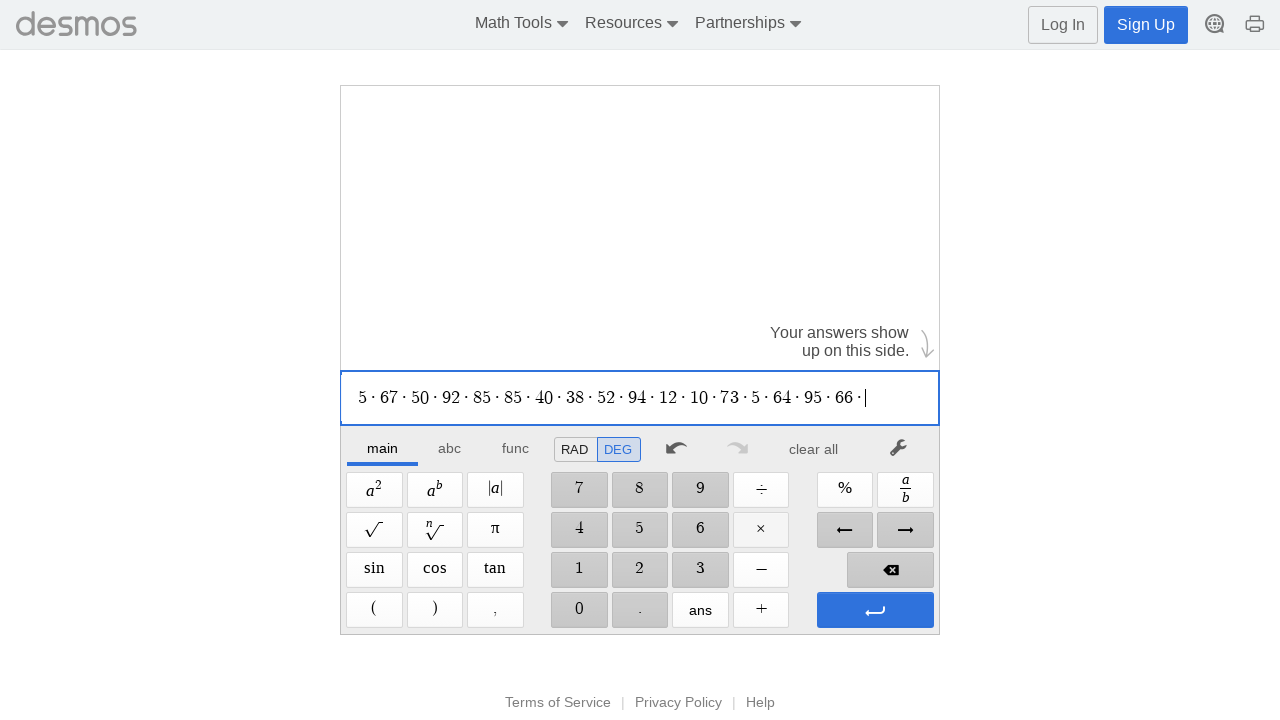

Clicked digit '6' on calculator at (700, 530) on //span[@aria-label='6']
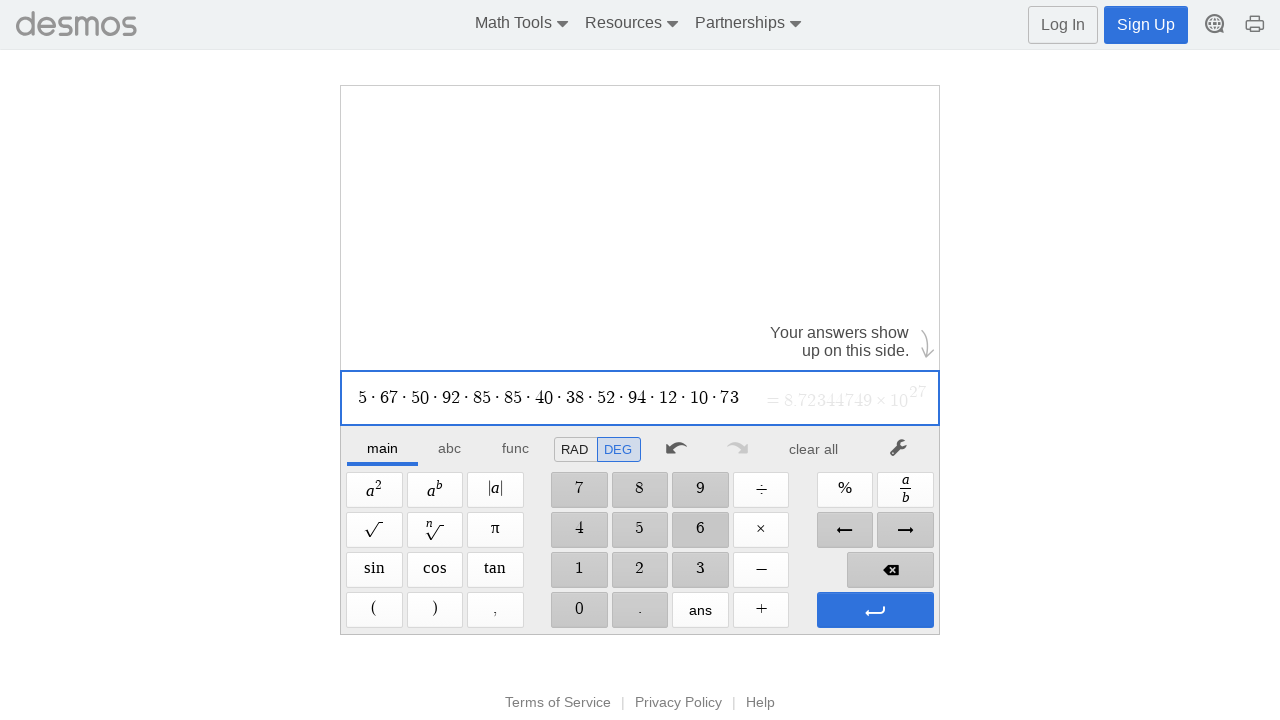

Clicked digit '1' on calculator at (579, 570) on //span[@aria-label='1']
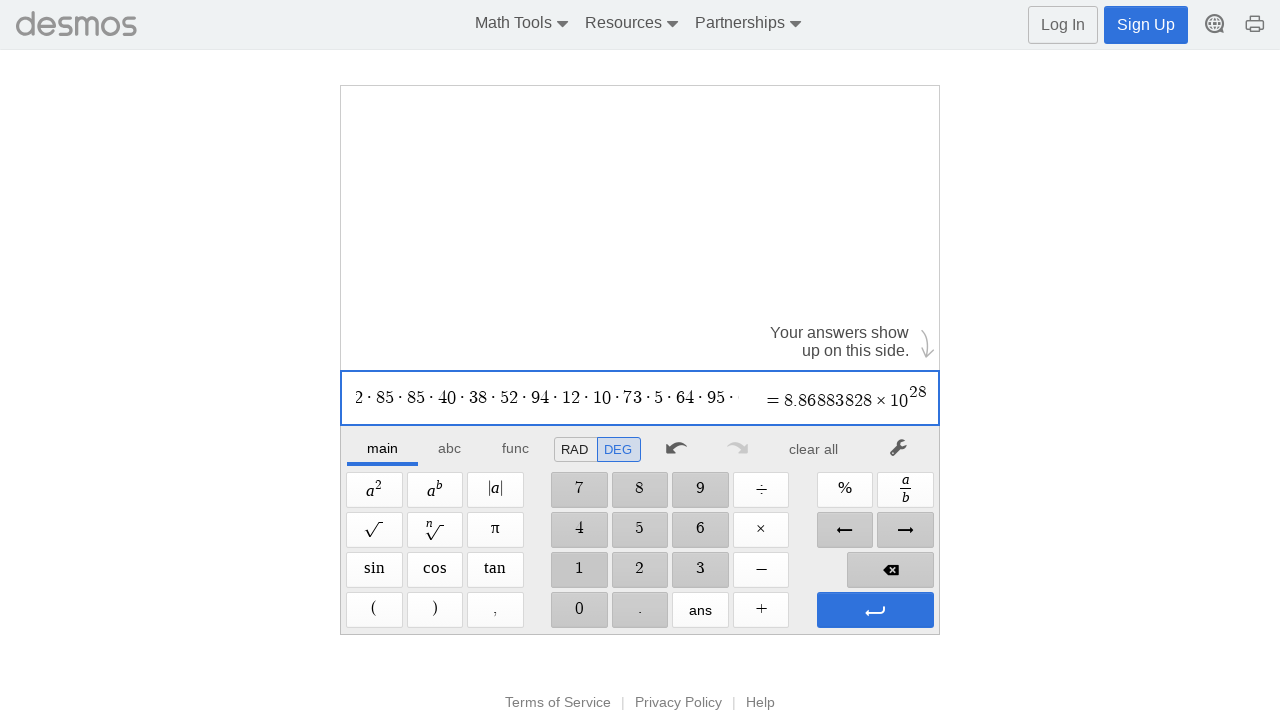

Clicked multiplication button at (761, 530) on xpath=//span[@aria-label='Times']
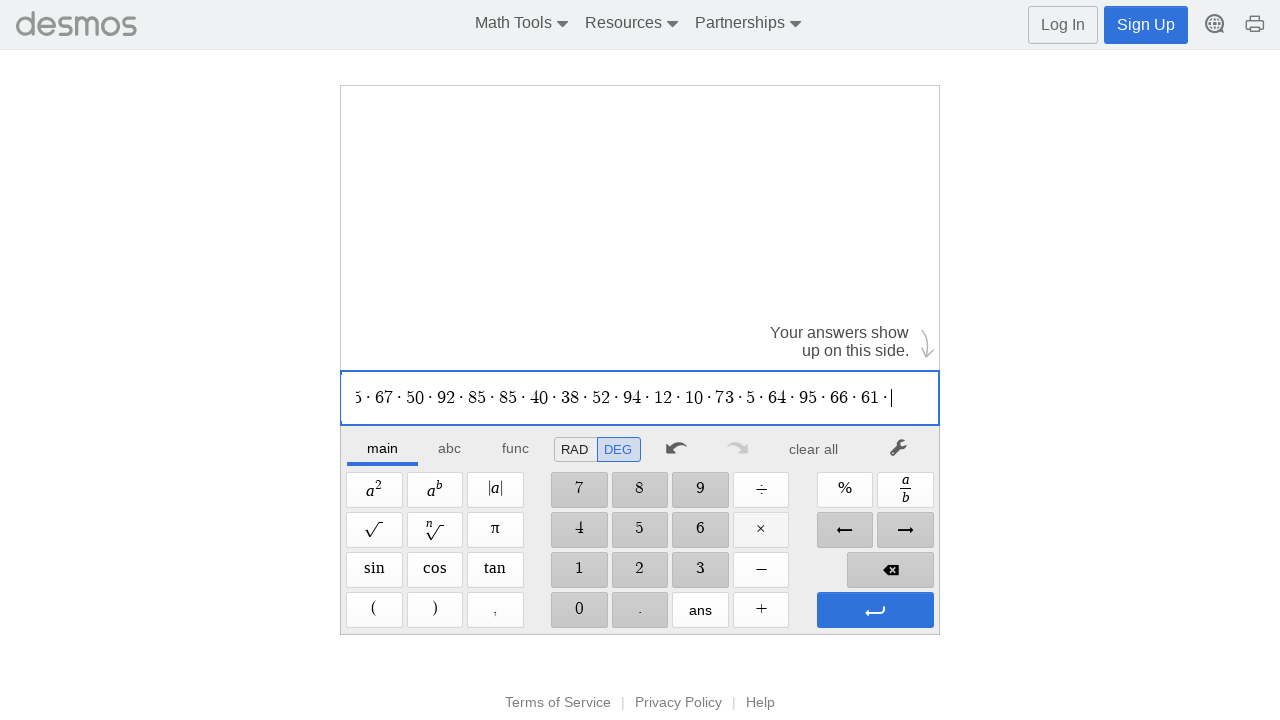

Clicked digit '5' on calculator at (640, 530) on //span[@aria-label='5']
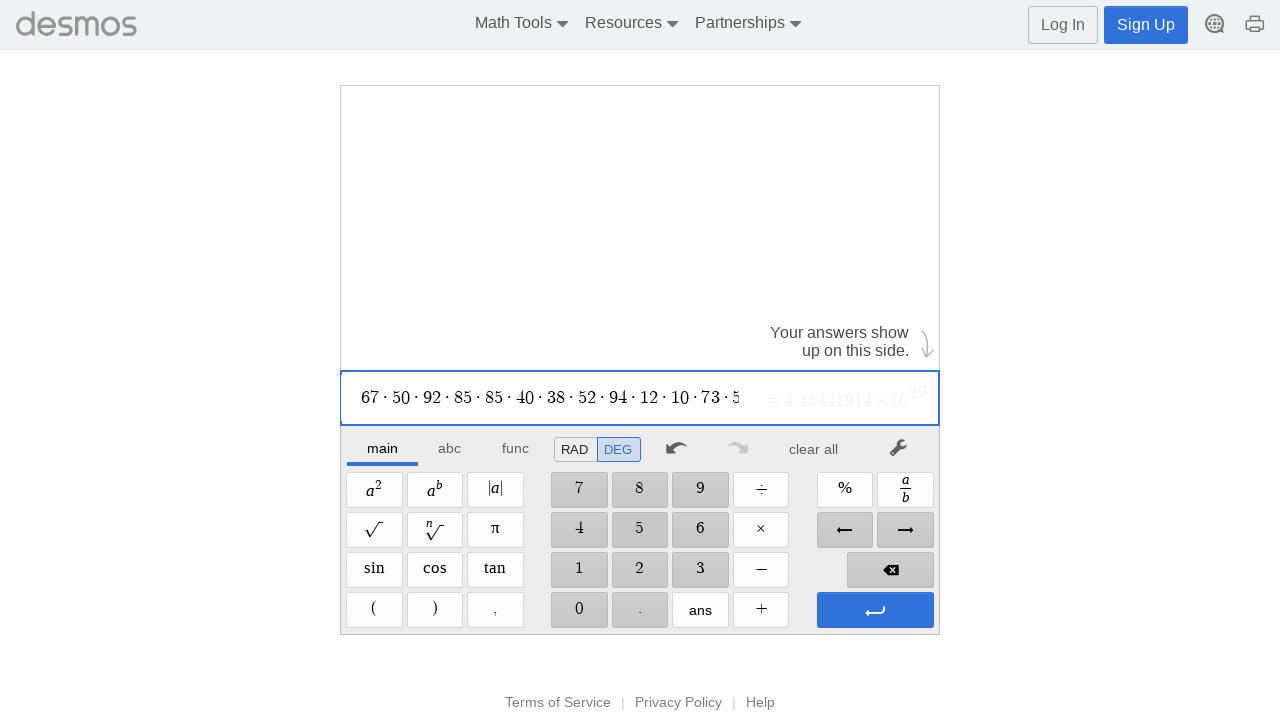

Clicked digit '7' on calculator at (579, 490) on //span[@aria-label='7']
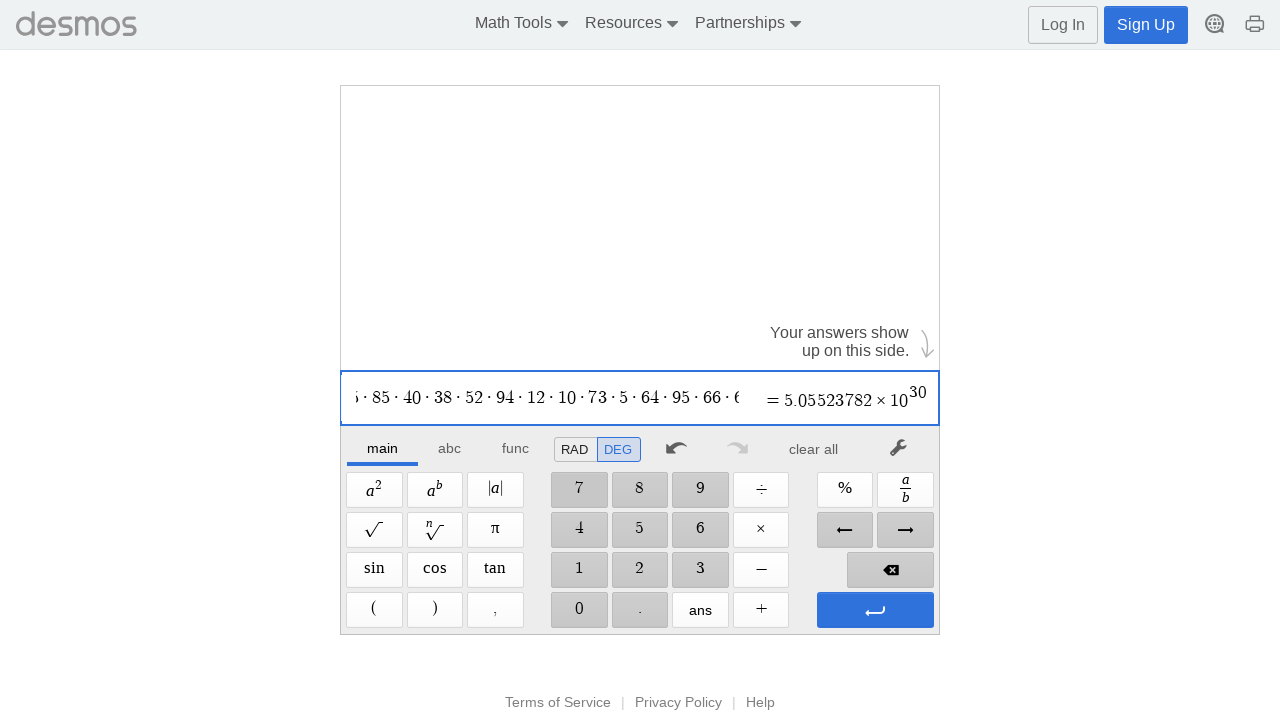

Clicked multiplication button at (761, 530) on xpath=//span[@aria-label='Times']
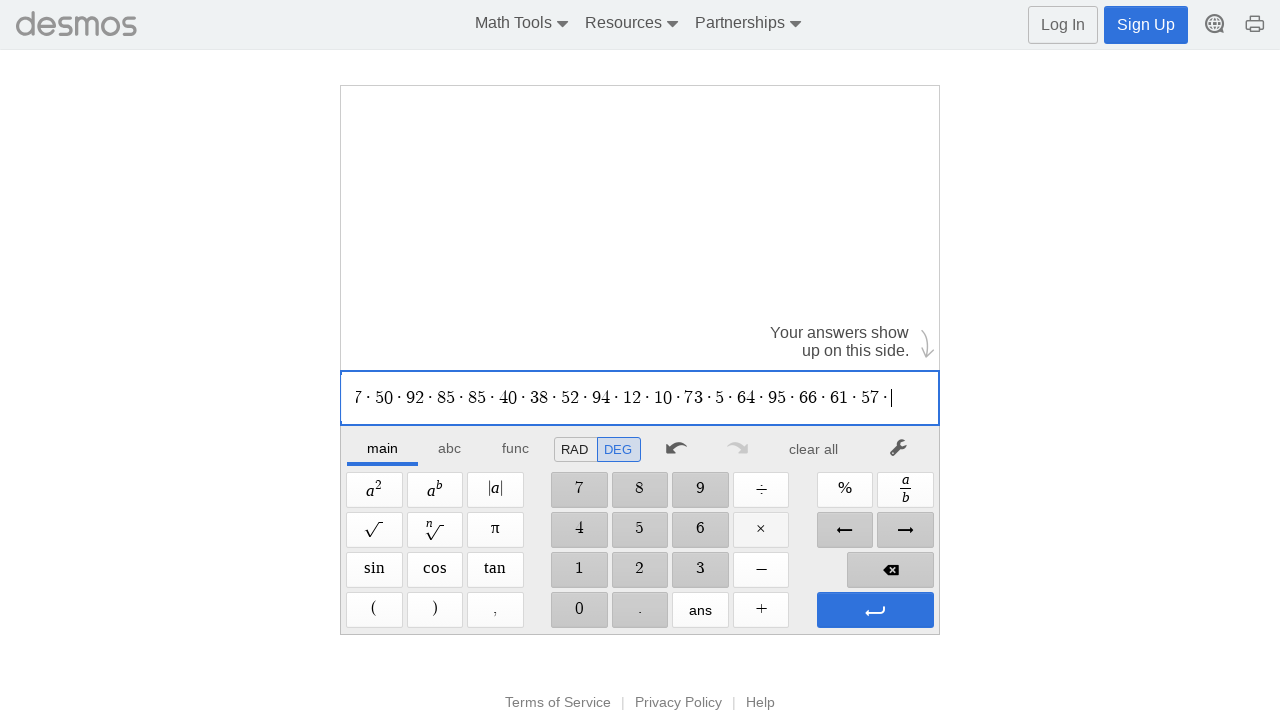

Clicked digit '4' on calculator at (579, 530) on //span[@aria-label='4']
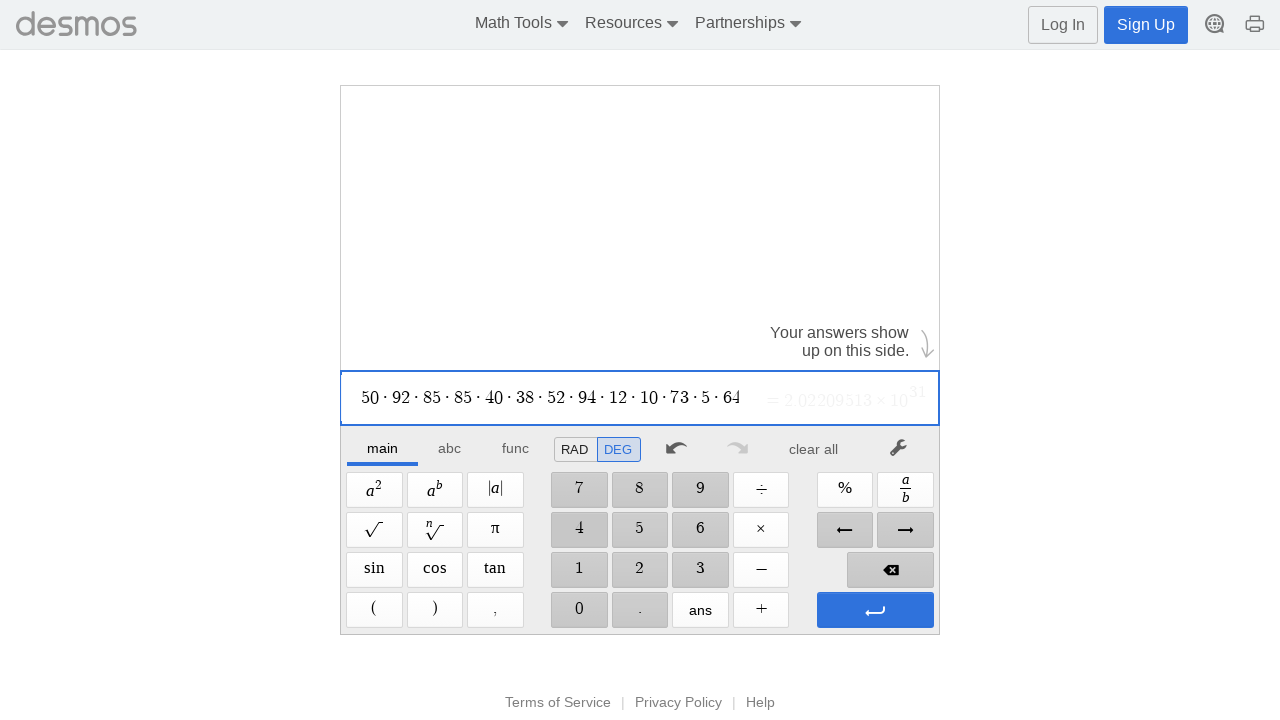

Clicked digit '9' on calculator at (700, 490) on //span[@aria-label='9']
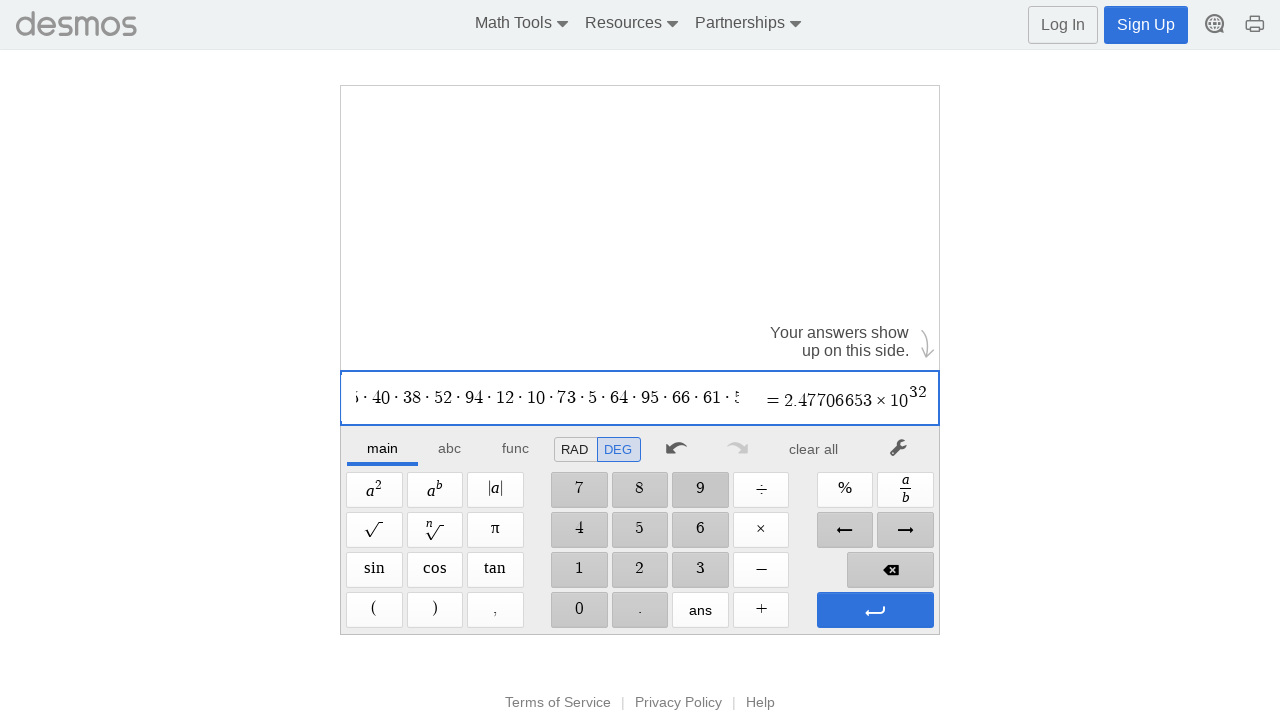

Clicked multiplication button at (761, 530) on xpath=//span[@aria-label='Times']
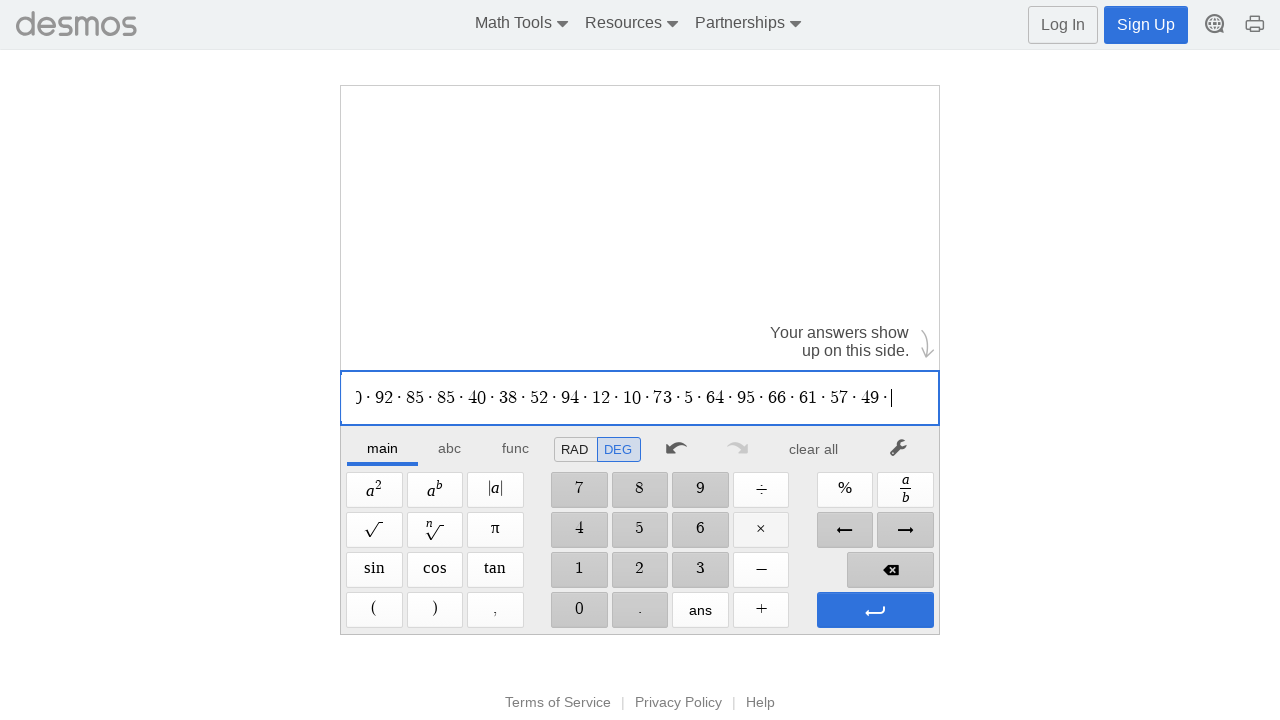

Clicked digit '1' on calculator at (579, 570) on //span[@aria-label='1']
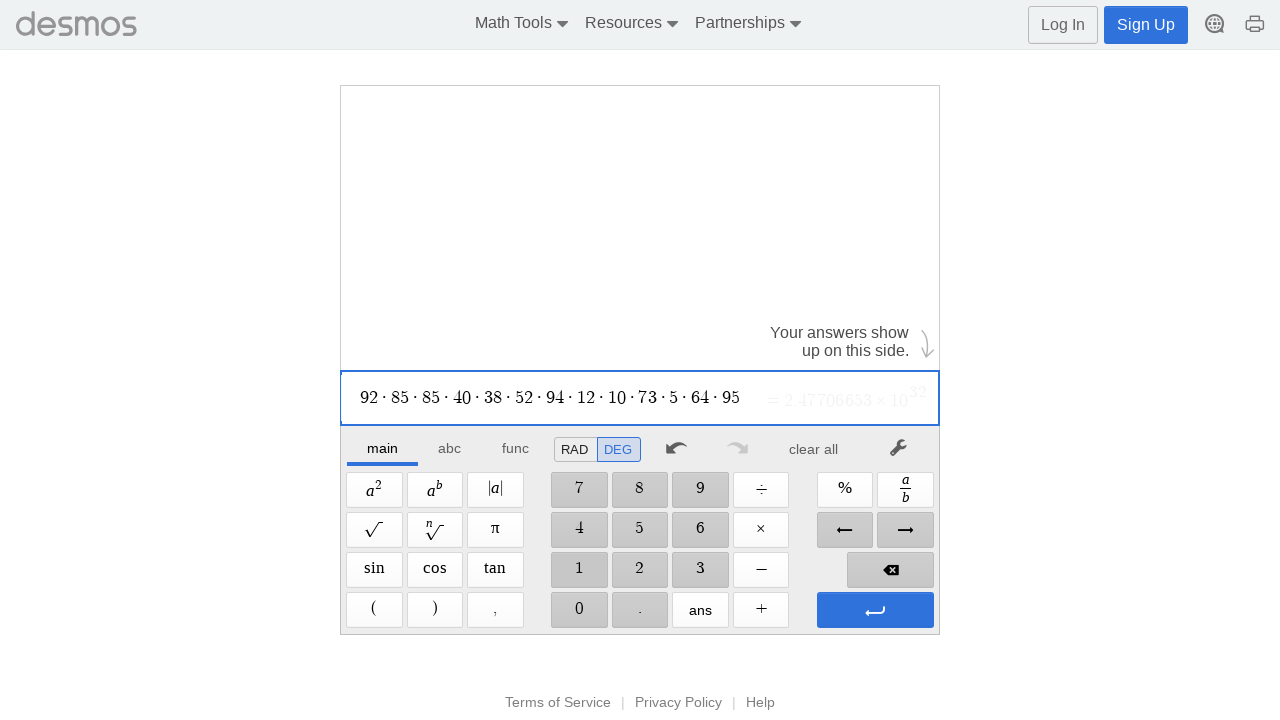

Clicked digit '9' on calculator at (700, 490) on //span[@aria-label='9']
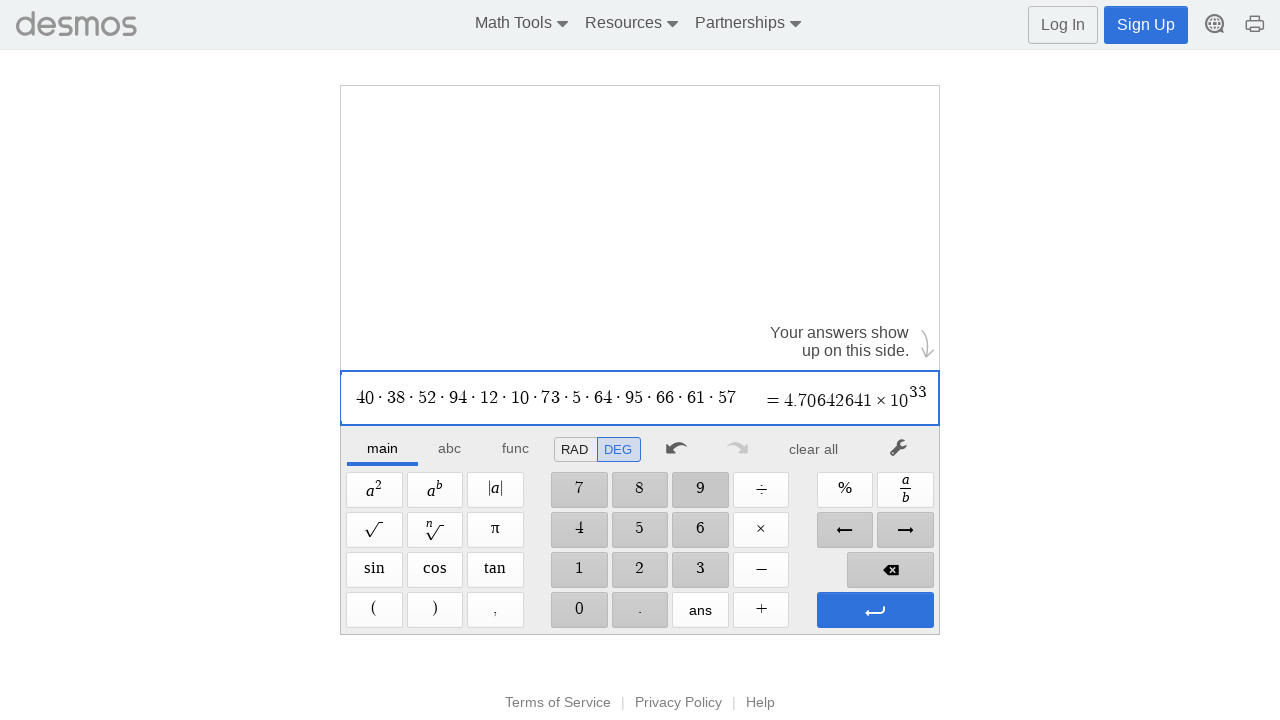

Clicked multiplication button at (761, 530) on xpath=//span[@aria-label='Times']
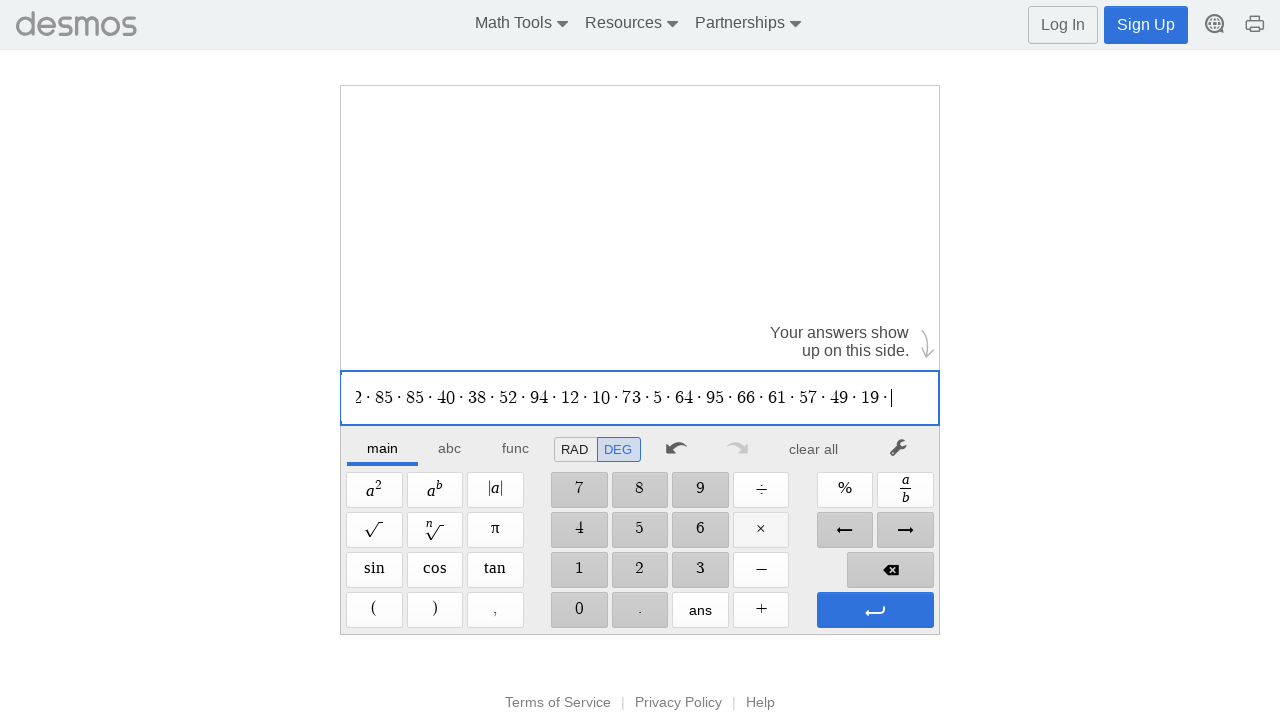

Clicked digit '4' on calculator at (579, 530) on //span[@aria-label='4']
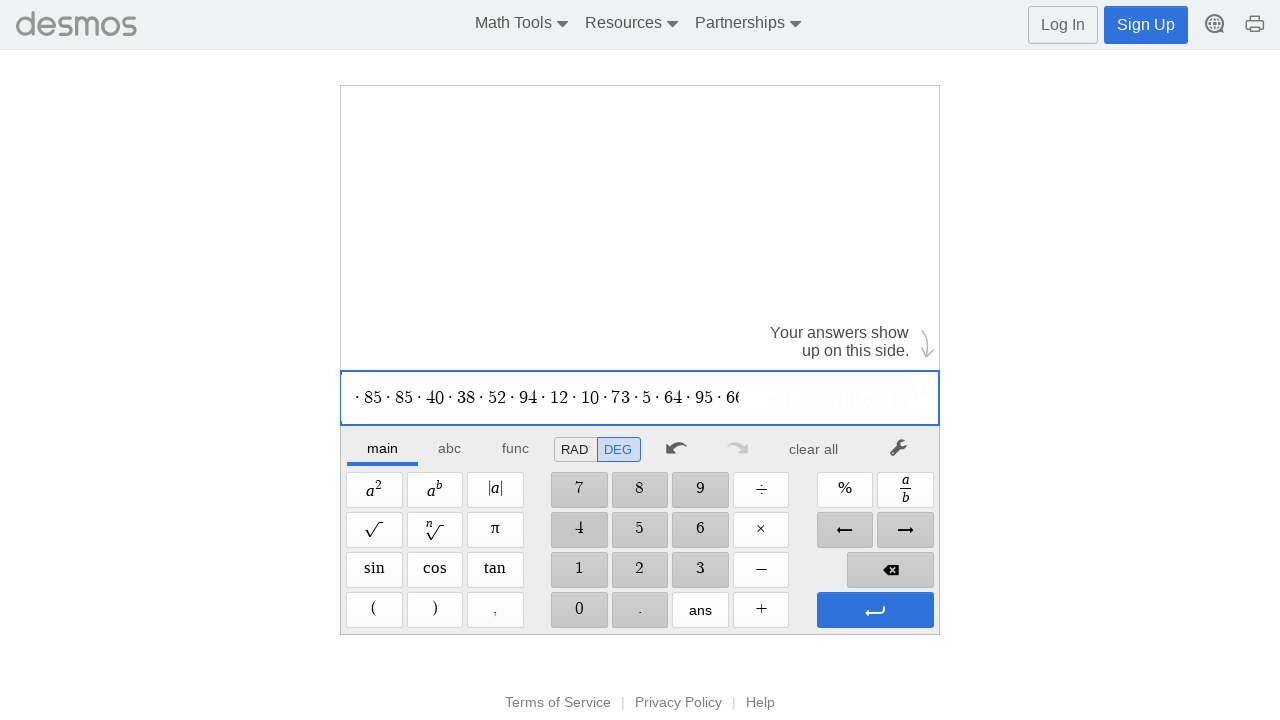

Clicked digit '2' on calculator at (640, 570) on //span[@aria-label='2']
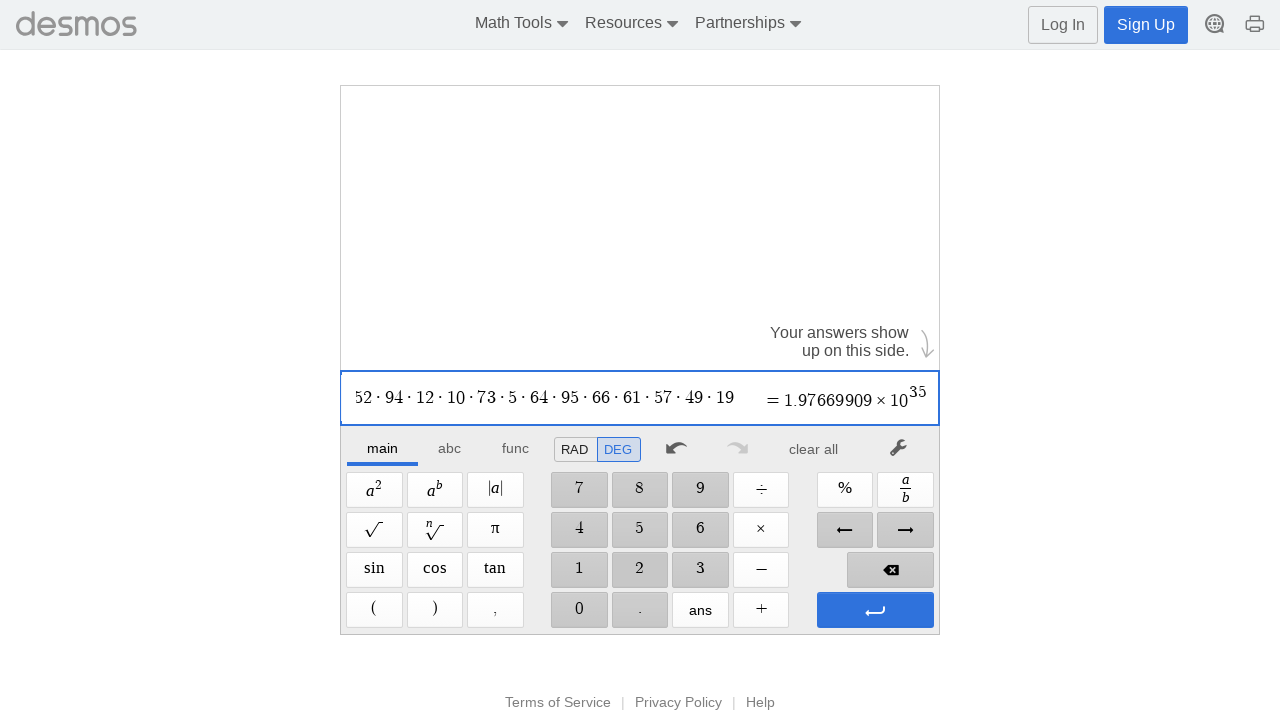

Clicked multiplication button at (761, 530) on xpath=//span[@aria-label='Times']
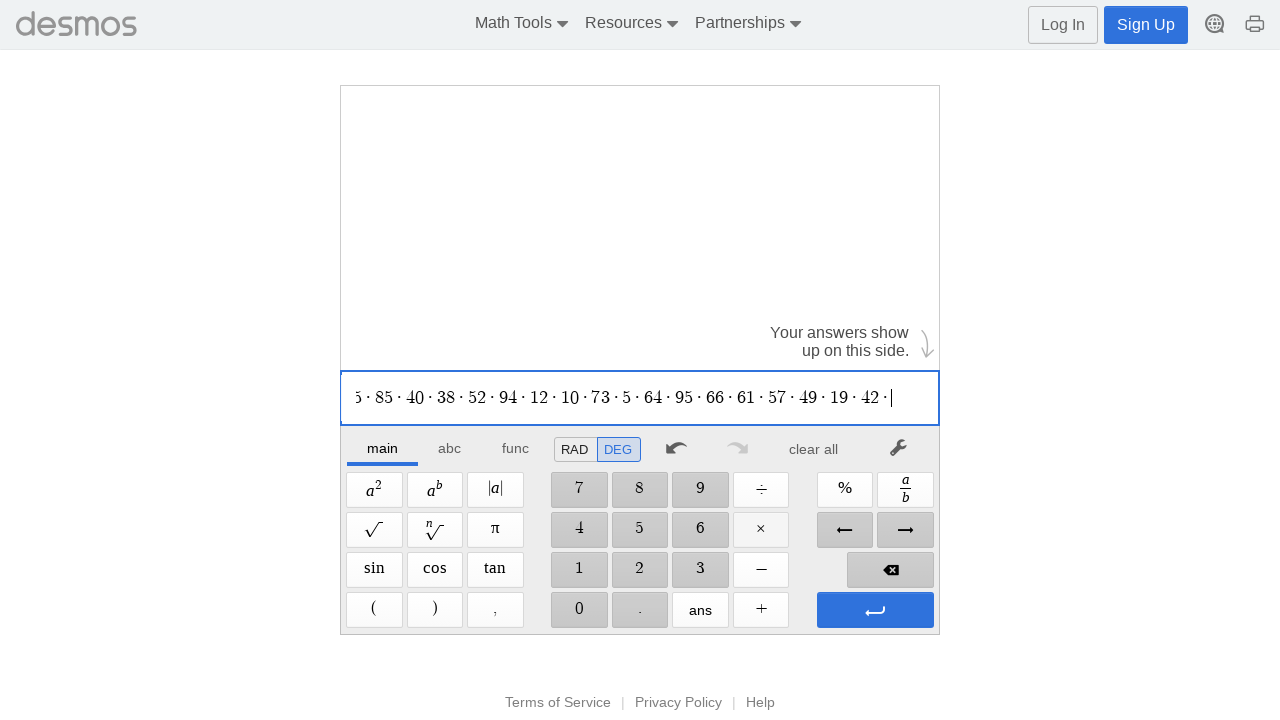

Clicked digit '7' on calculator at (579, 490) on //span[@aria-label='7']
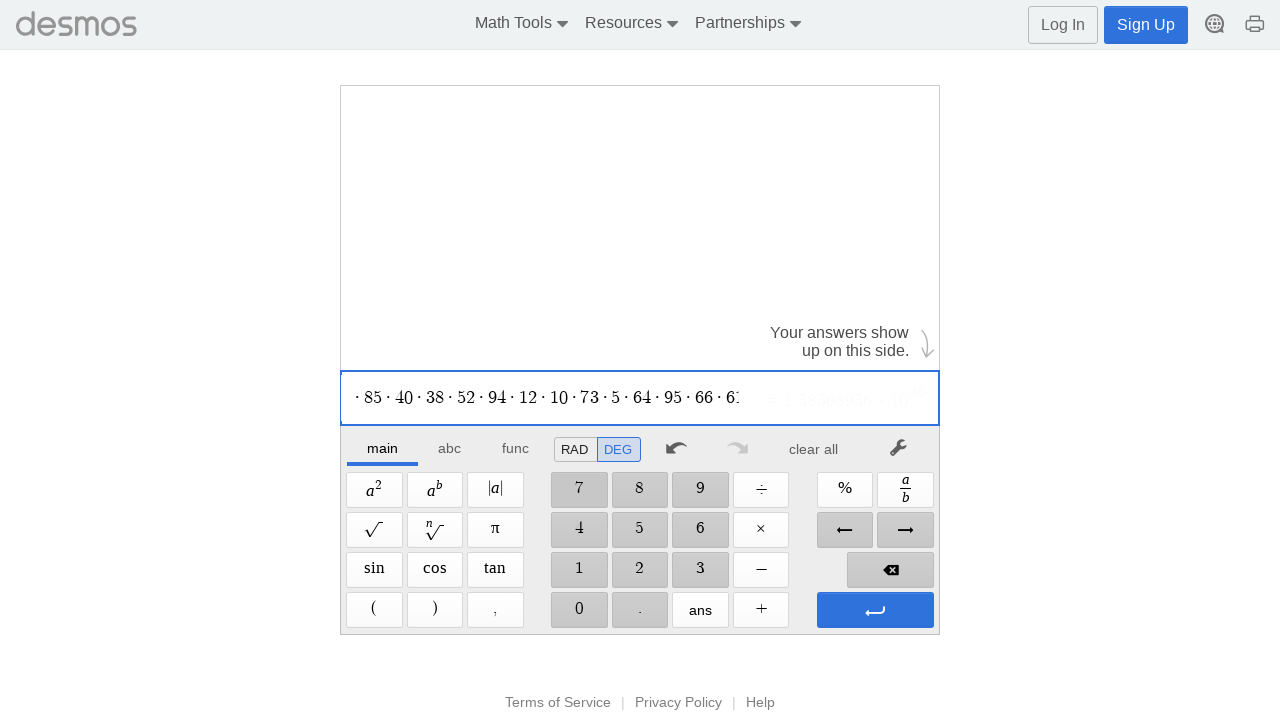

Clicked digit '4' on calculator at (579, 530) on //span[@aria-label='4']
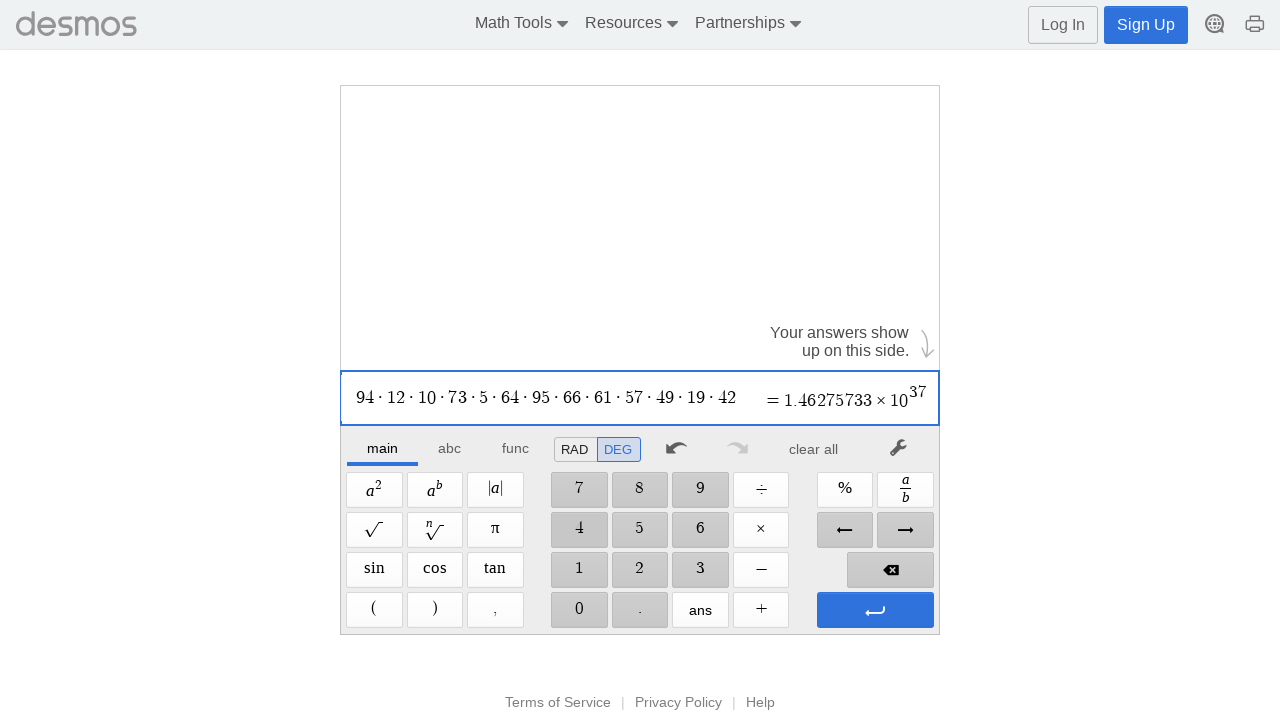

Clicked multiplication button at (761, 530) on xpath=//span[@aria-label='Times']
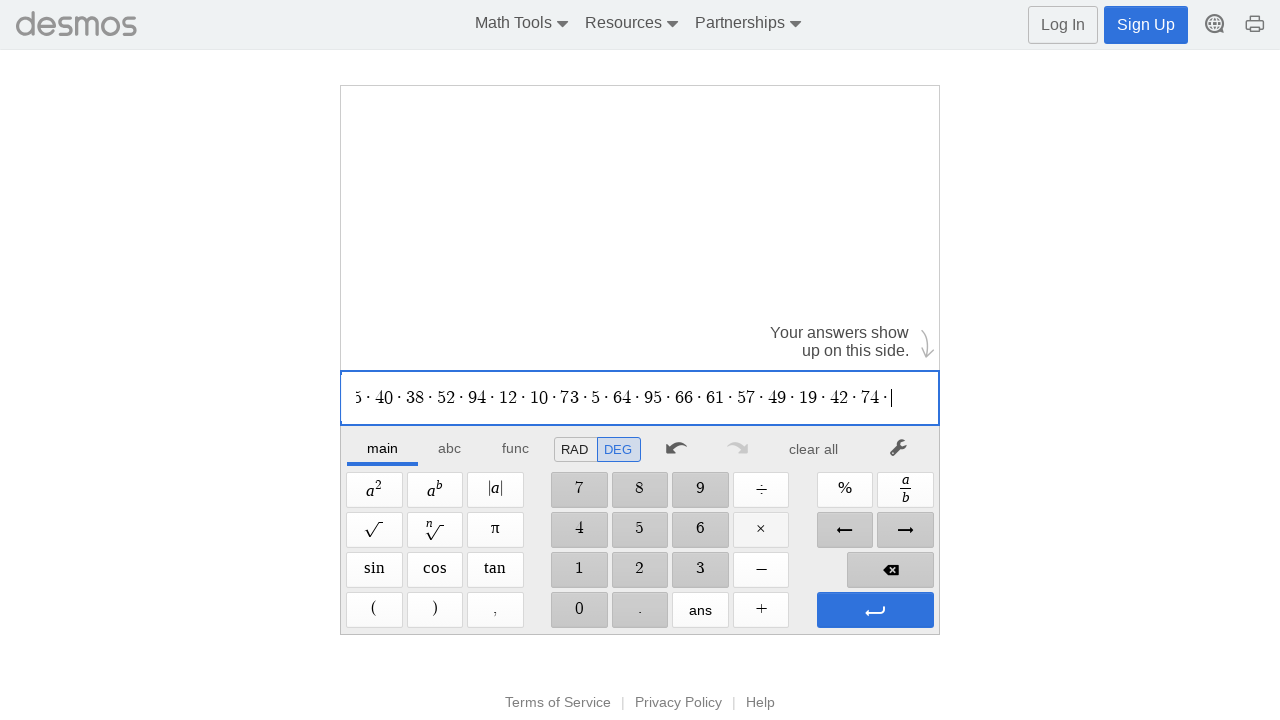

Clicked digit '4' on calculator at (579, 530) on //span[@aria-label='4']
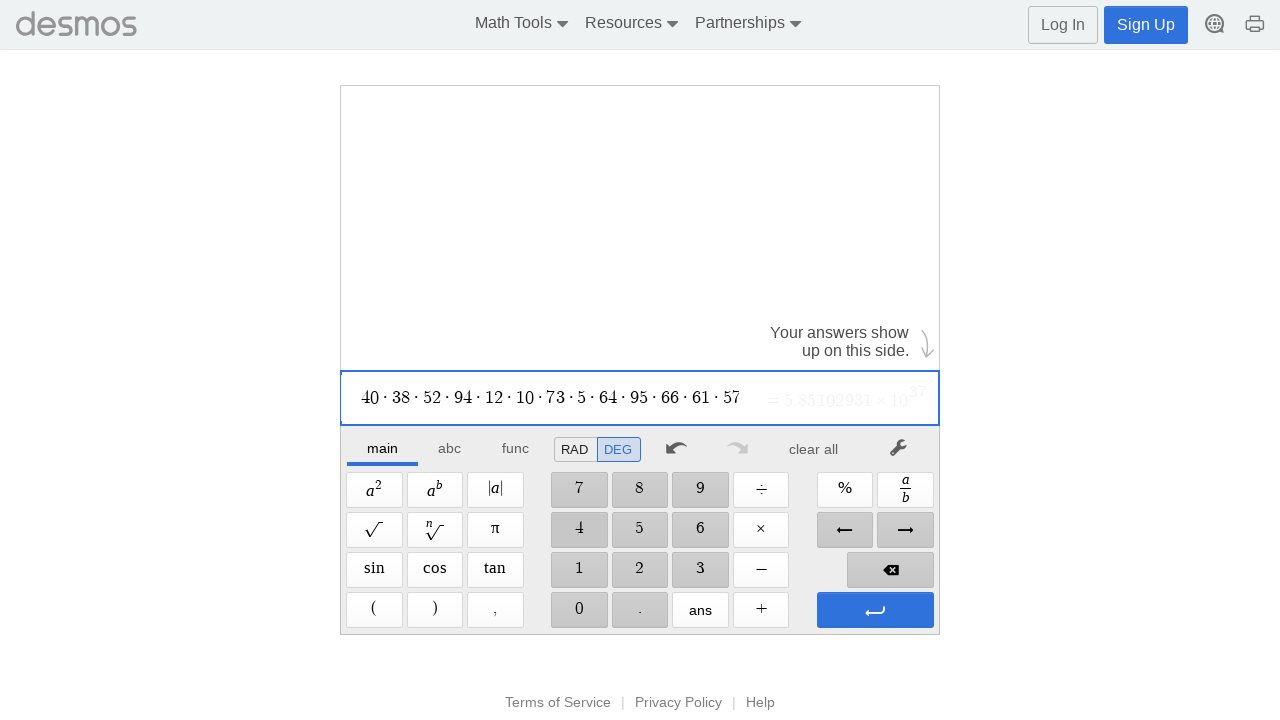

Clicked digit '9' on calculator at (700, 490) on //span[@aria-label='9']
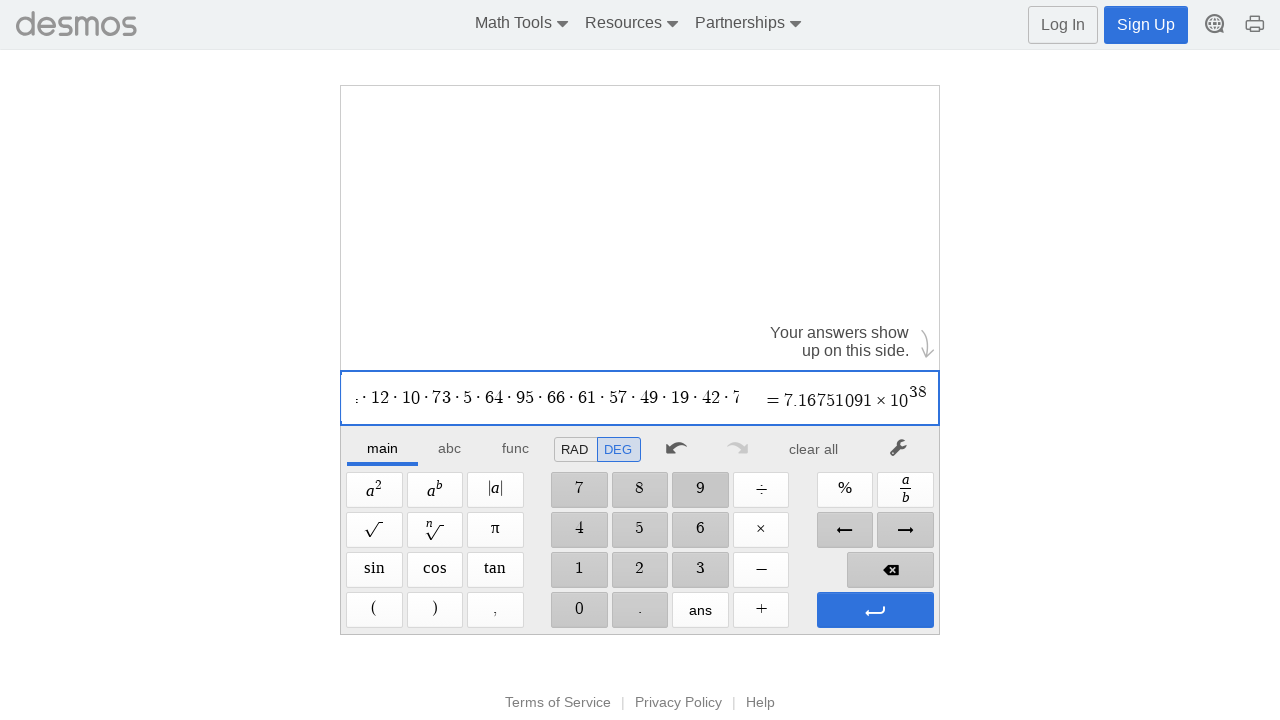

Clicked multiplication button at (761, 530) on xpath=//span[@aria-label='Times']
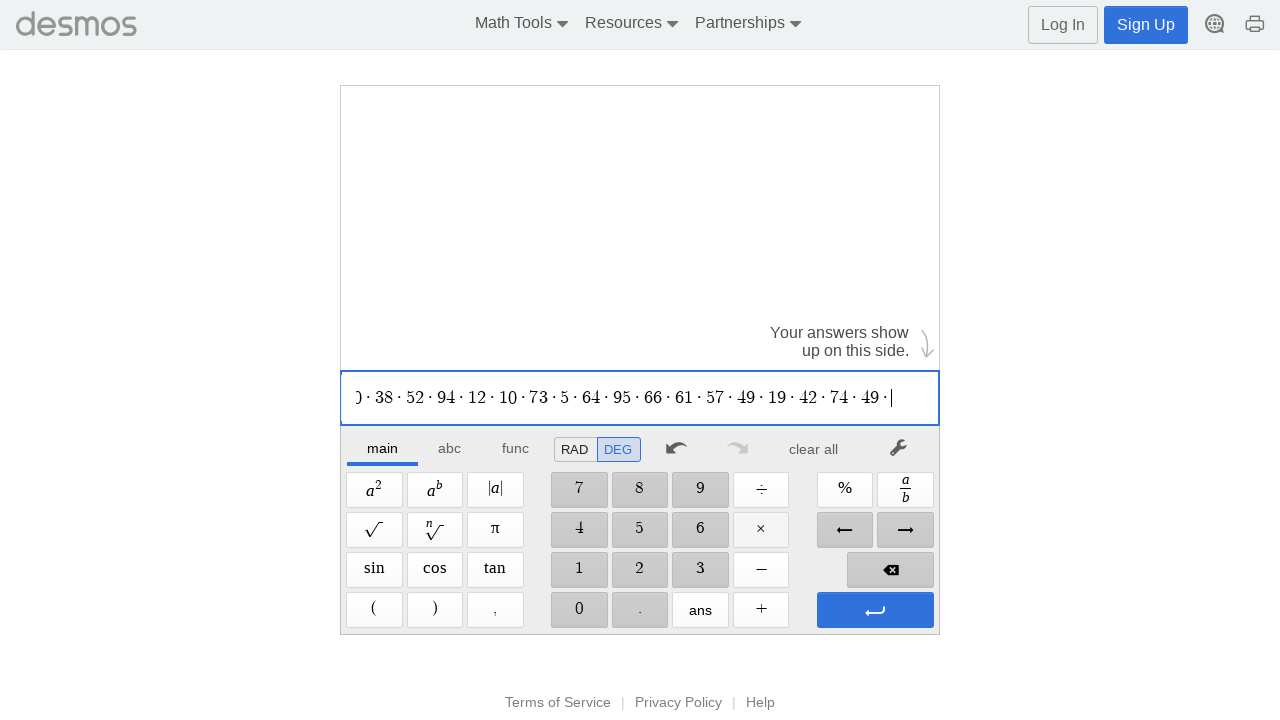

Clicked digit '5' on calculator at (640, 530) on //span[@aria-label='5']
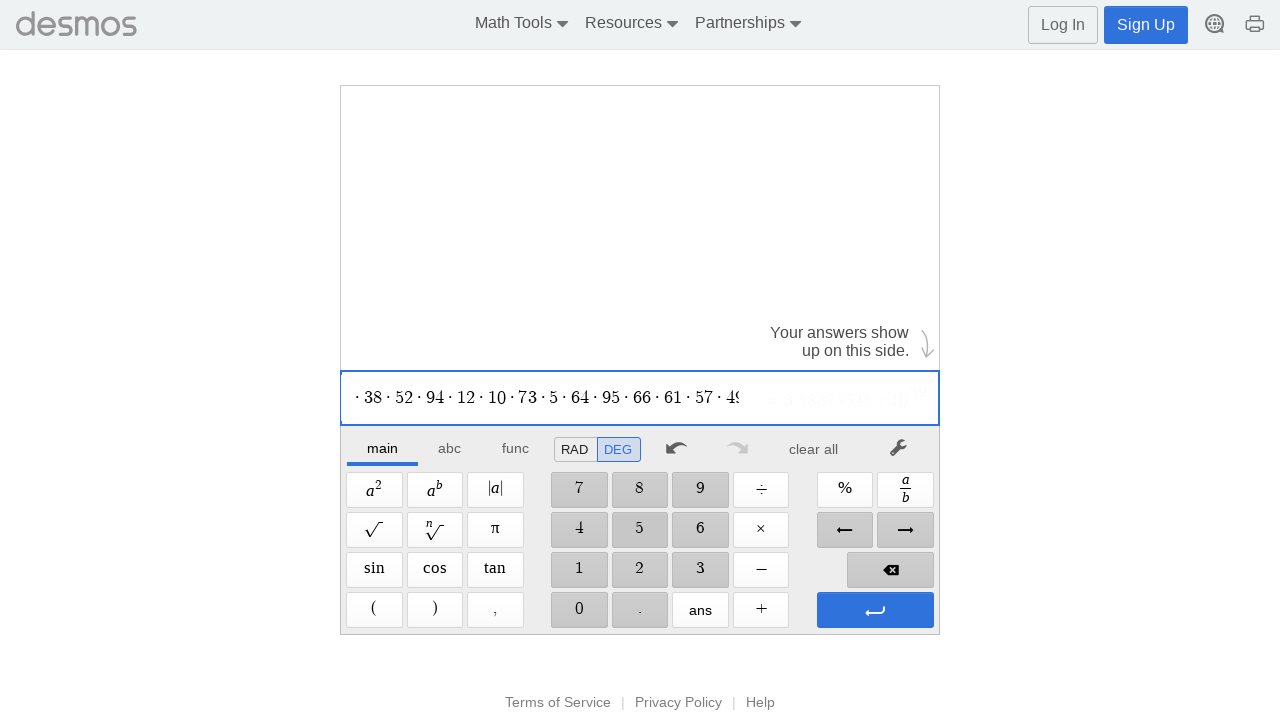

Clicked digit '7' on calculator at (579, 490) on //span[@aria-label='7']
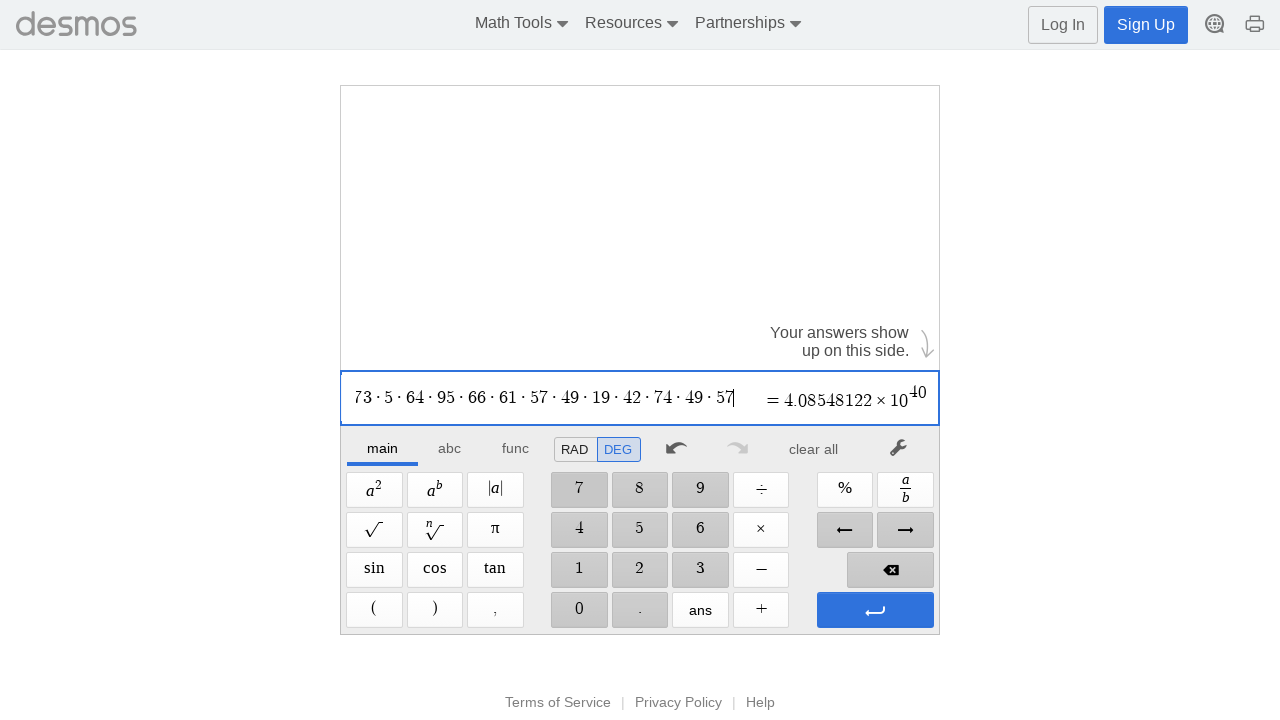

Clicked multiplication button at (761, 530) on xpath=//span[@aria-label='Times']
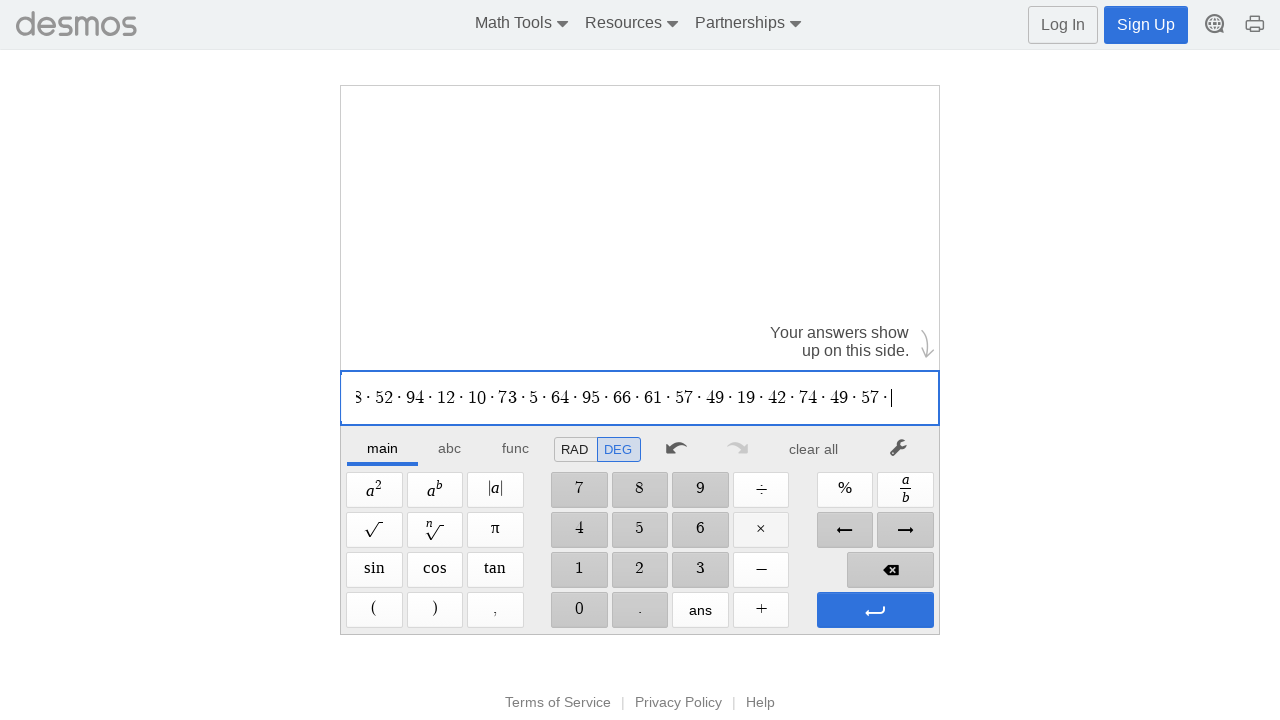

Clicked digit '6' on calculator at (700, 530) on //span[@aria-label='6']
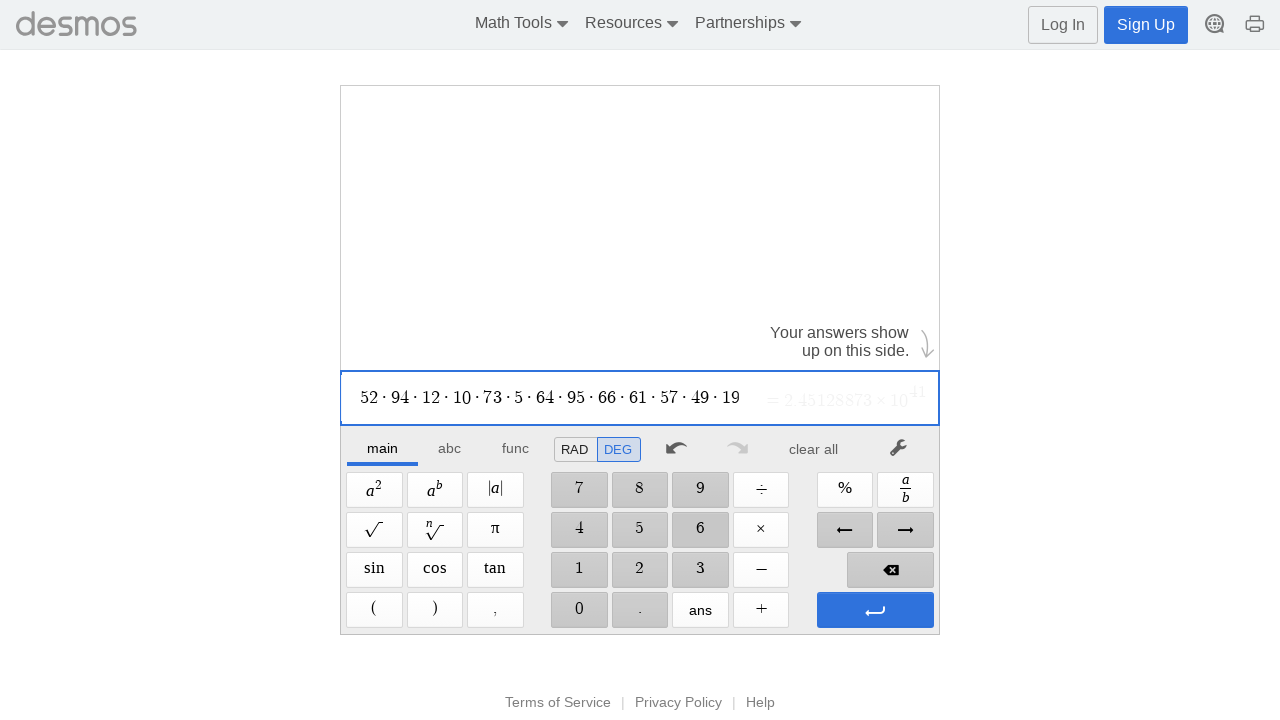

Clicked digit '7' on calculator at (579, 490) on //span[@aria-label='7']
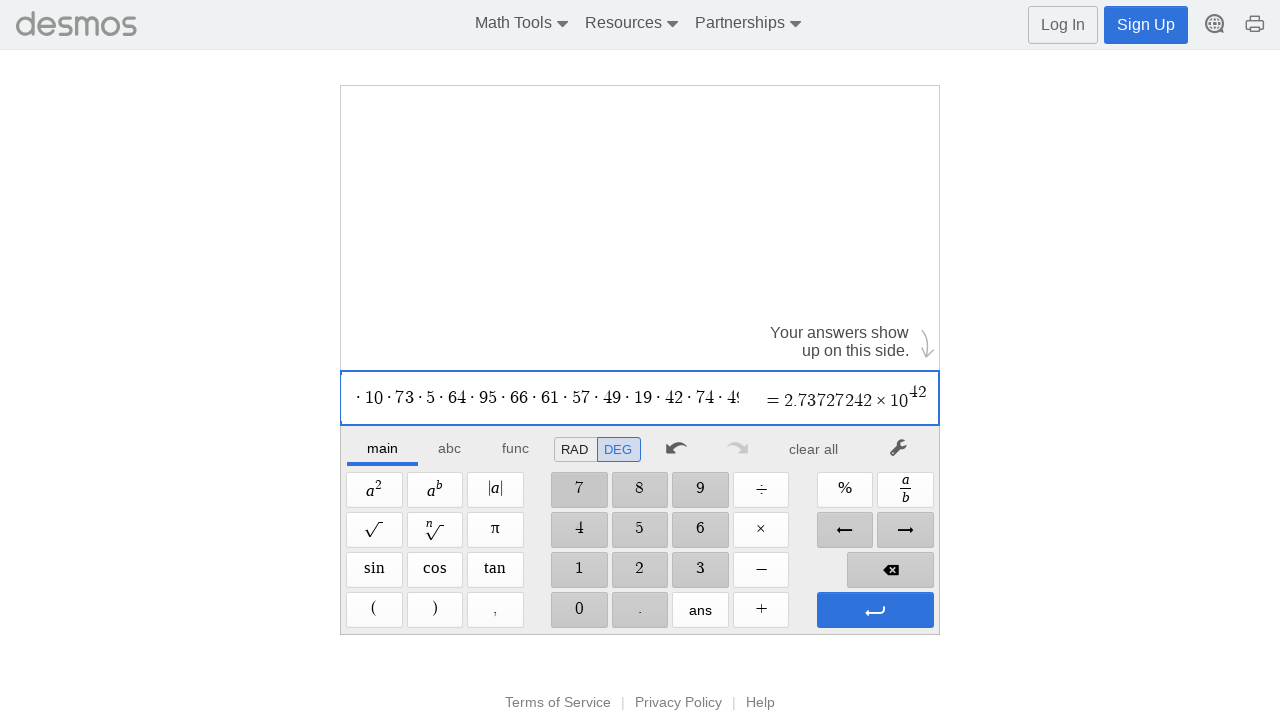

Clicked multiplication button at (761, 530) on xpath=//span[@aria-label='Times']
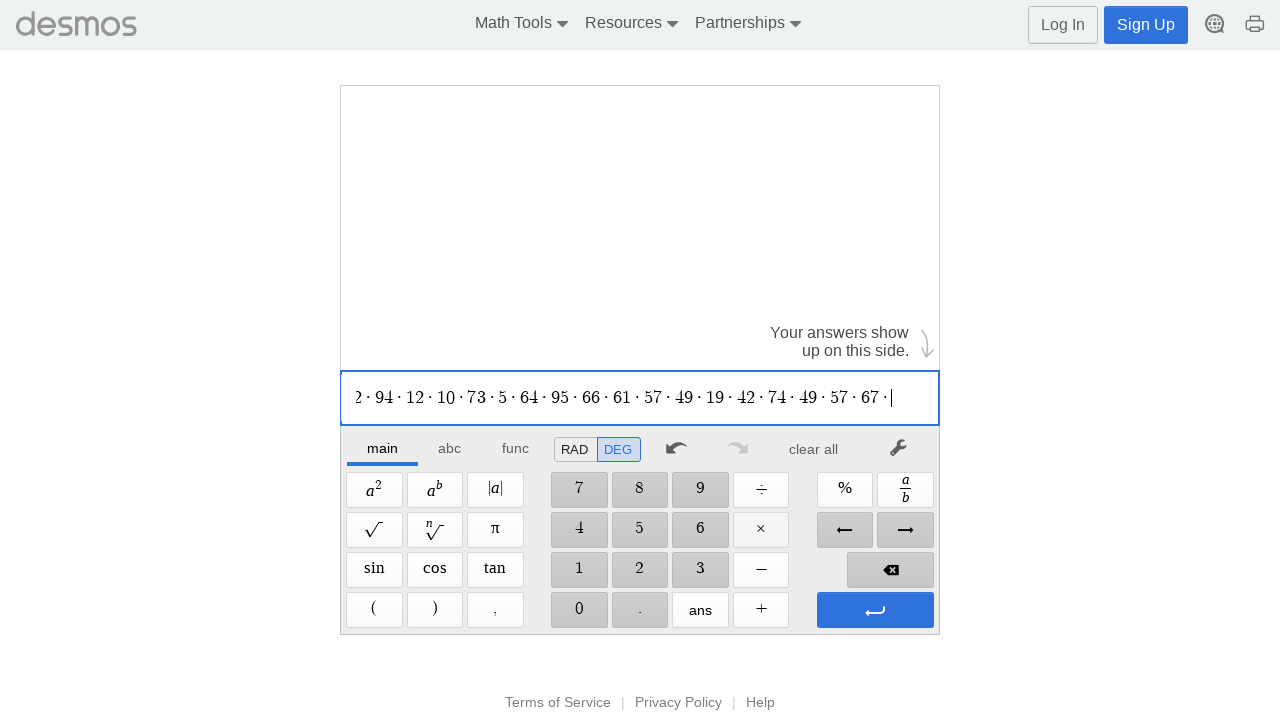

Clicked digit '1' on calculator at (579, 570) on //span[@aria-label='1']
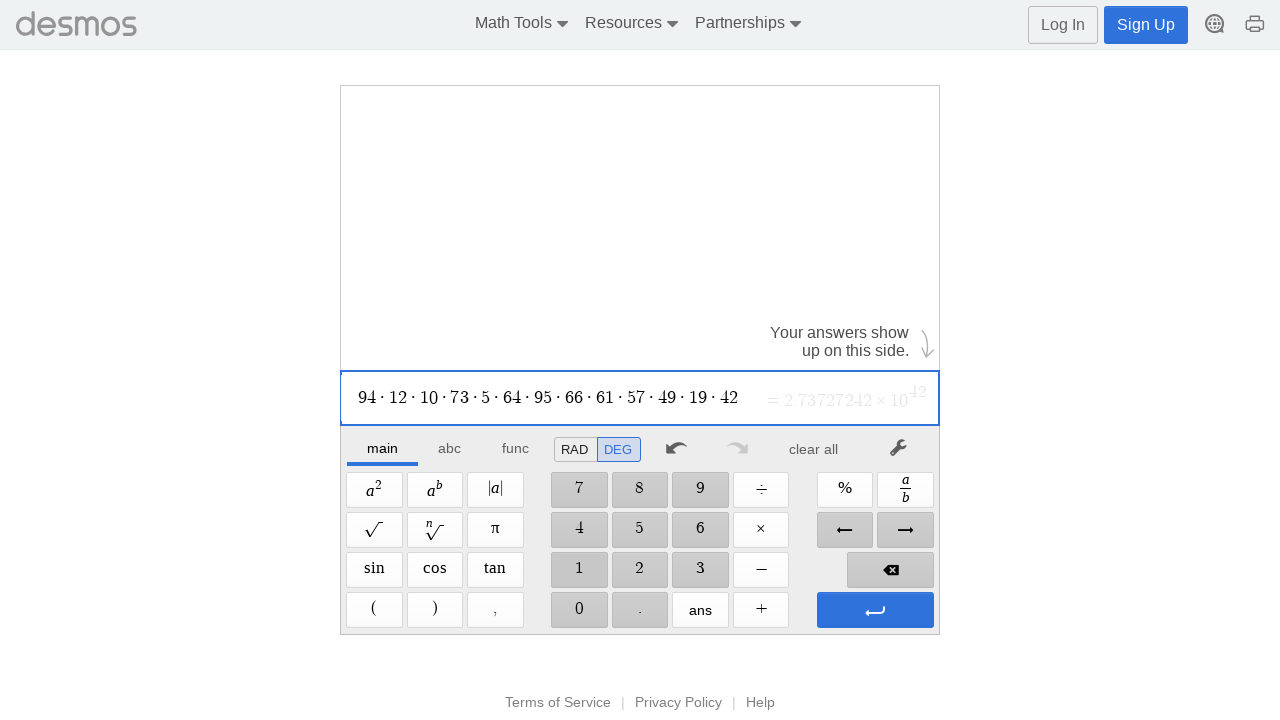

Clicked digit '0' on calculator at (579, 610) on //span[@aria-label='0']
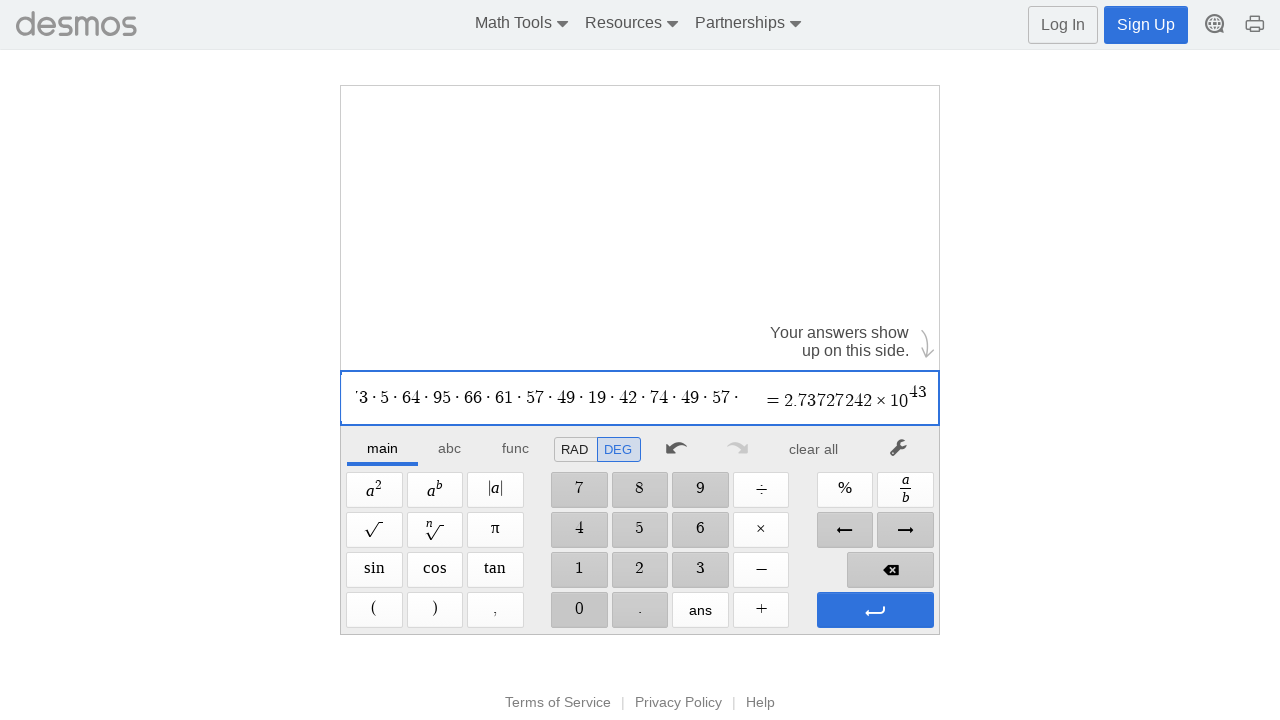

Clicked multiplication button at (761, 530) on xpath=//span[@aria-label='Times']
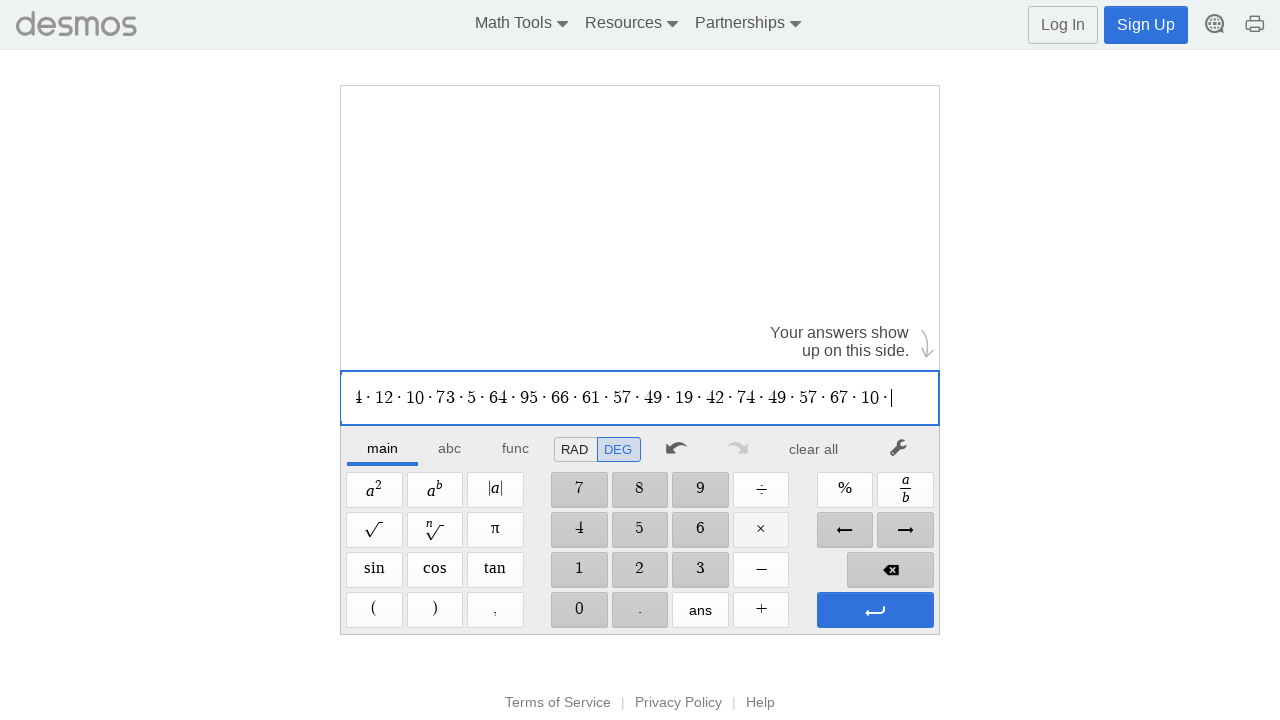

Clicked digit '8' on calculator at (640, 490) on //span[@aria-label='8']
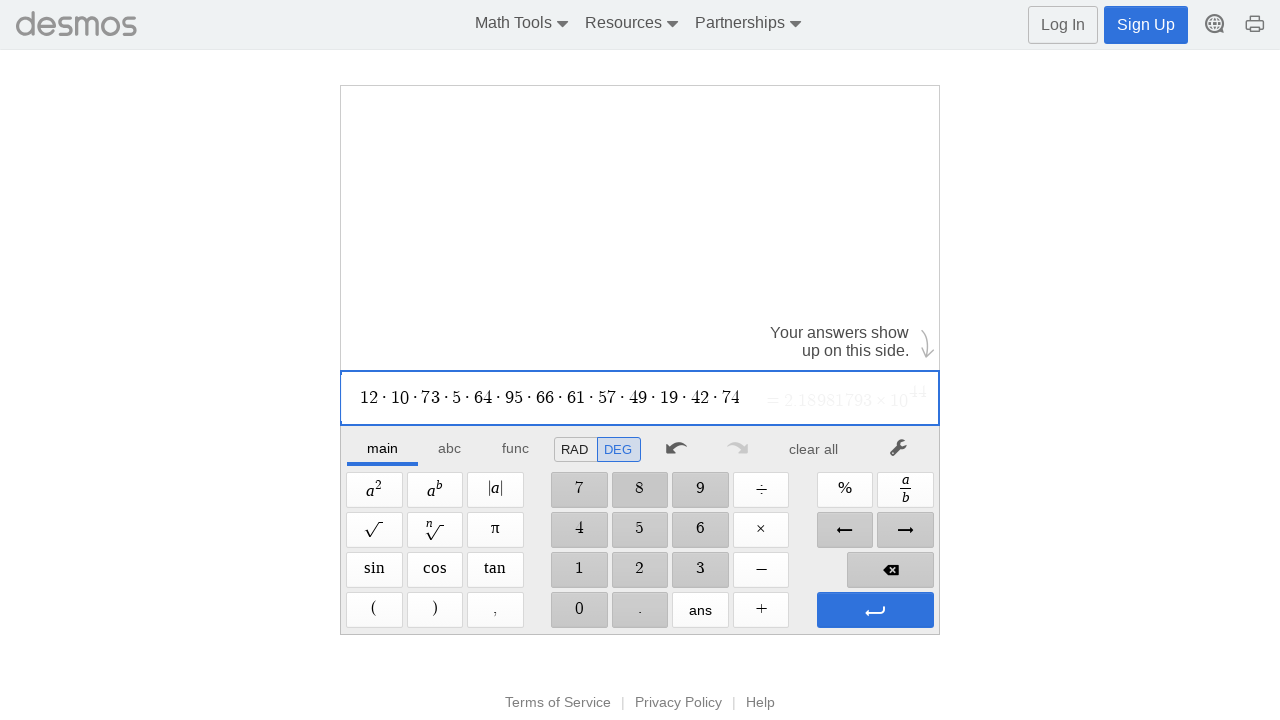

Clicked digit '3' on calculator at (700, 570) on //span[@aria-label='3']
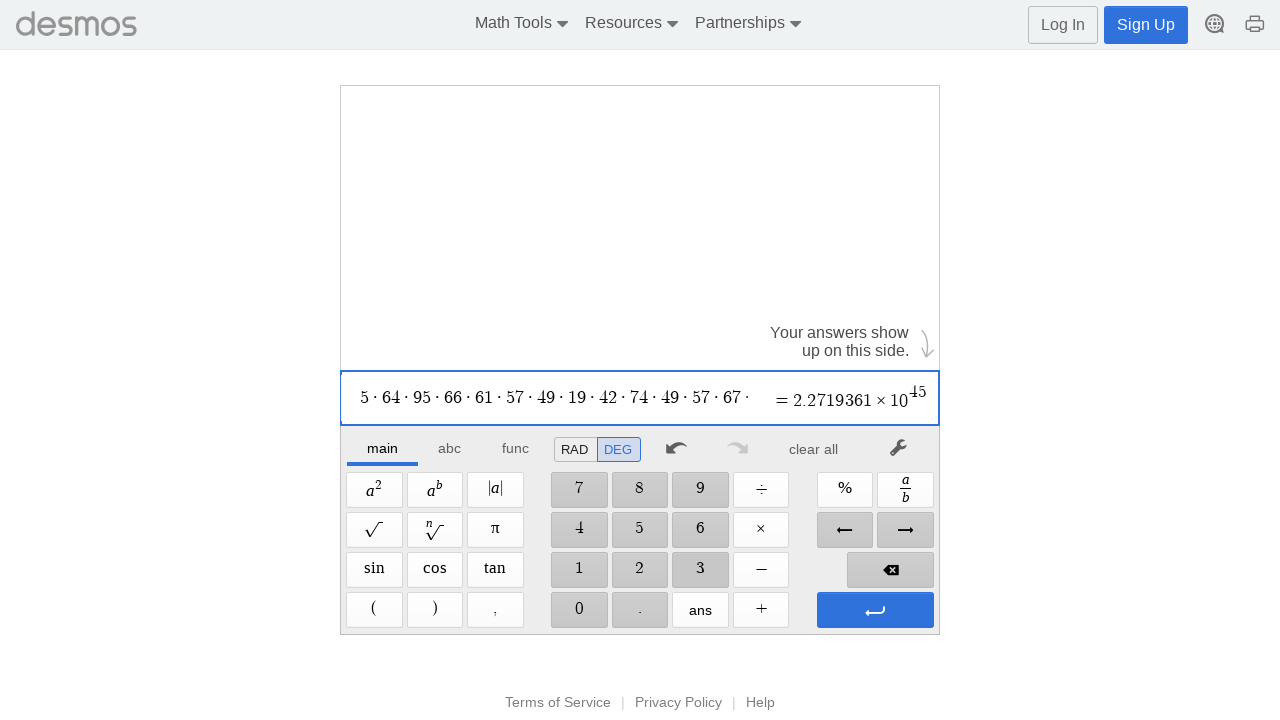

Clicked multiplication button at (761, 530) on xpath=//span[@aria-label='Times']
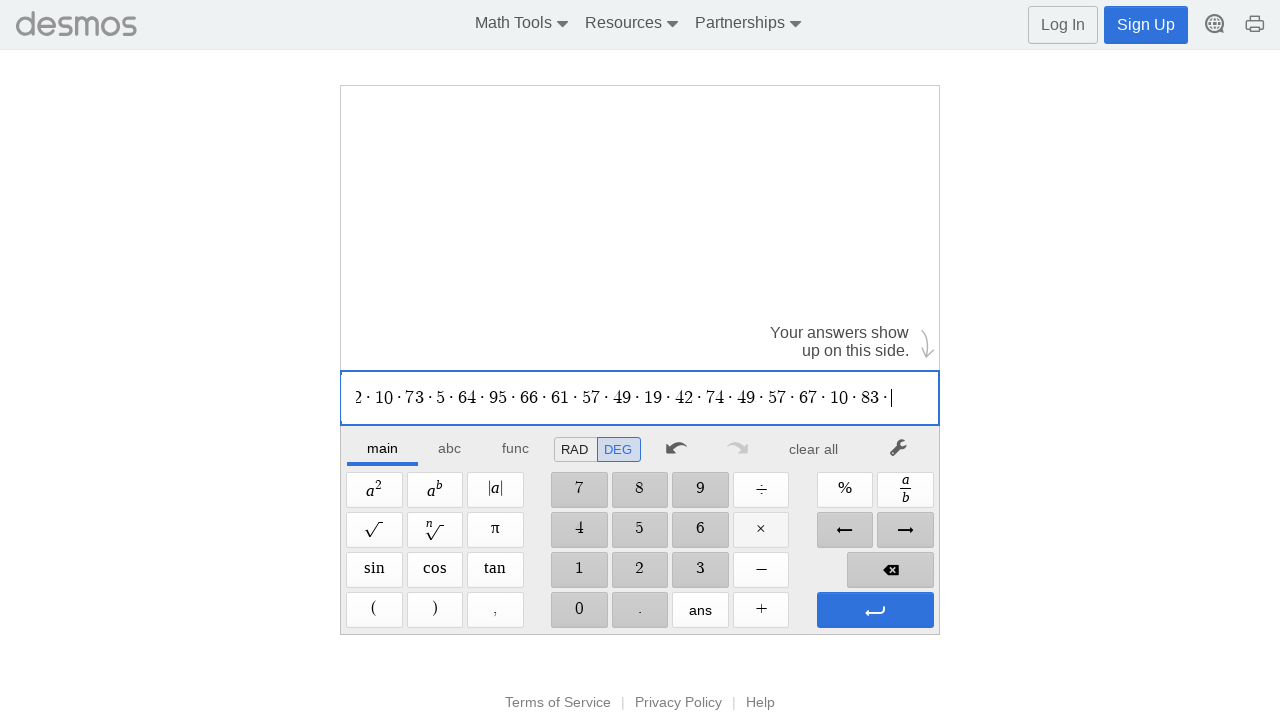

Clicked digit '7' on calculator at (579, 490) on //span[@aria-label='7']
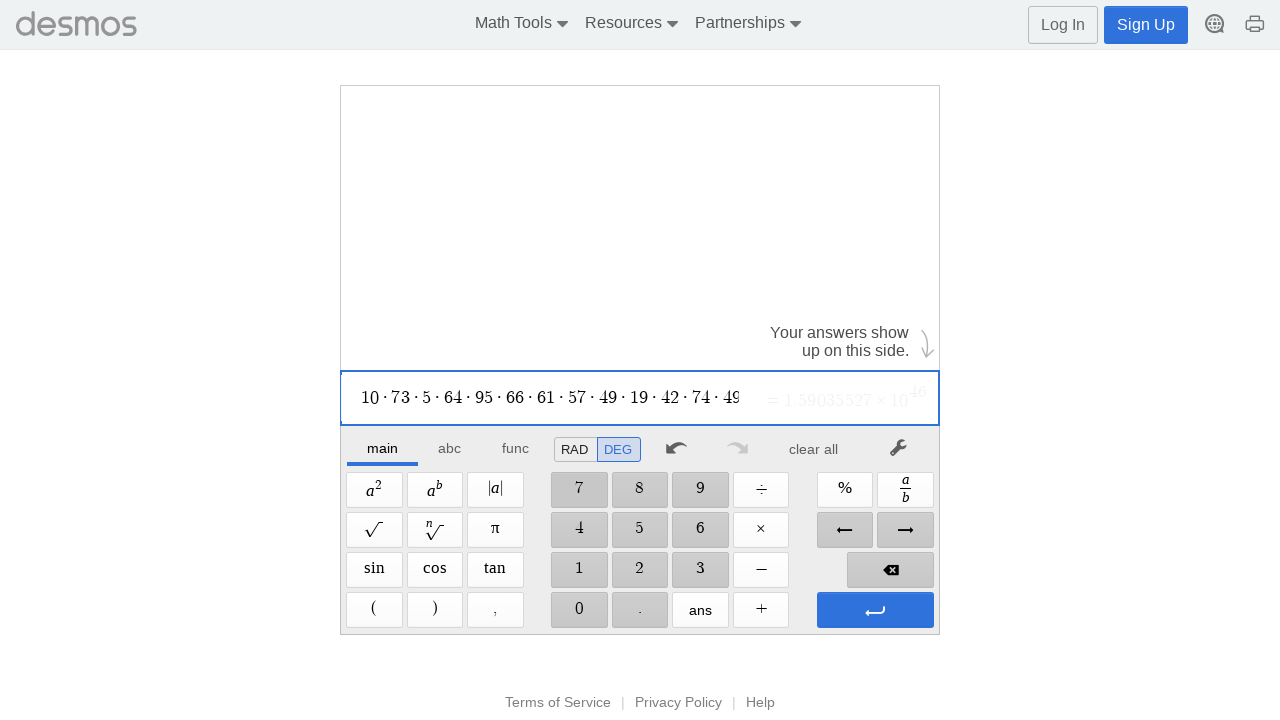

Clicked digit '9' on calculator at (700, 490) on //span[@aria-label='9']
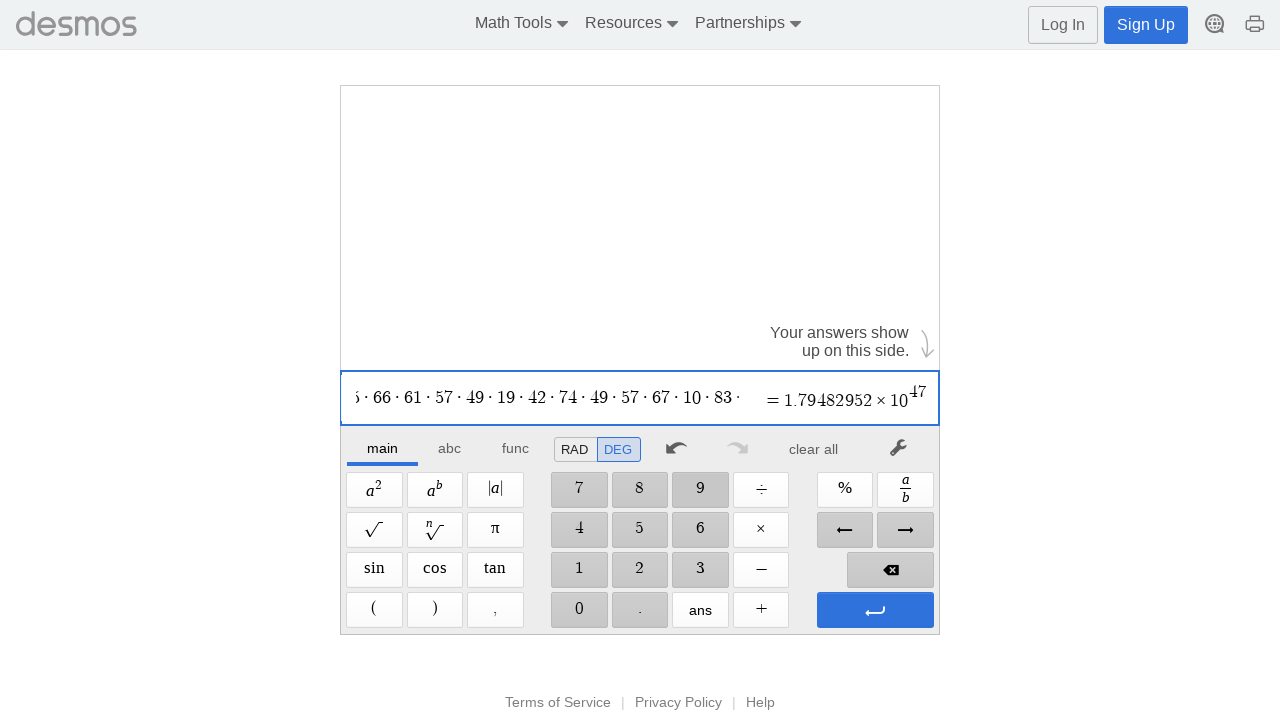

Clicked multiplication button at (761, 530) on xpath=//span[@aria-label='Times']
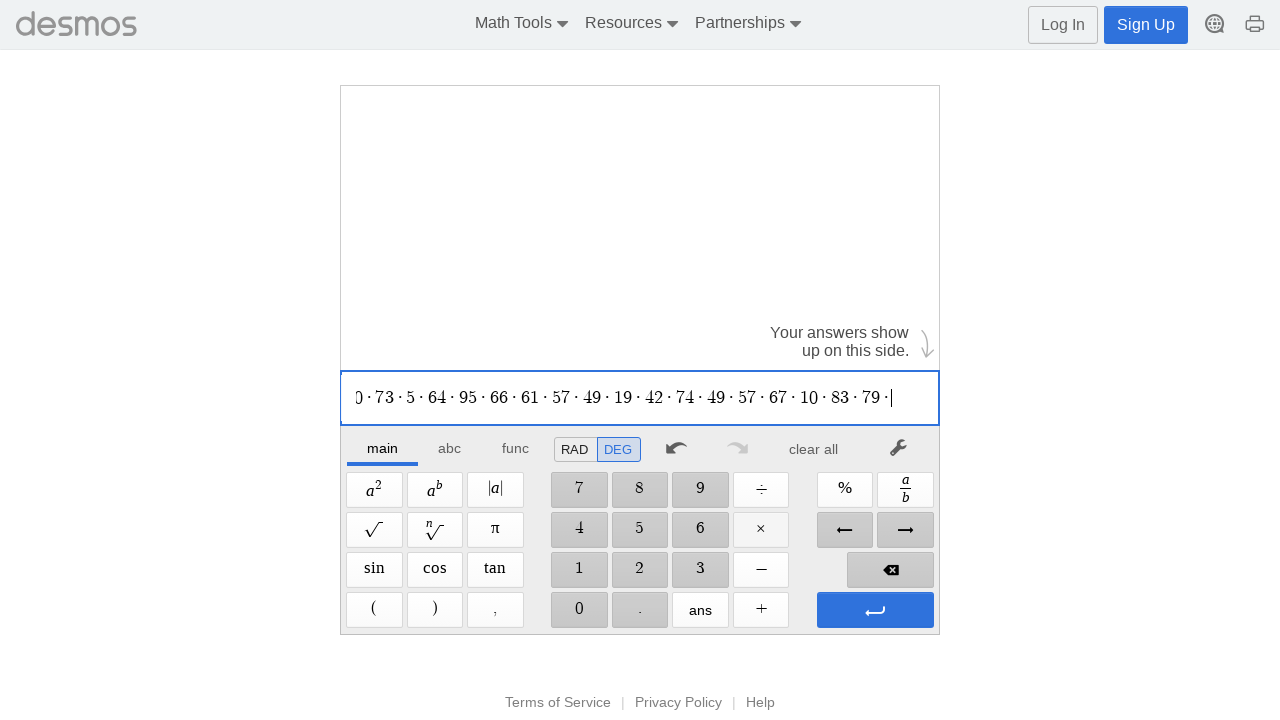

Clicked digit '3' on calculator at (700, 570) on //span[@aria-label='3']
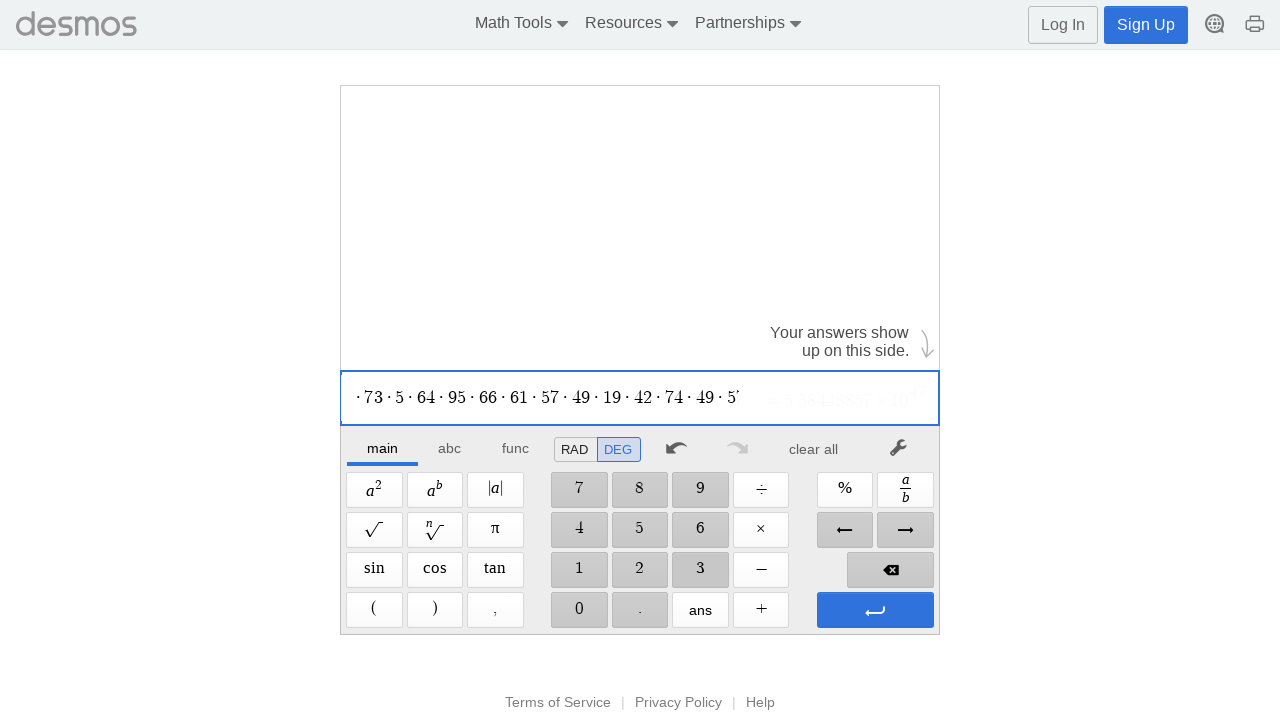

Clicked digit '2' on calculator at (640, 570) on //span[@aria-label='2']
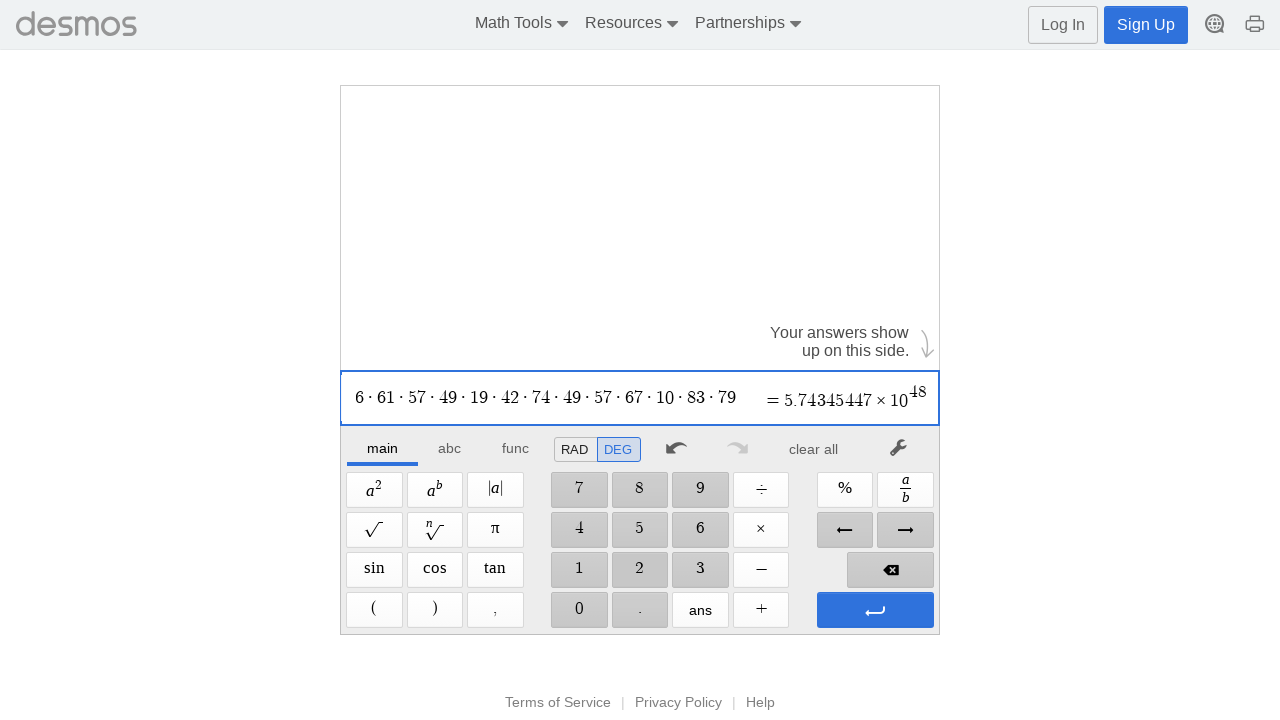

Clicked multiplication button at (761, 530) on xpath=//span[@aria-label='Times']
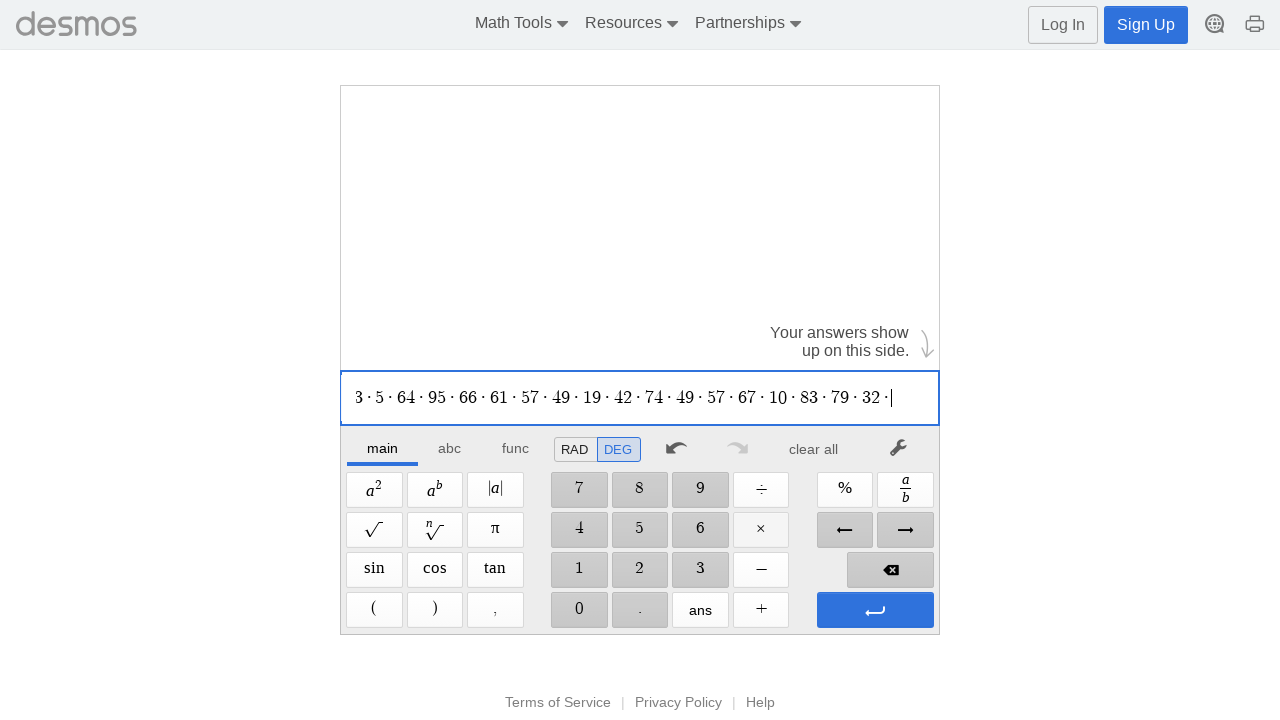

Clicked digit '5' on calculator at (640, 530) on //span[@aria-label='5']
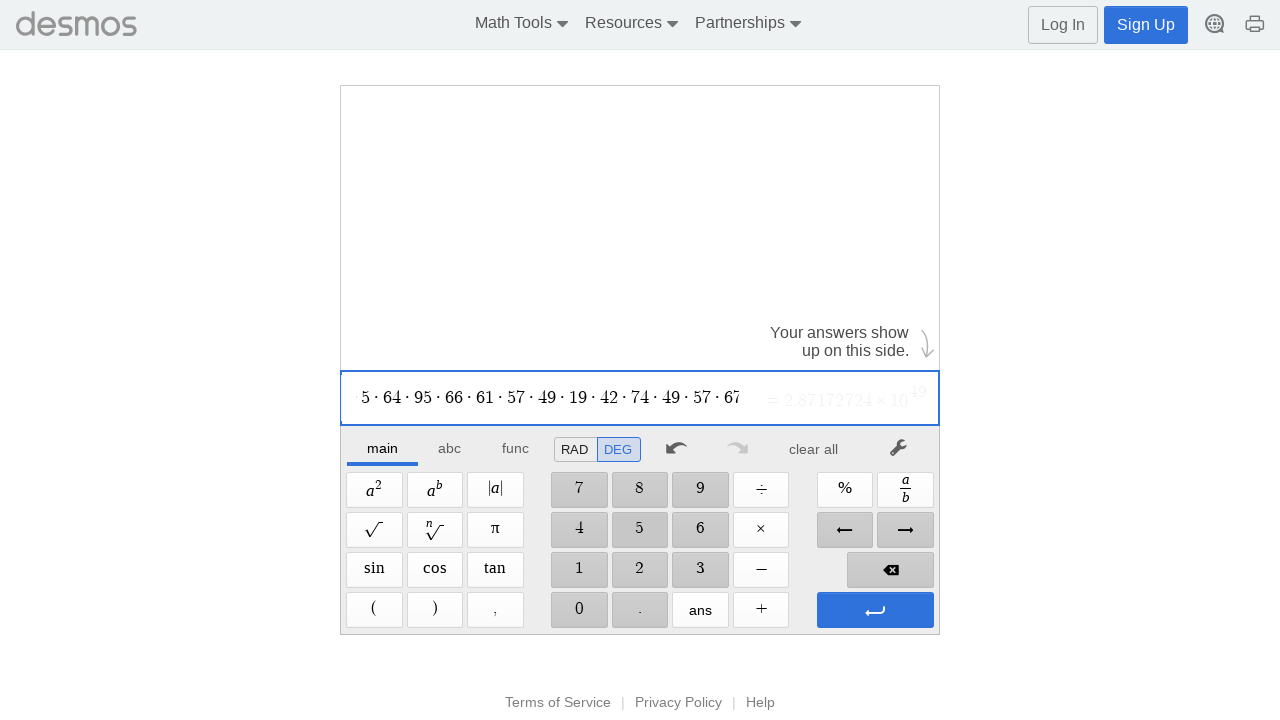

Clicked multiplication button at (761, 530) on xpath=//span[@aria-label='Times']
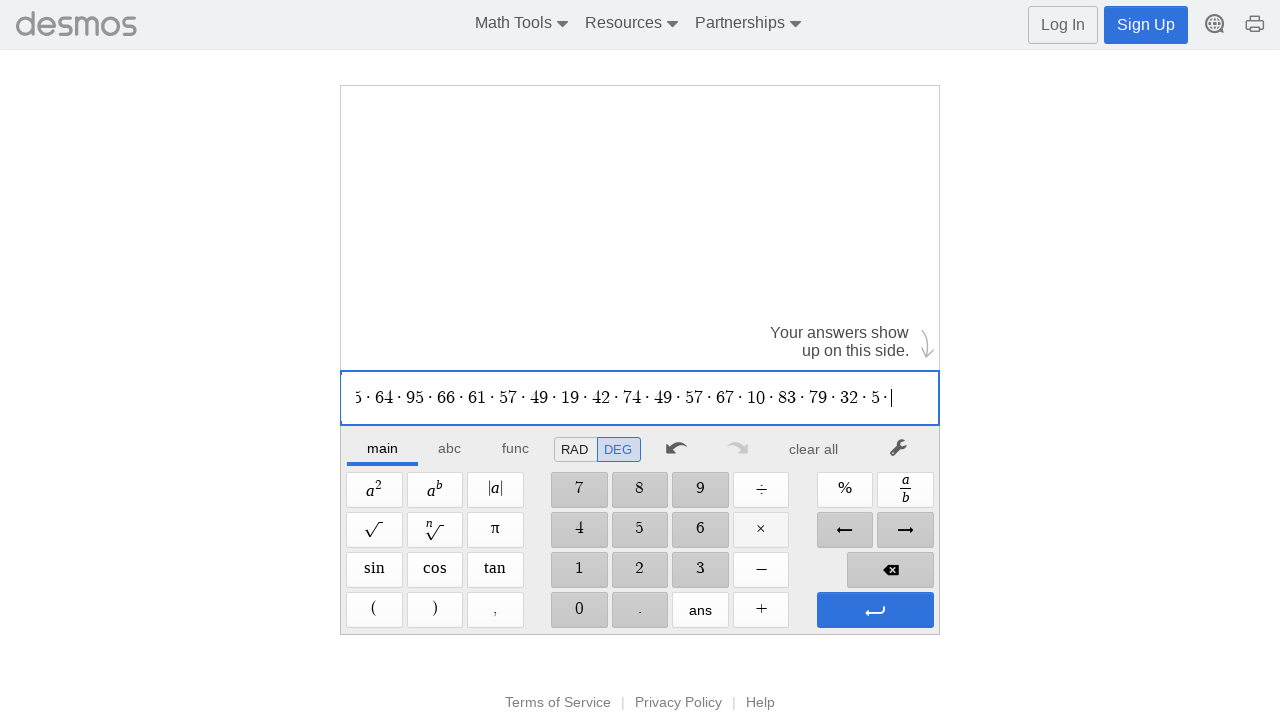

Clicked digit '2' on calculator at (640, 570) on //span[@aria-label='2']
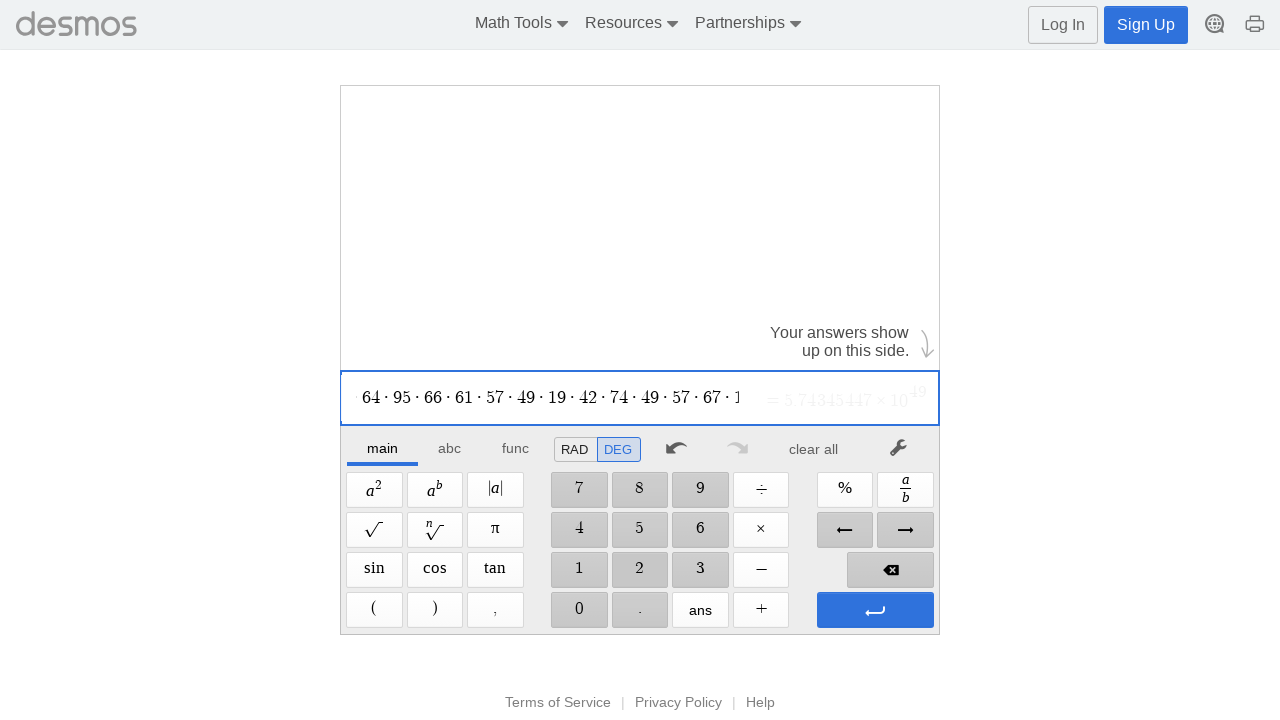

Clicked digit '4' on calculator at (579, 530) on //span[@aria-label='4']
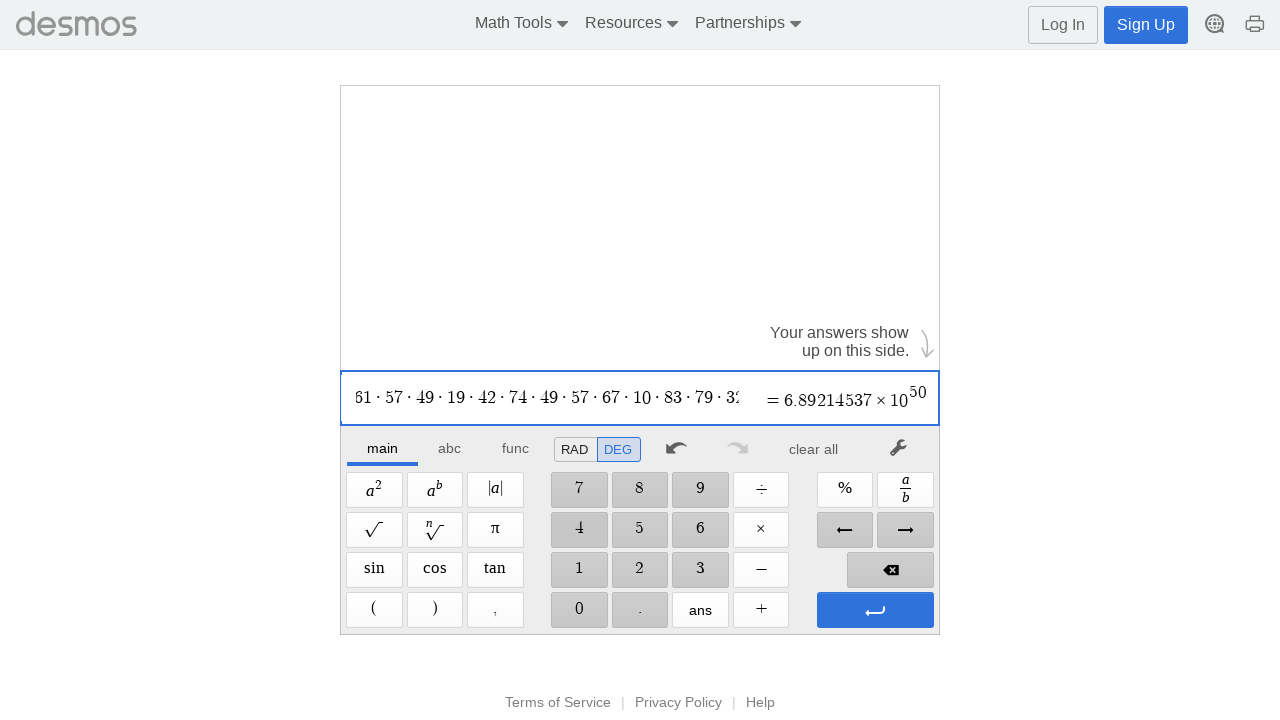

Clicked multiplication button at (761, 530) on xpath=//span[@aria-label='Times']
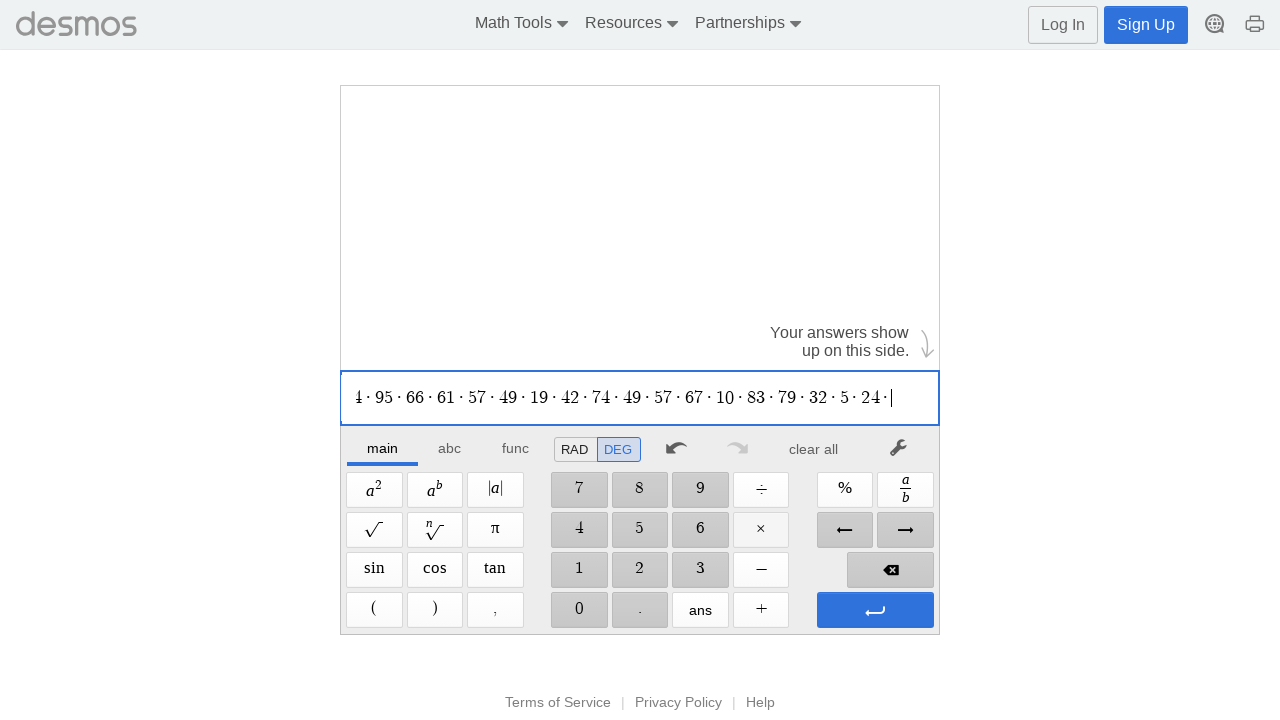

Clicked digit '2' on calculator at (640, 570) on //span[@aria-label='2']
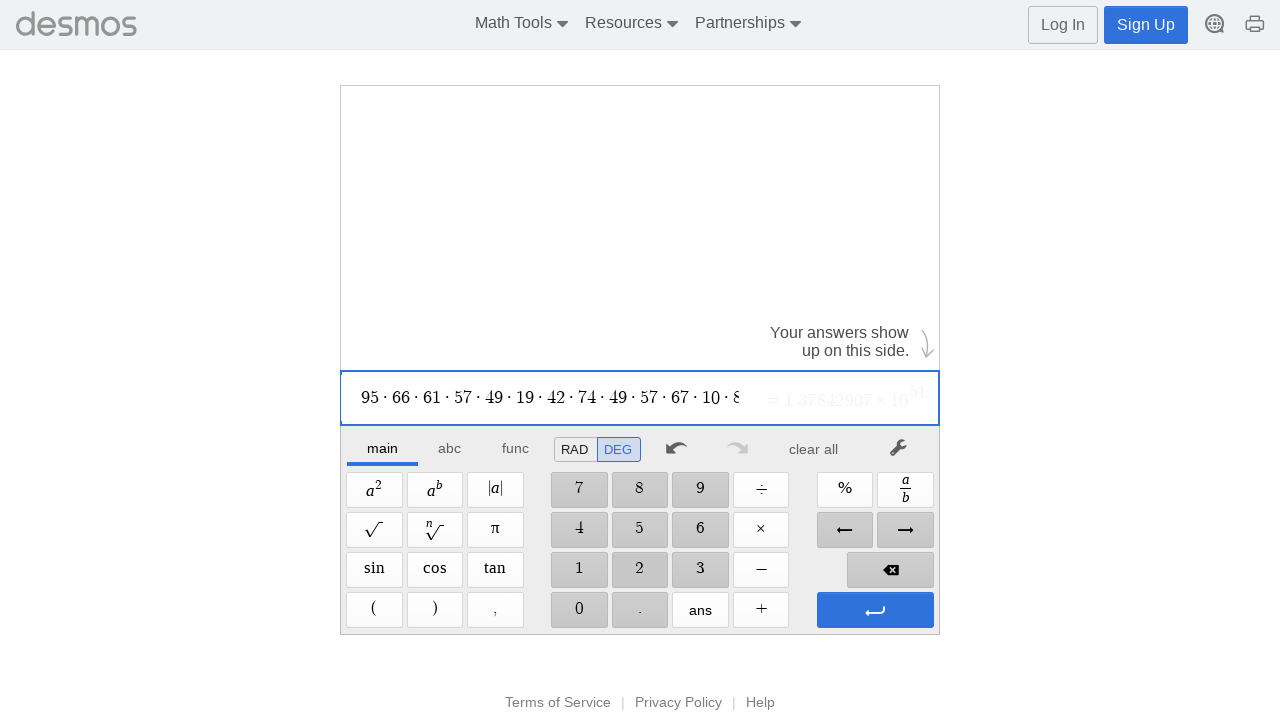

Clicked digit '9' on calculator at (700, 490) on //span[@aria-label='9']
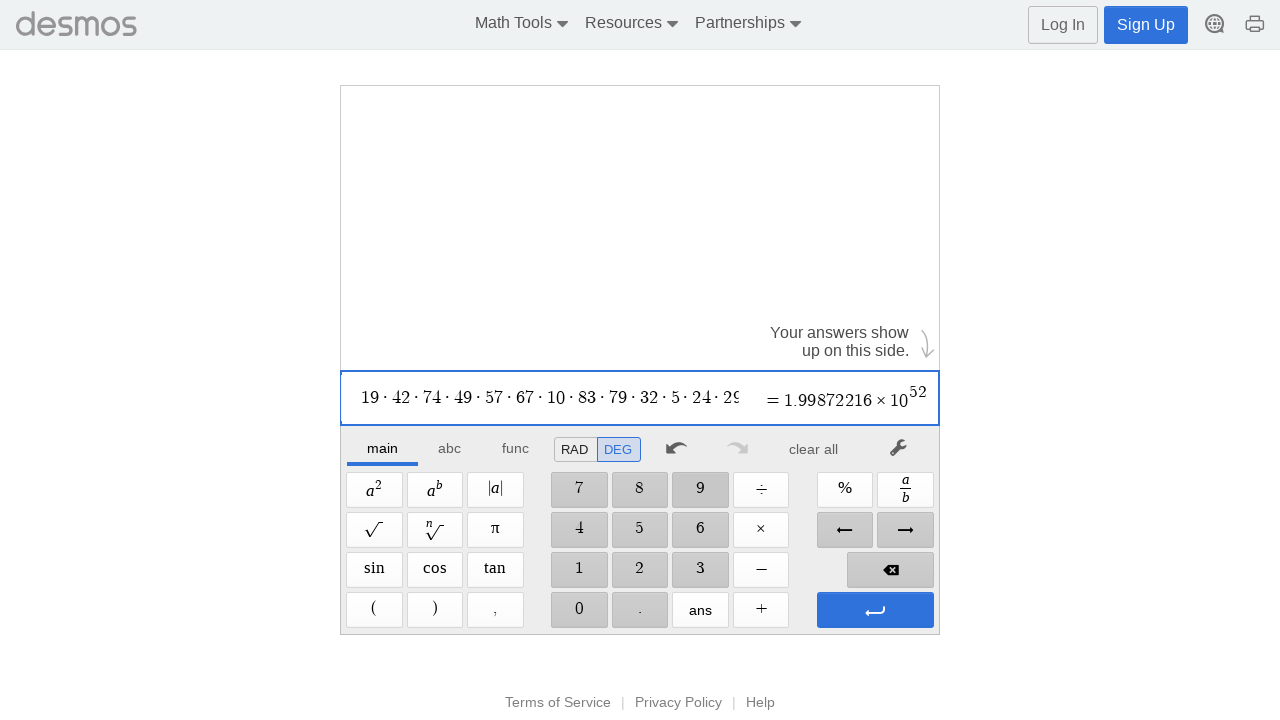

Clicked multiplication button at (761, 530) on xpath=//span[@aria-label='Times']
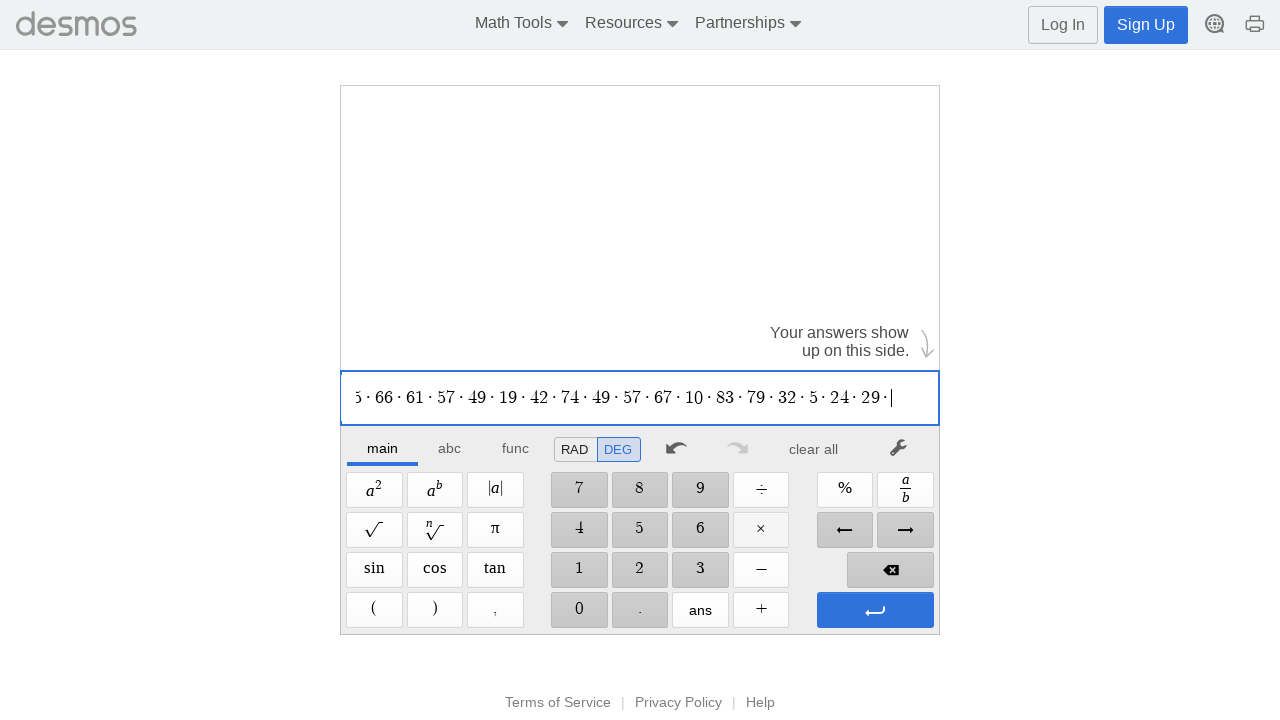

Clicked digit '9' on calculator at (700, 490) on //span[@aria-label='9']
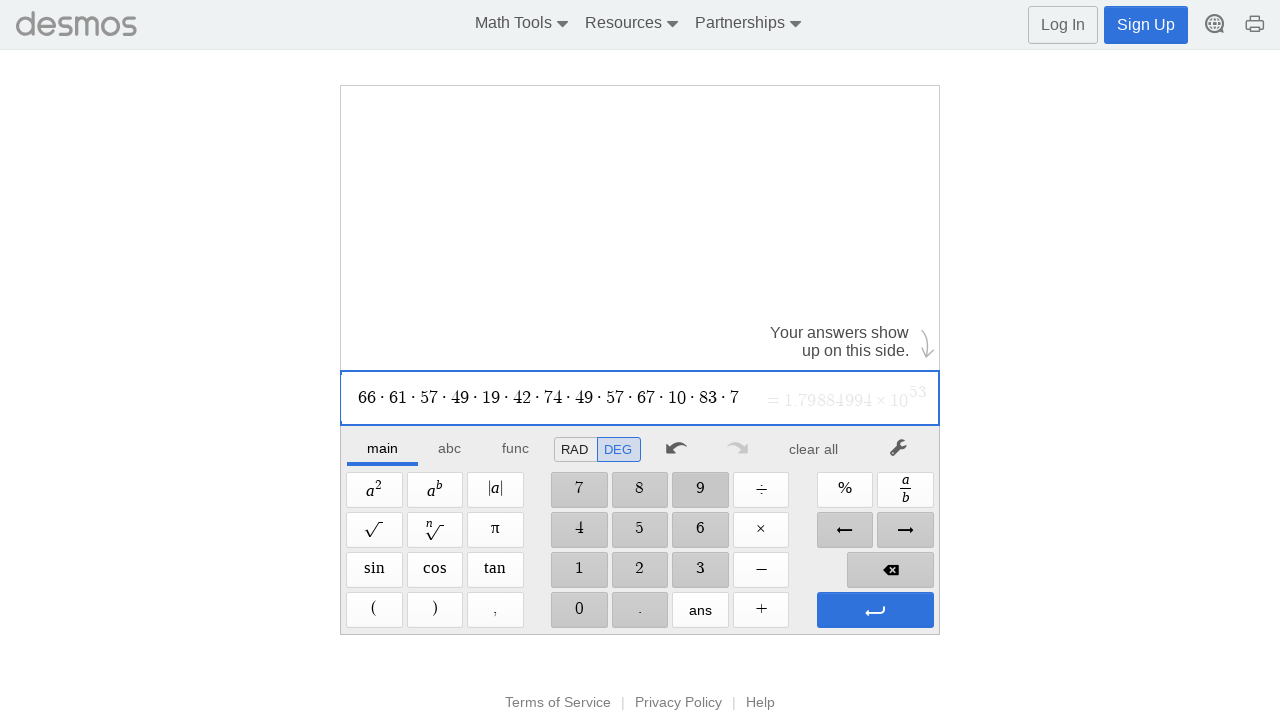

Clicked digit '2' on calculator at (640, 570) on //span[@aria-label='2']
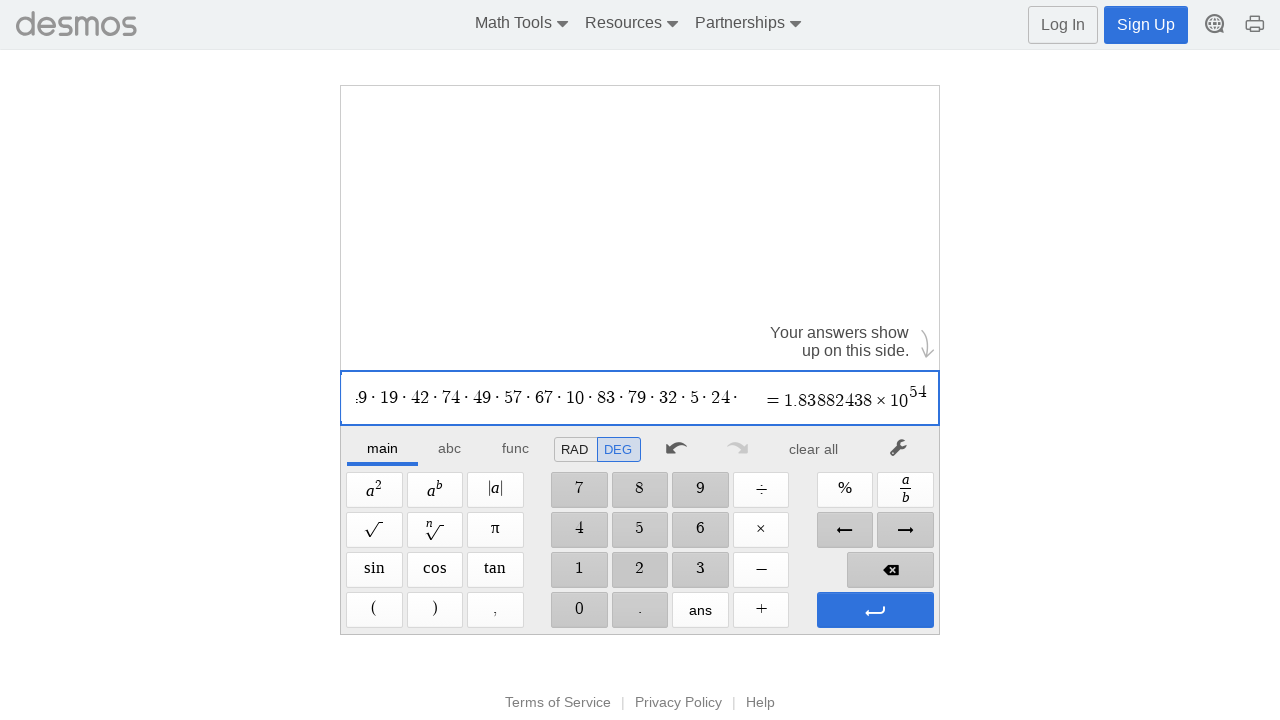

Clicked multiplication button at (761, 530) on xpath=//span[@aria-label='Times']
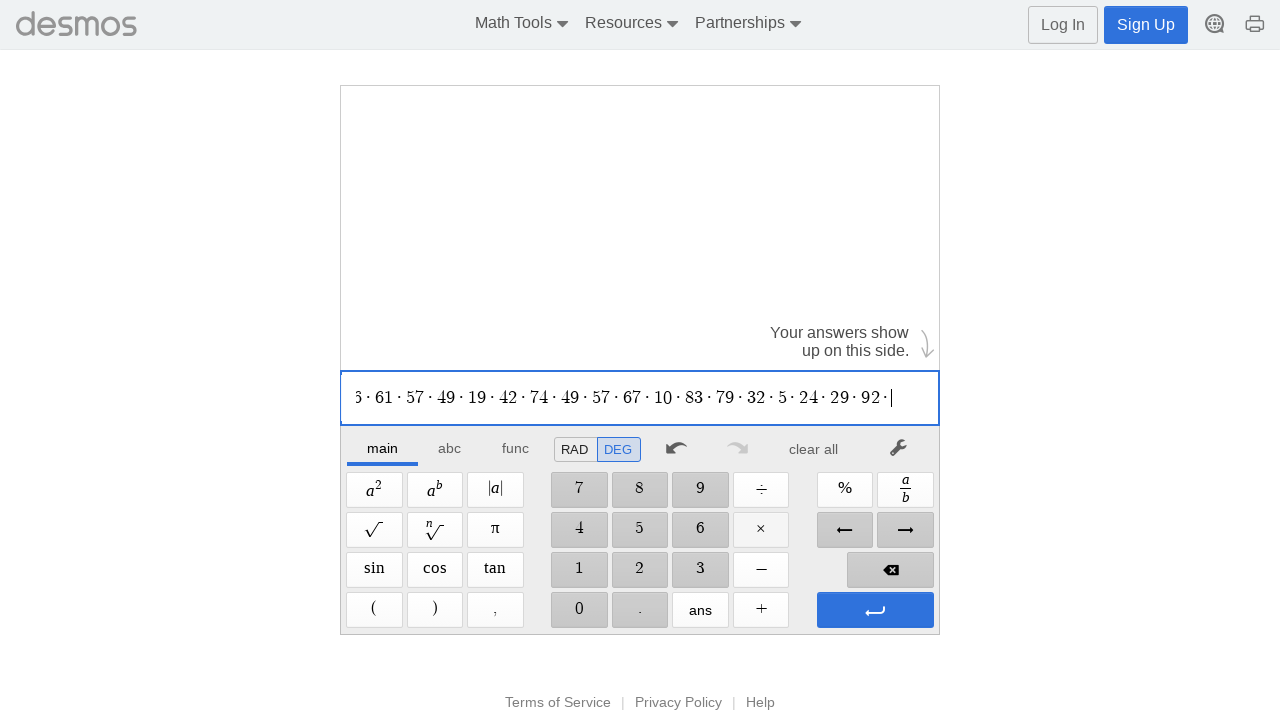

Clicked digit '5' on calculator at (640, 530) on //span[@aria-label='5']
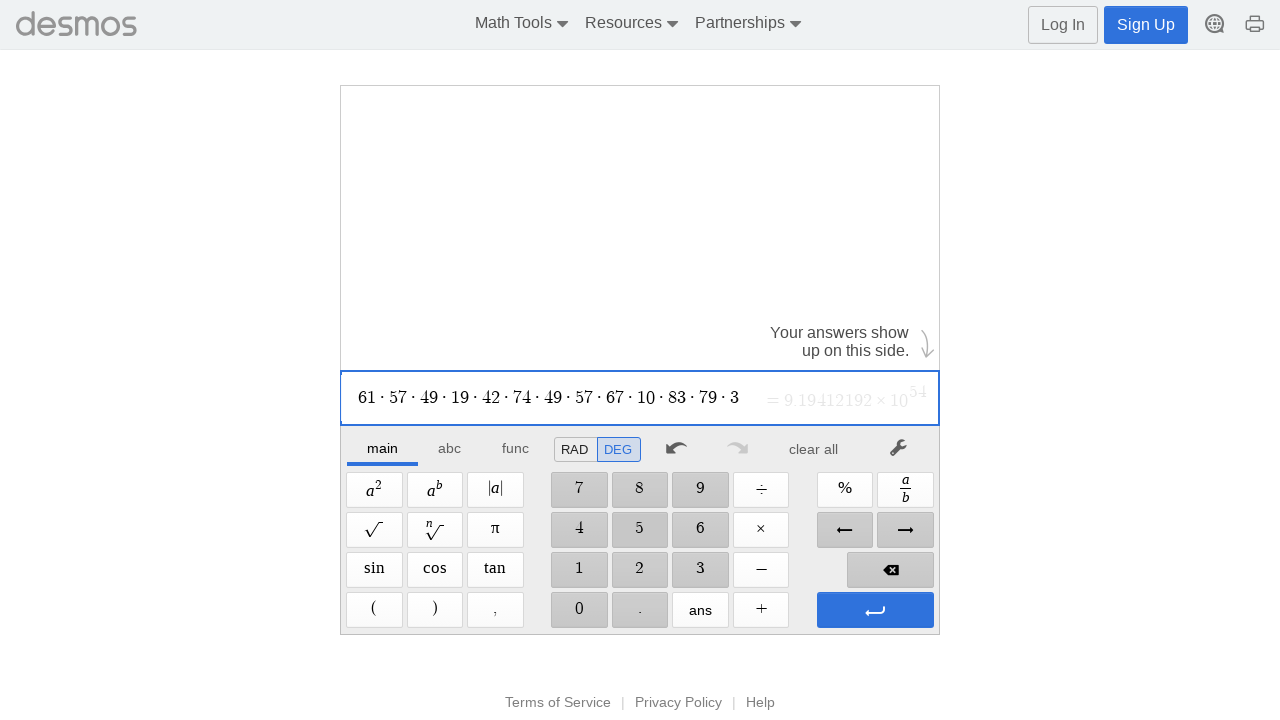

Clicked digit '7' on calculator at (579, 490) on //span[@aria-label='7']
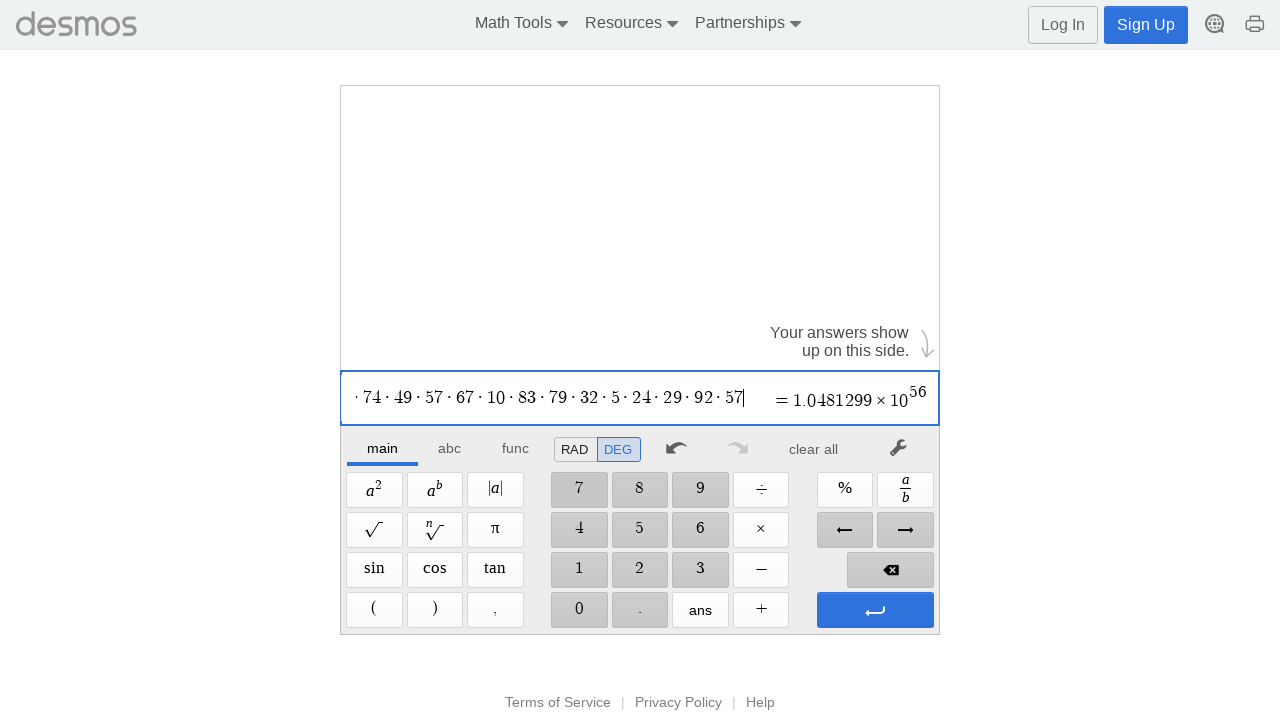

Clicked multiplication button at (761, 530) on xpath=//span[@aria-label='Times']
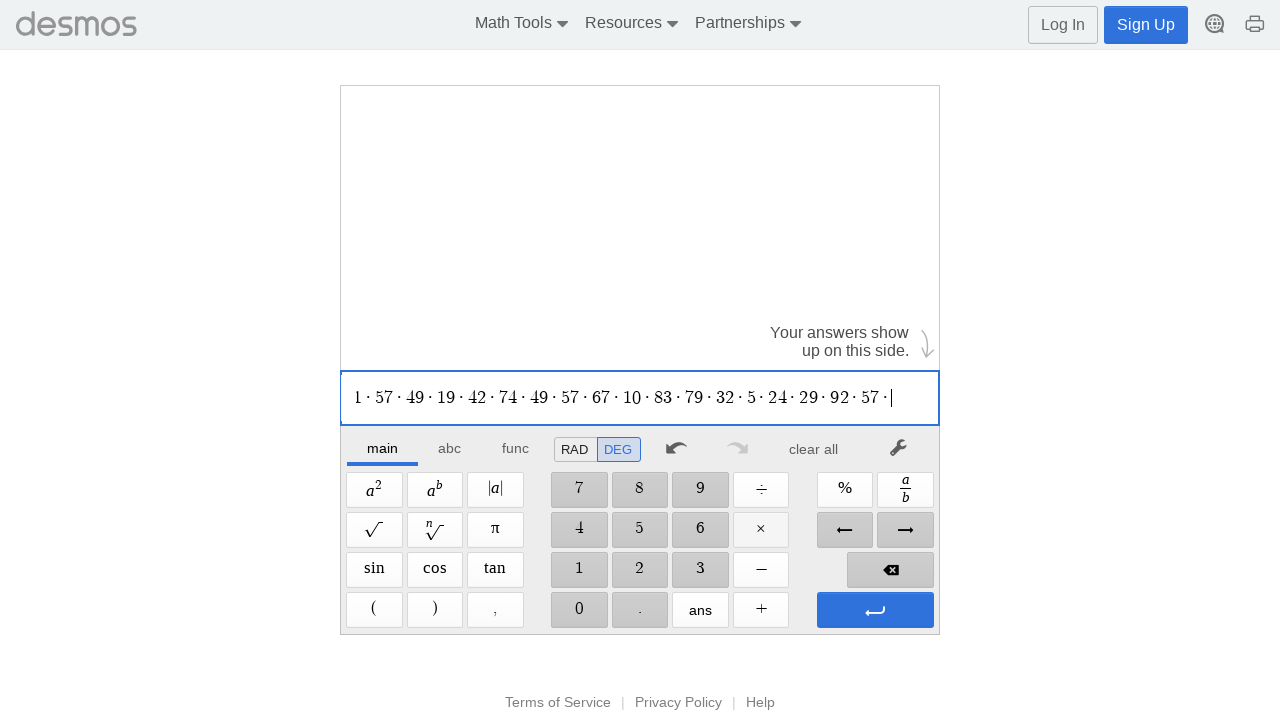

Clicked digit '1' on calculator at (579, 570) on //span[@aria-label='1']
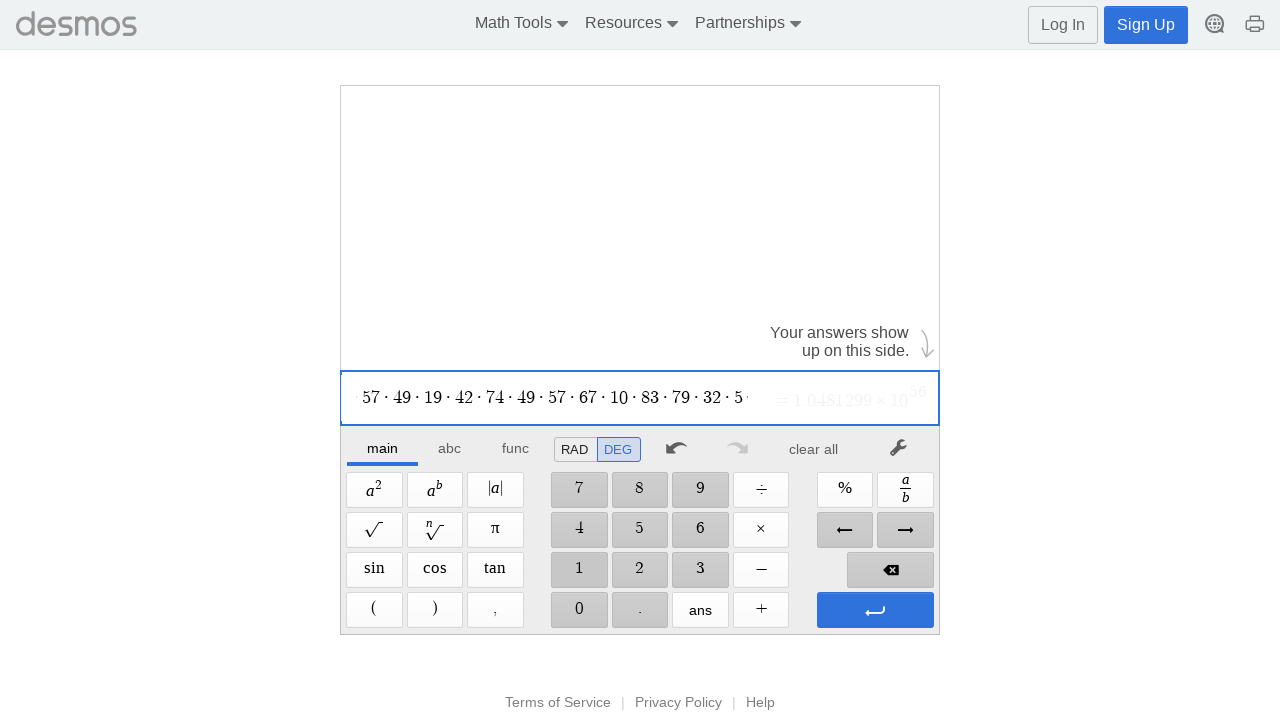

Clicked digit '7' on calculator at (579, 490) on //span[@aria-label='7']
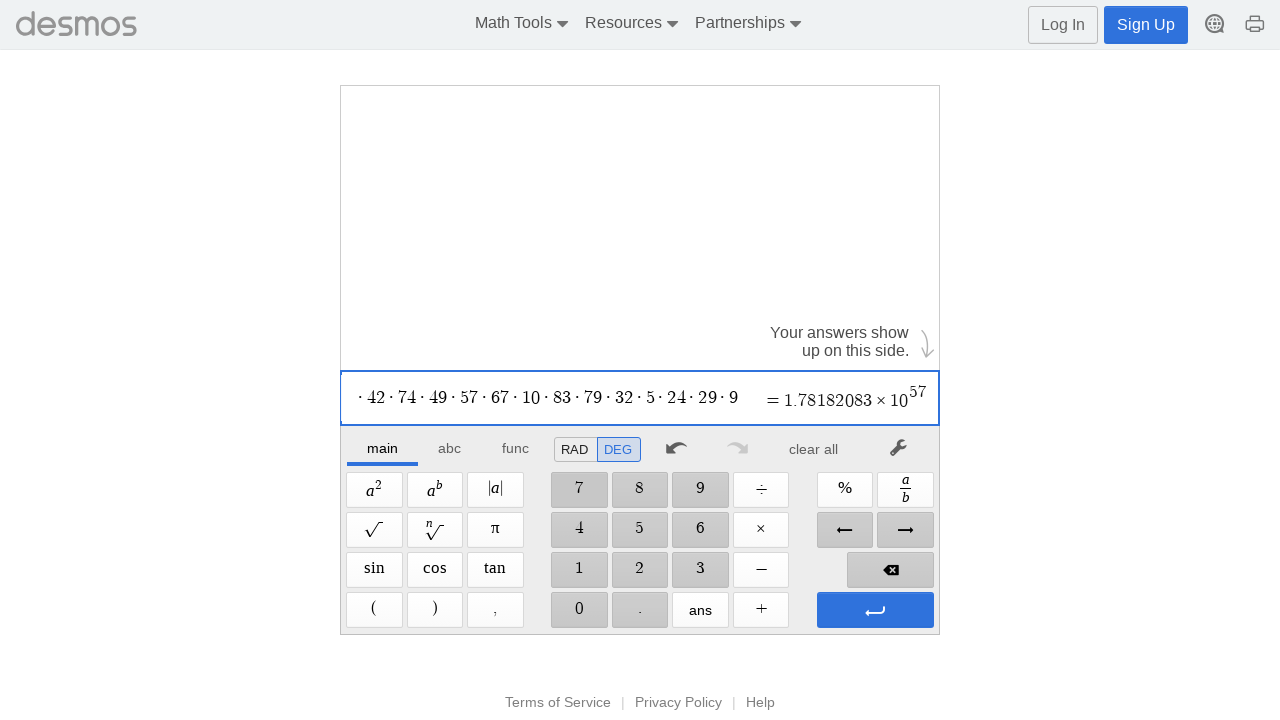

Clicked multiplication button at (761, 530) on xpath=//span[@aria-label='Times']
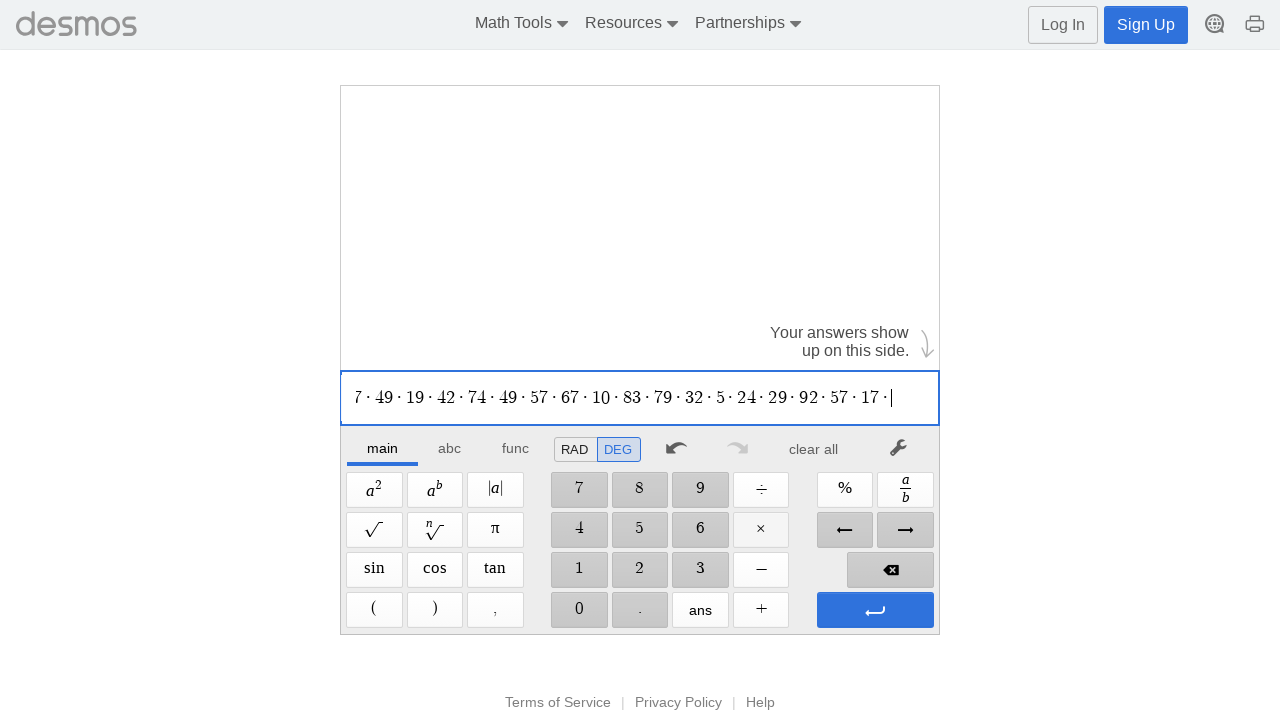

Clicked digit '3' on calculator at (700, 570) on //span[@aria-label='3']
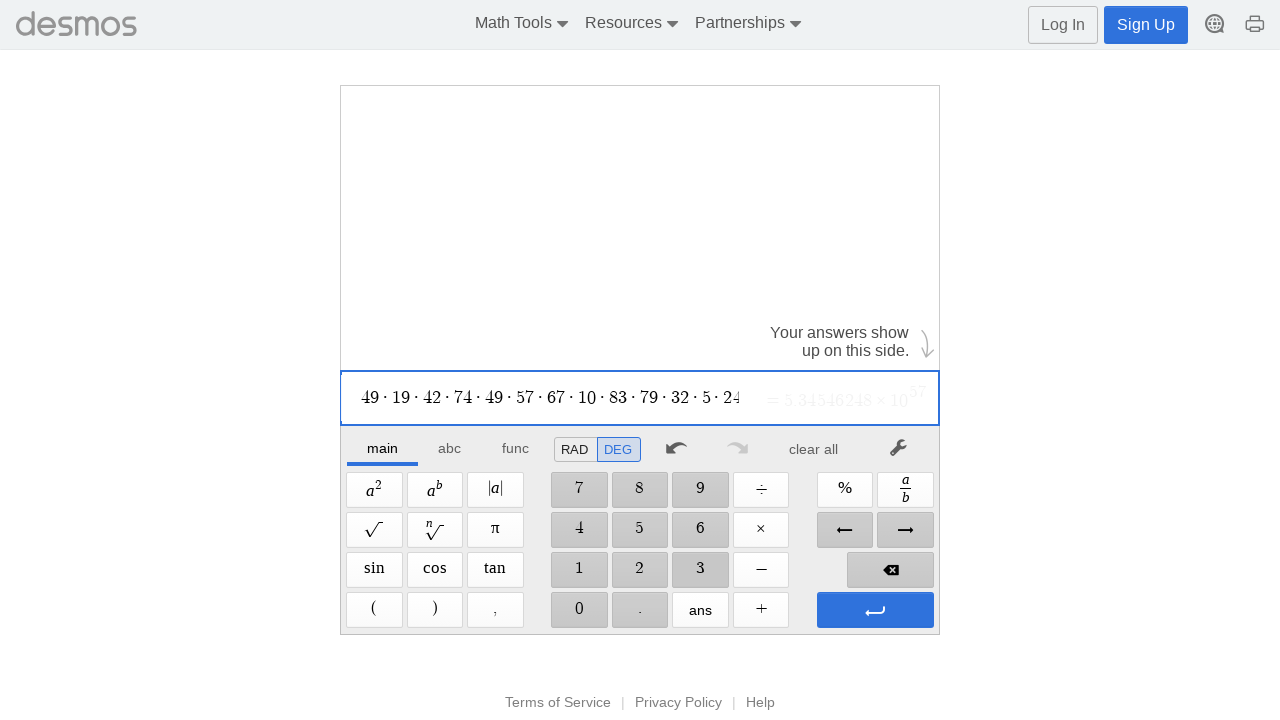

Clicked digit '4' on calculator at (579, 530) on //span[@aria-label='4']
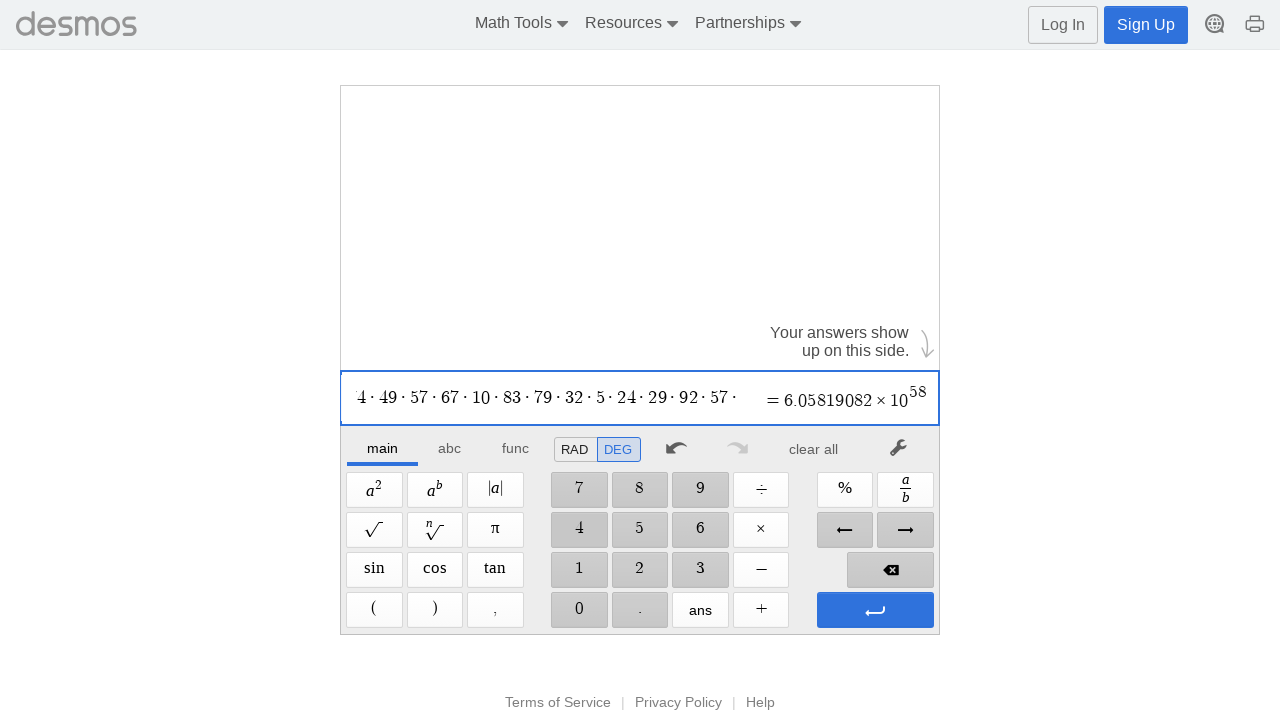

Clicked multiplication button at (761, 530) on xpath=//span[@aria-label='Times']
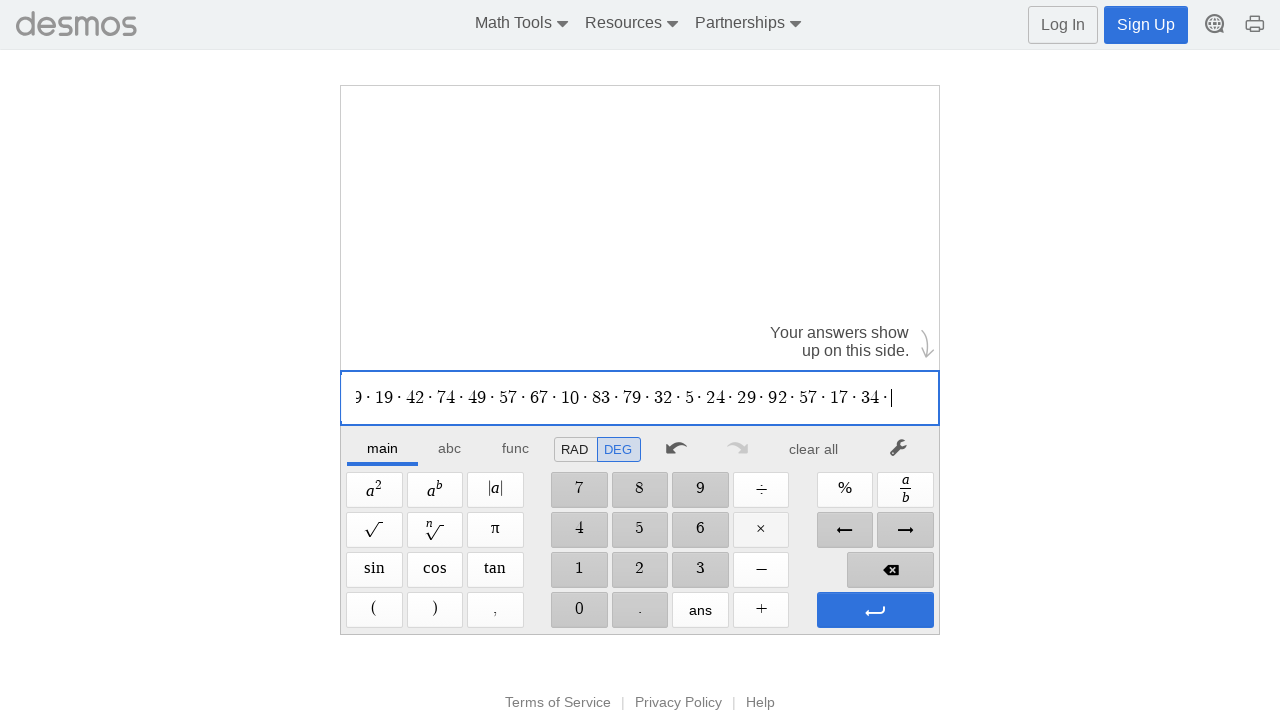

Clicked digit '9' on calculator at (700, 490) on //span[@aria-label='9']
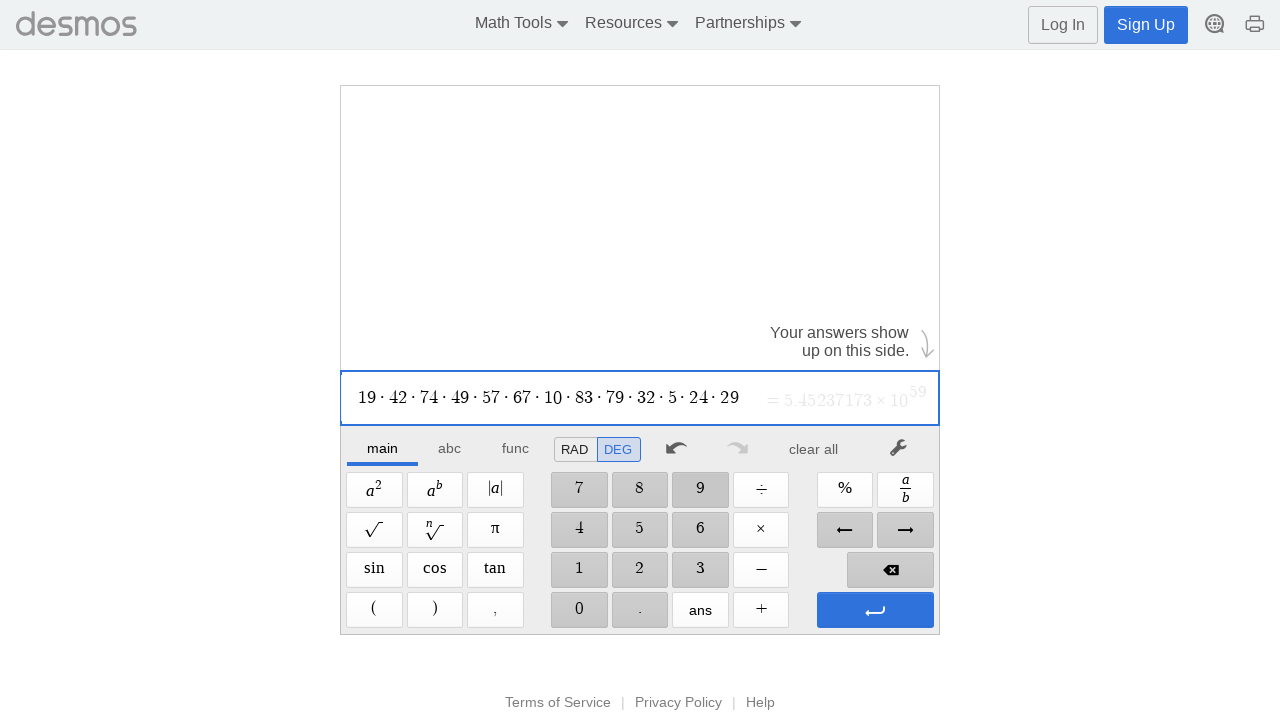

Clicked multiplication button at (761, 530) on xpath=//span[@aria-label='Times']
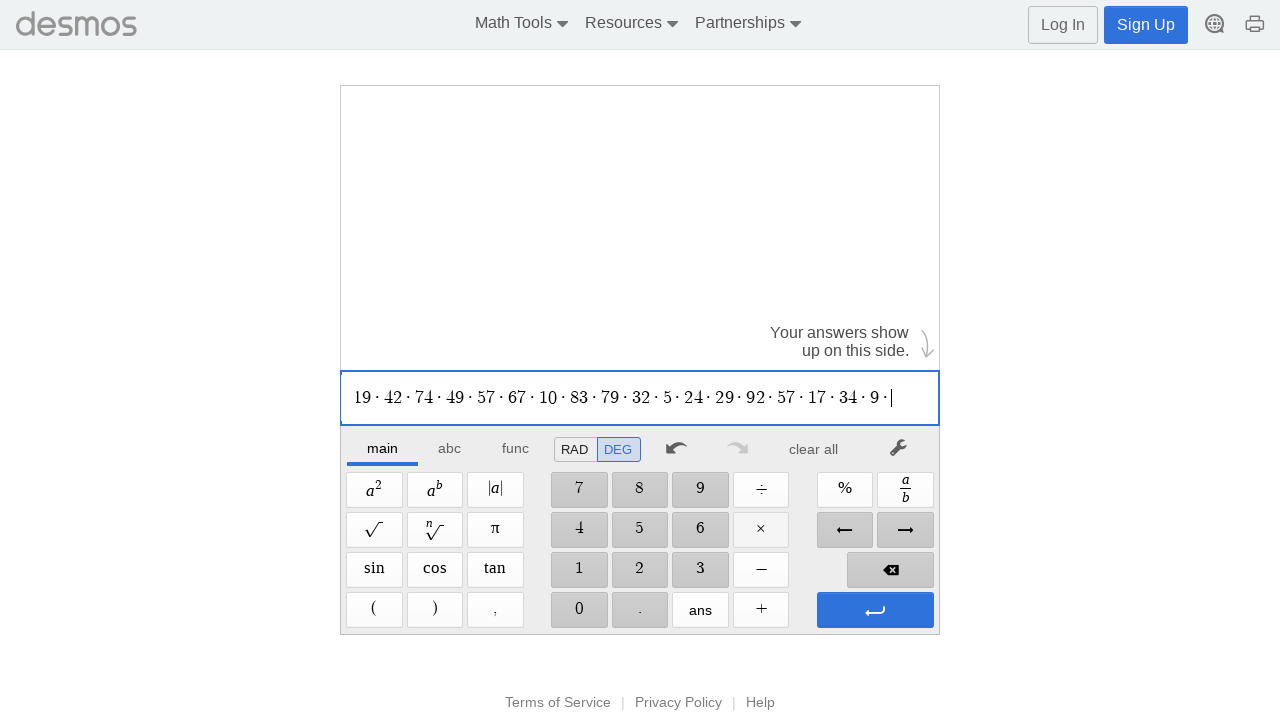

Clicked digit '4' on calculator at (579, 530) on //span[@aria-label='4']
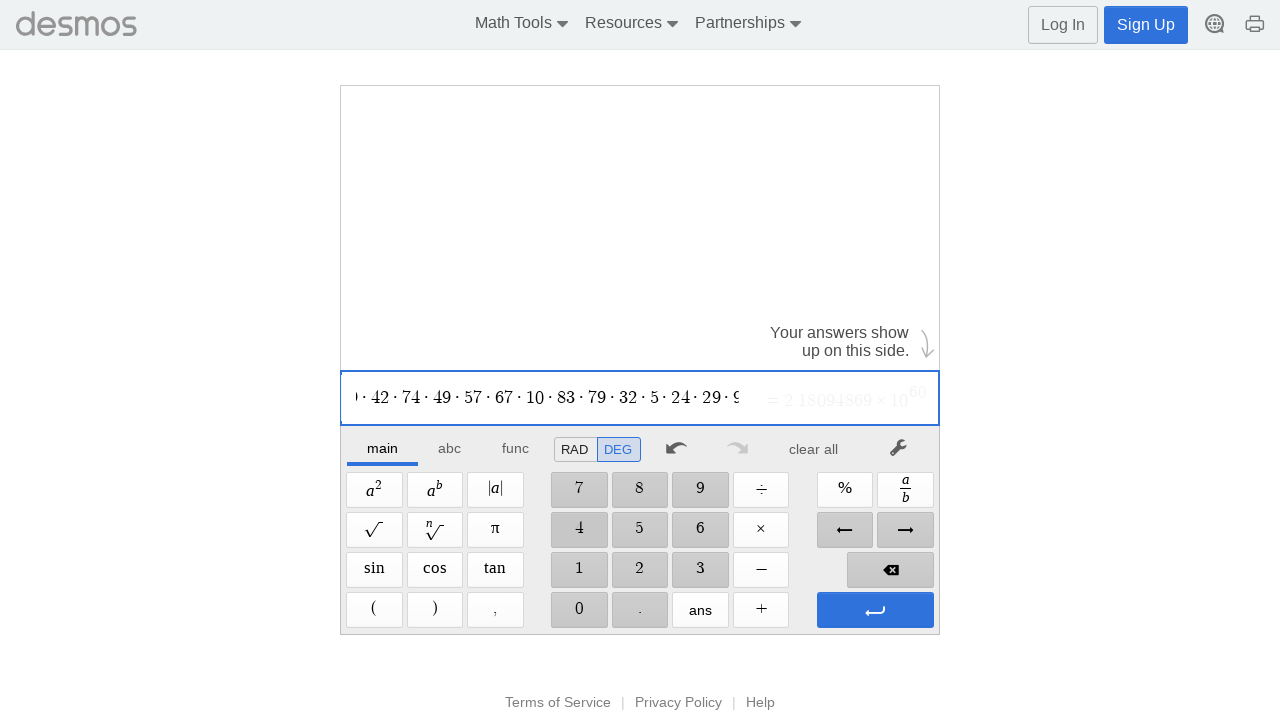

Clicked digit '4' on calculator at (579, 530) on //span[@aria-label='4']
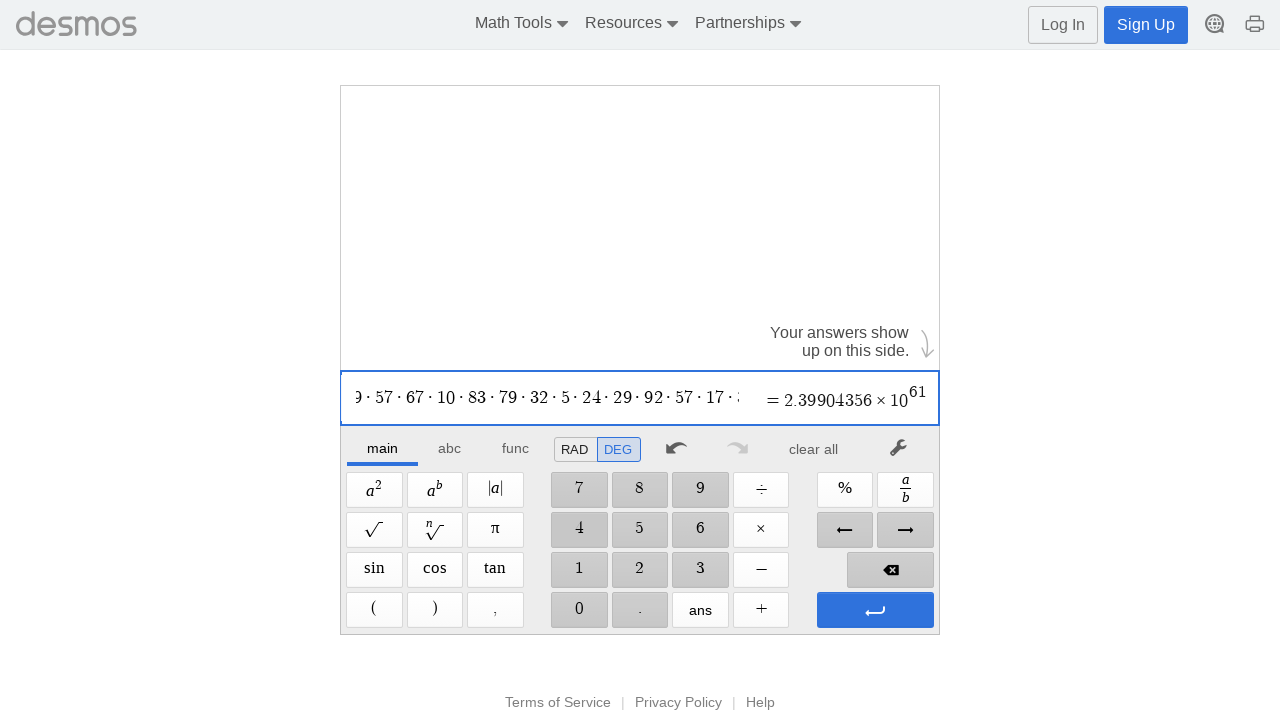

Clicked multiplication button at (761, 530) on xpath=//span[@aria-label='Times']
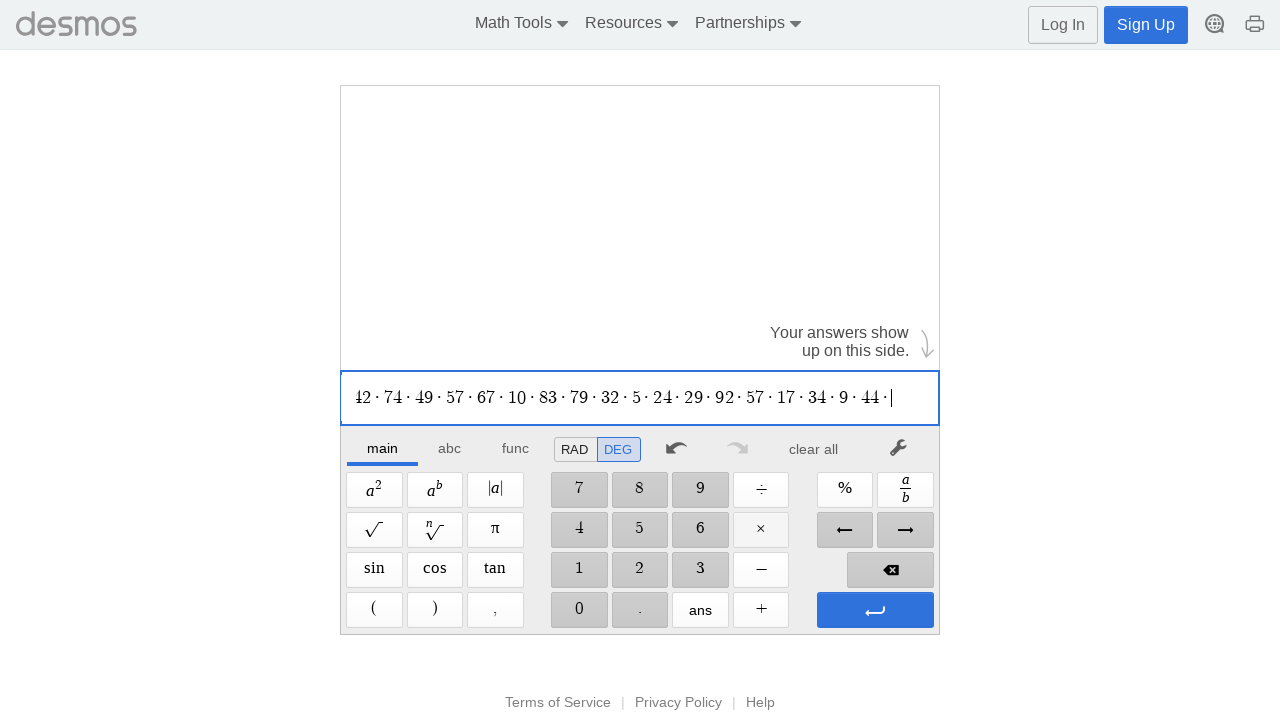

Clicked digit '6' on calculator at (700, 530) on //span[@aria-label='6']
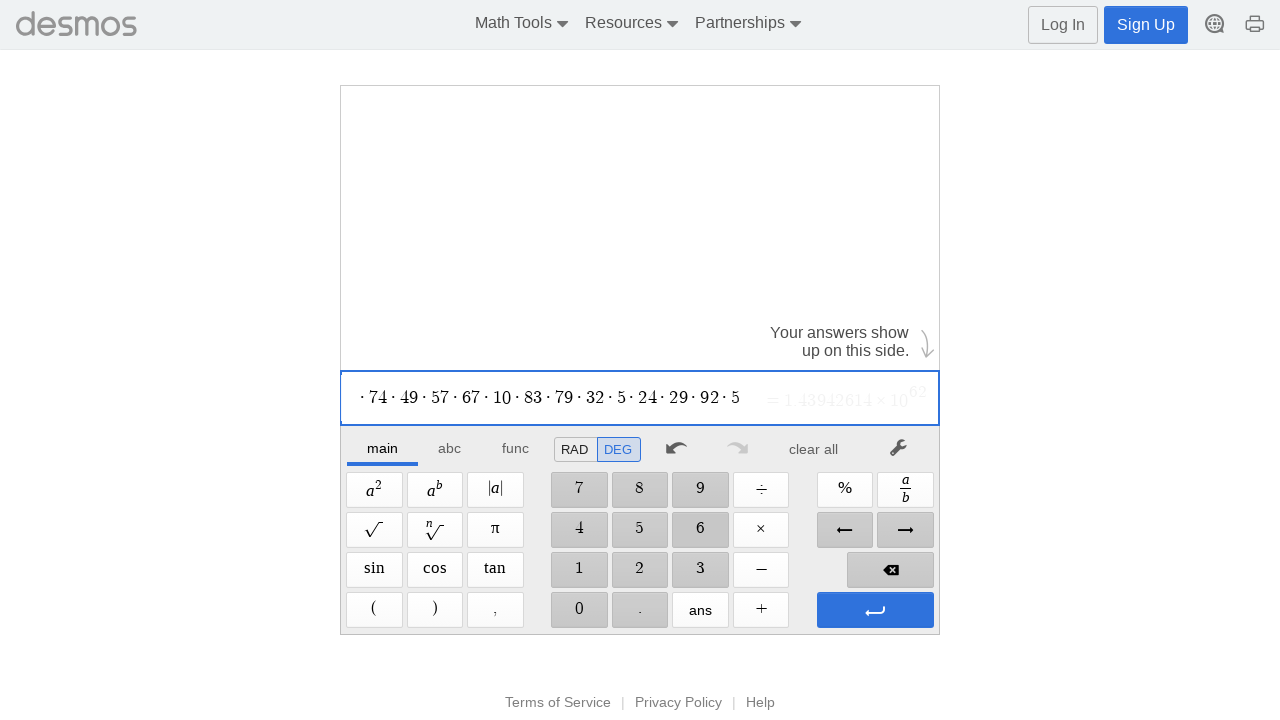

Clicked digit '9' on calculator at (700, 490) on //span[@aria-label='9']
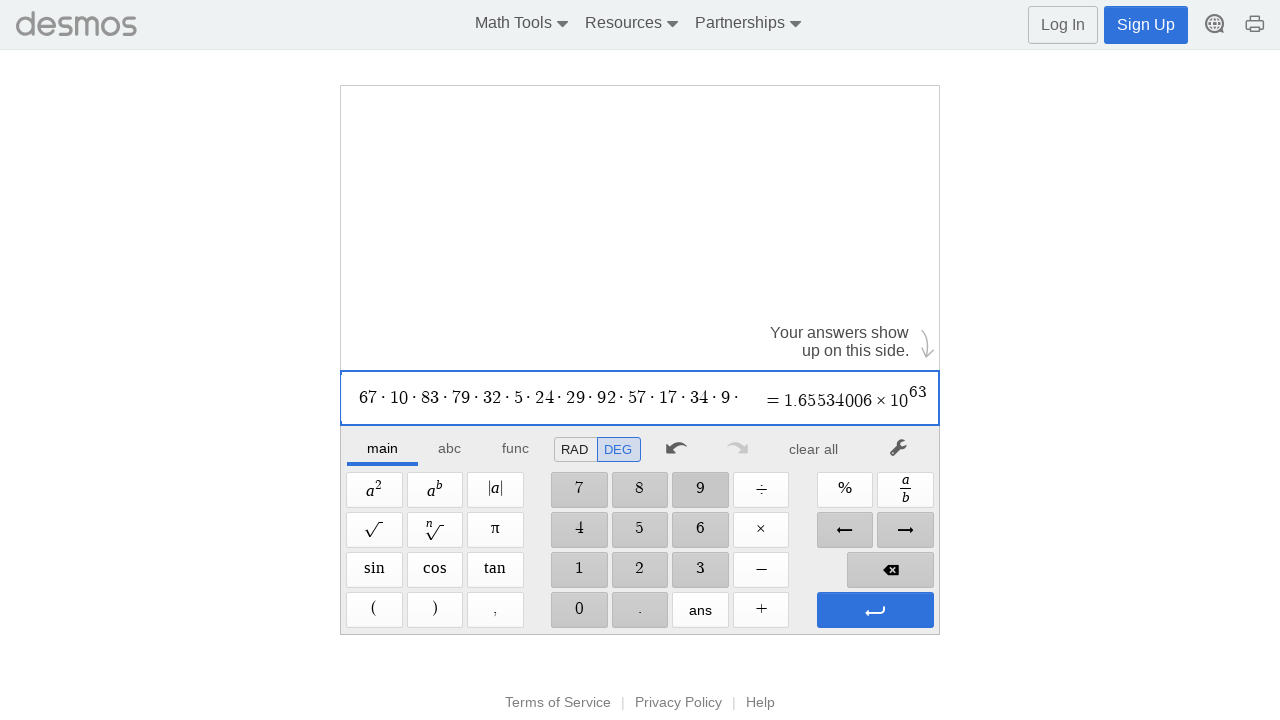

Clicked multiplication button at (761, 530) on xpath=//span[@aria-label='Times']
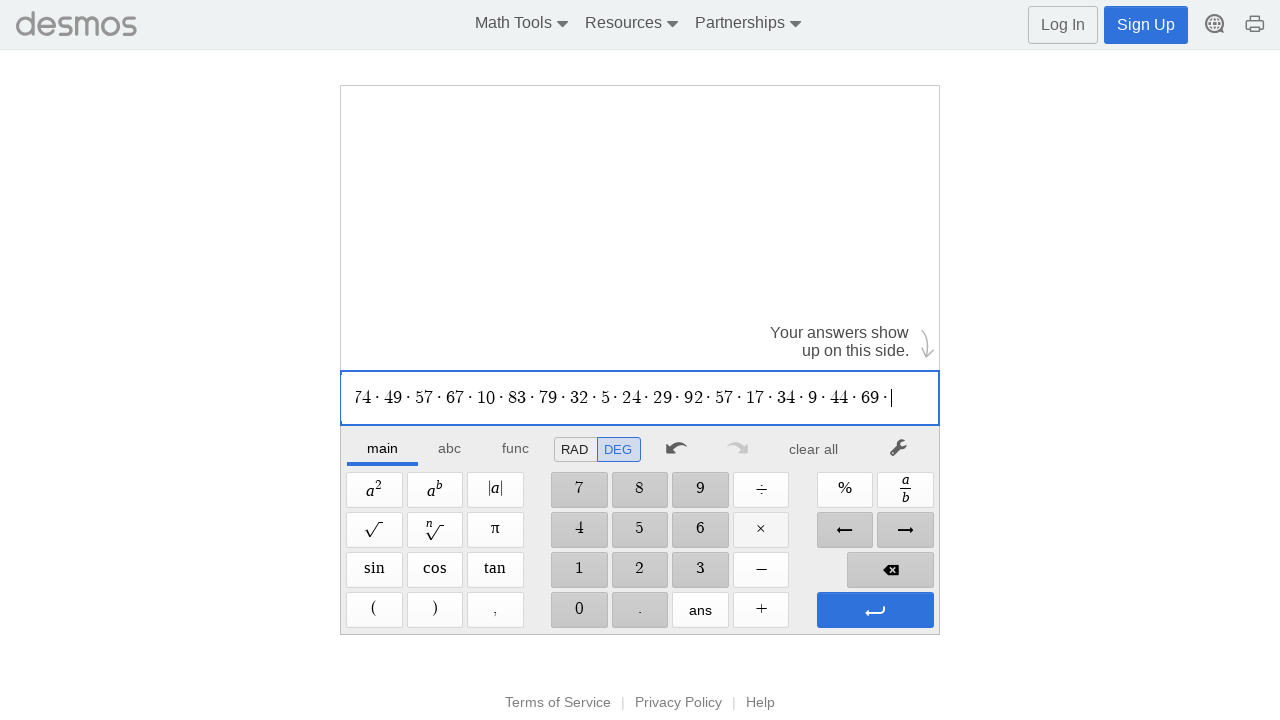

Clicked digit '7' on calculator at (579, 490) on //span[@aria-label='7']
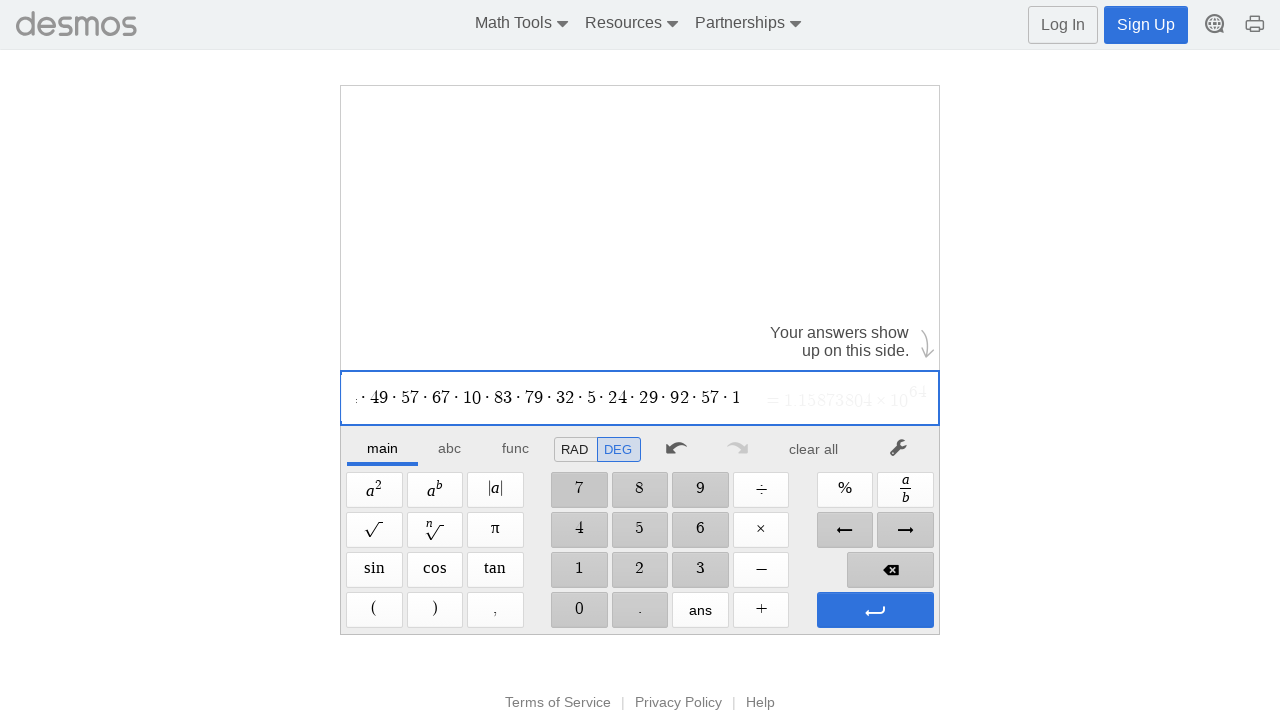

Clicked digit '6' on calculator at (700, 530) on //span[@aria-label='6']
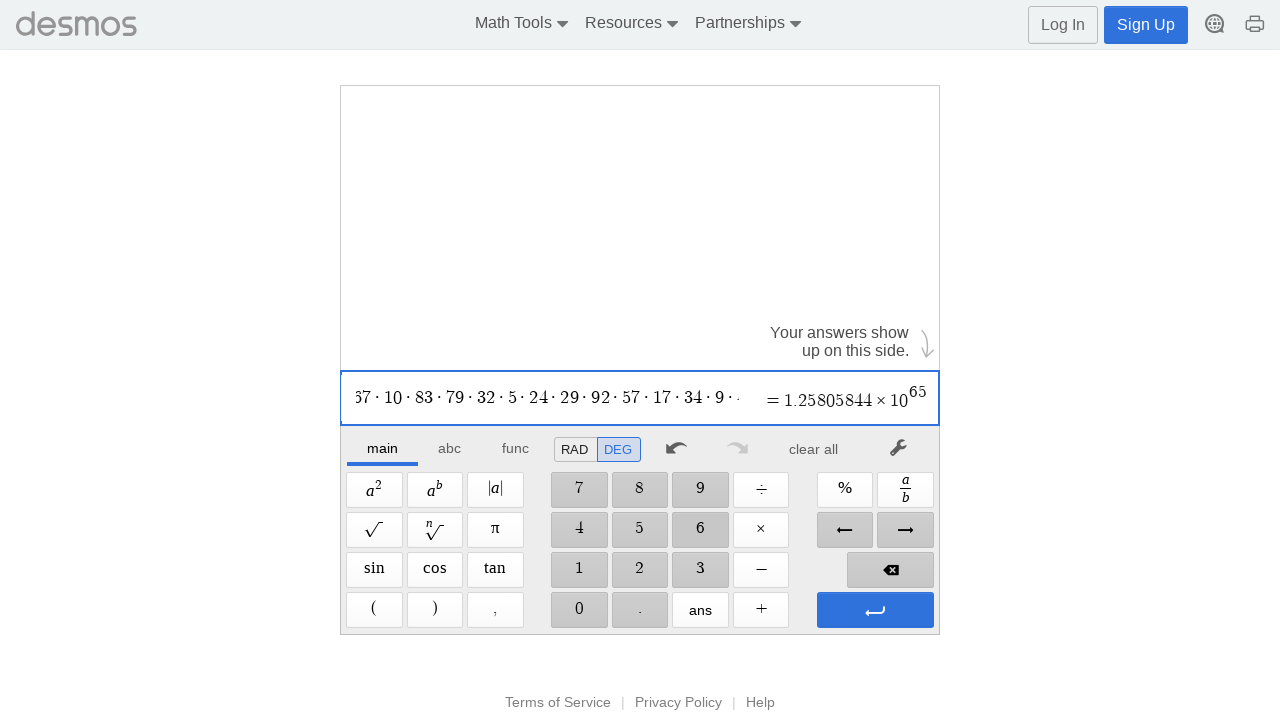

Clicked multiplication button at (761, 530) on xpath=//span[@aria-label='Times']
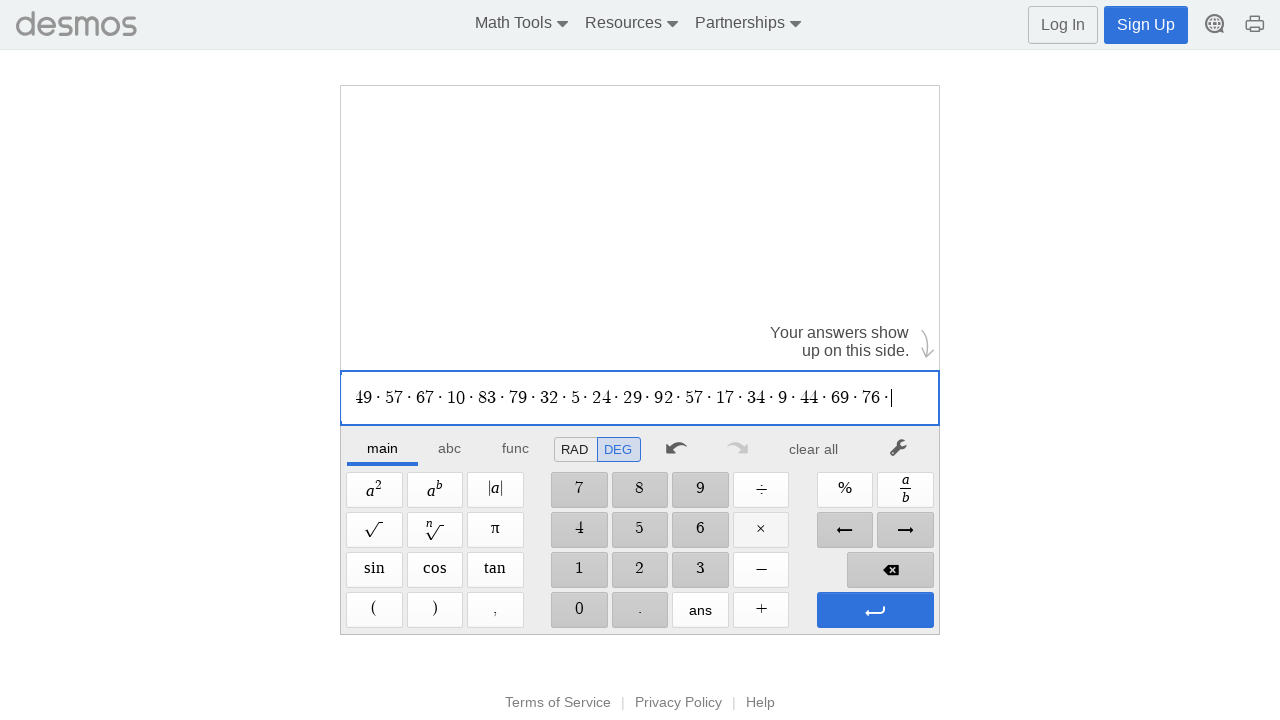

Clicked digit '1' on calculator at (579, 570) on //span[@aria-label='1']
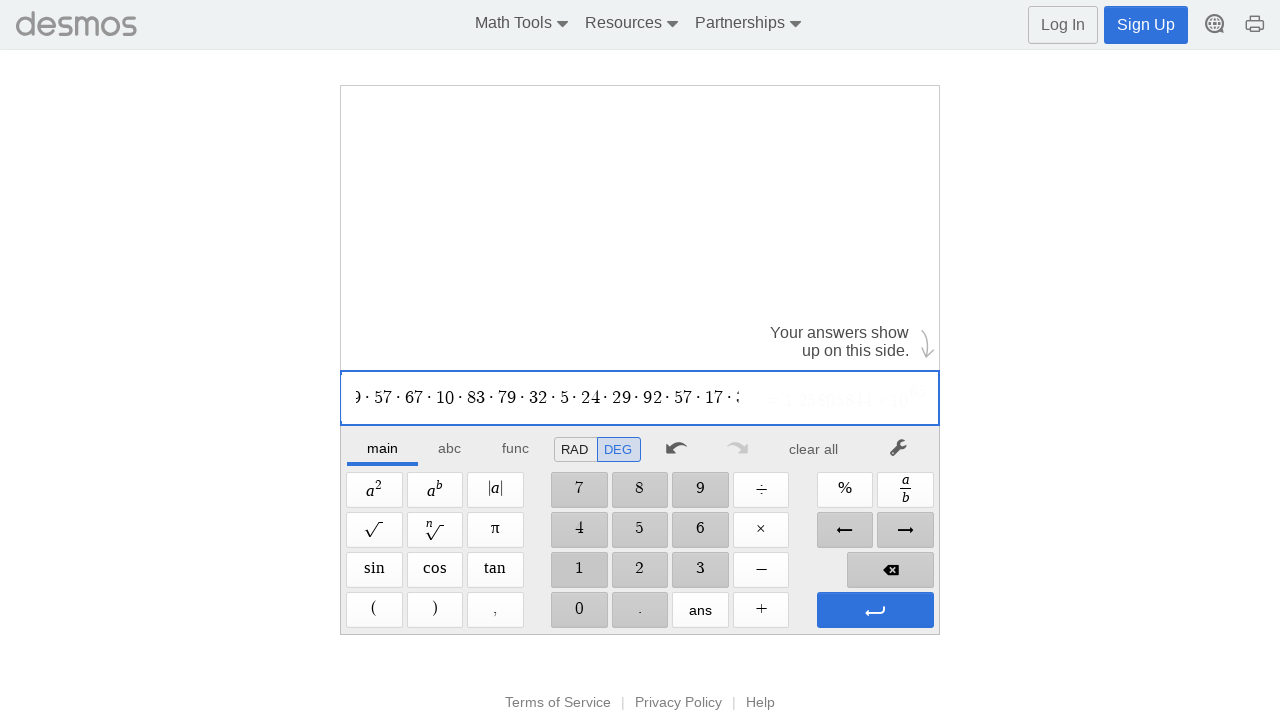

Clicked digit '8' on calculator at (640, 490) on //span[@aria-label='8']
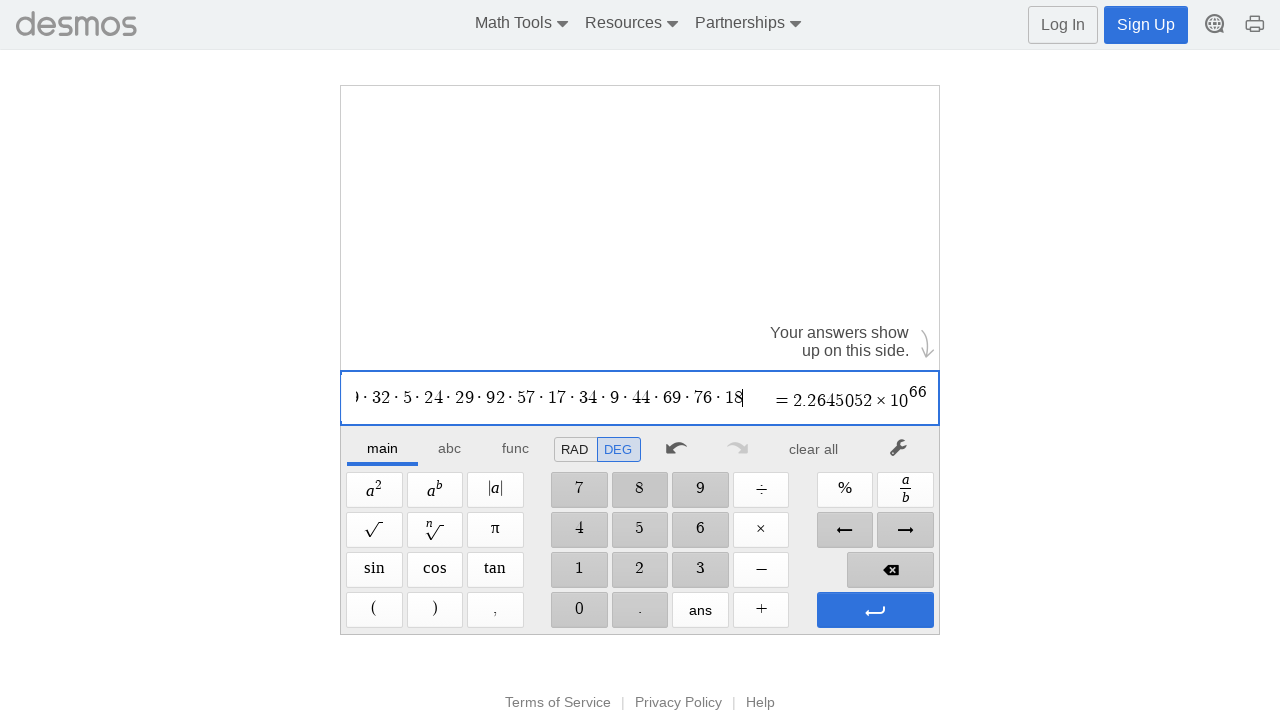

Clicked multiplication button at (761, 530) on xpath=//span[@aria-label='Times']
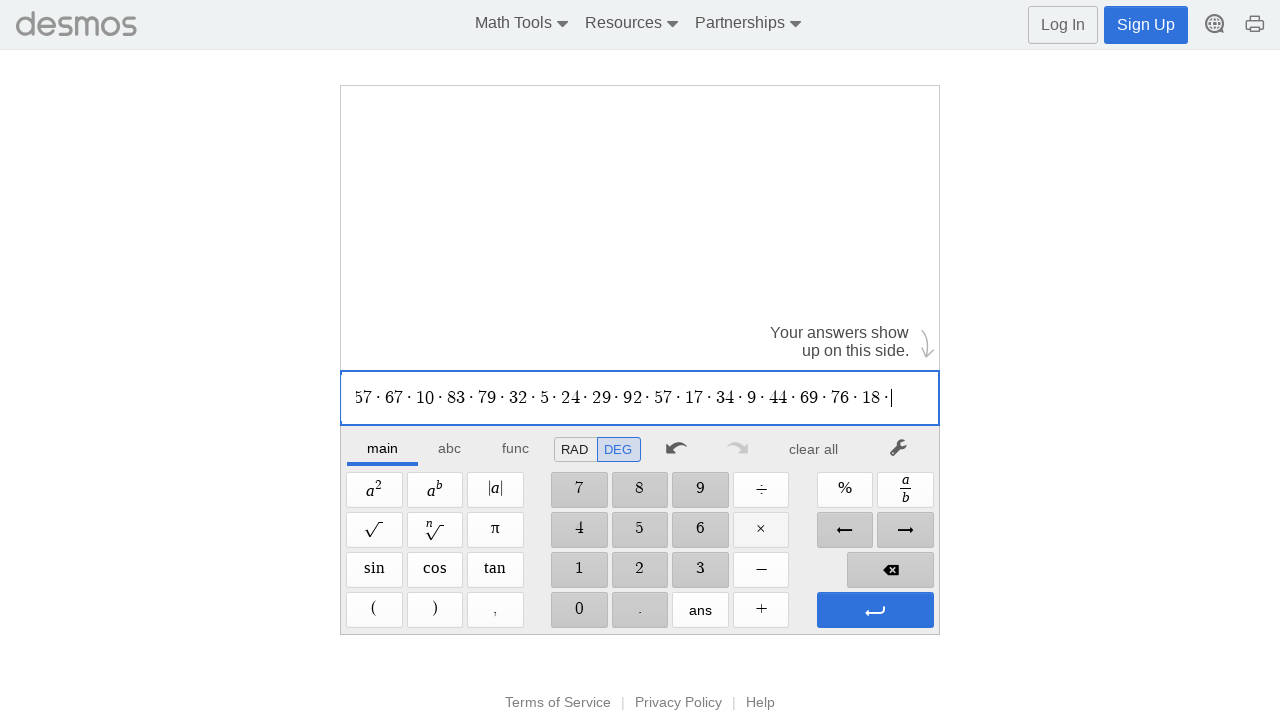

Clicked digit '7' on calculator at (579, 490) on //span[@aria-label='7']
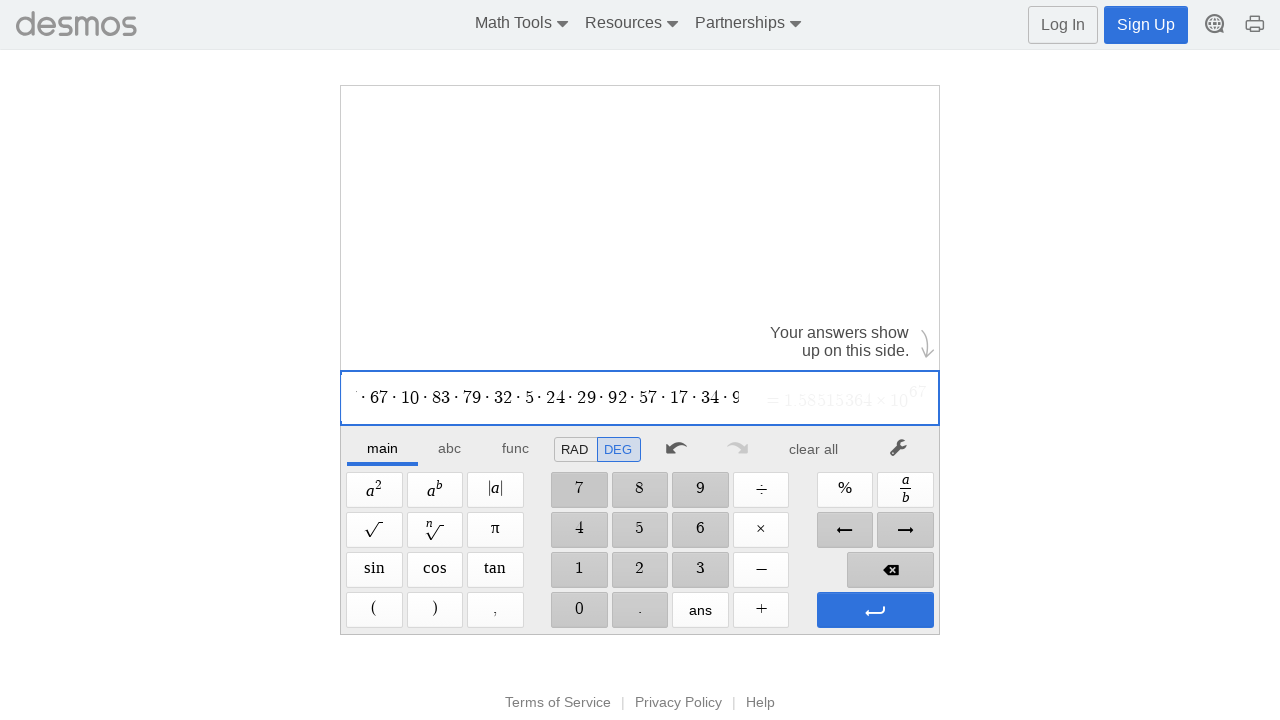

Clicked digit '5' on calculator at (640, 530) on //span[@aria-label='5']
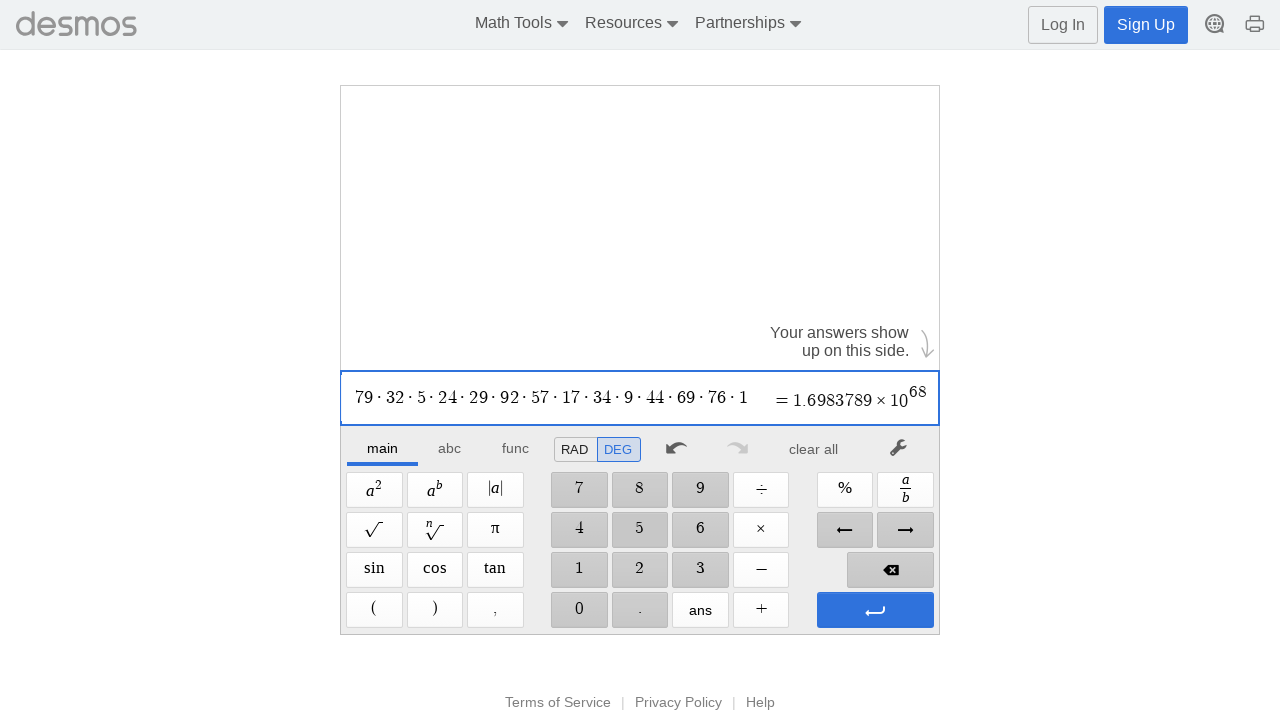

Clicked multiplication button at (761, 530) on xpath=//span[@aria-label='Times']
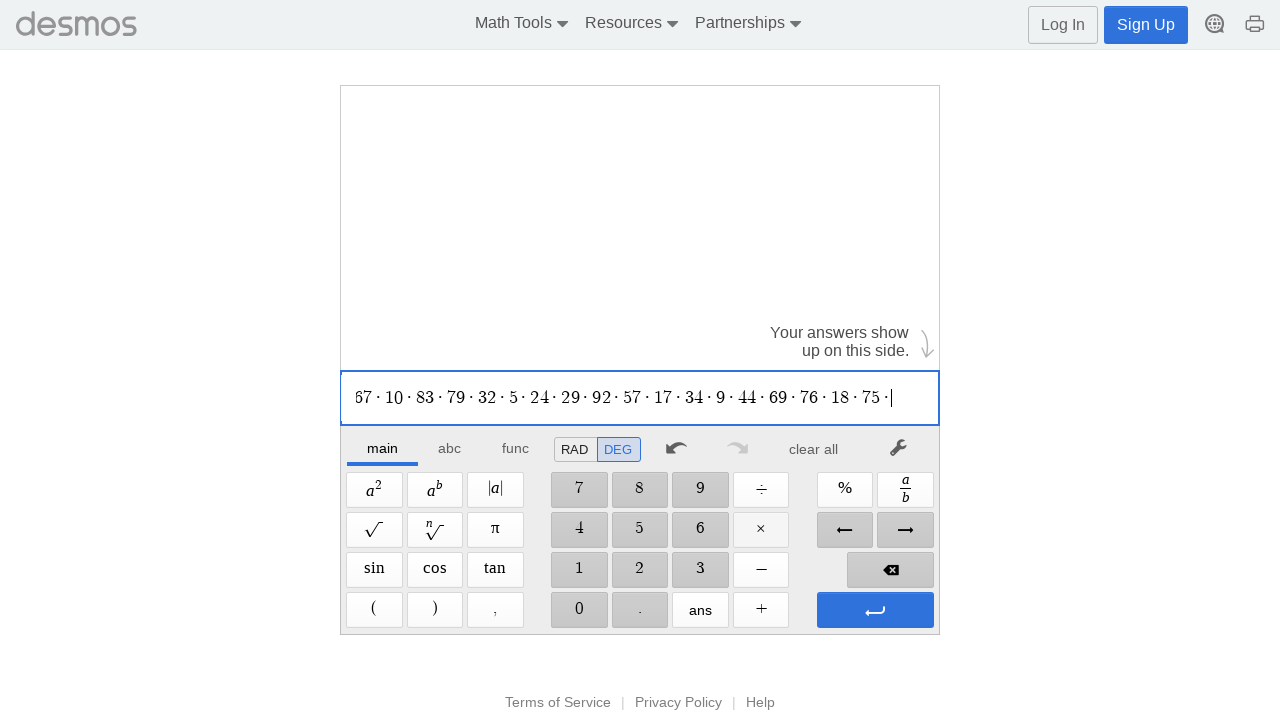

Clicked digit '7' on calculator at (579, 490) on //span[@aria-label='7']
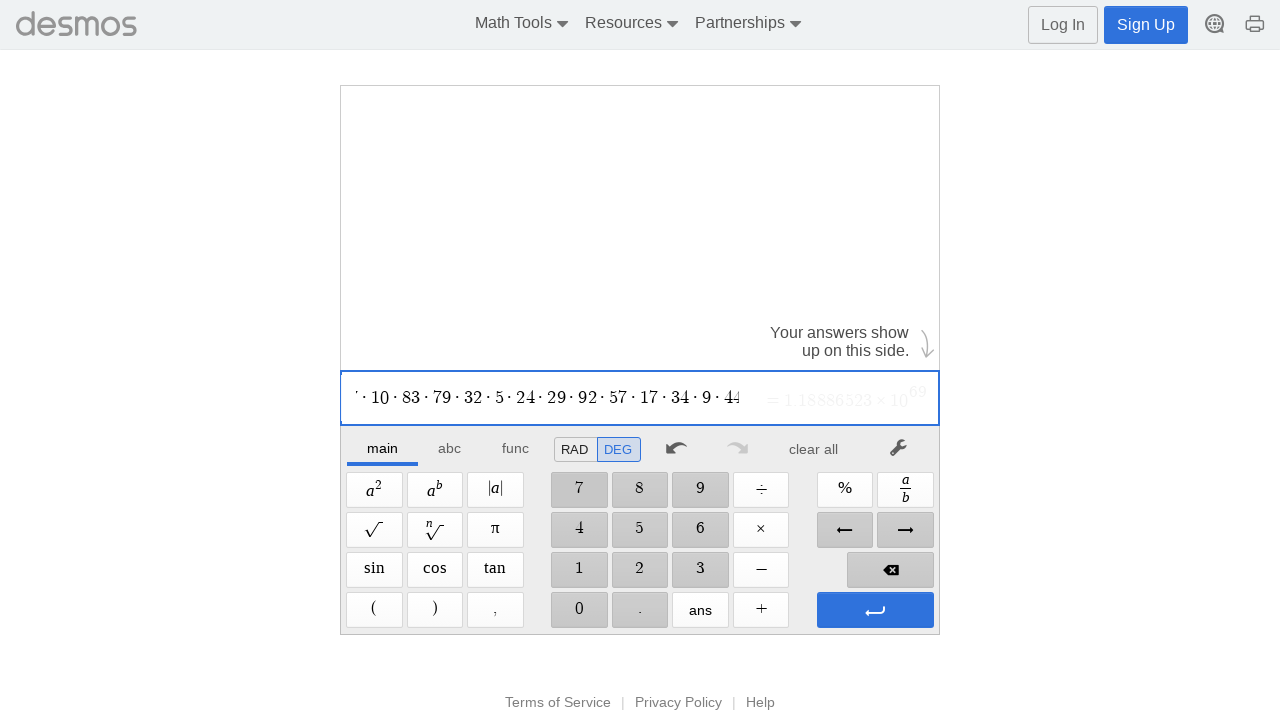

Clicked multiplication button at (761, 530) on xpath=//span[@aria-label='Times']
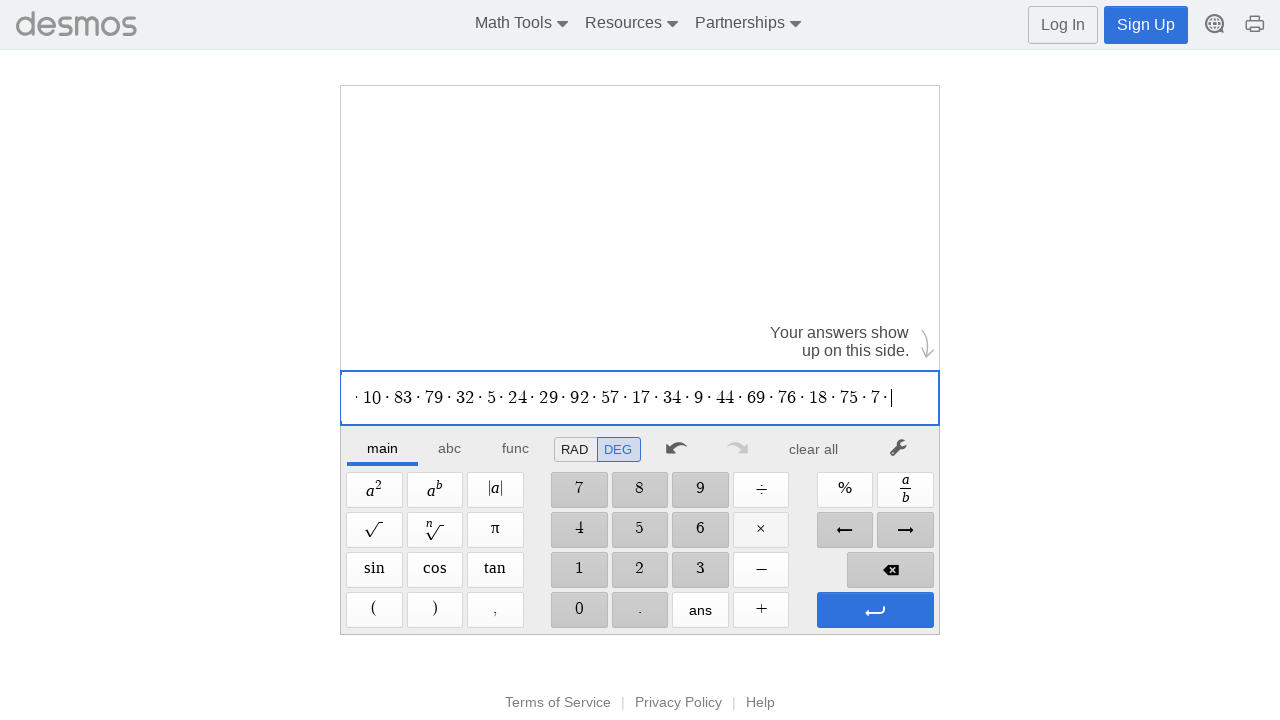

Clicked digit '4' on calculator at (579, 530) on //span[@aria-label='4']
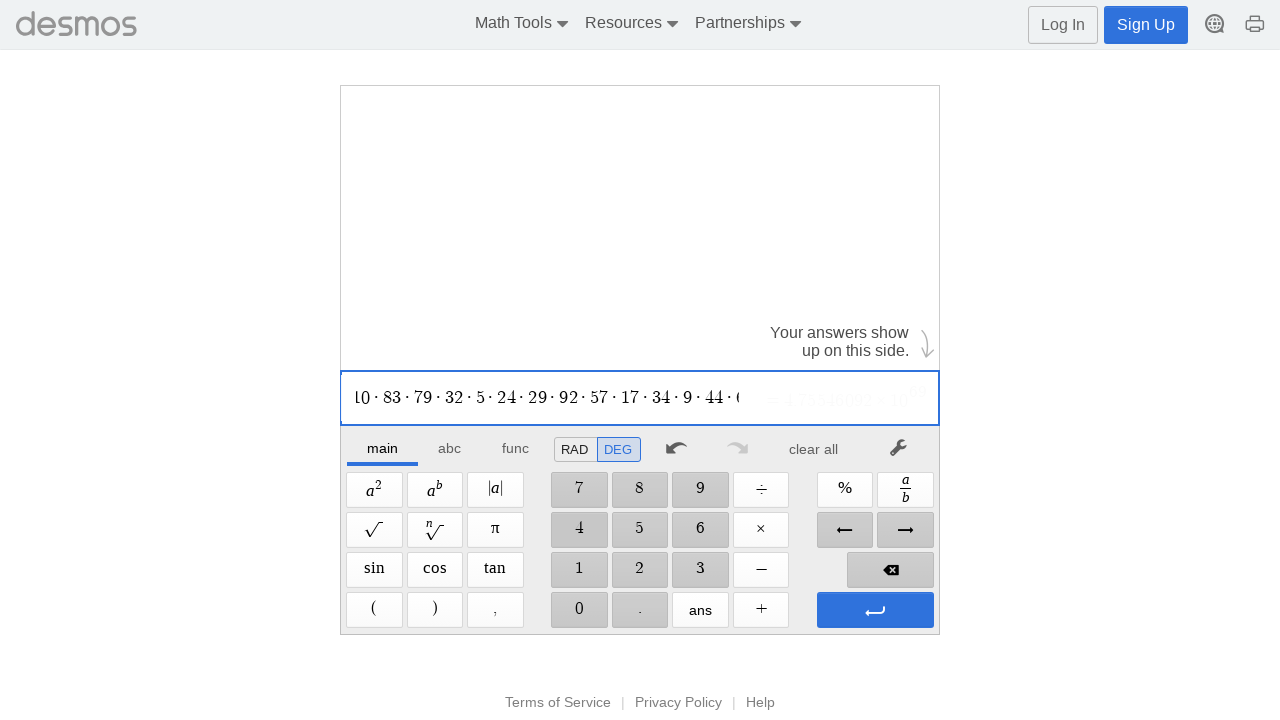

Clicked digit '2' on calculator at (640, 570) on //span[@aria-label='2']
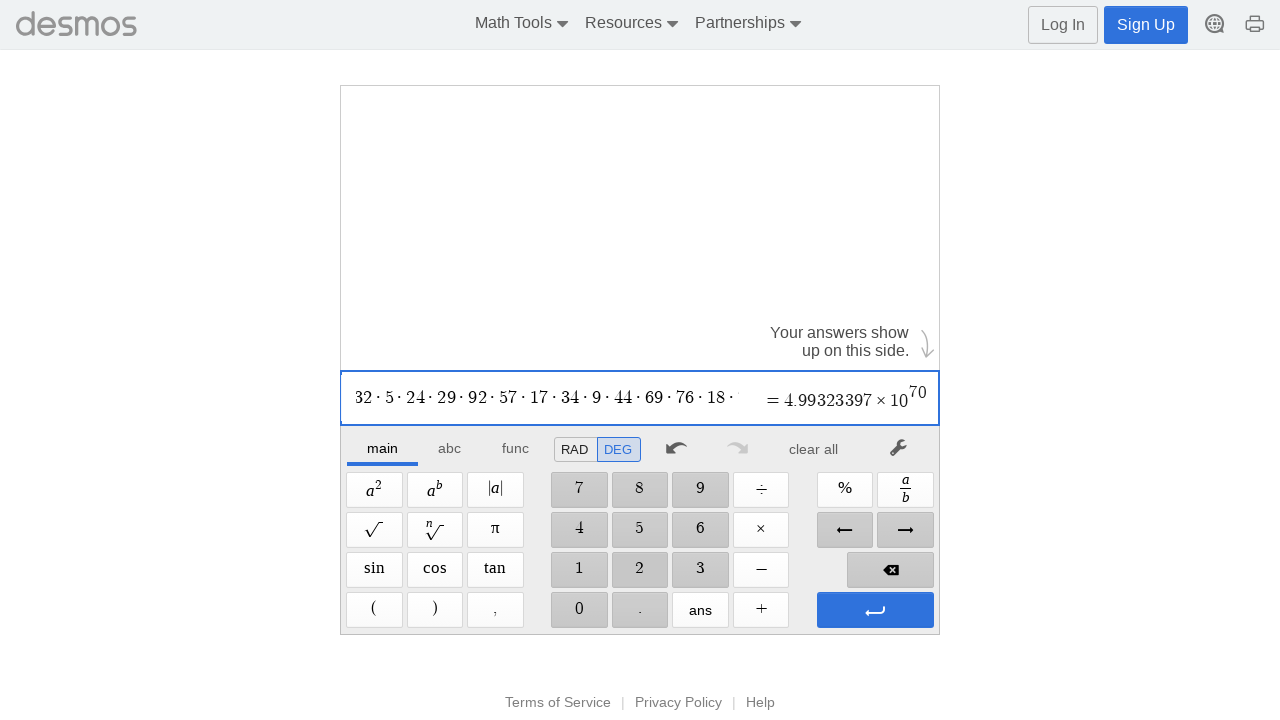

Clicked multiplication button at (761, 530) on xpath=//span[@aria-label='Times']
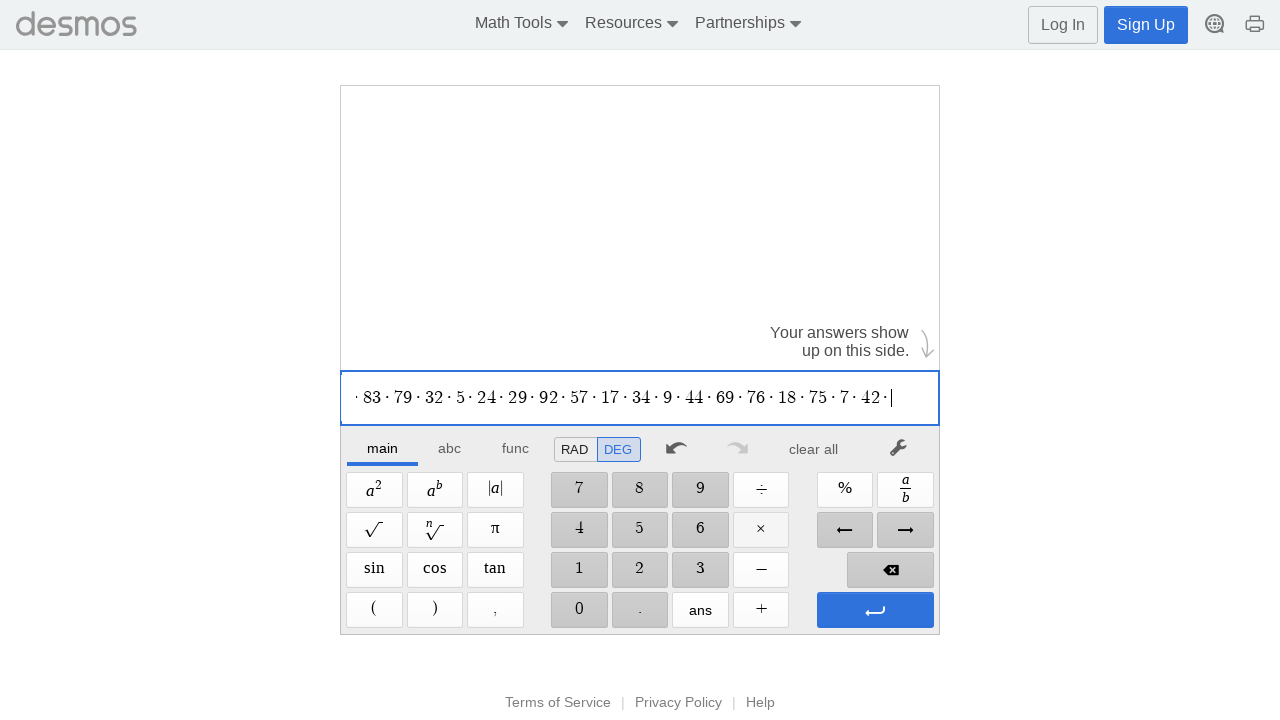

Clicked digit '5' on calculator at (640, 530) on //span[@aria-label='5']
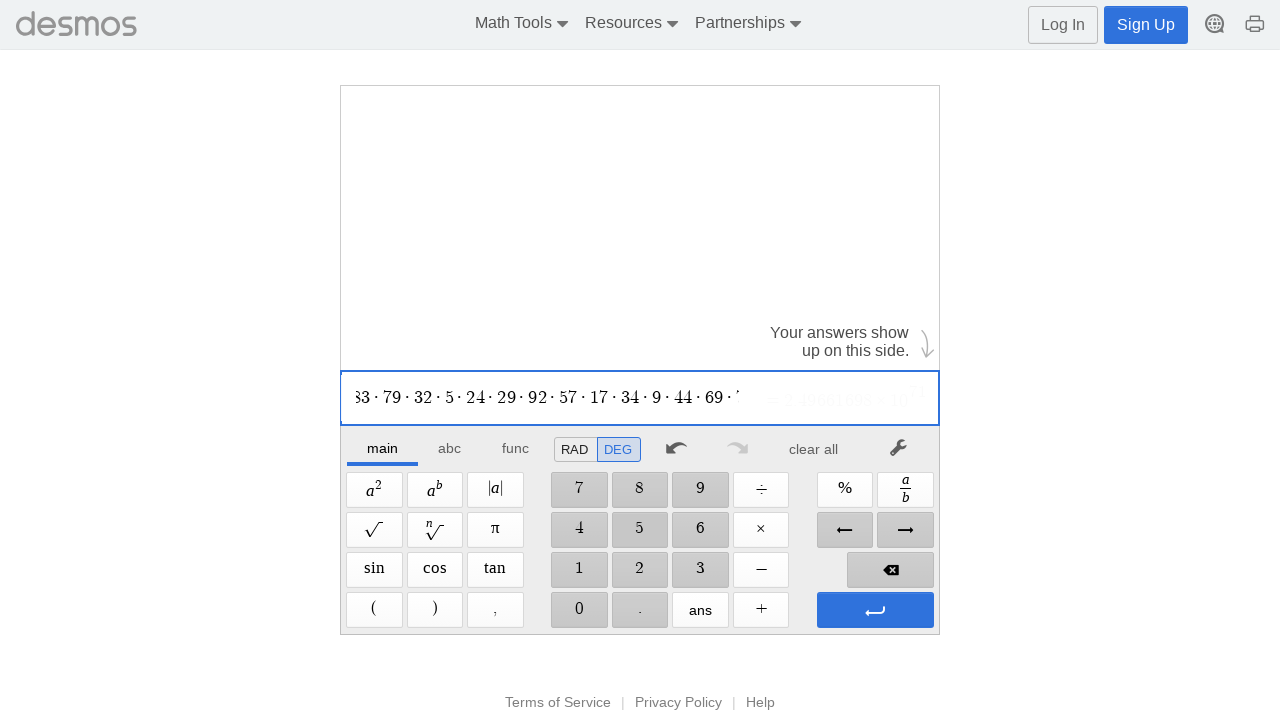

Clicked digit '1' on calculator at (579, 570) on //span[@aria-label='1']
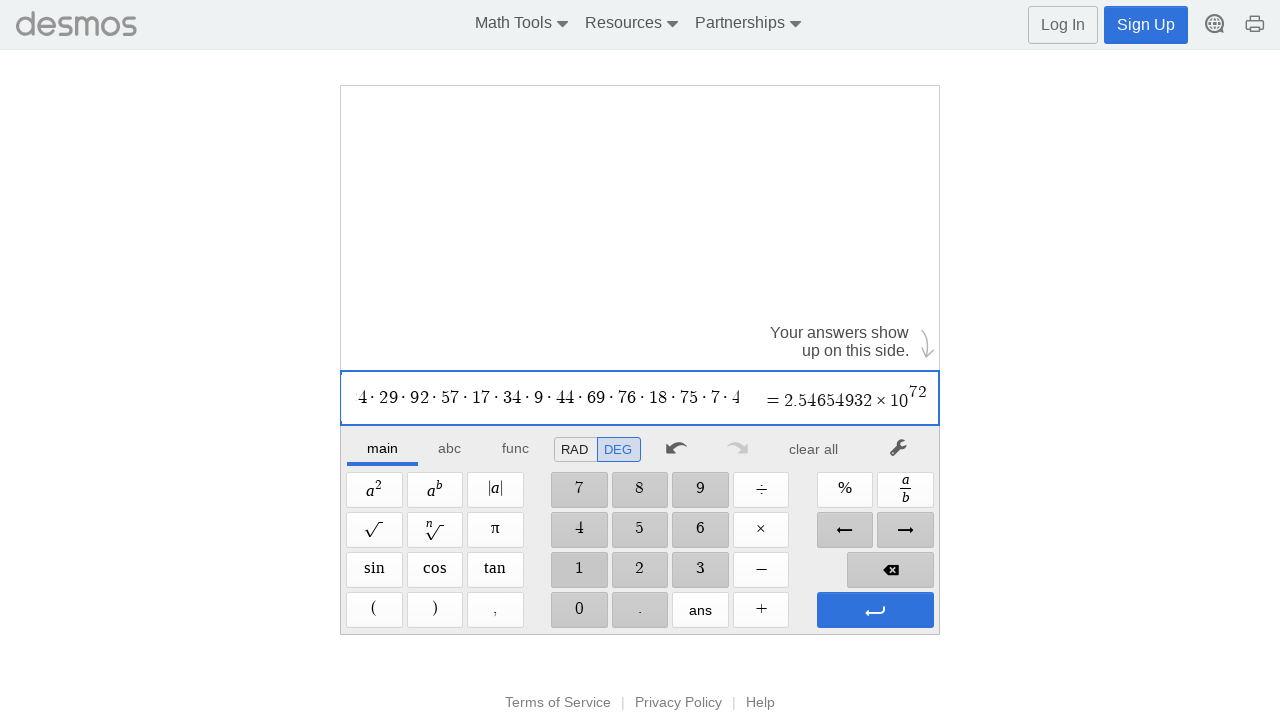

Clicked multiplication button at (761, 530) on xpath=//span[@aria-label='Times']
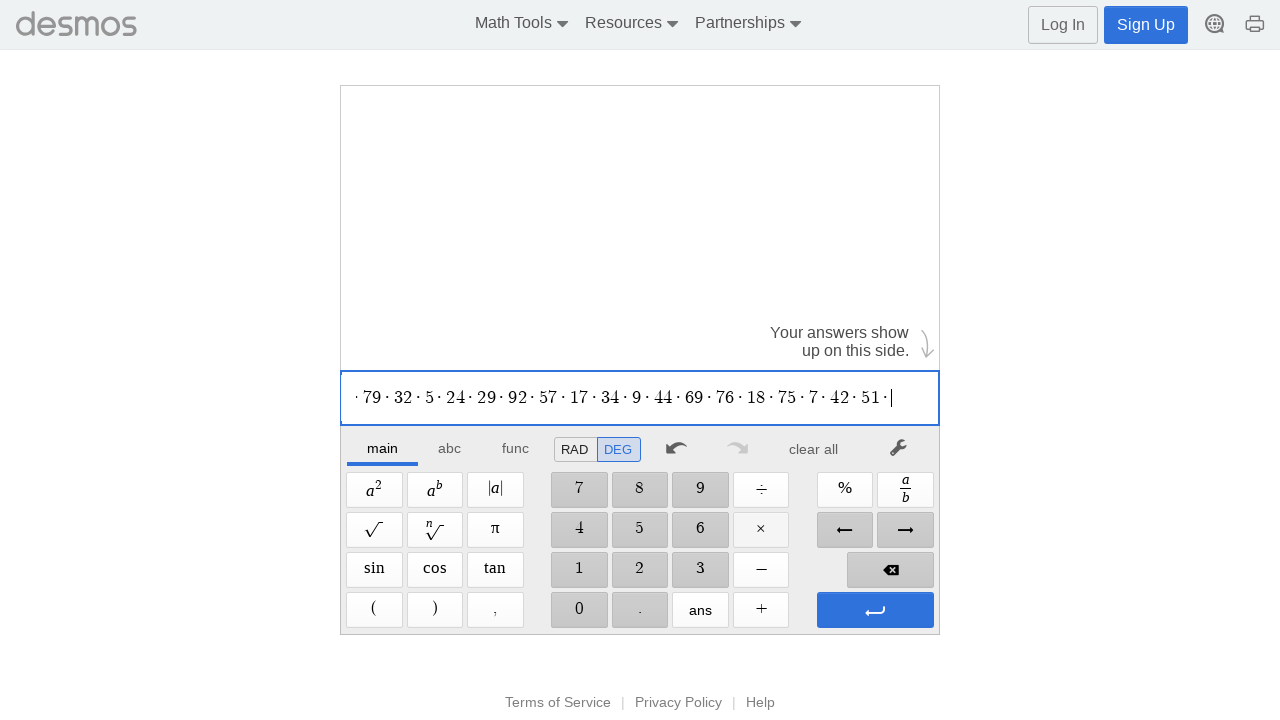

Clicked digit '4' on calculator at (579, 530) on //span[@aria-label='4']
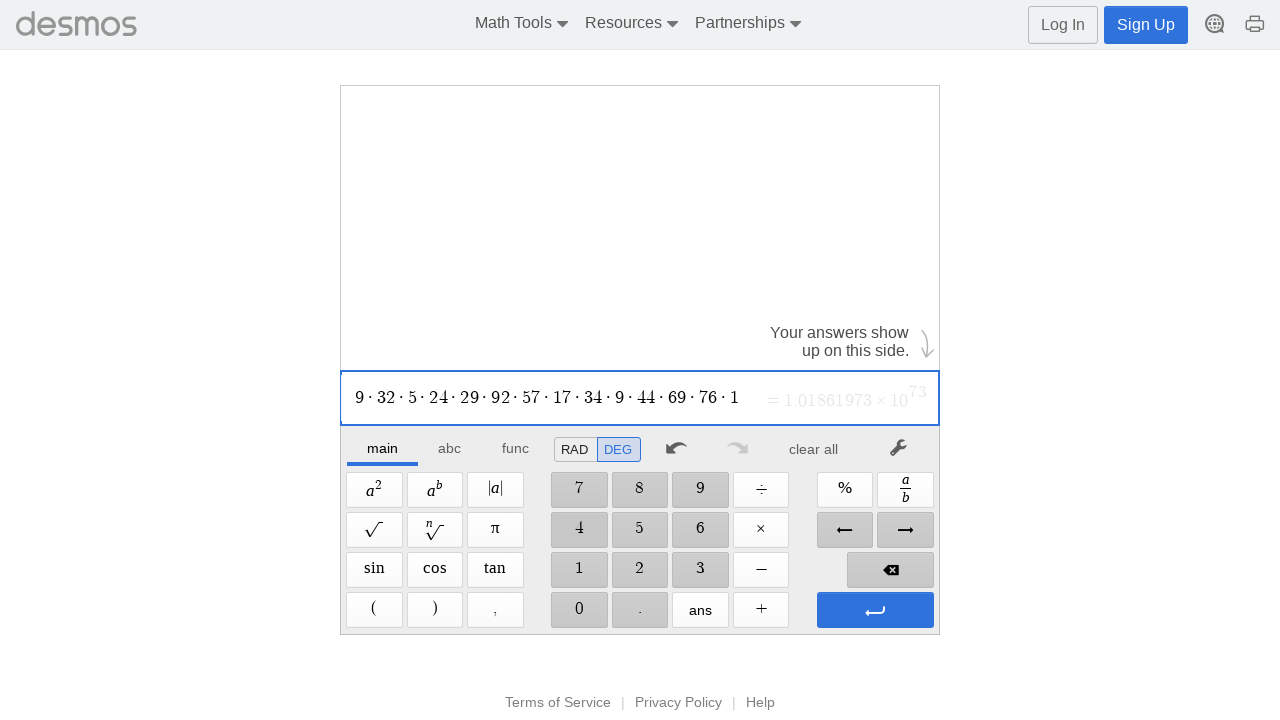

Clicked digit '3' on calculator at (700, 570) on //span[@aria-label='3']
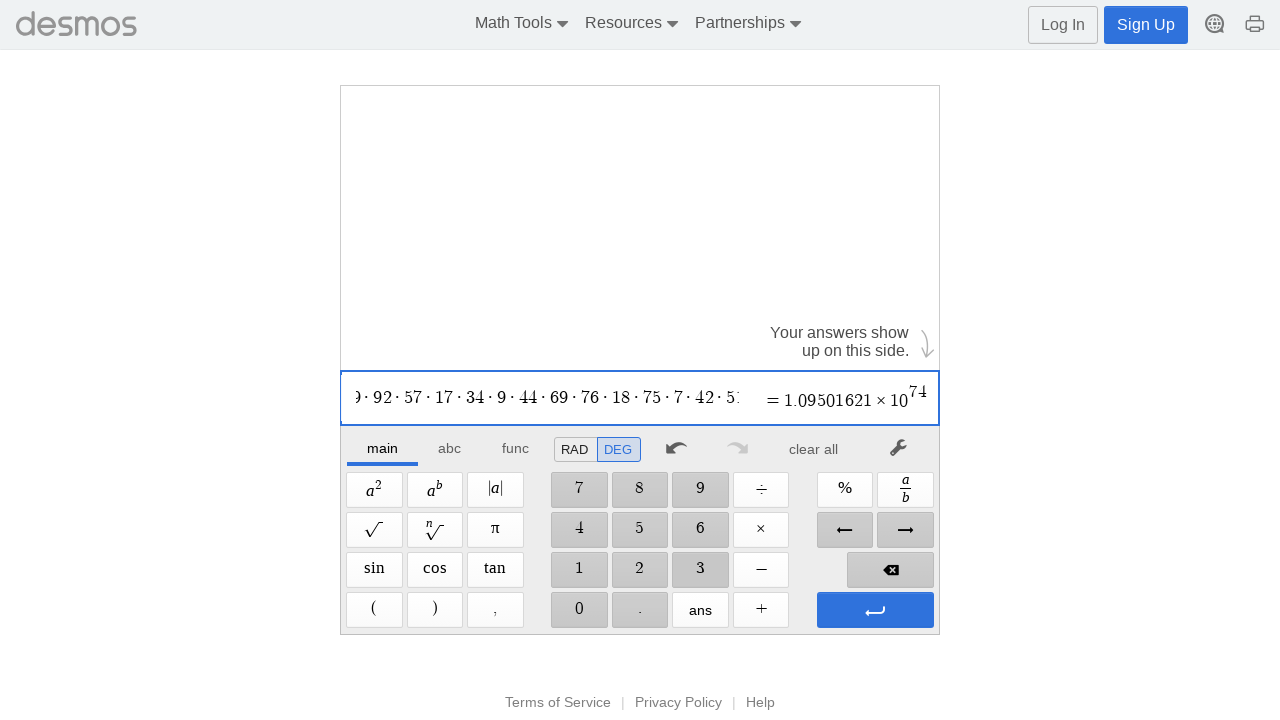

Clicked multiplication button at (761, 530) on xpath=//span[@aria-label='Times']
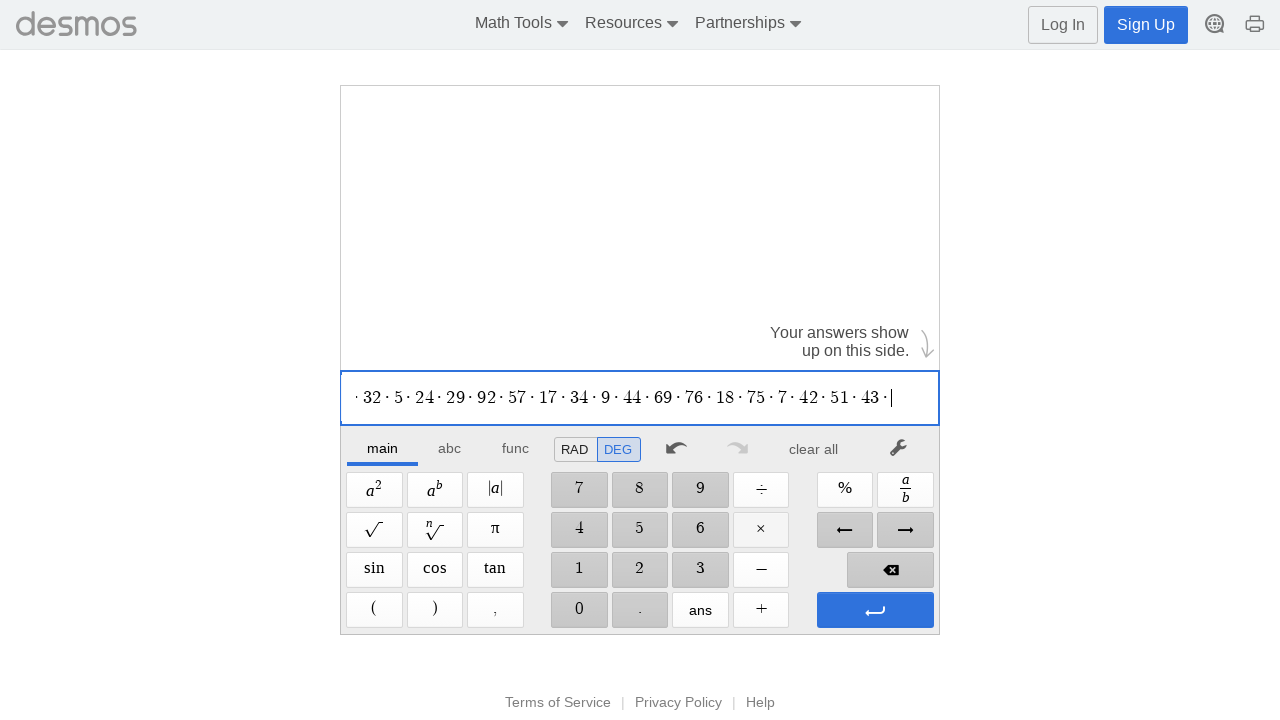

Clicked digit '1' on calculator at (579, 570) on //span[@aria-label='1']
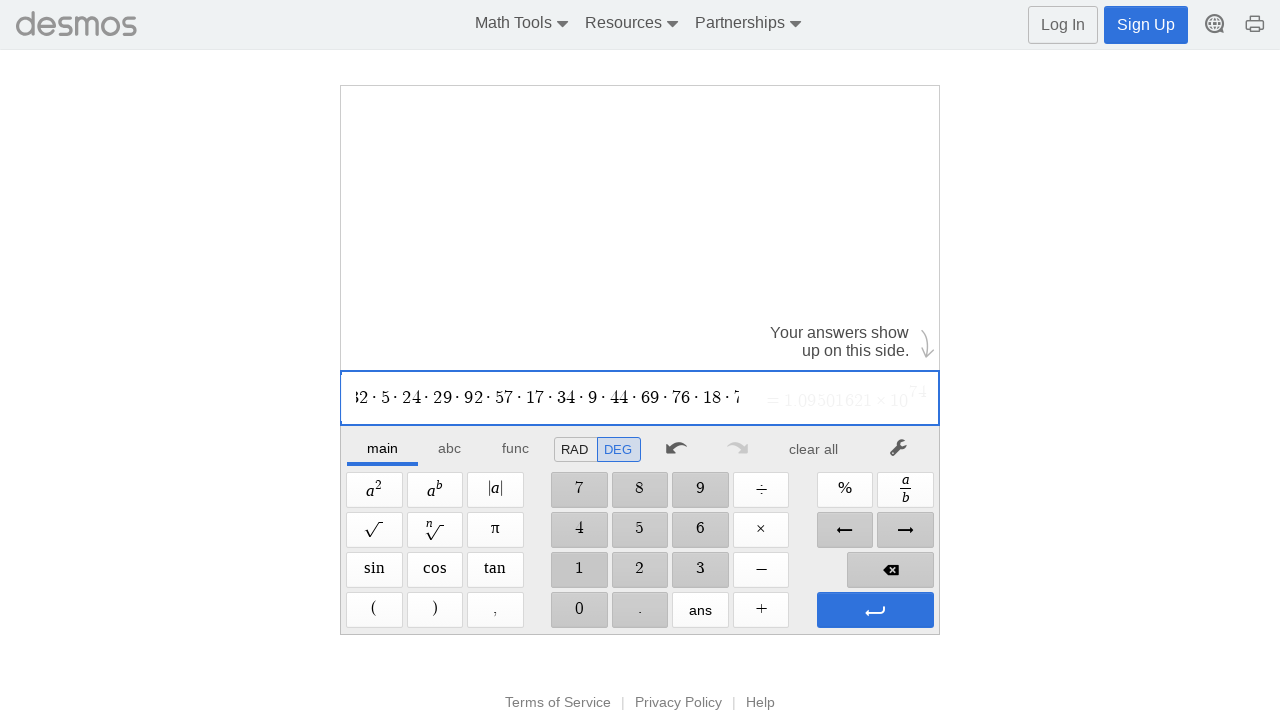

Clicked digit '7' on calculator at (579, 490) on //span[@aria-label='7']
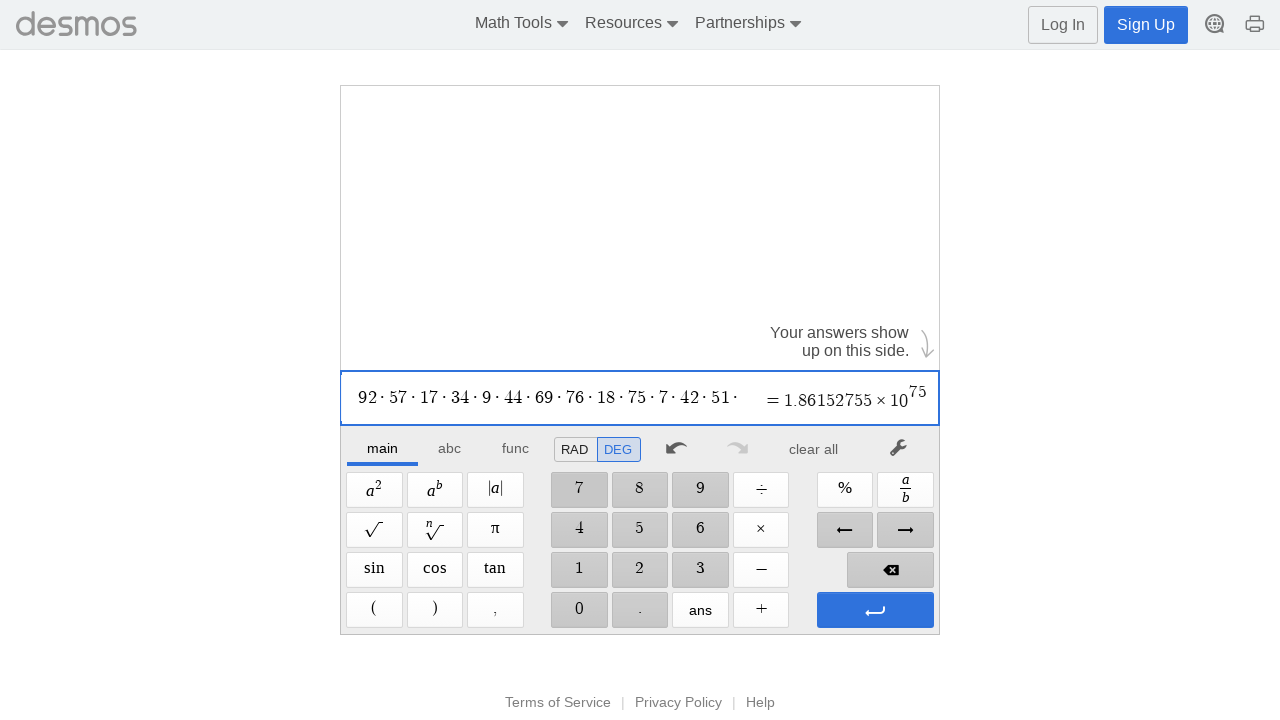

Clicked multiplication button at (761, 530) on xpath=//span[@aria-label='Times']
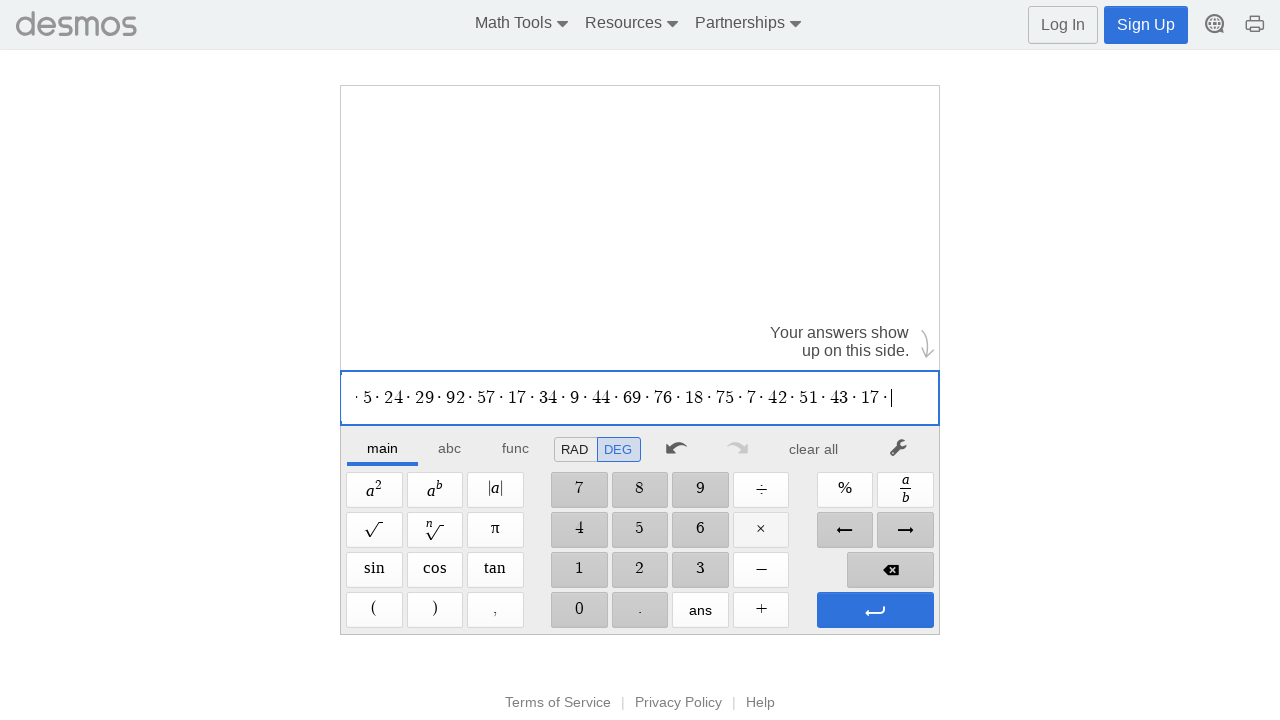

Clicked digit '2' on calculator at (640, 570) on //span[@aria-label='2']
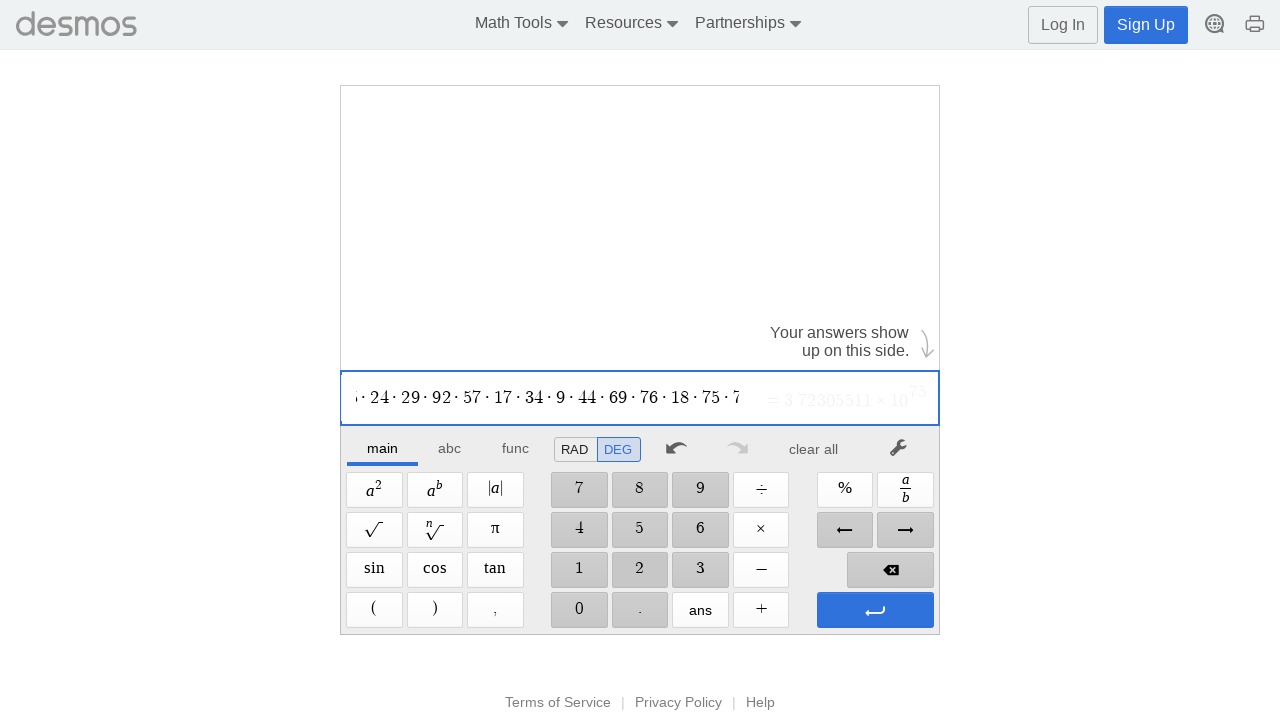

Clicked digit '6' on calculator at (700, 530) on //span[@aria-label='6']
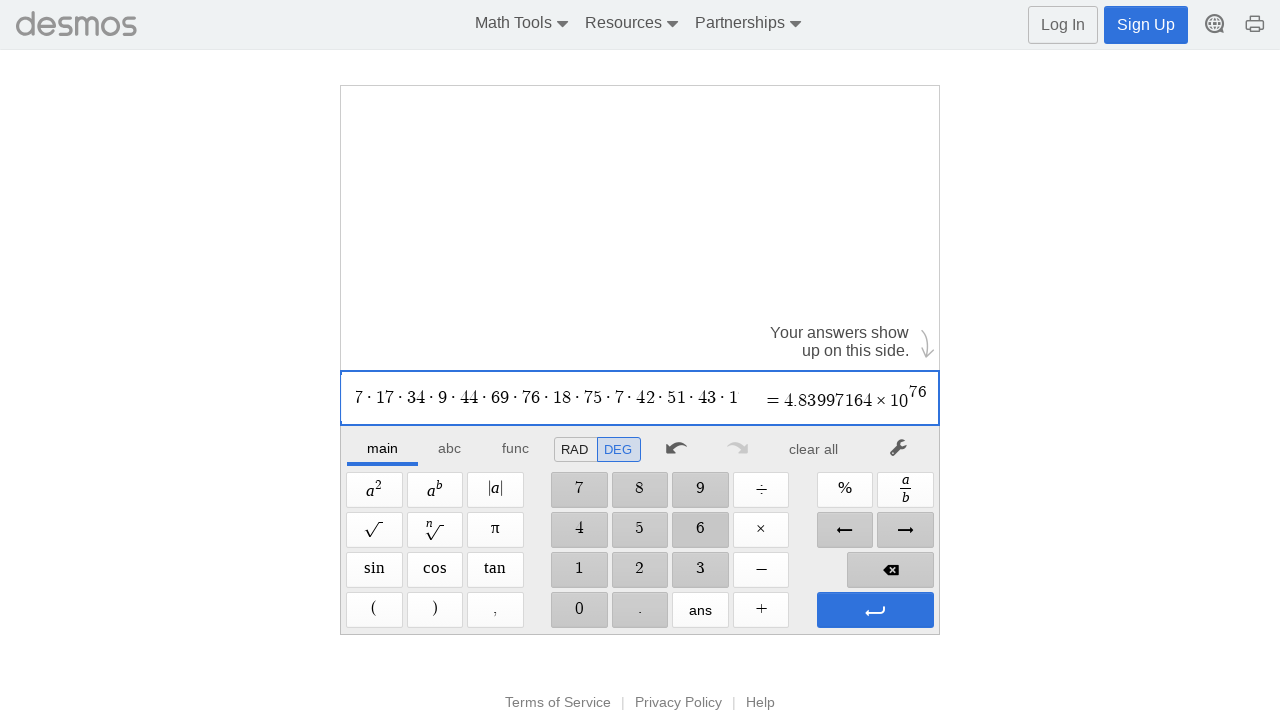

Clicked multiplication button at (761, 530) on xpath=//span[@aria-label='Times']
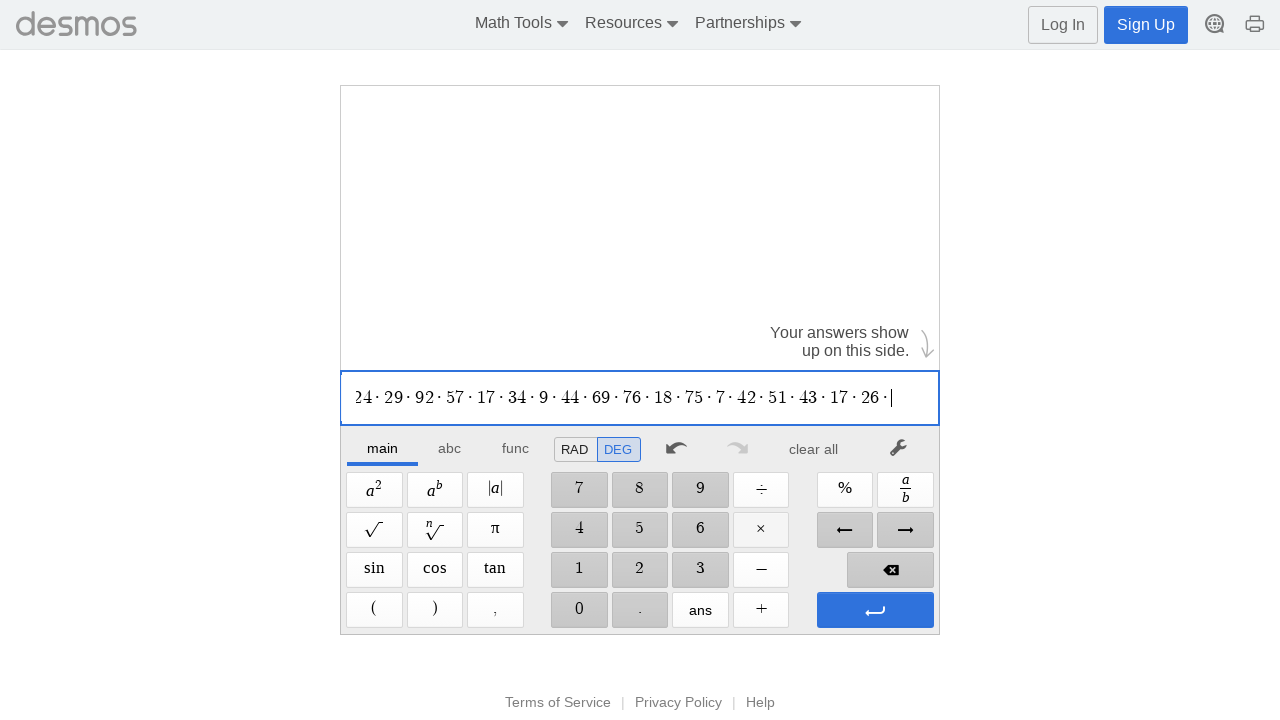

Clicked digit '8' on calculator at (640, 490) on //span[@aria-label='8']
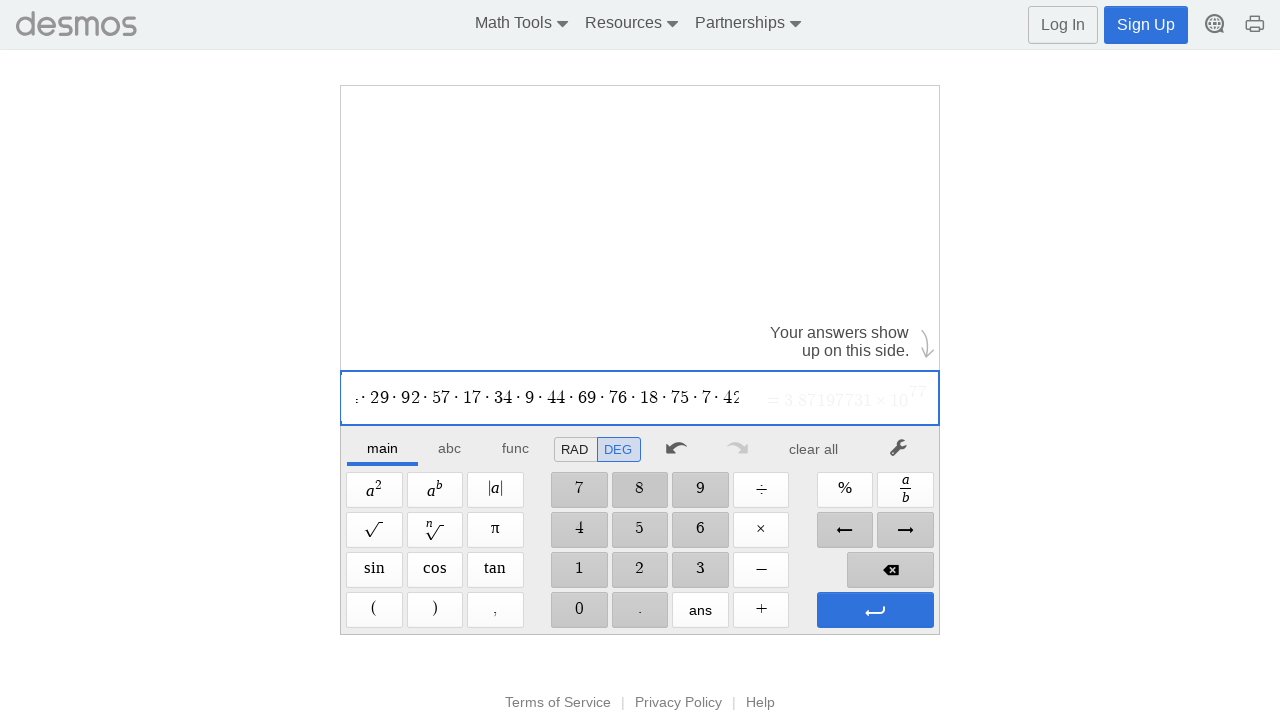

Clicked digit '8' on calculator at (640, 490) on //span[@aria-label='8']
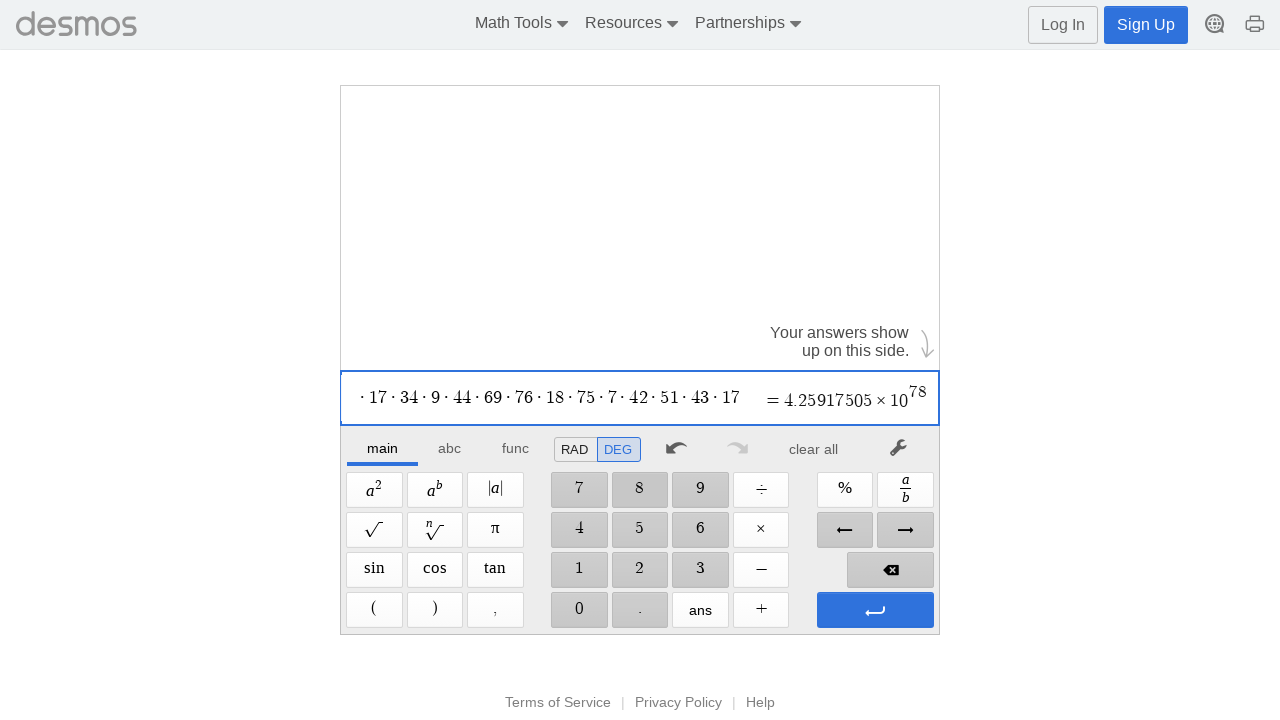

Clicked equals/enter button at (875, 610) on xpath=//span[@aria-label='Enter']
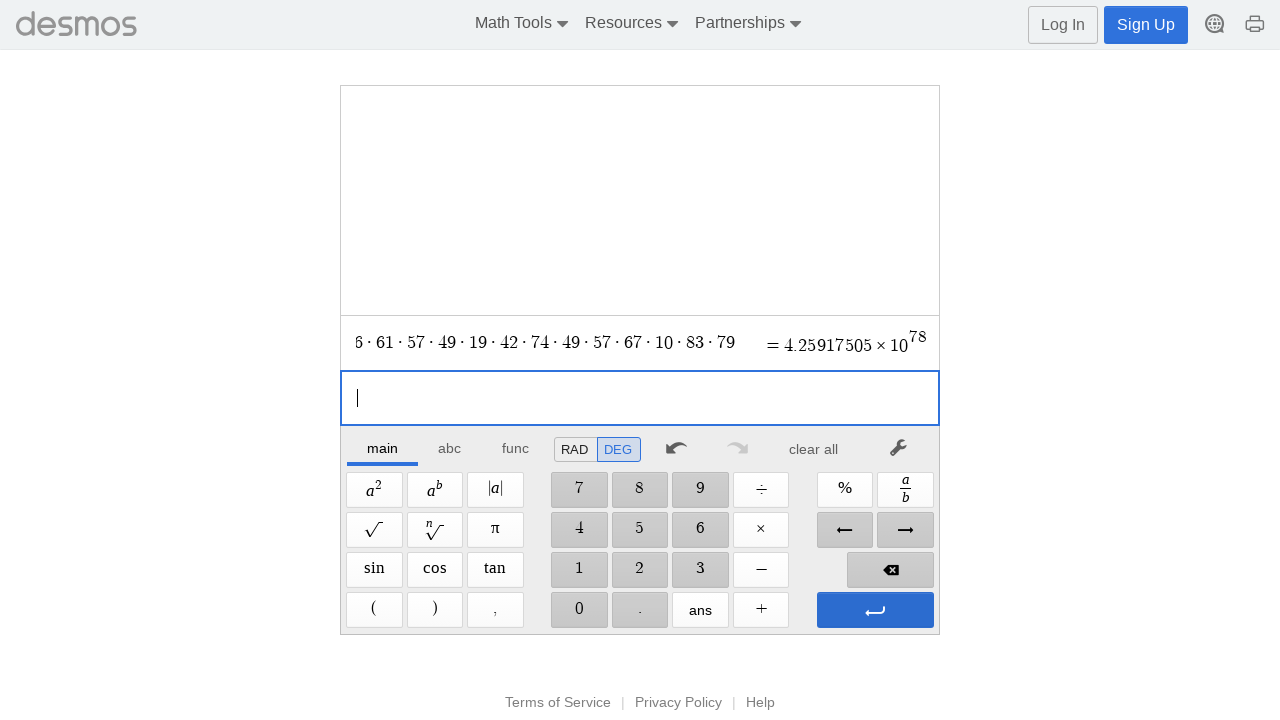

Clicked enter button to confirm expression at (875, 610) on xpath=//span[@aria-label='Enter']
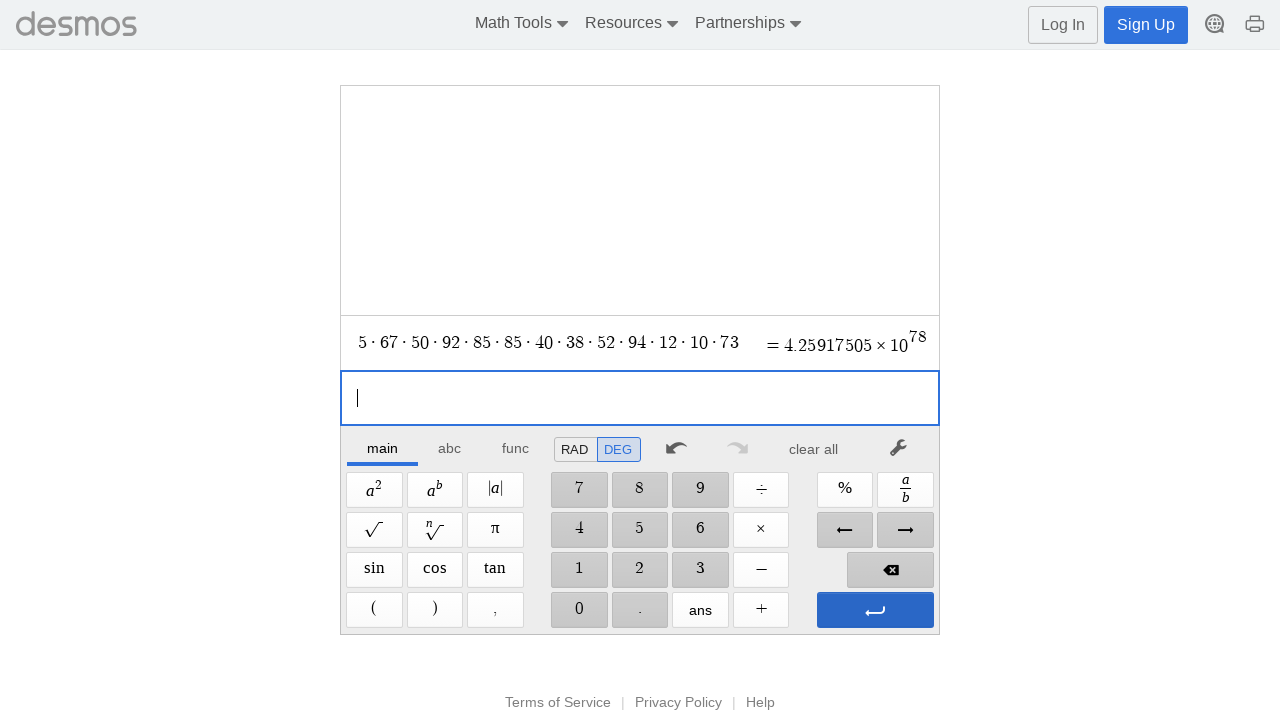

Clicked clear button at (814, 449) on xpath=//*[@id="main"]/div/div/div/div[2]/div[1]/div/div[7]
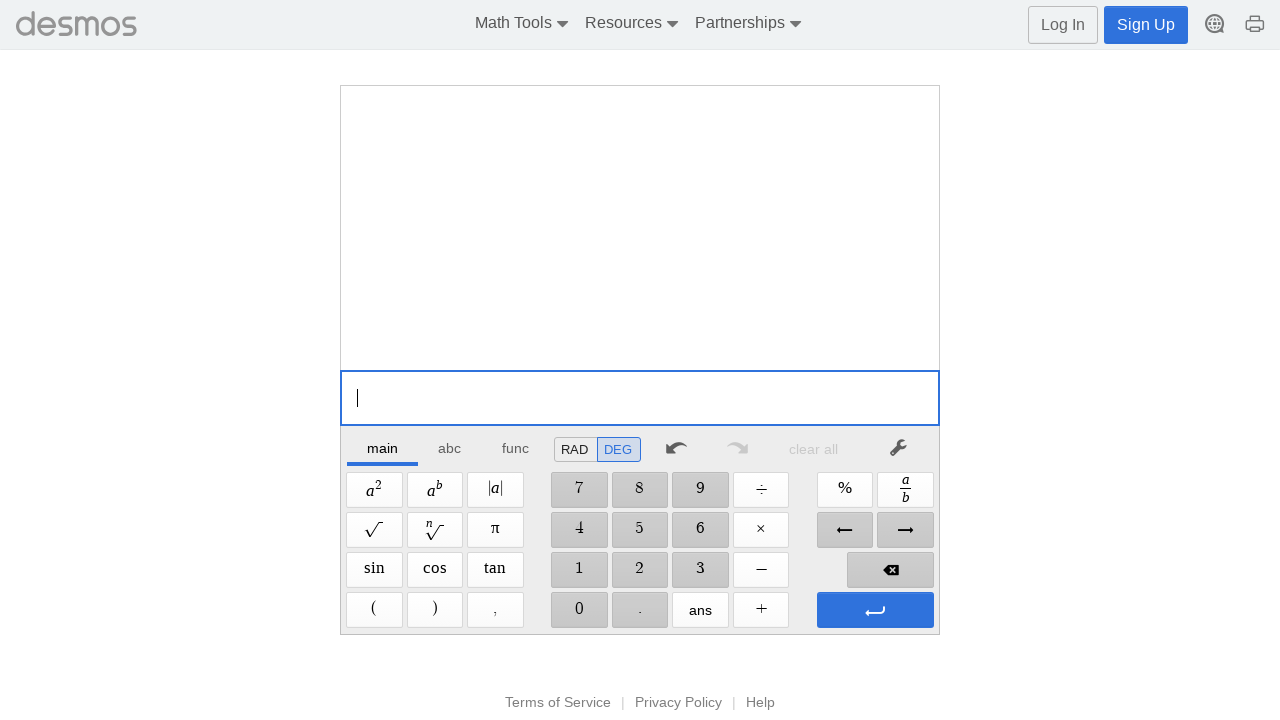

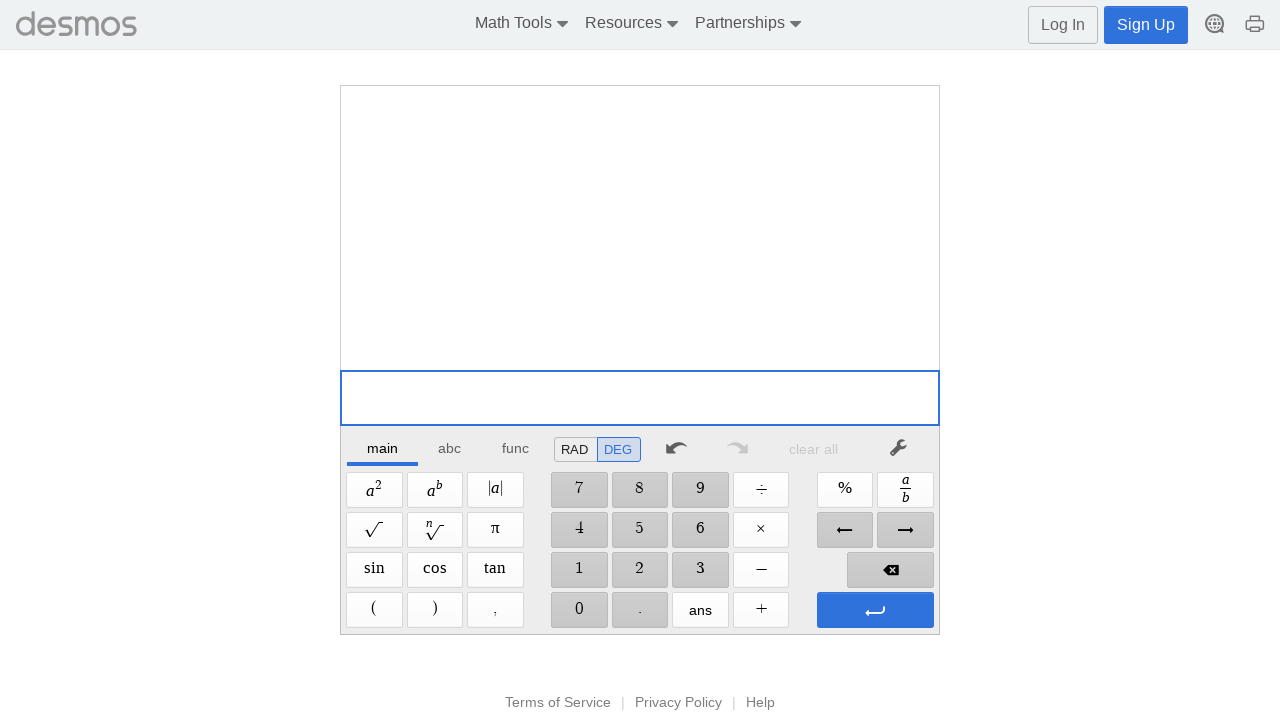